Tests all links on the Selenium WebDriver Java practice page by clicking each link to verify it's navigable, then navigating back to continue testing the remaining links.

Starting URL: https://bonigarcia.dev/selenium-webdriver-java/

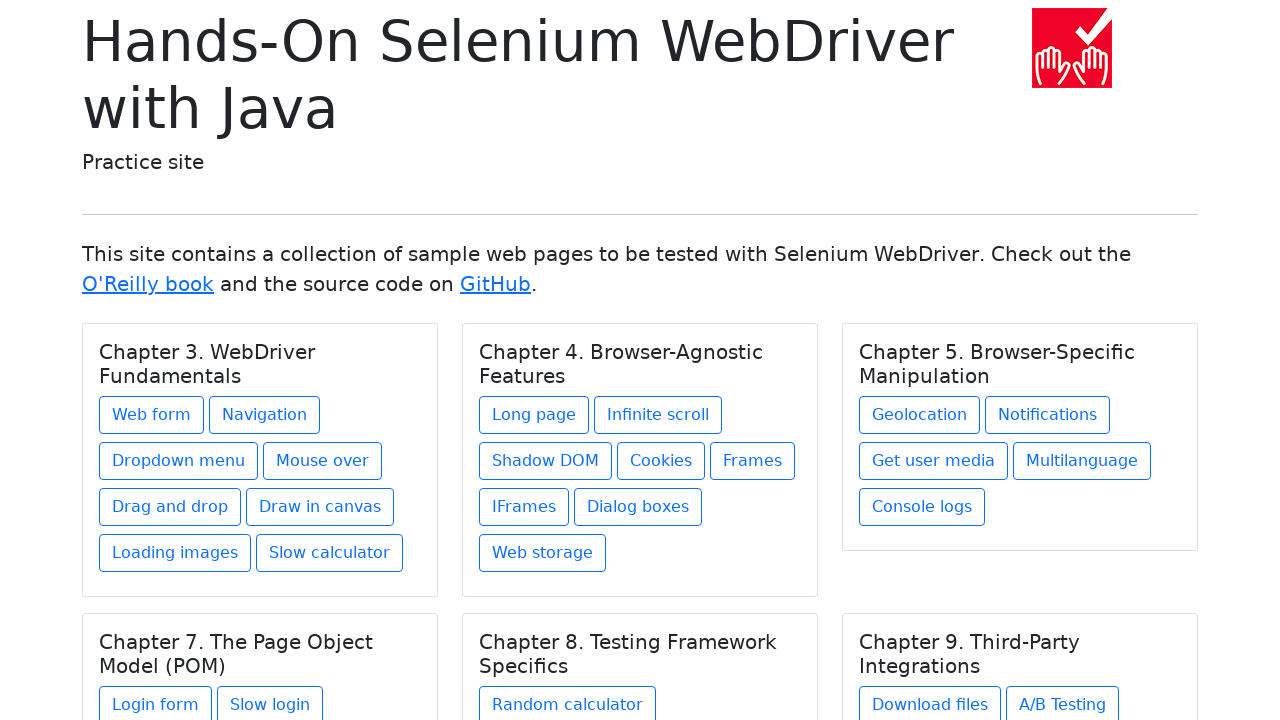

Navigated to Selenium WebDriver Java practice page
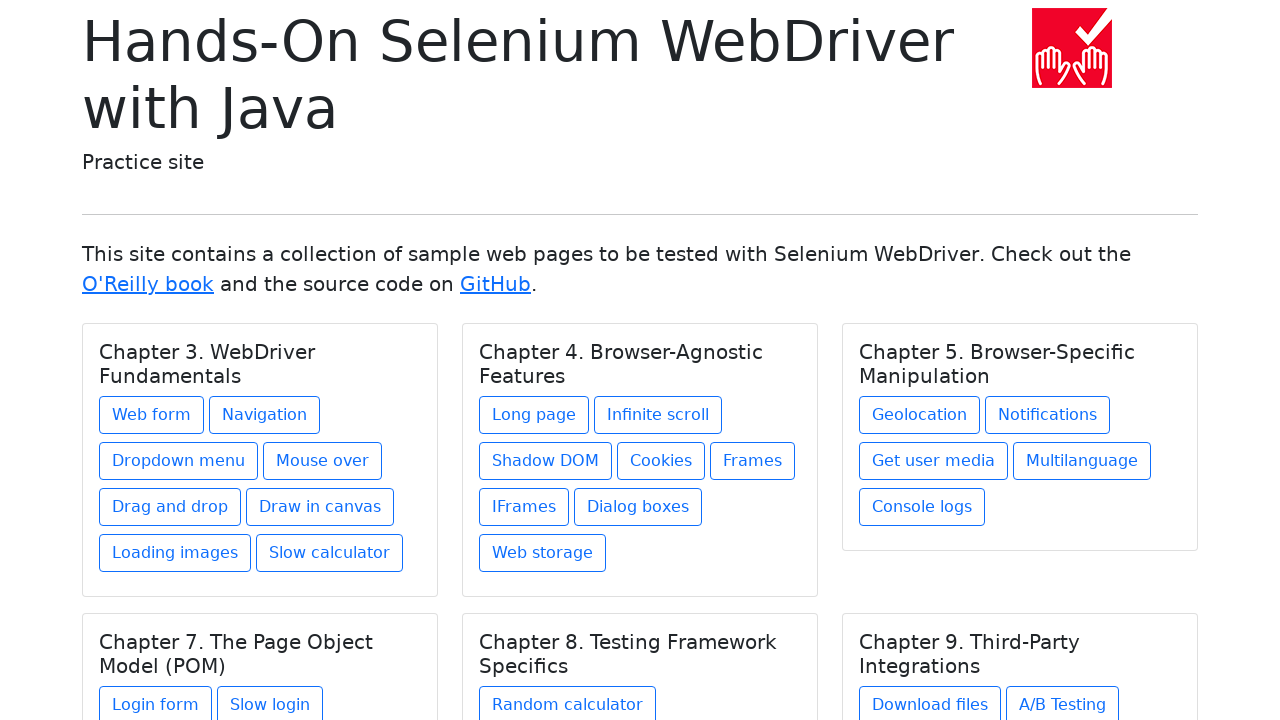

Found 31 total links on the page
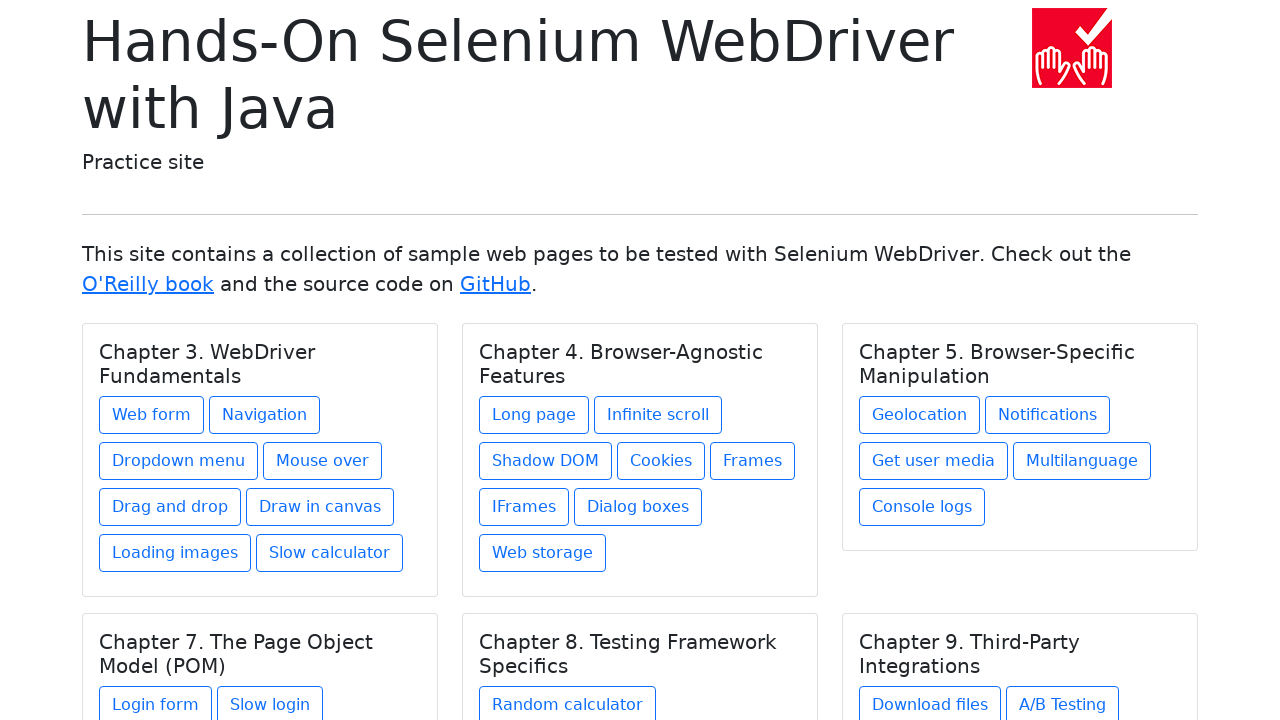

Re-fetched links from page (iteration 1/31)
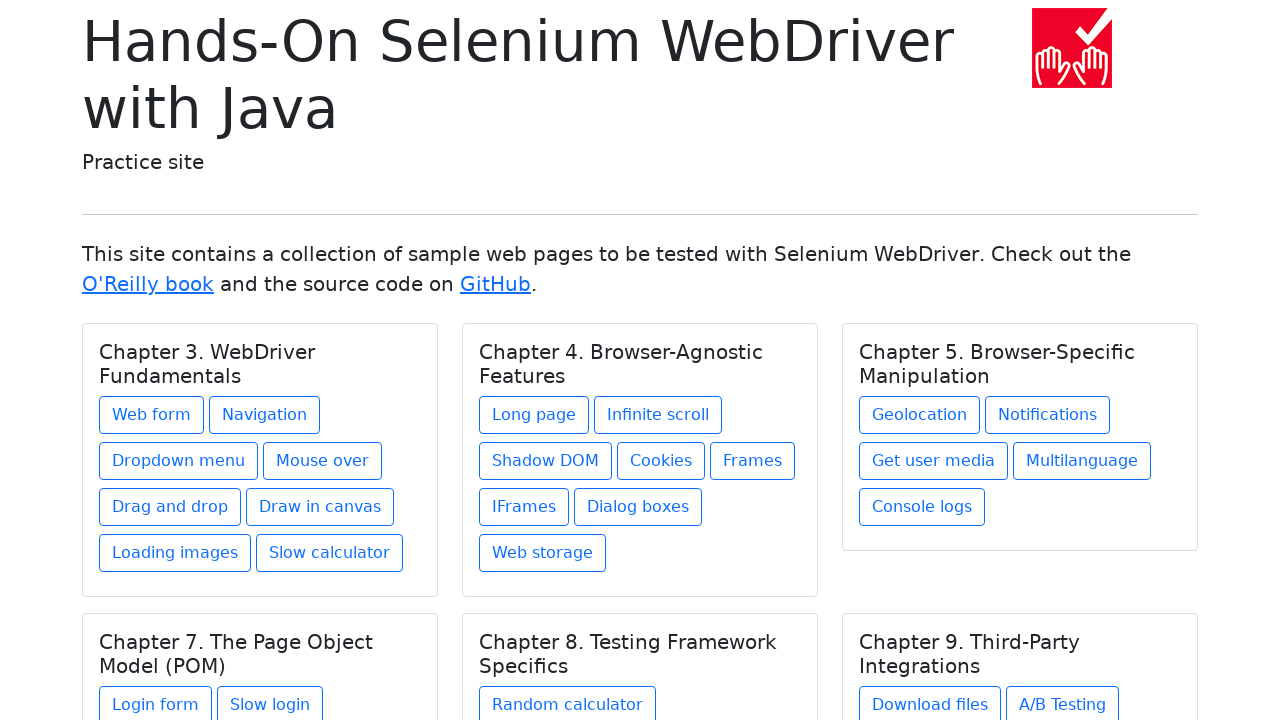

Retrieved href attribute from link 1: https://github.com/bonigarcia/selenium-webdriver-java
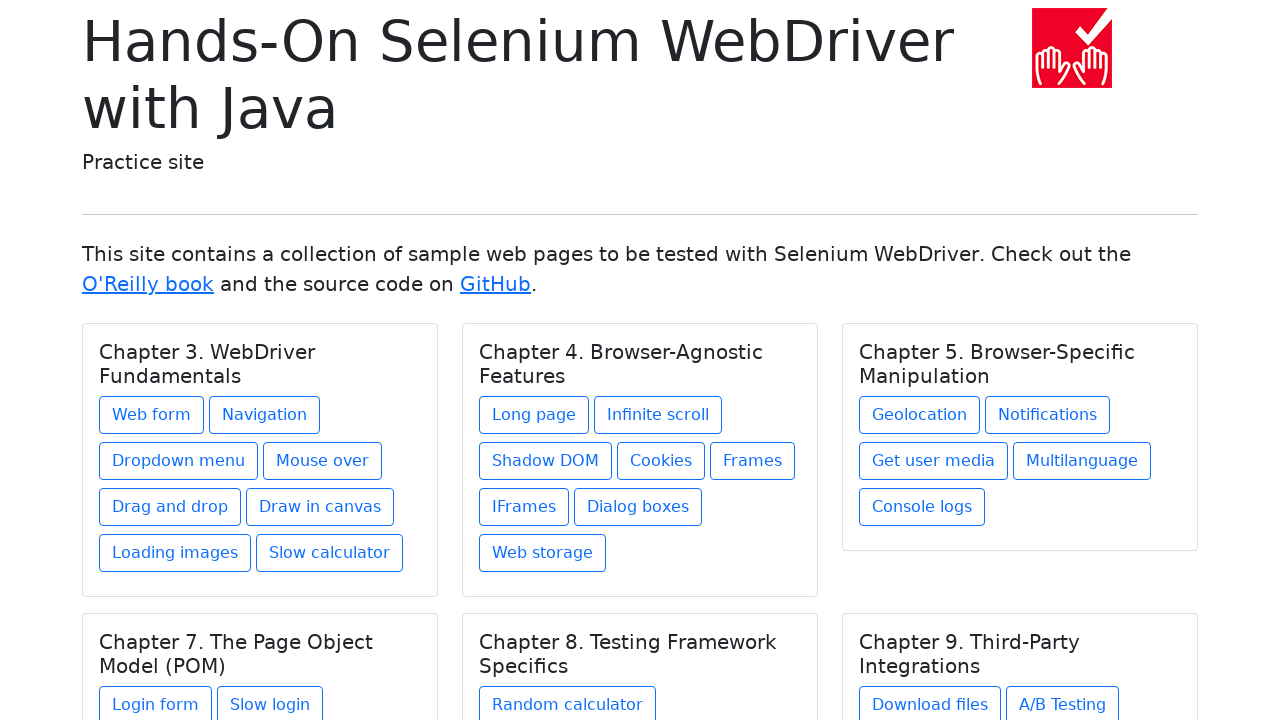

Clicked link 1 with href: https://github.com/bonigarcia/selenium-webdriver-java at (1072, 48) on a >> nth=0
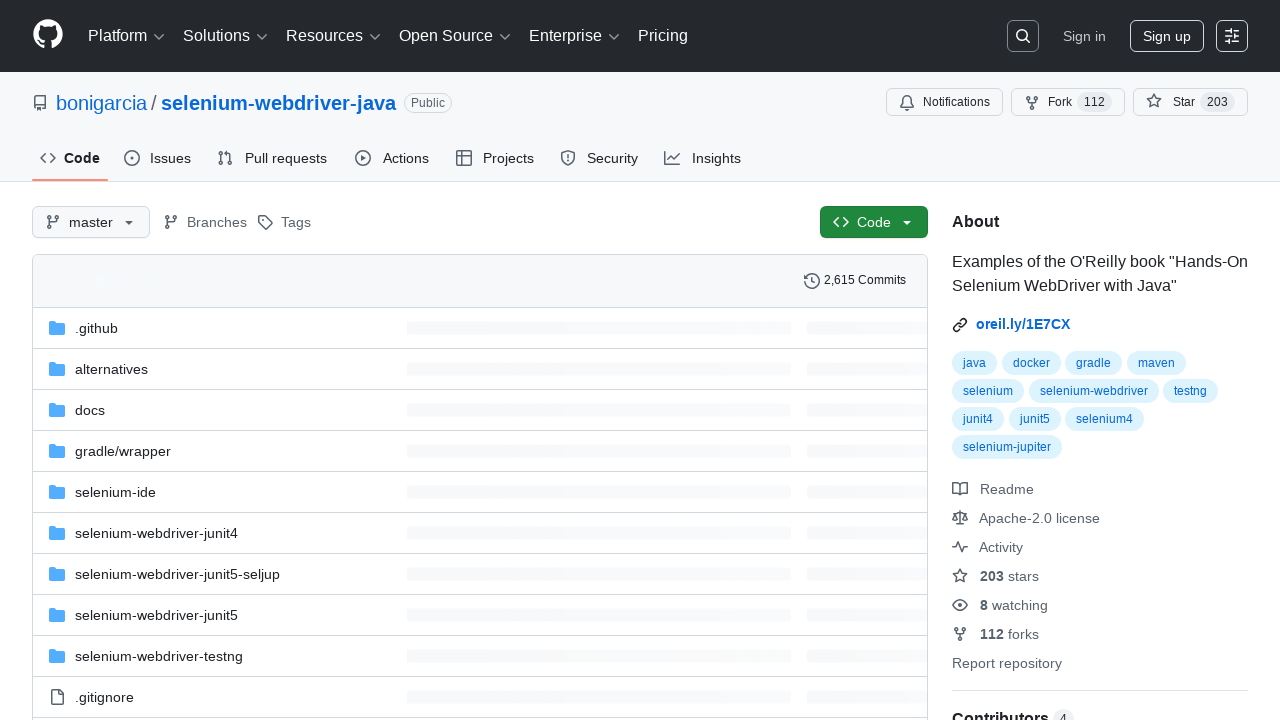

Page loaded after clicking link 1
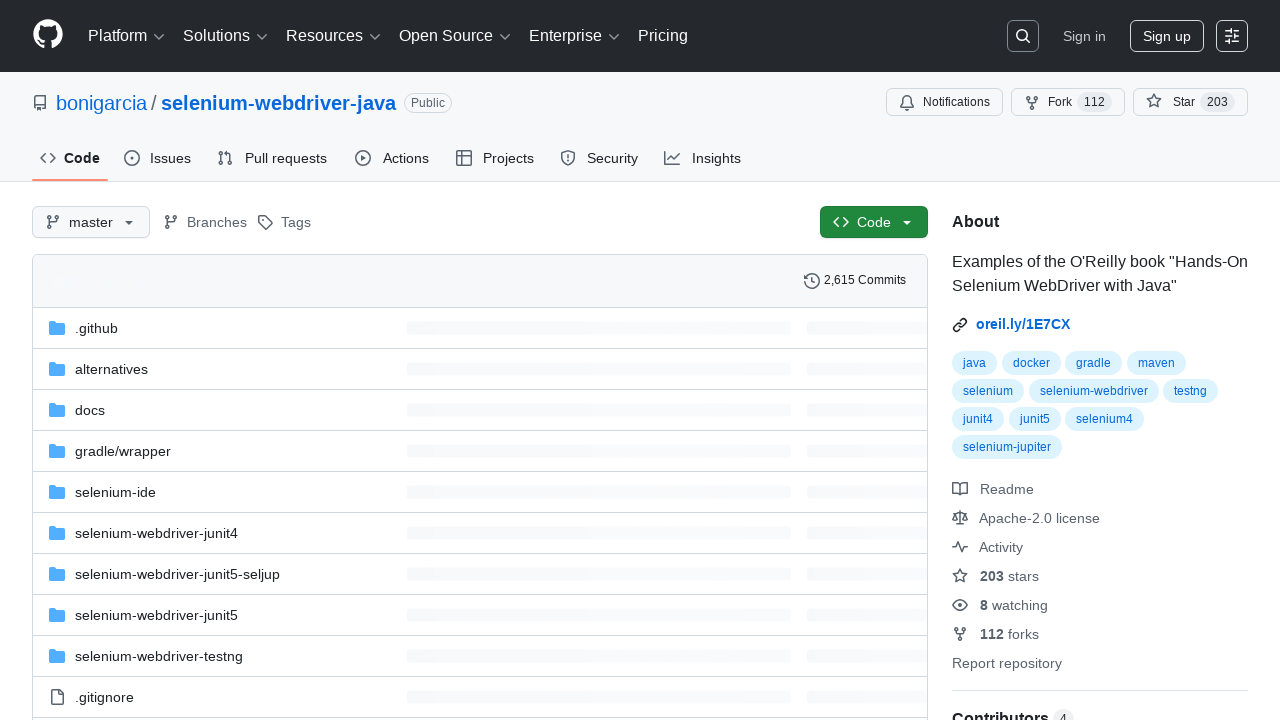

Navigated back from link 1
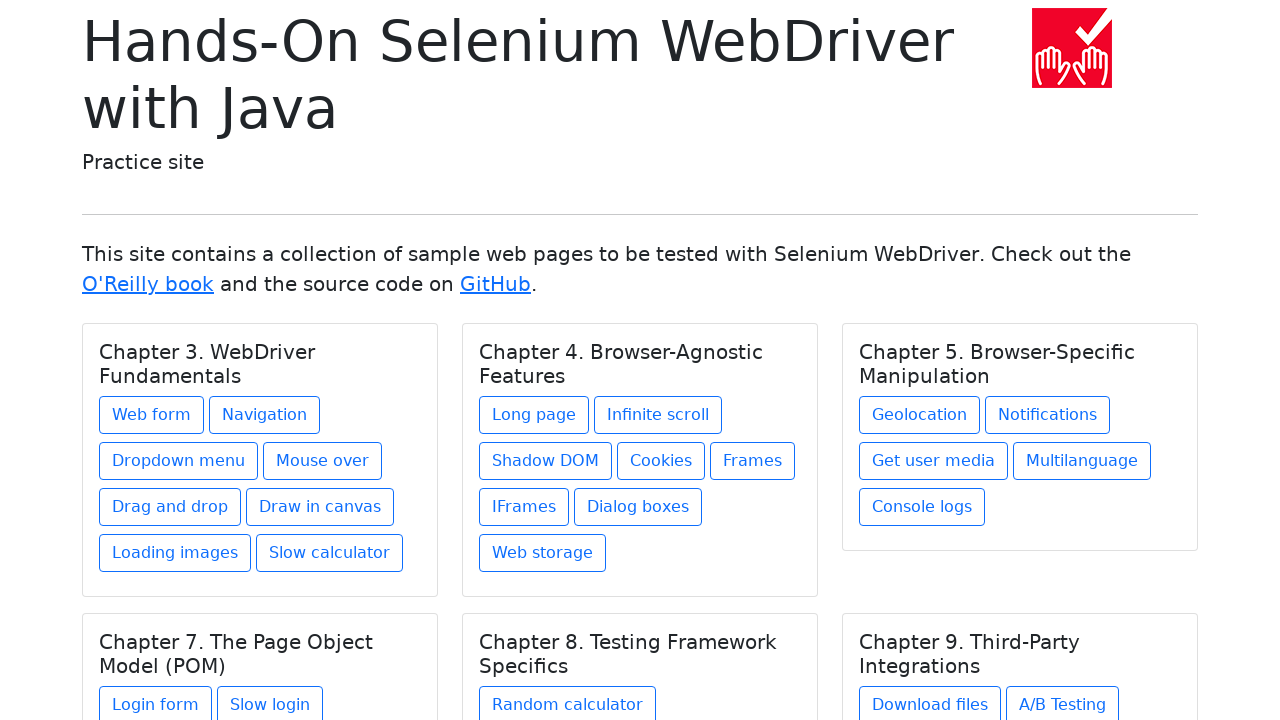

Main page reloaded after navigating back
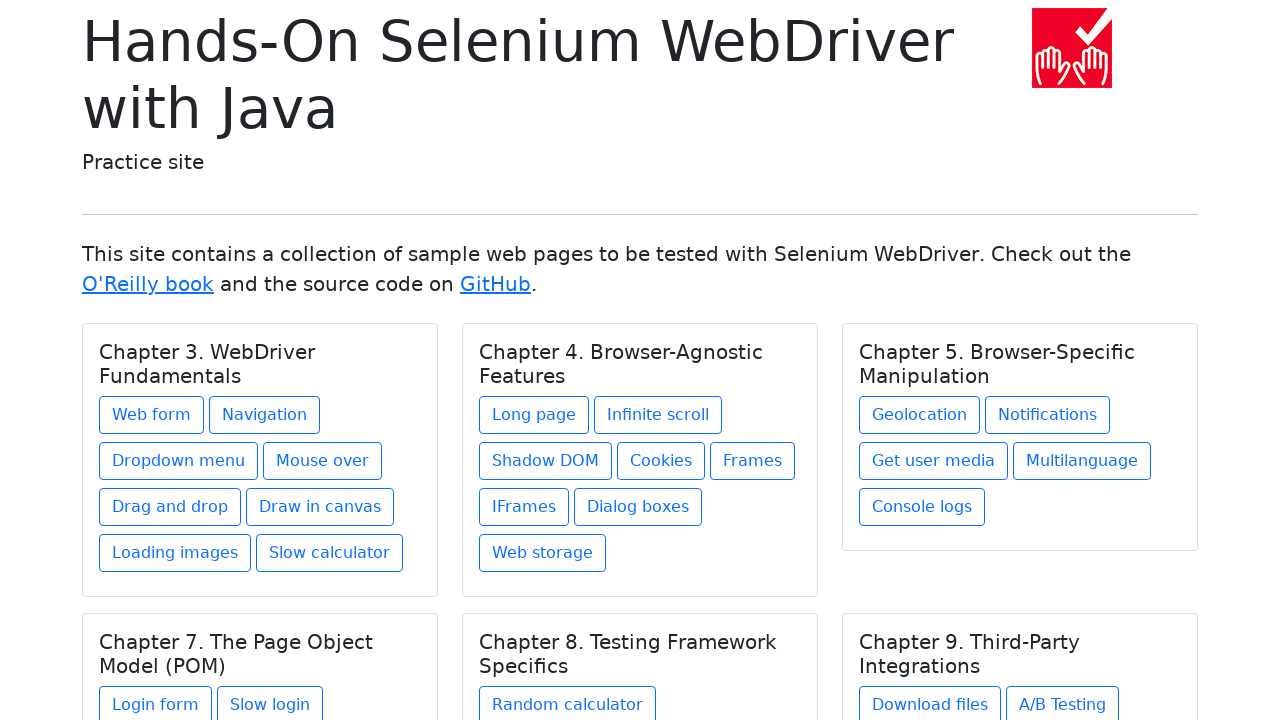

Re-fetched links from page (iteration 2/31)
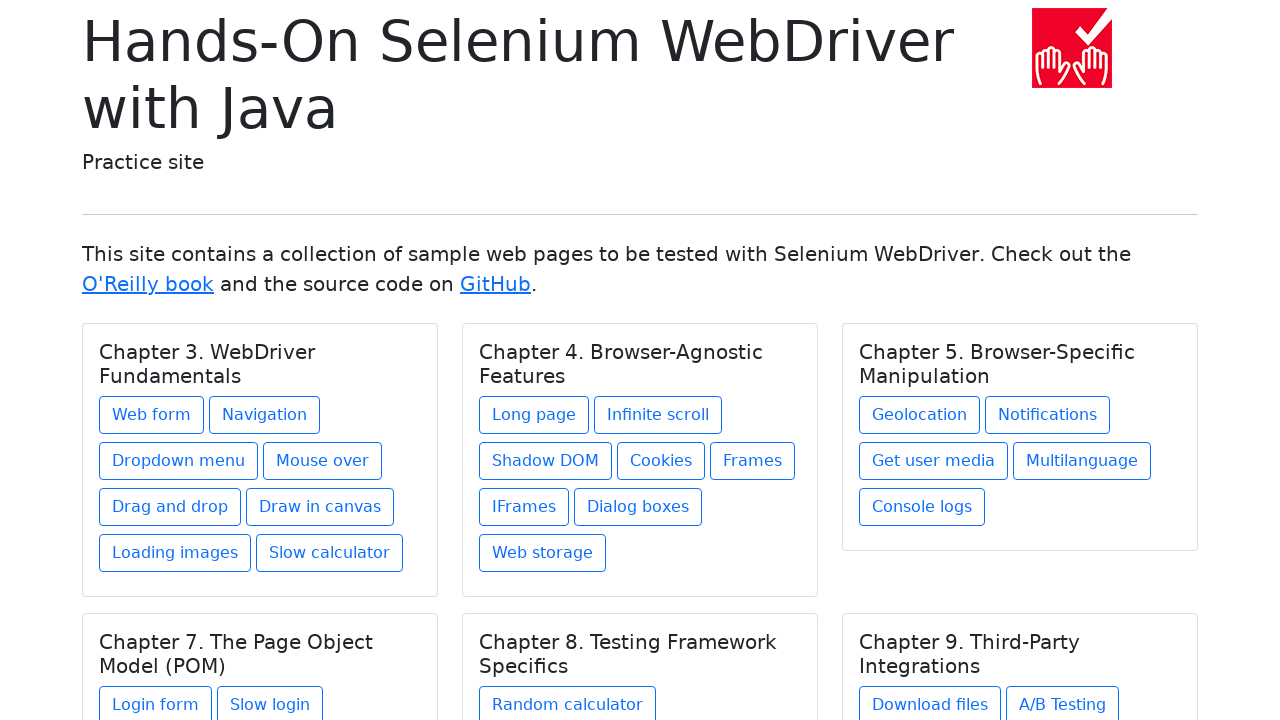

Retrieved href attribute from link 2: https://www.oreilly.com/library/view/hands-on-selenium-webdriver/9781098109998/
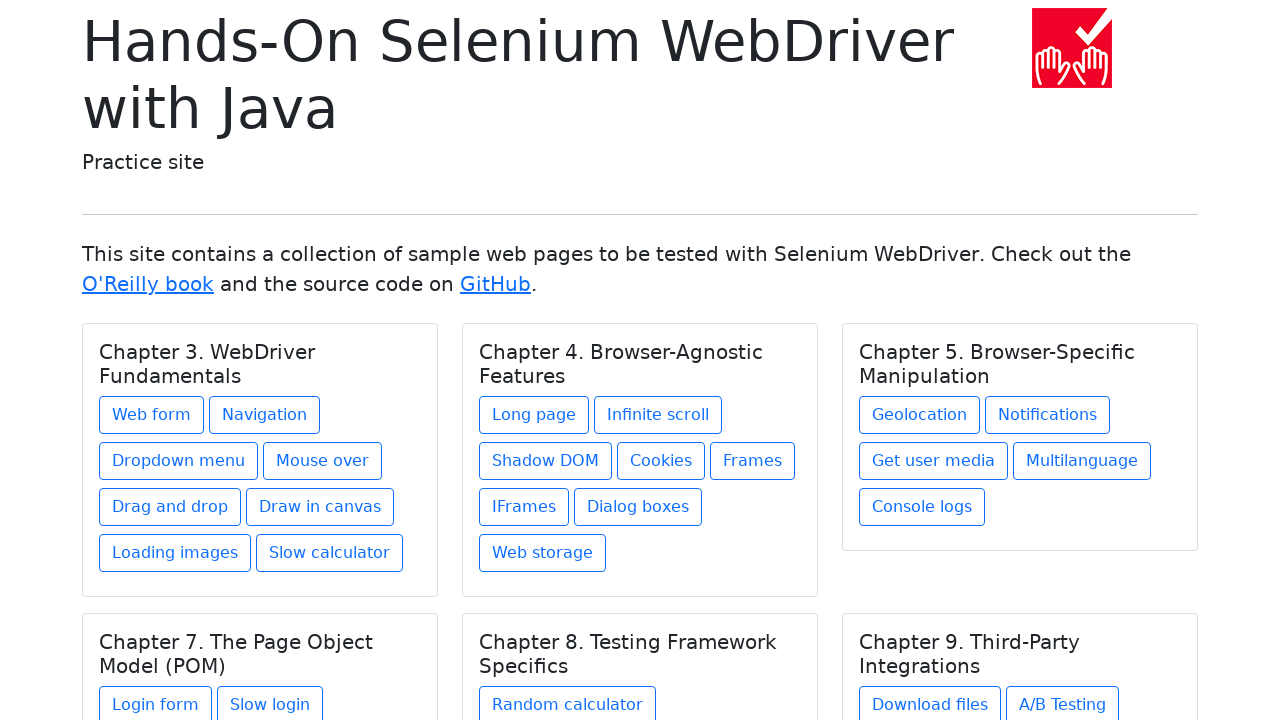

Clicked link 2 with href: https://www.oreilly.com/library/view/hands-on-selenium-webdriver/9781098109998/ at (148, 284) on a >> nth=1
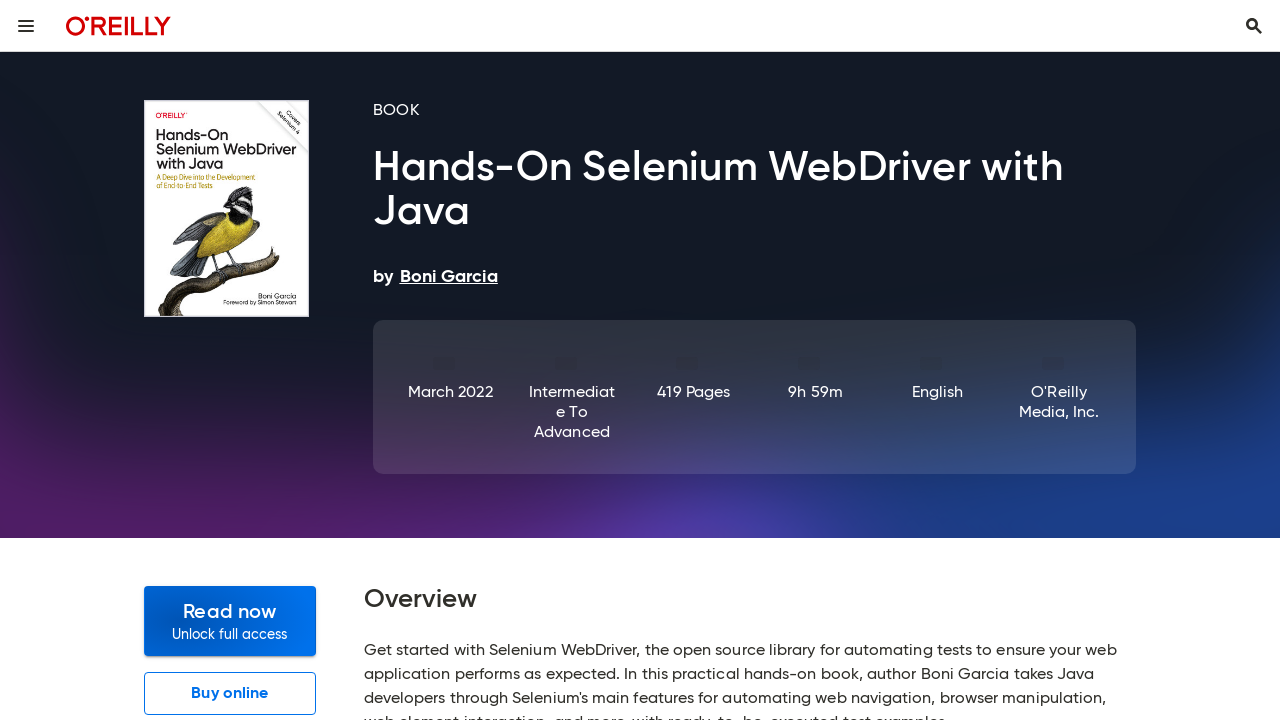

Page loaded after clicking link 2
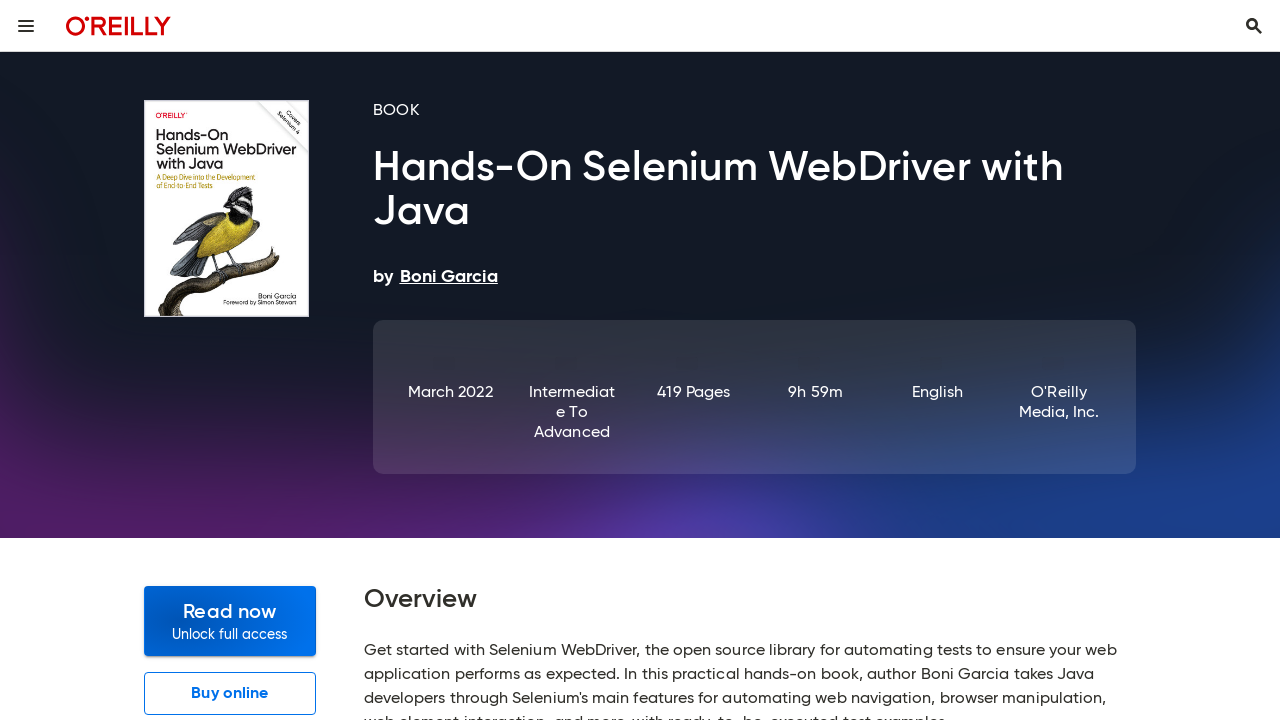

Navigated back from link 2
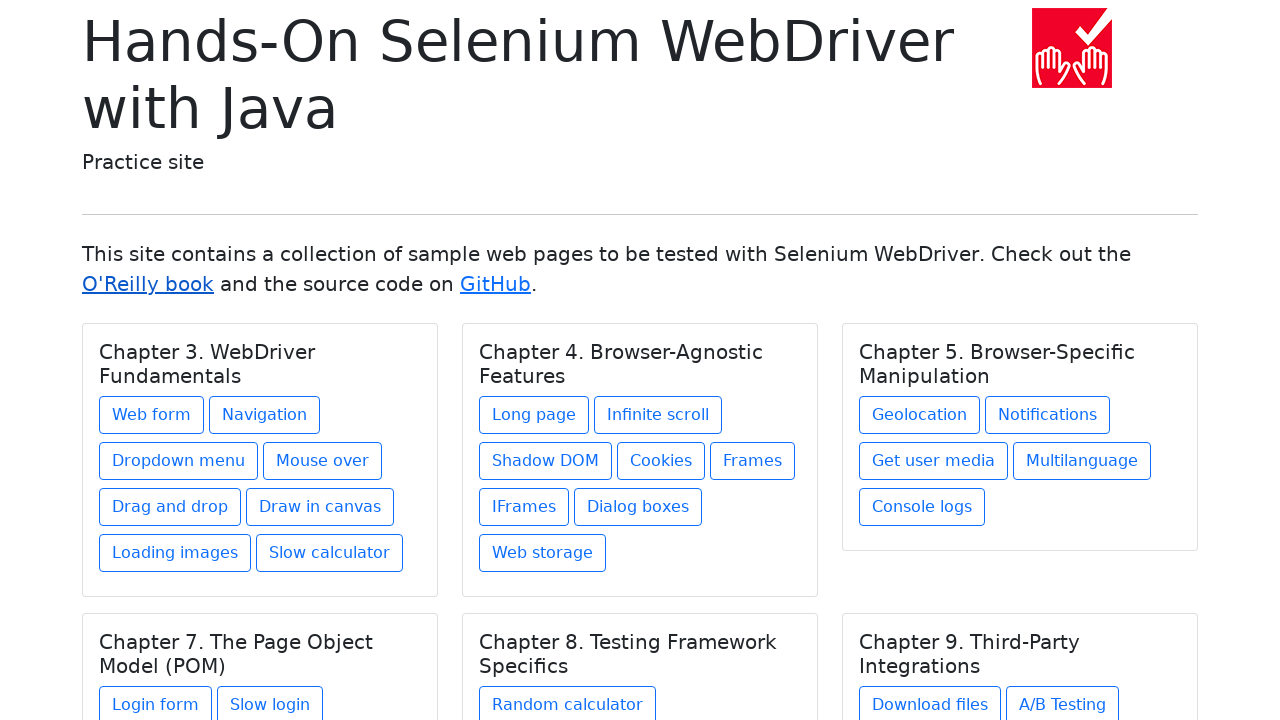

Main page reloaded after navigating back
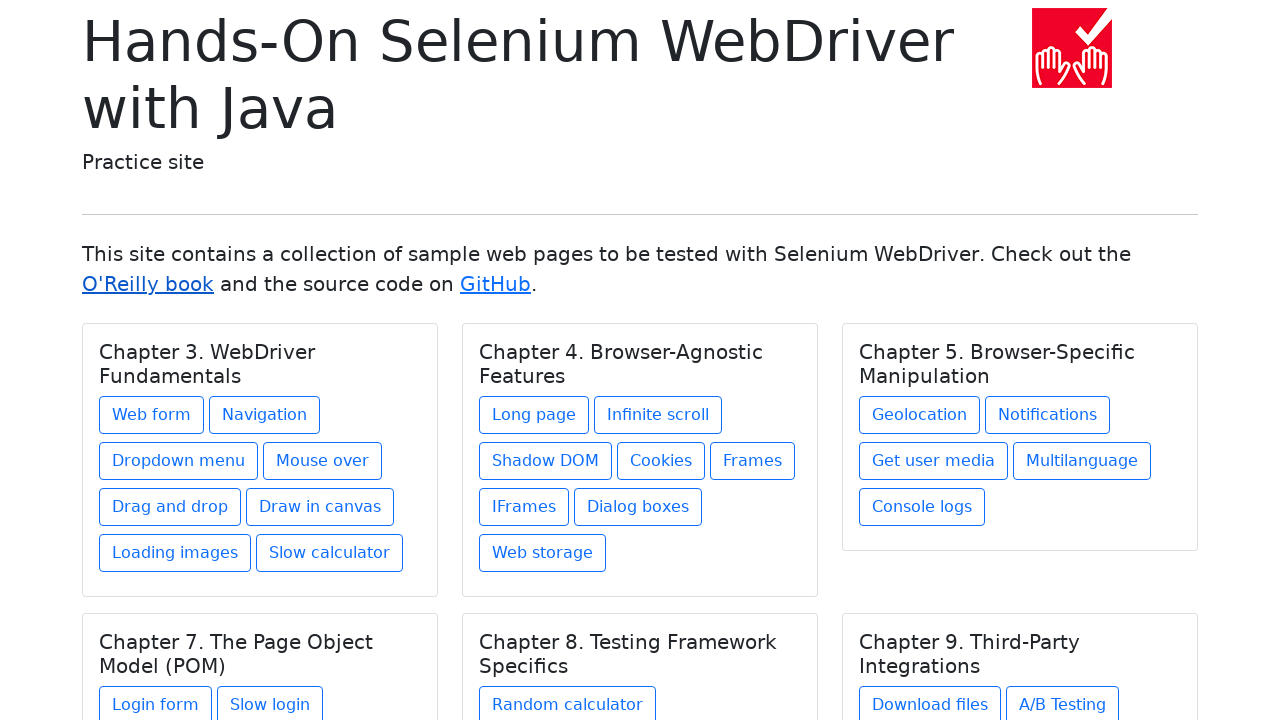

Re-fetched links from page (iteration 3/31)
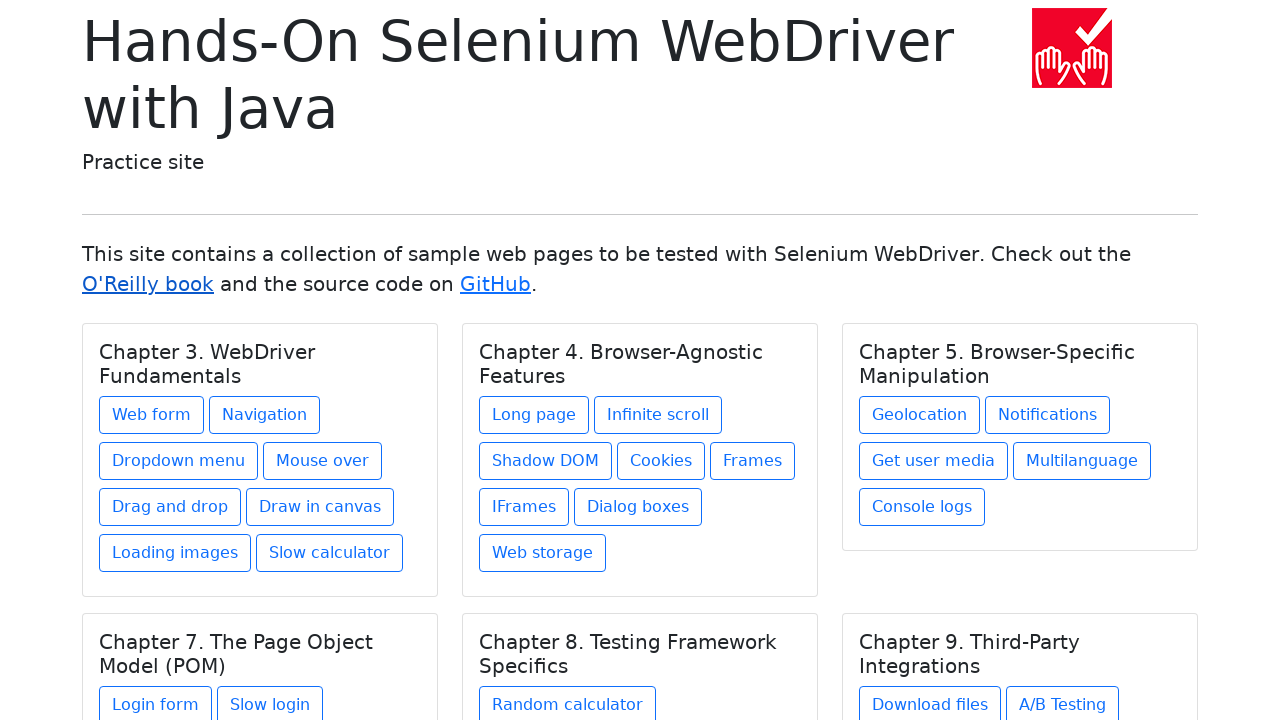

Retrieved href attribute from link 3: https://github.com/bonigarcia/selenium-webdriver-java
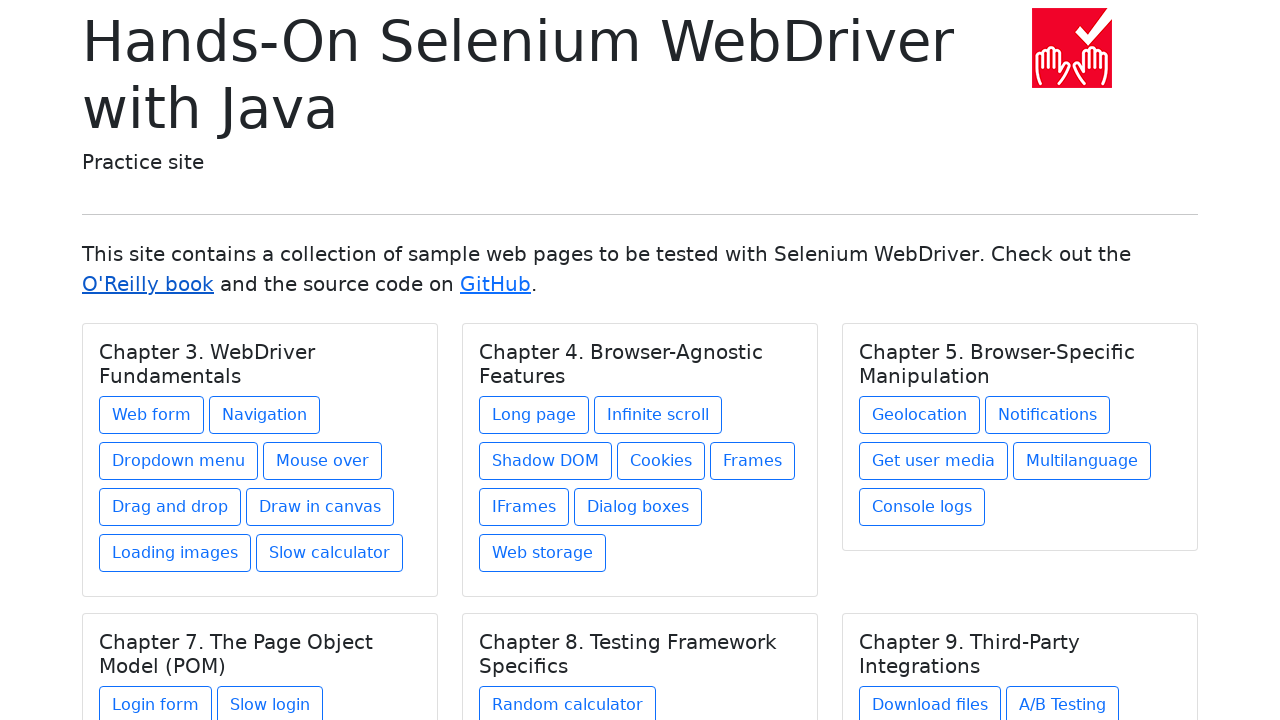

Clicked link 3 with href: https://github.com/bonigarcia/selenium-webdriver-java at (496, 284) on a >> nth=2
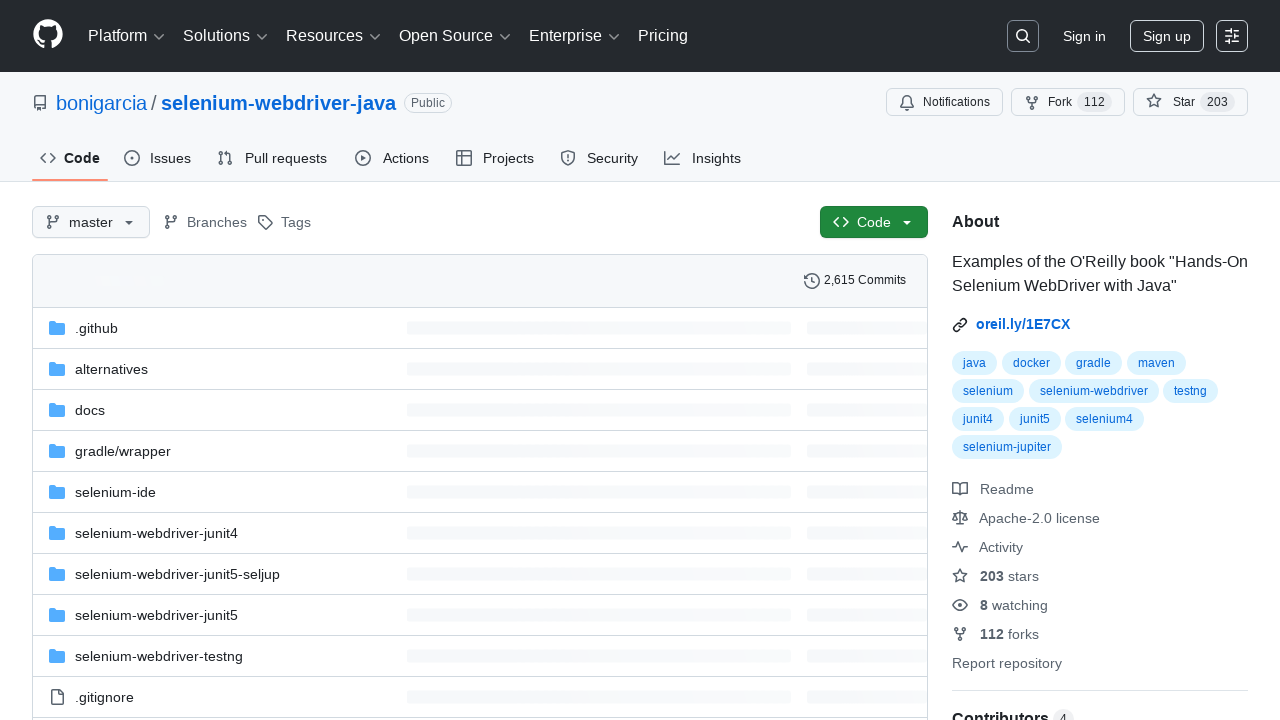

Page loaded after clicking link 3
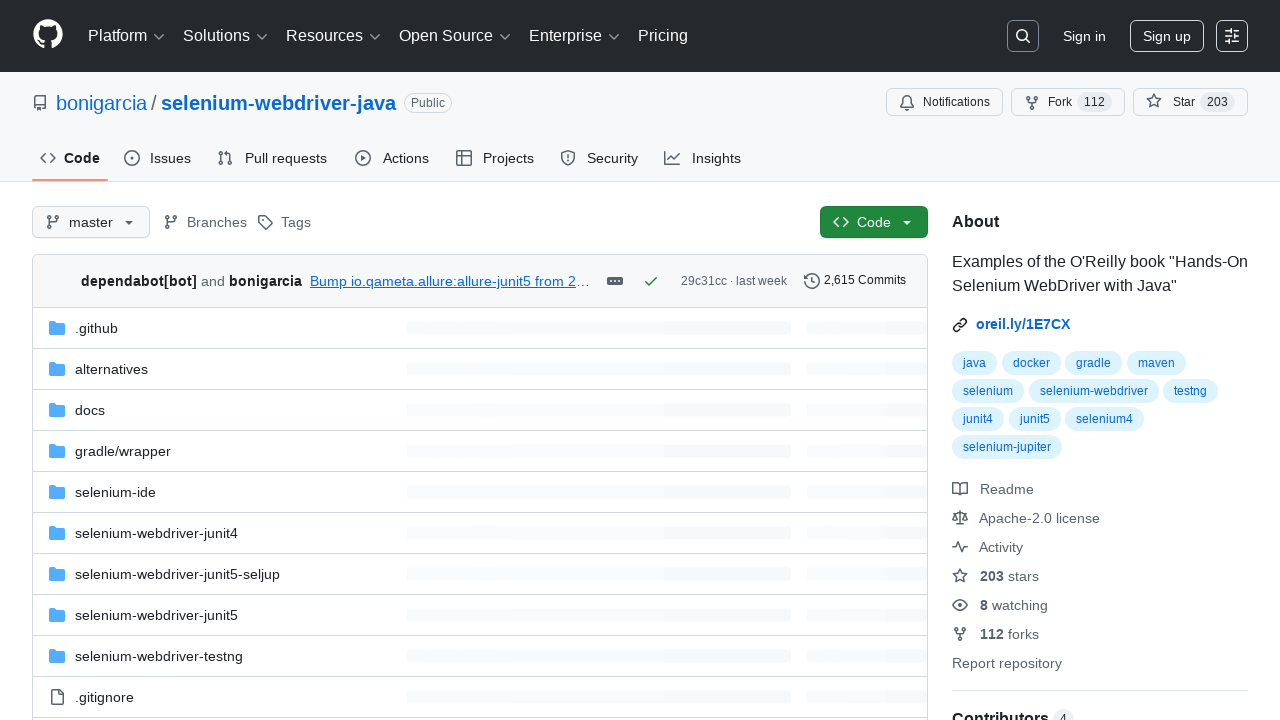

Navigated back from link 3
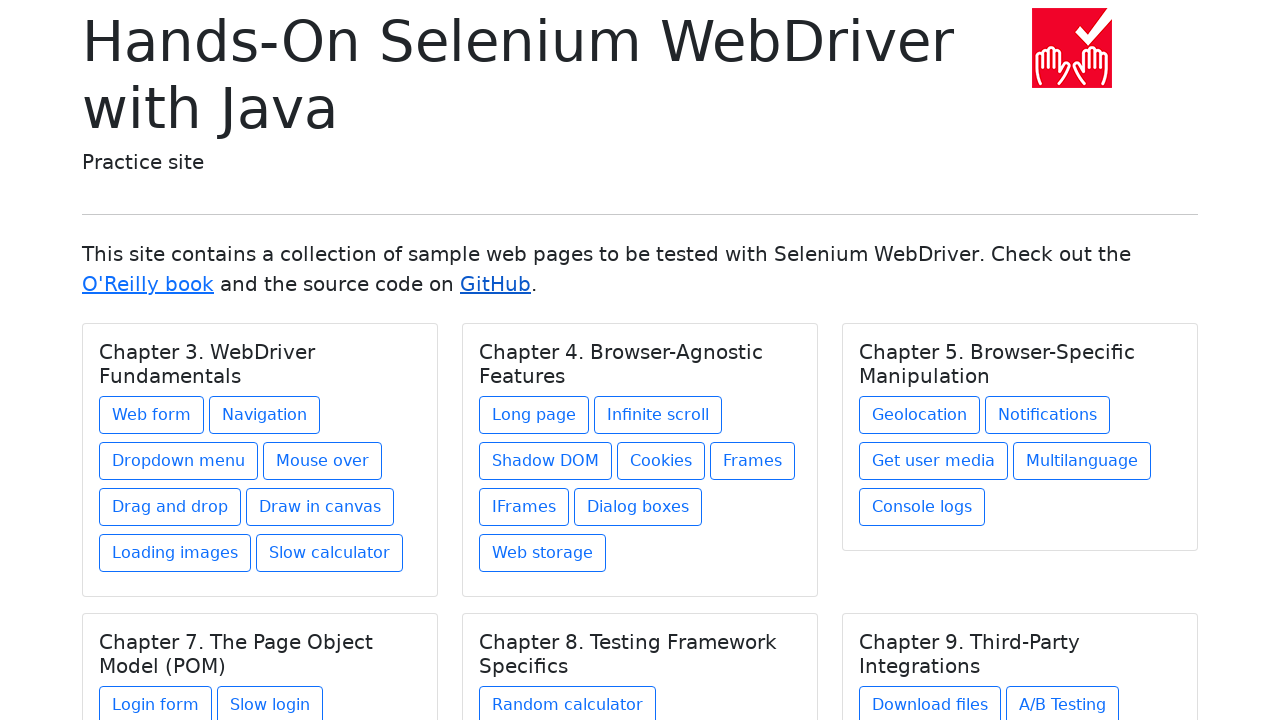

Main page reloaded after navigating back
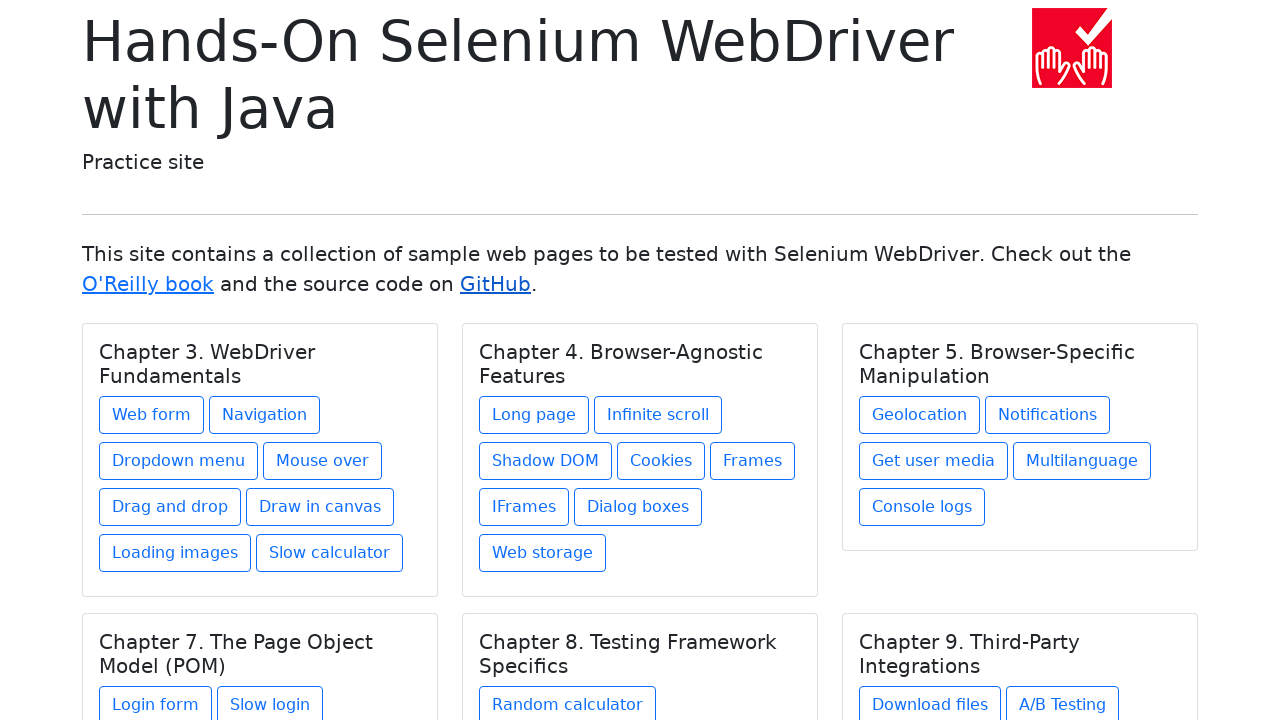

Re-fetched links from page (iteration 4/31)
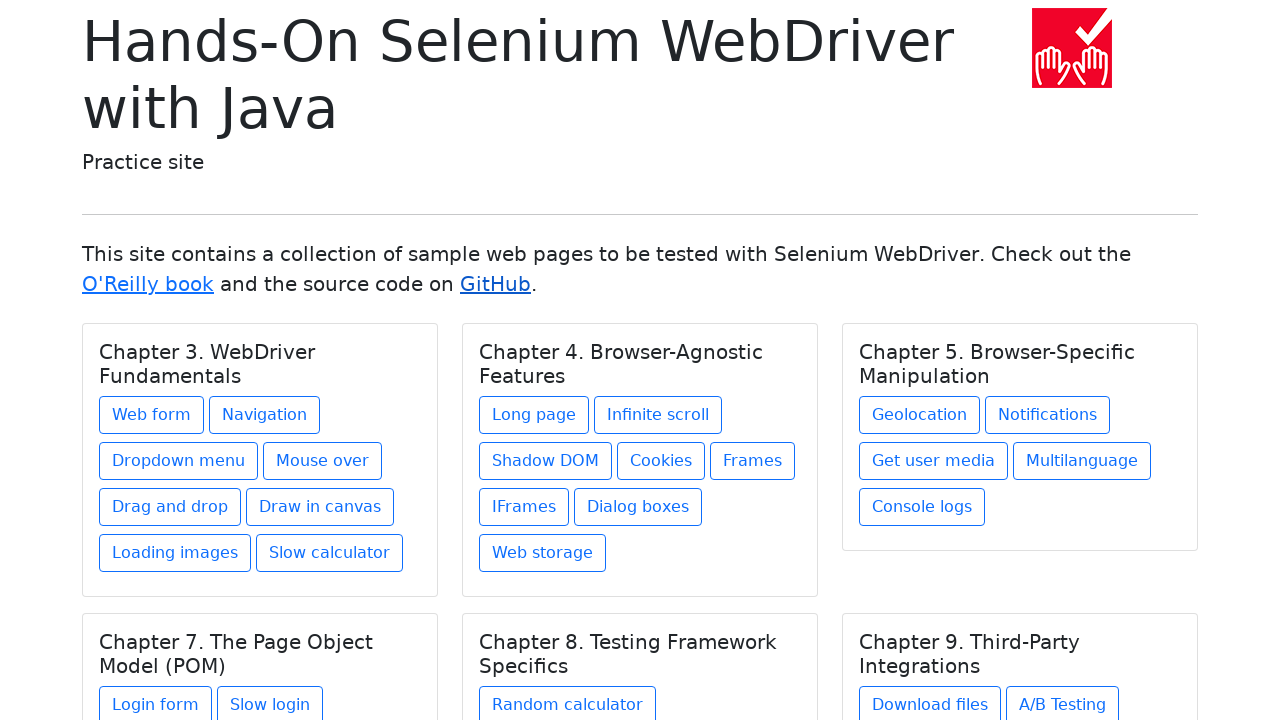

Retrieved href attribute from link 4: web-form.html
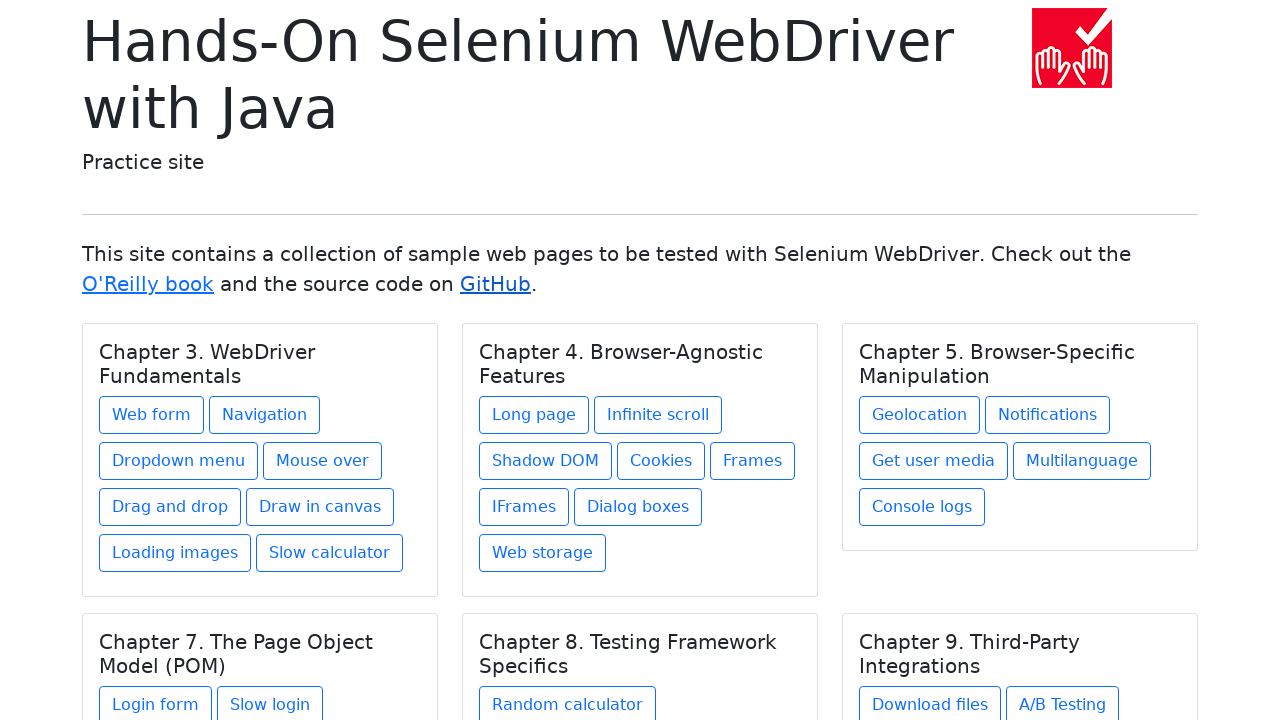

Clicked link 4 with href: web-form.html at (152, 415) on a >> nth=3
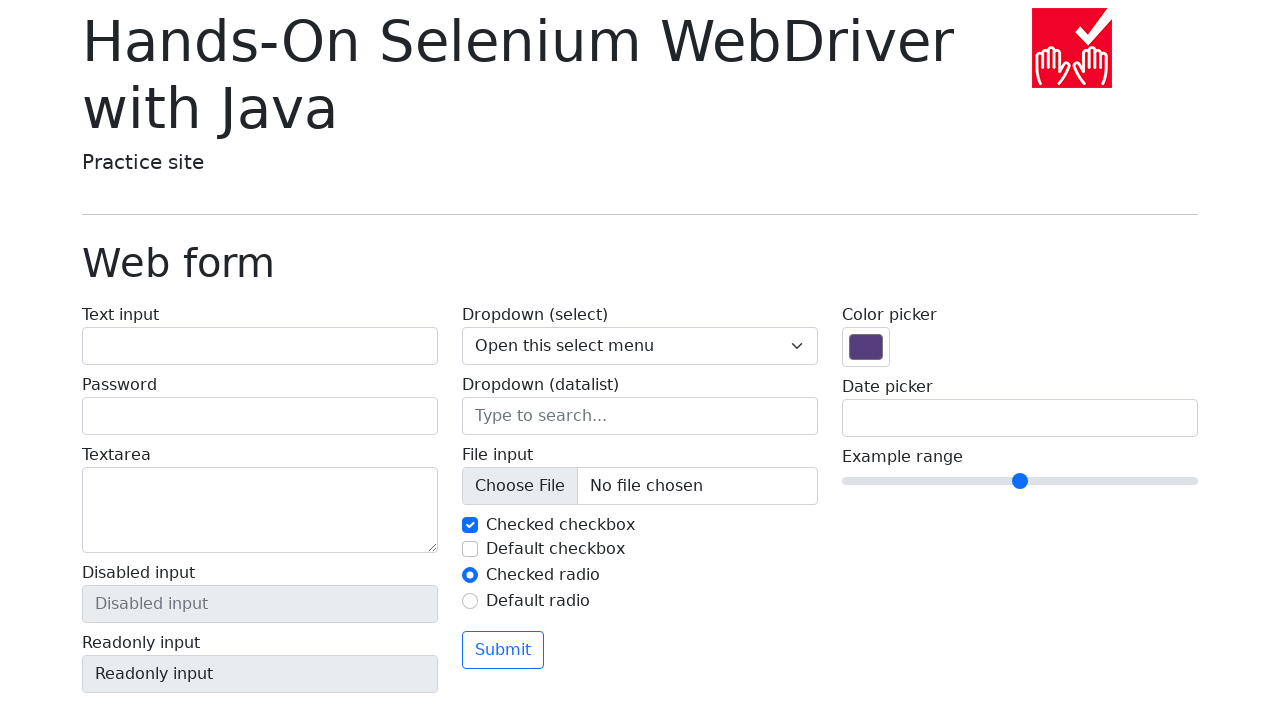

Page loaded after clicking link 4
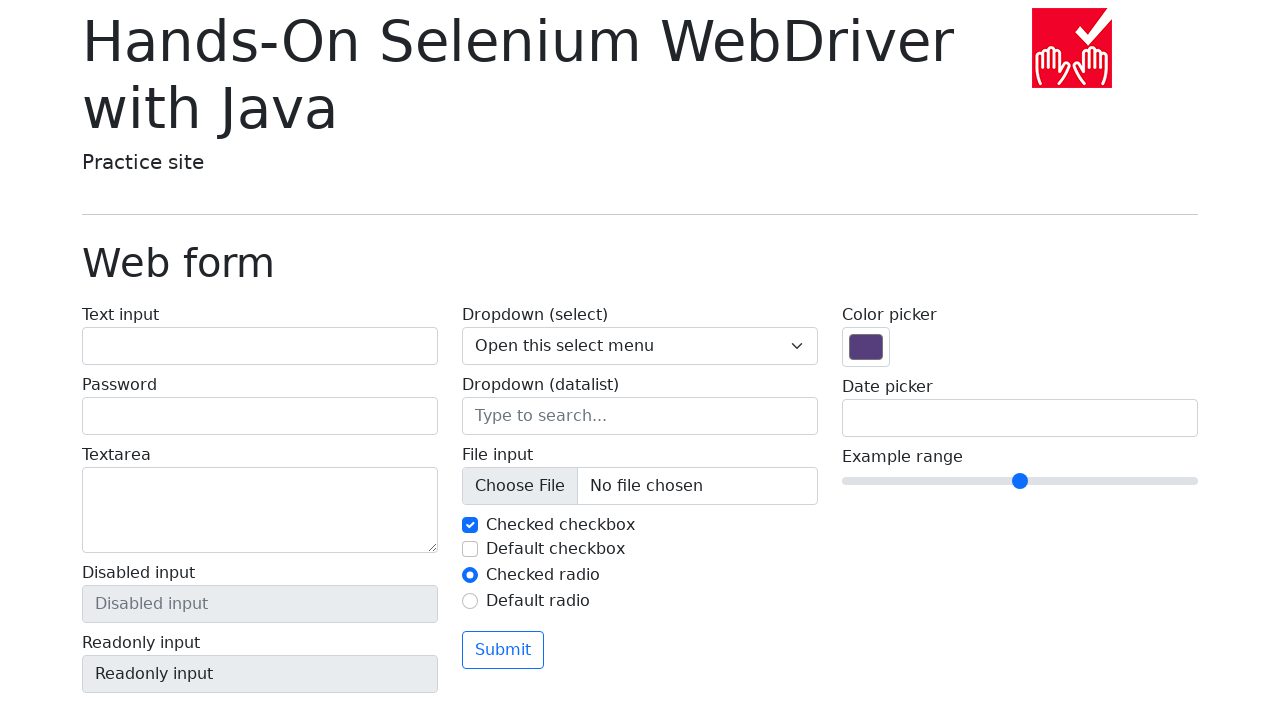

Navigated back from link 4
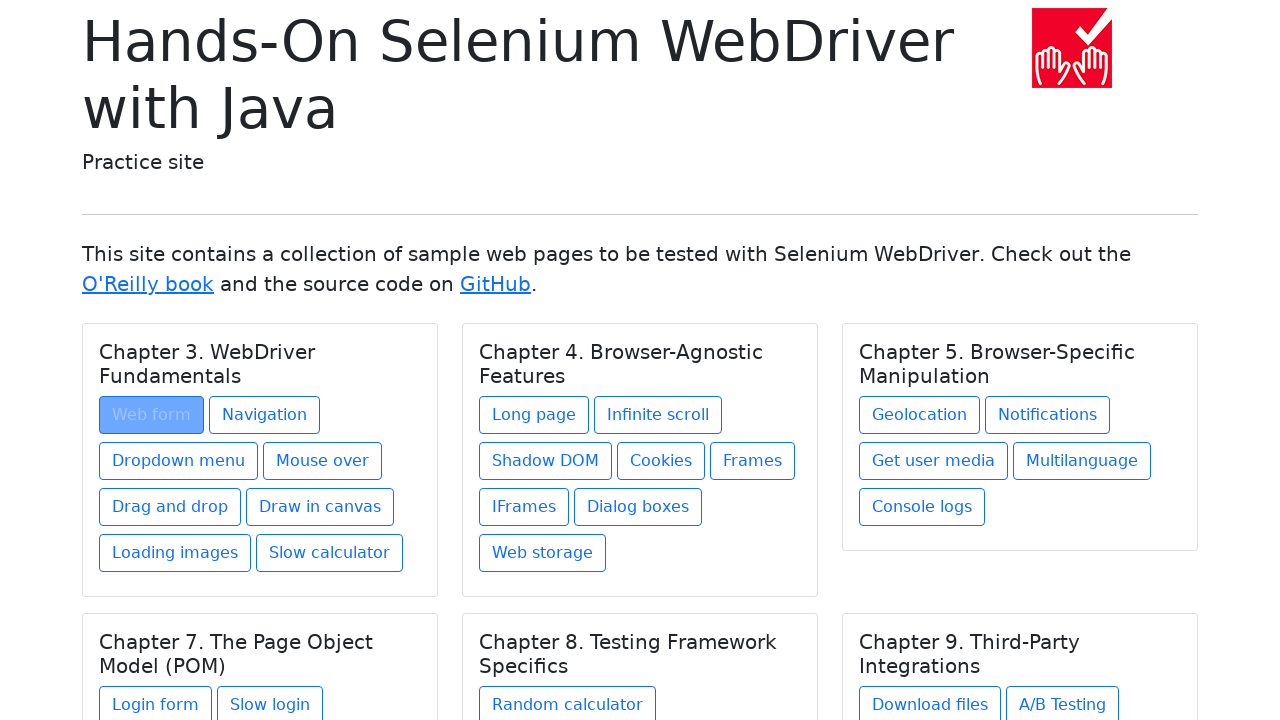

Main page reloaded after navigating back
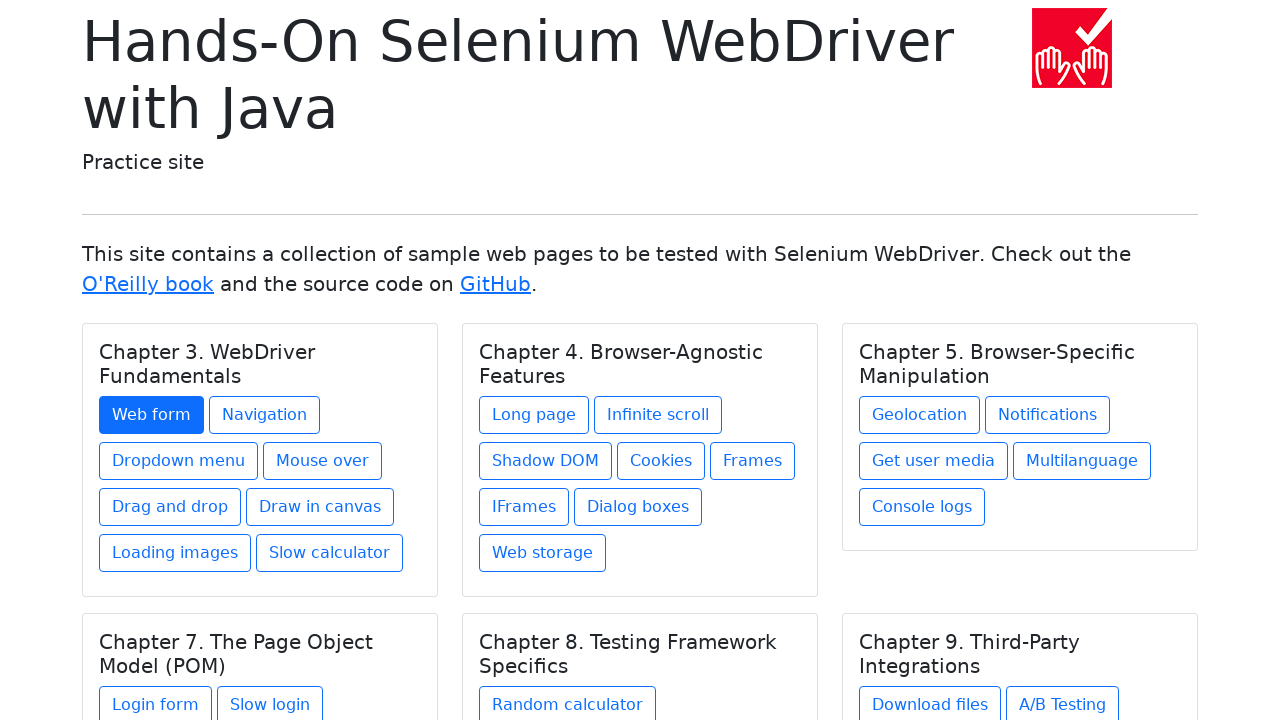

Re-fetched links from page (iteration 5/31)
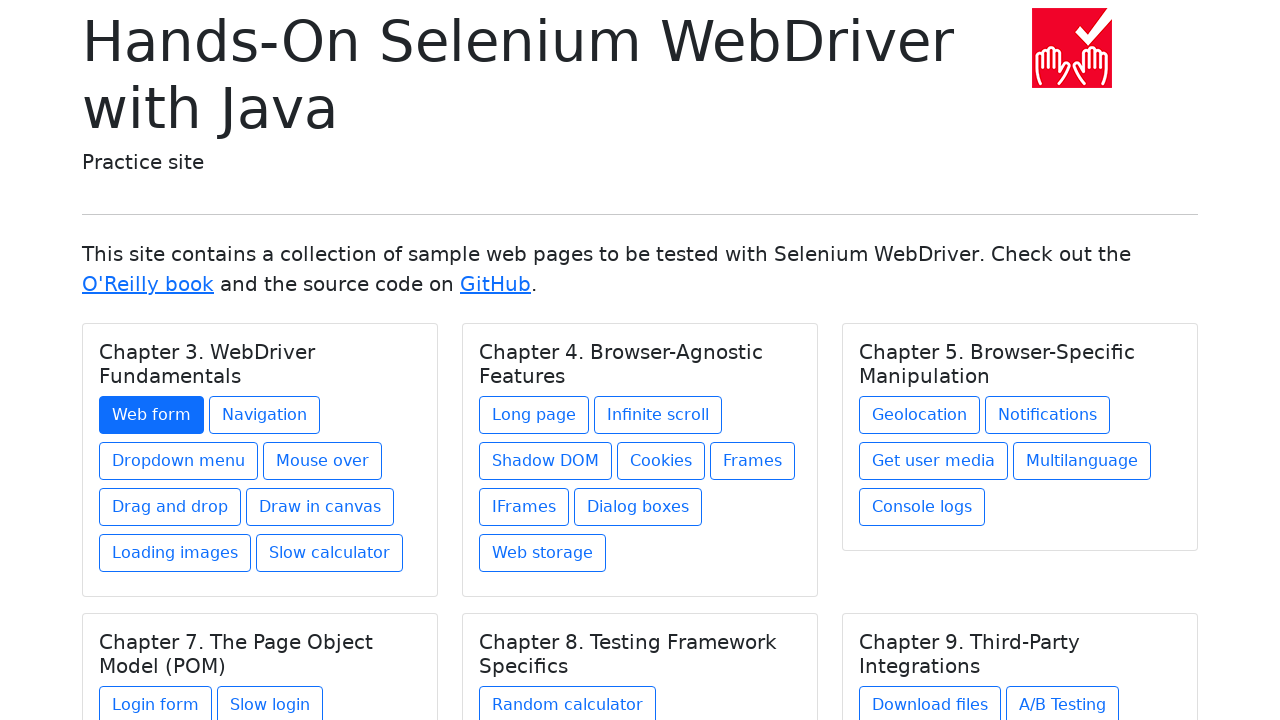

Retrieved href attribute from link 5: navigation1.html
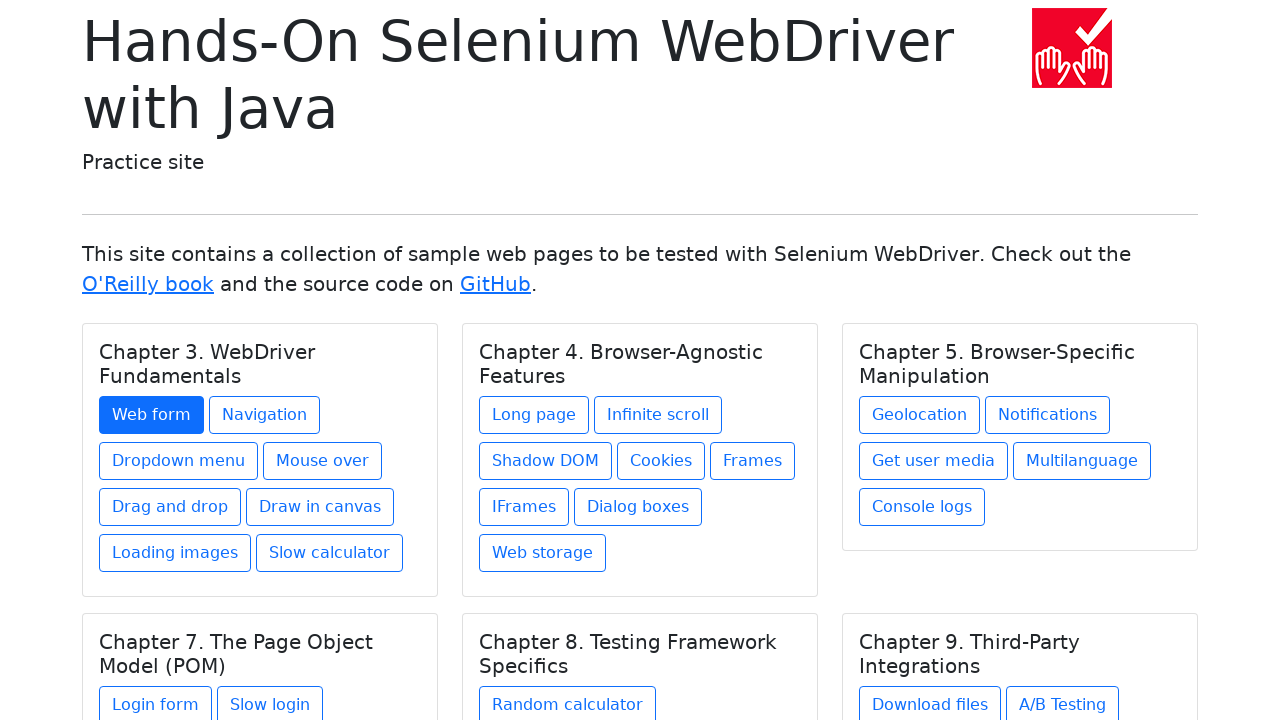

Clicked link 5 with href: navigation1.html at (264, 415) on a >> nth=4
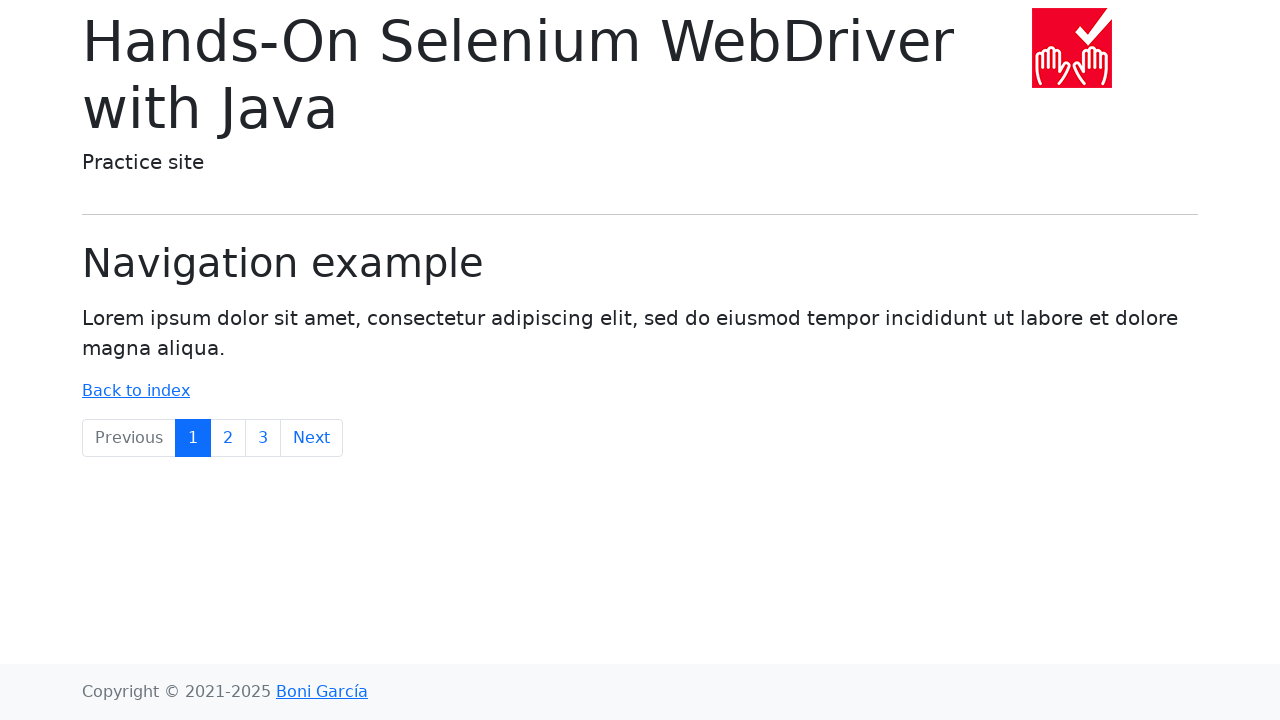

Page loaded after clicking link 5
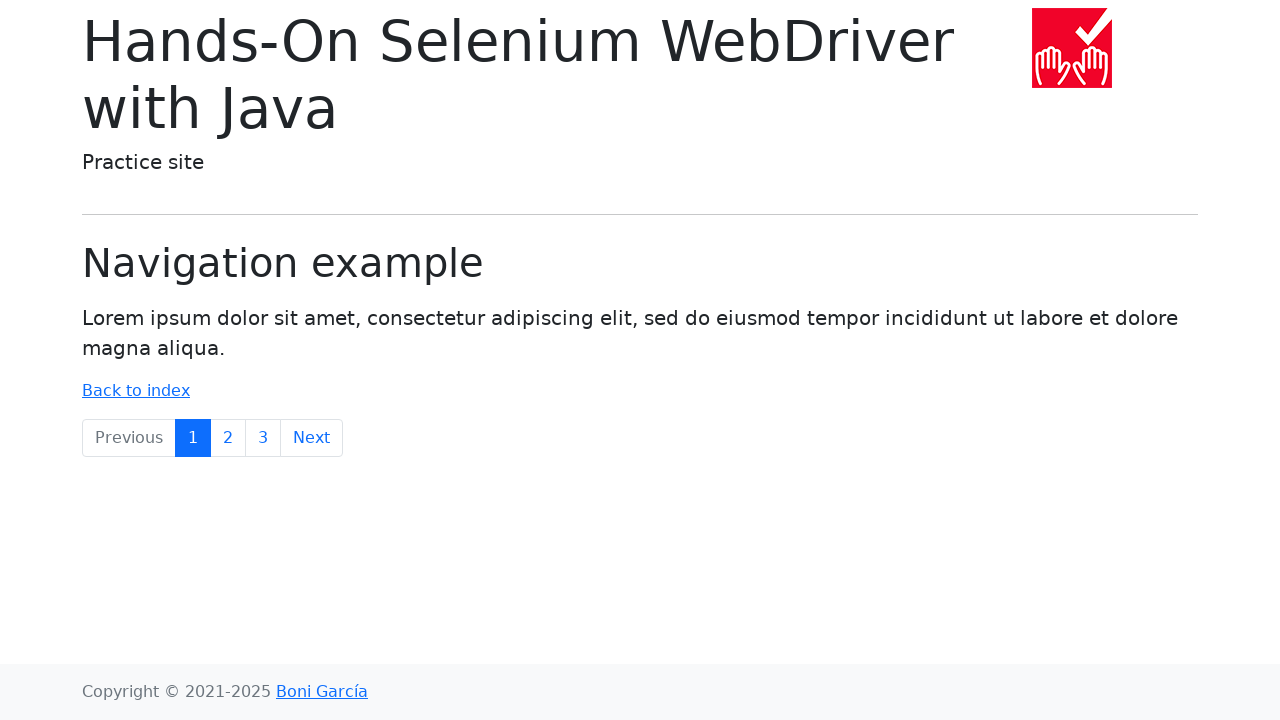

Navigated back from link 5
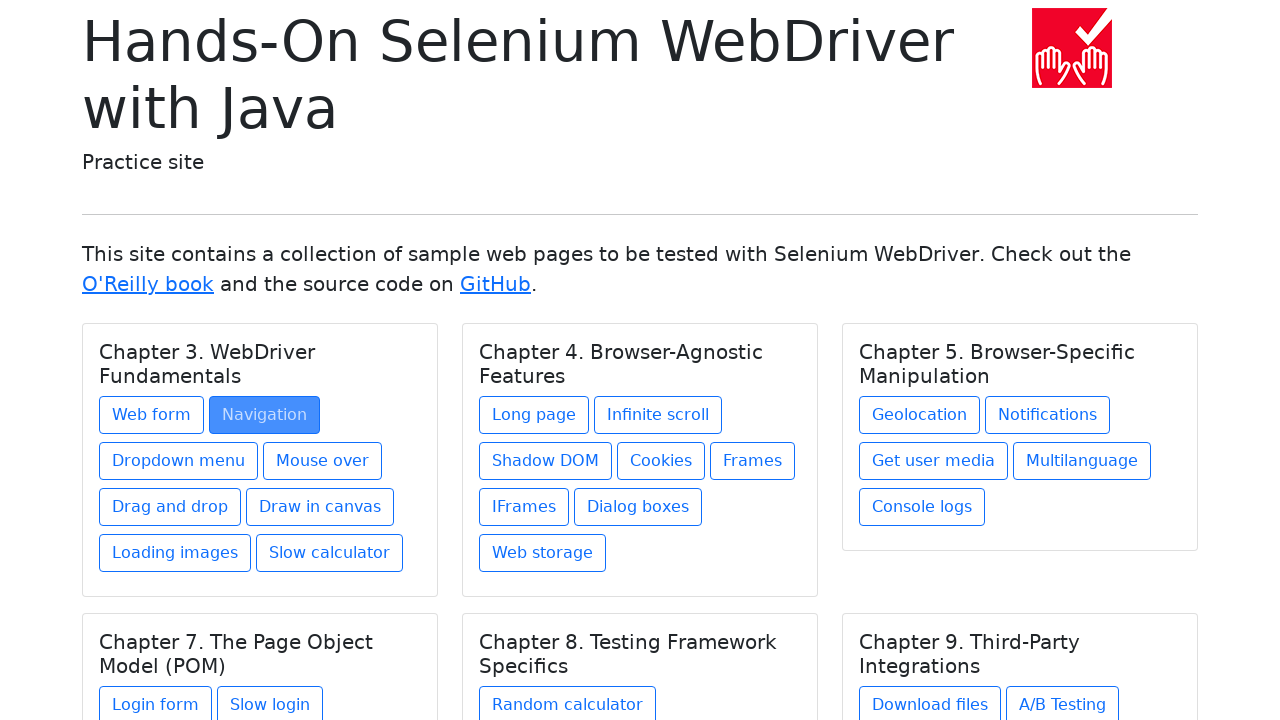

Main page reloaded after navigating back
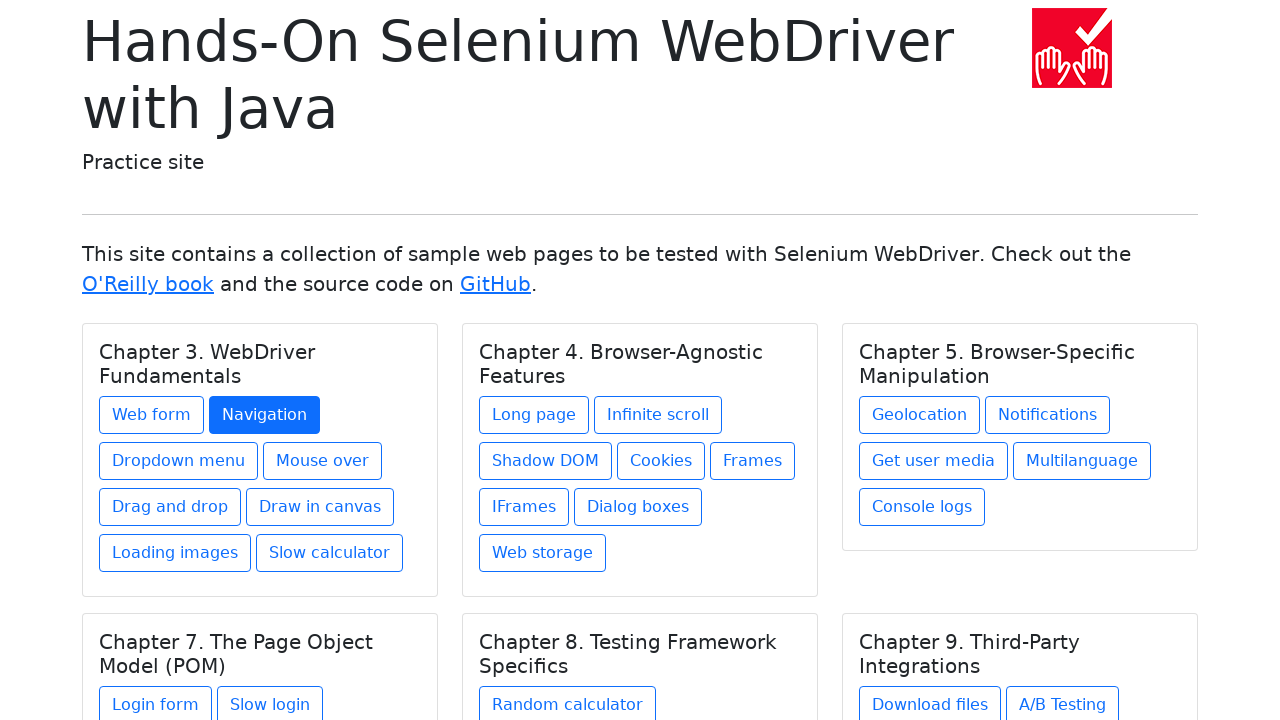

Re-fetched links from page (iteration 6/31)
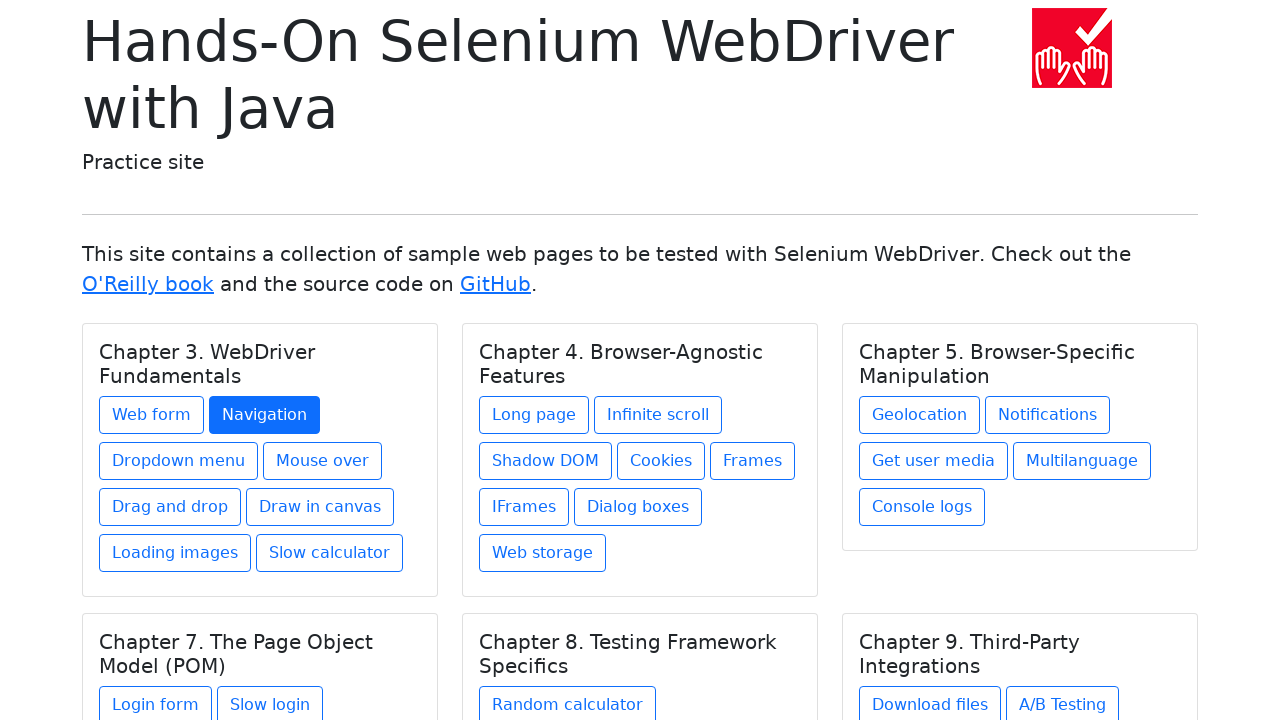

Retrieved href attribute from link 6: dropdown-menu.html
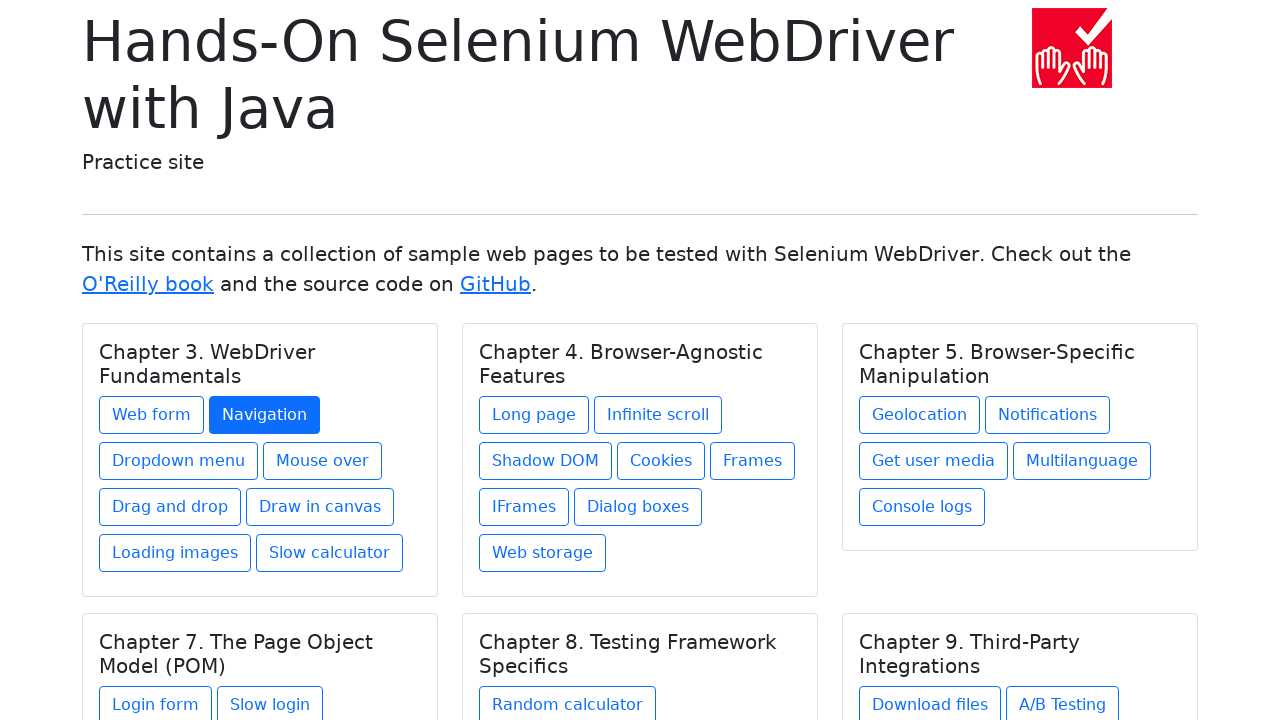

Clicked link 6 with href: dropdown-menu.html at (178, 461) on a >> nth=5
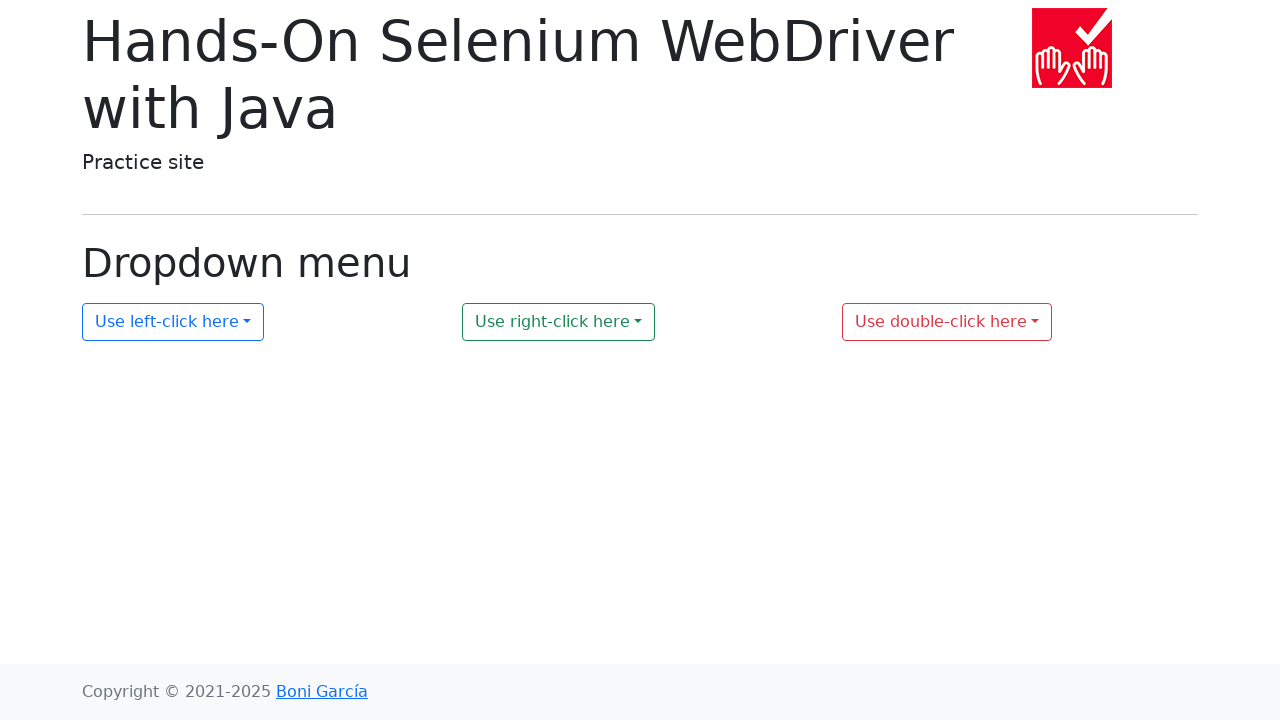

Page loaded after clicking link 6
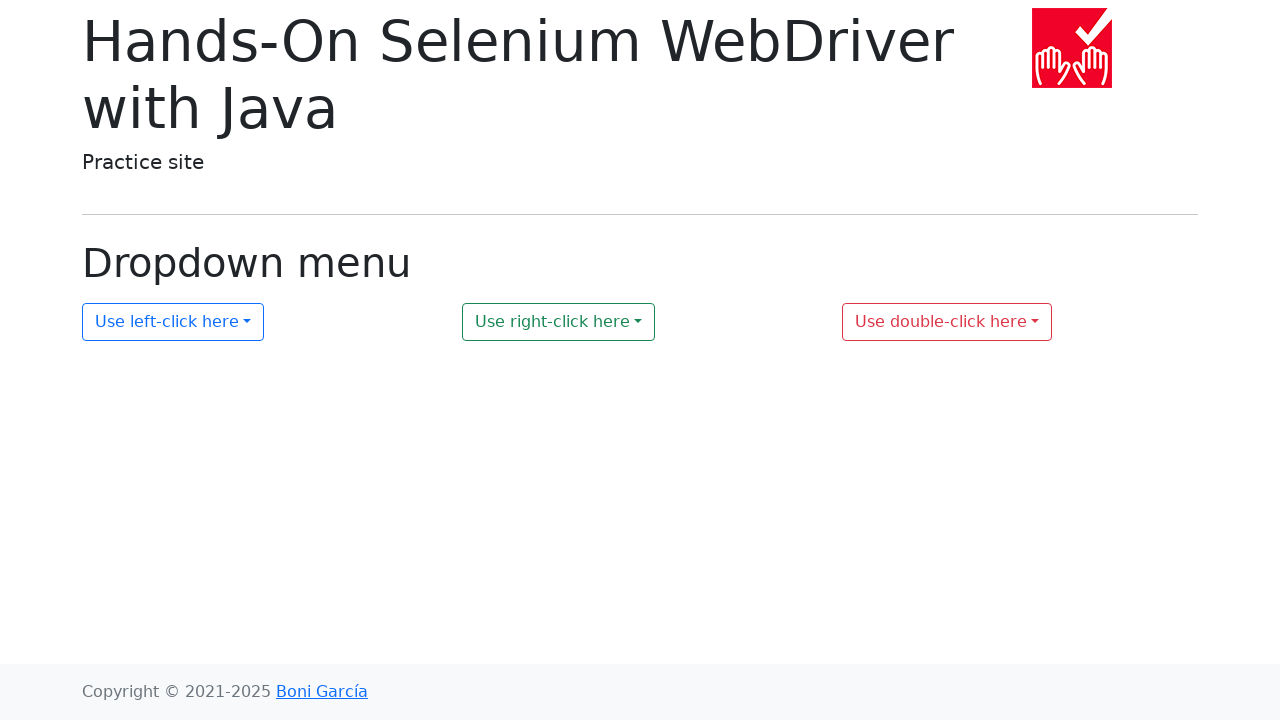

Navigated back from link 6
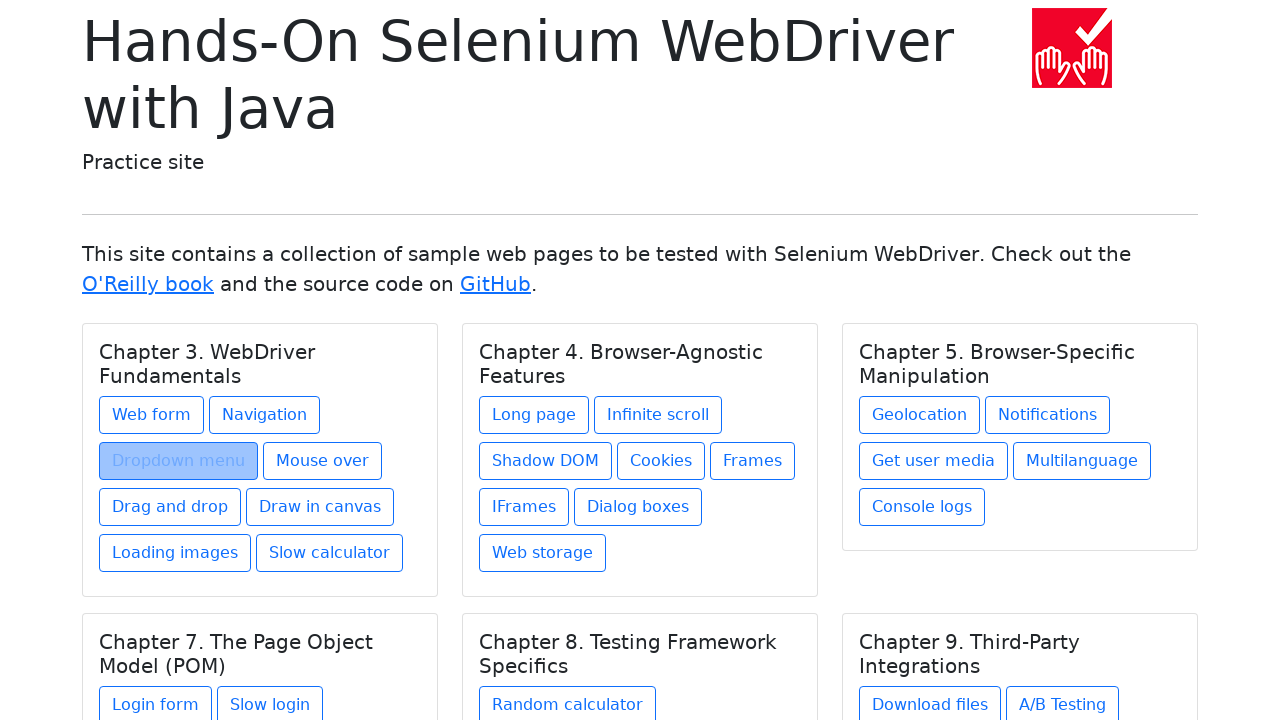

Main page reloaded after navigating back
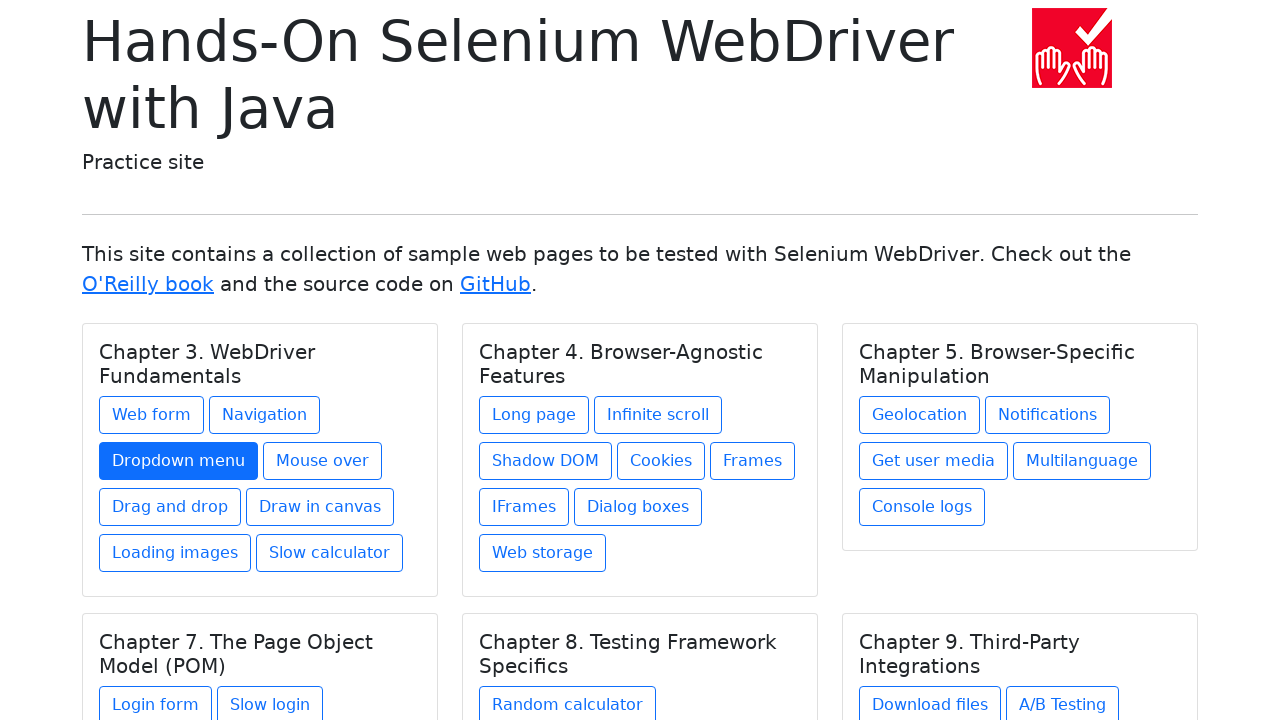

Re-fetched links from page (iteration 7/31)
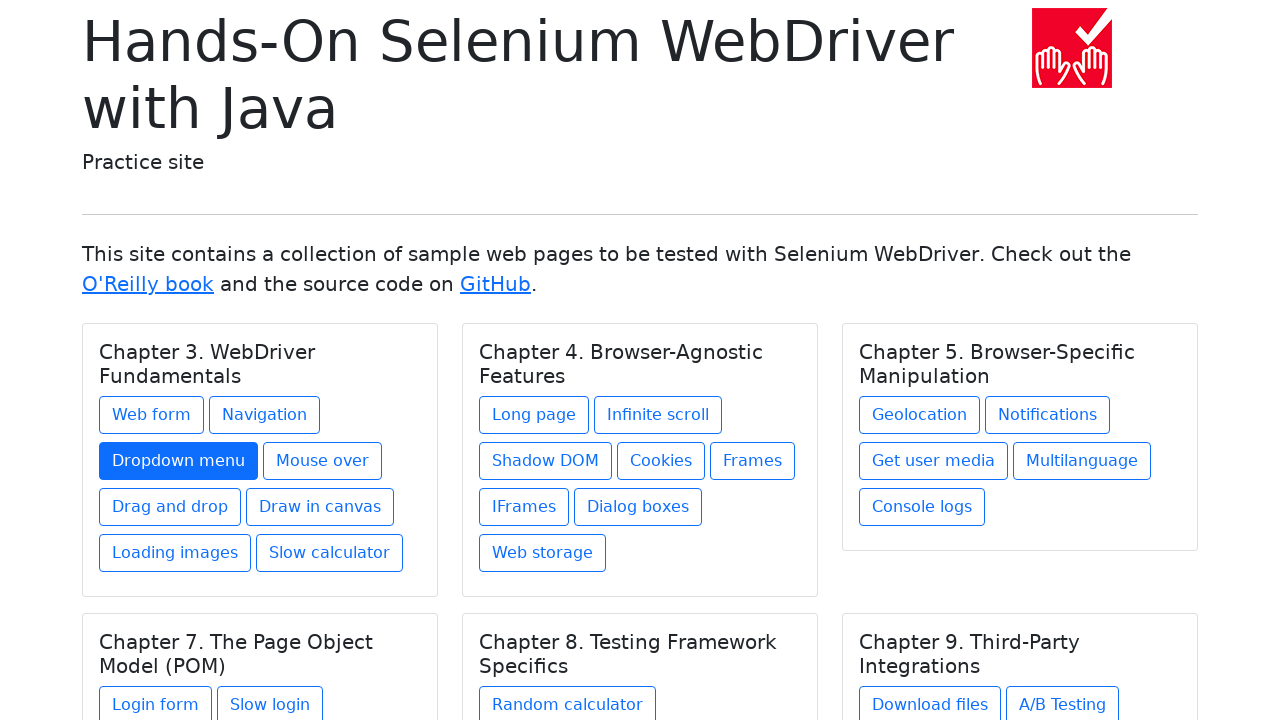

Retrieved href attribute from link 7: mouse-over.html
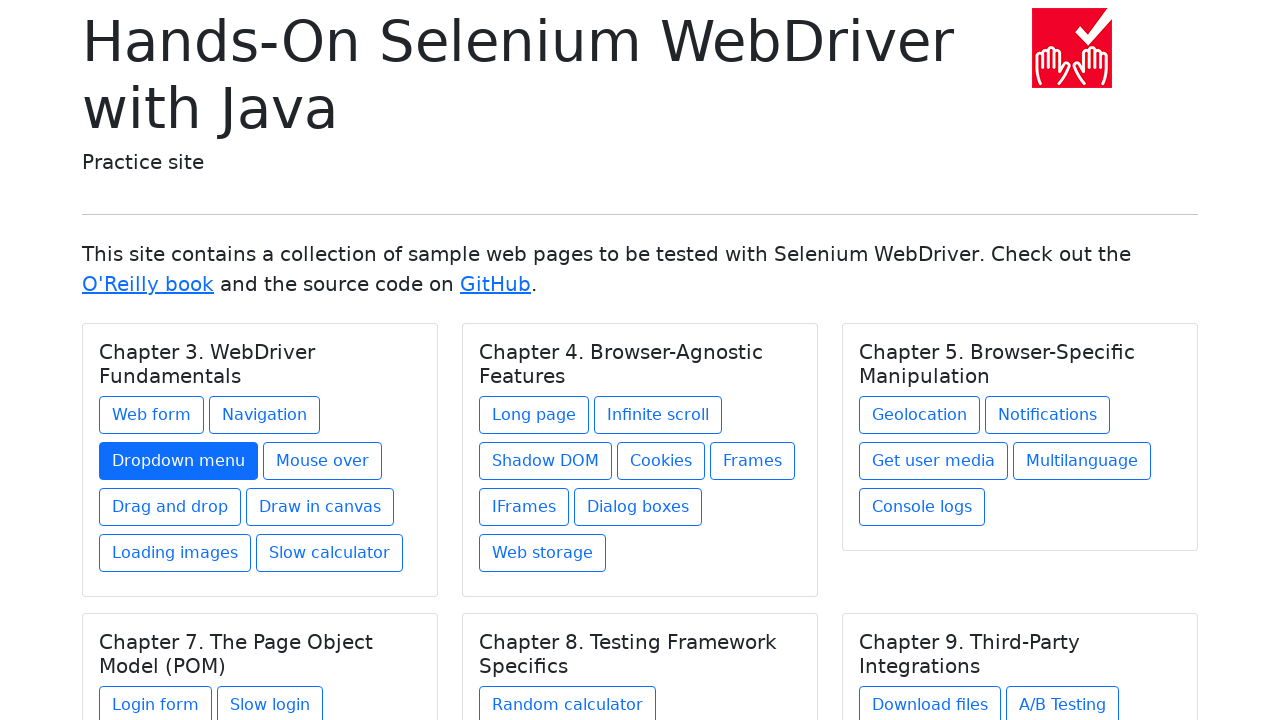

Clicked link 7 with href: mouse-over.html at (322, 461) on a >> nth=6
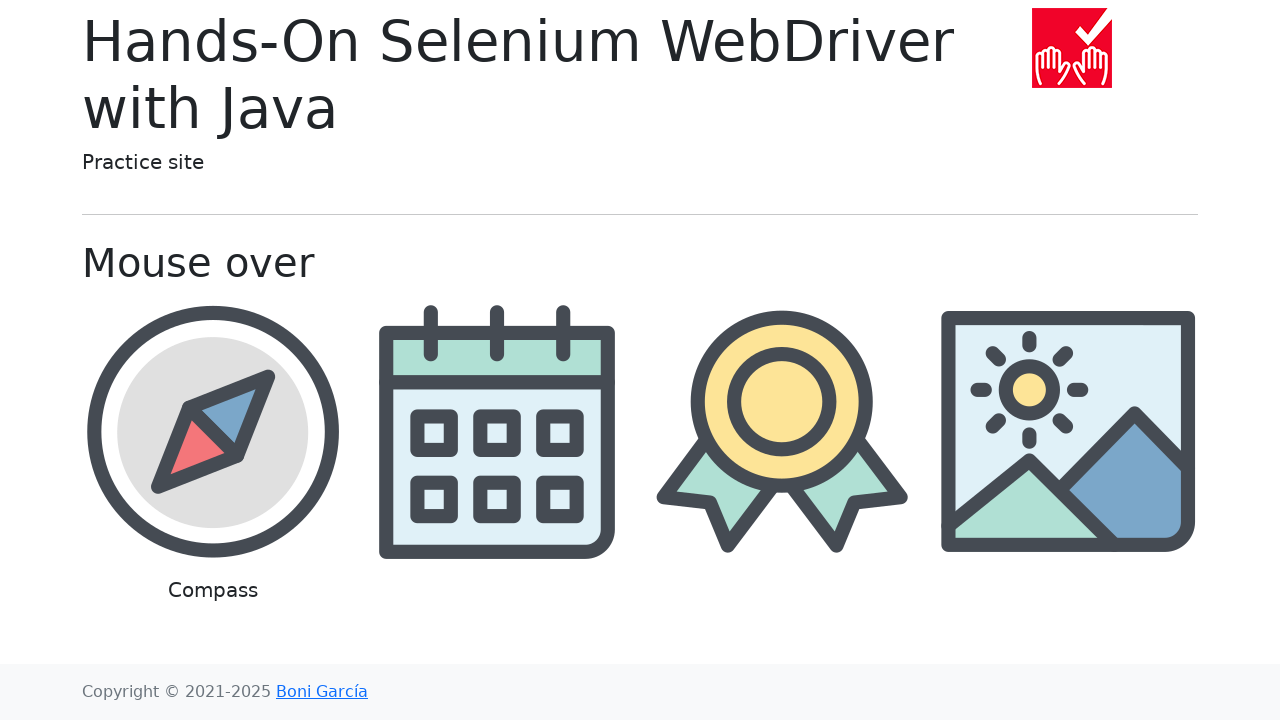

Page loaded after clicking link 7
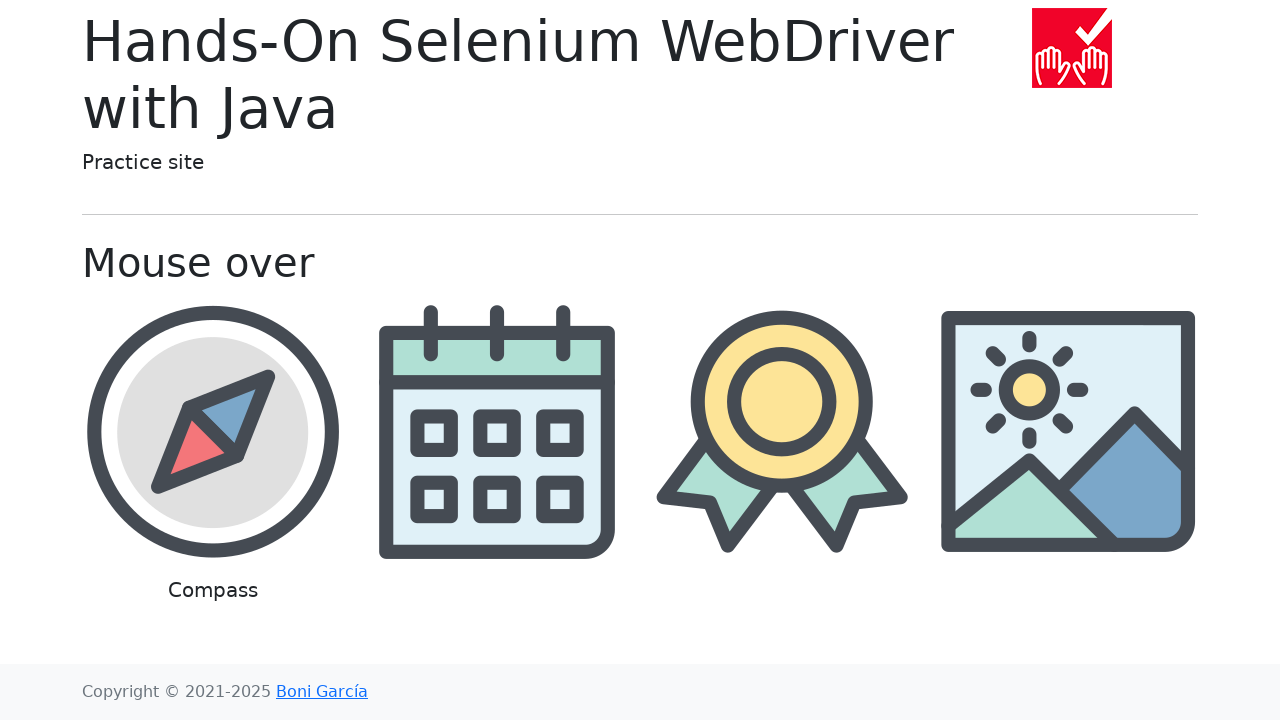

Navigated back from link 7
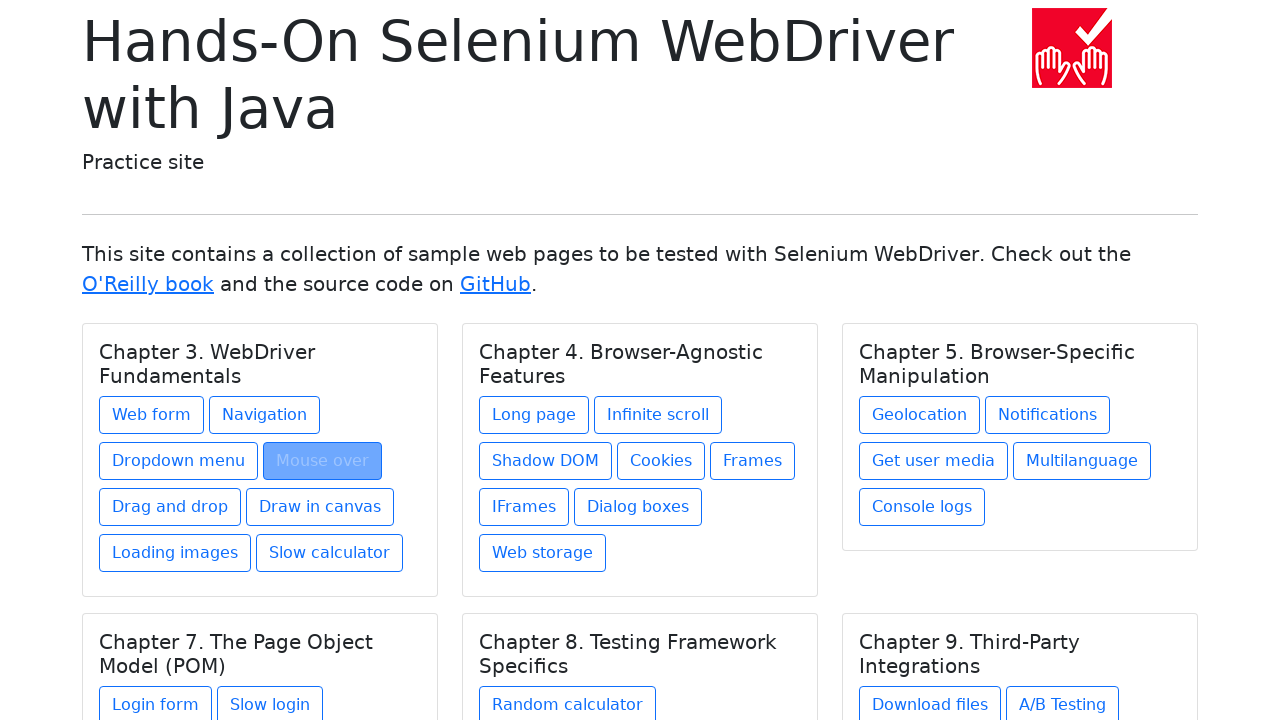

Main page reloaded after navigating back
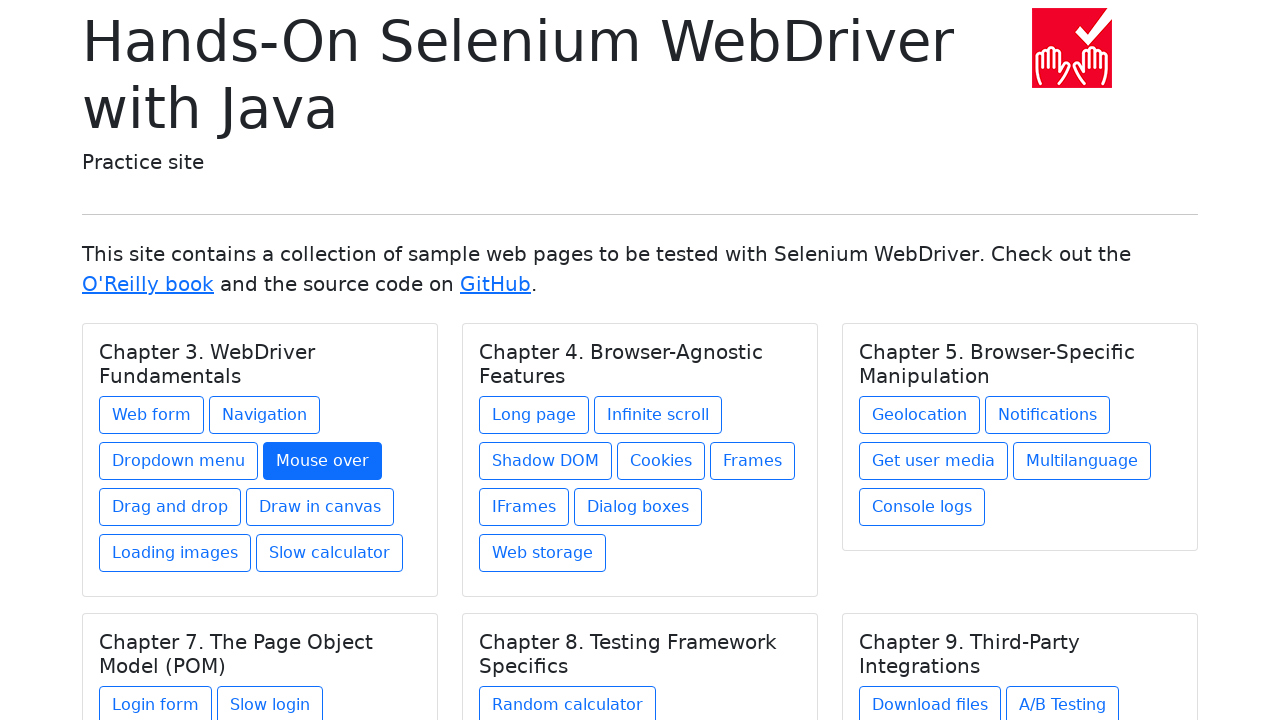

Re-fetched links from page (iteration 8/31)
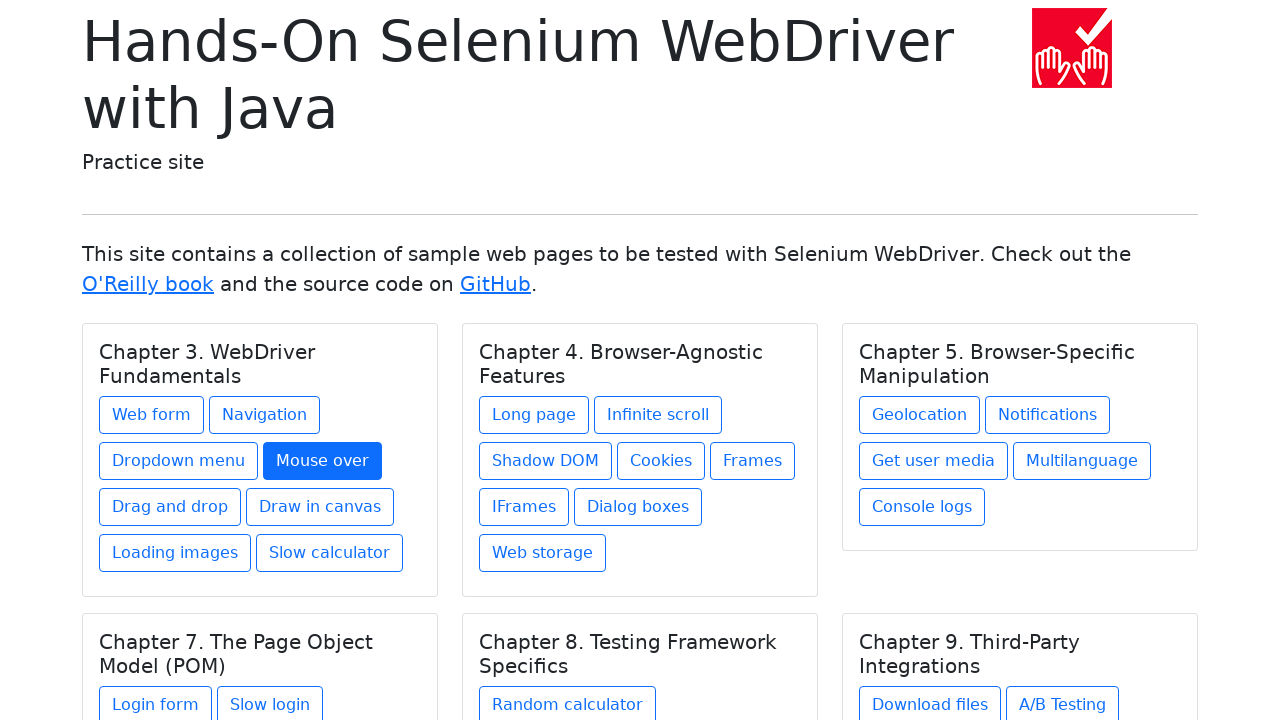

Retrieved href attribute from link 8: drag-and-drop.html
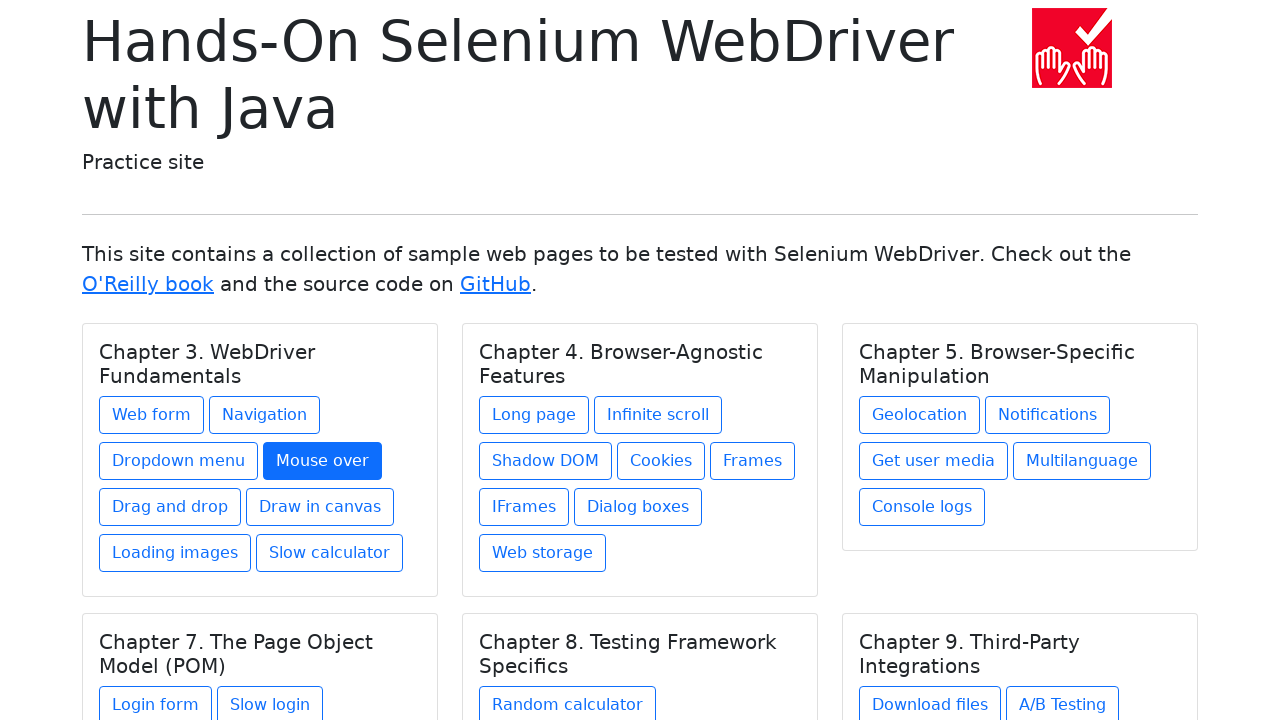

Clicked link 8 with href: drag-and-drop.html at (170, 507) on a >> nth=7
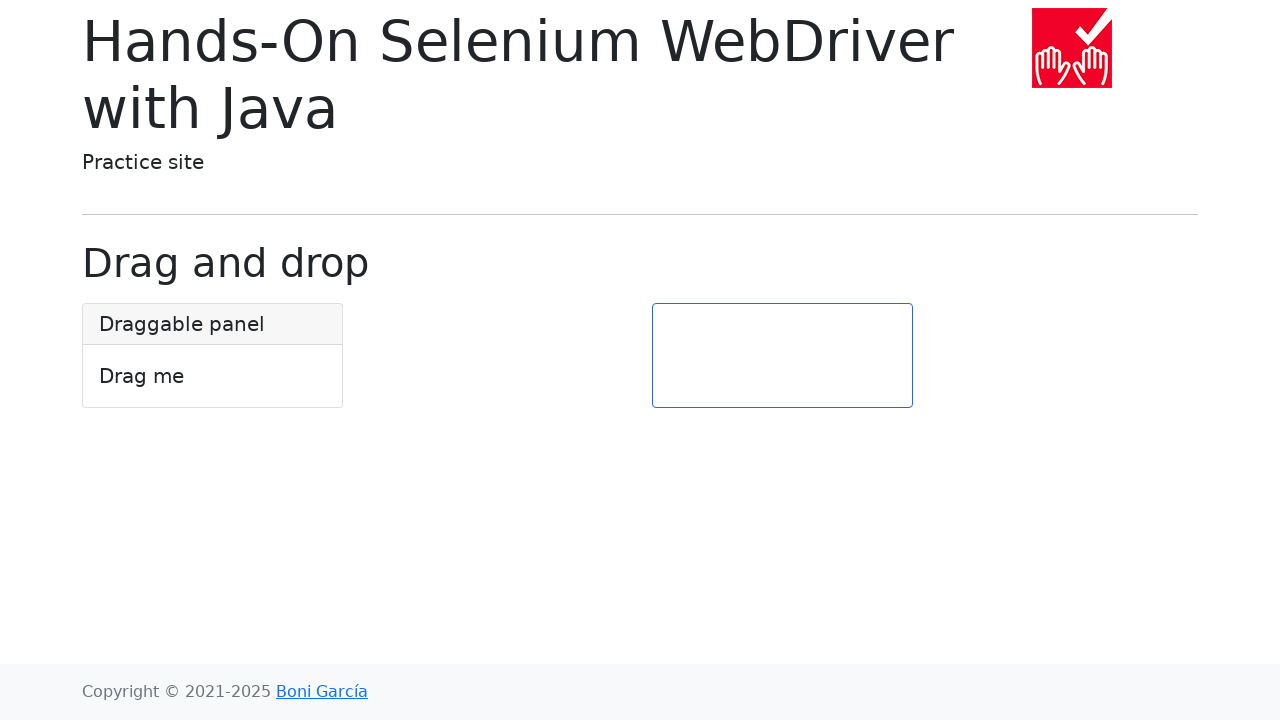

Page loaded after clicking link 8
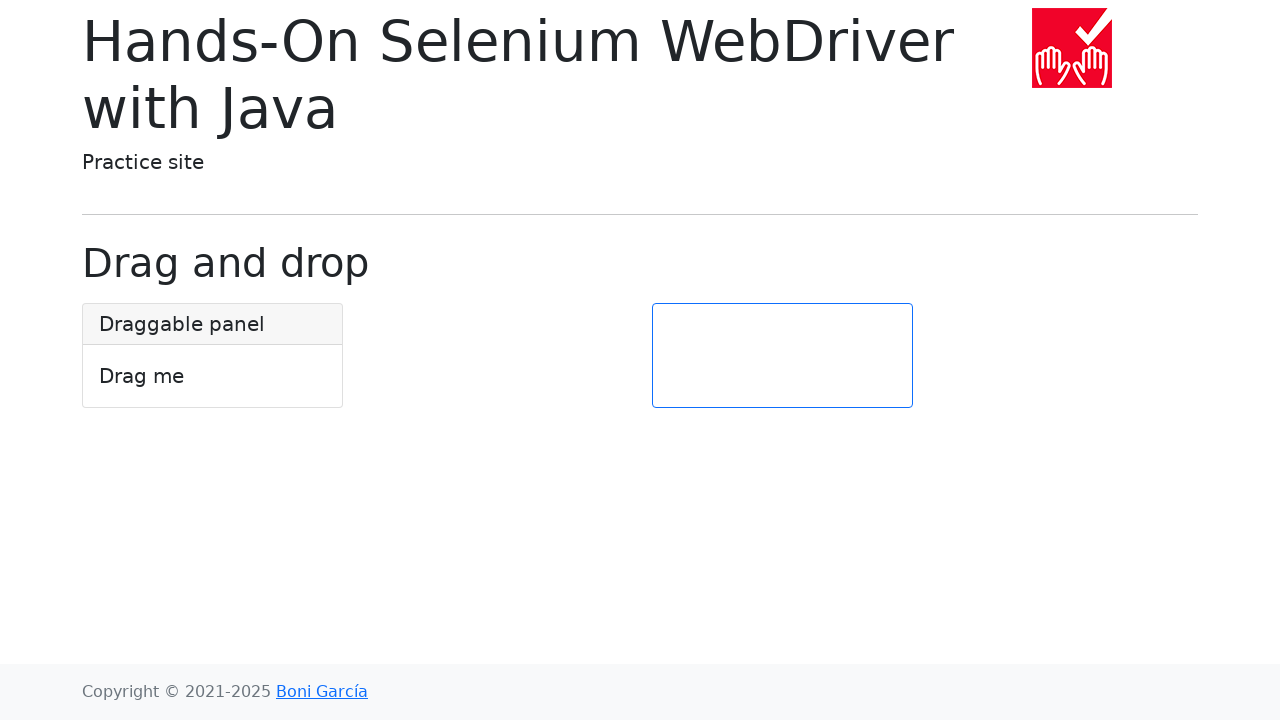

Navigated back from link 8
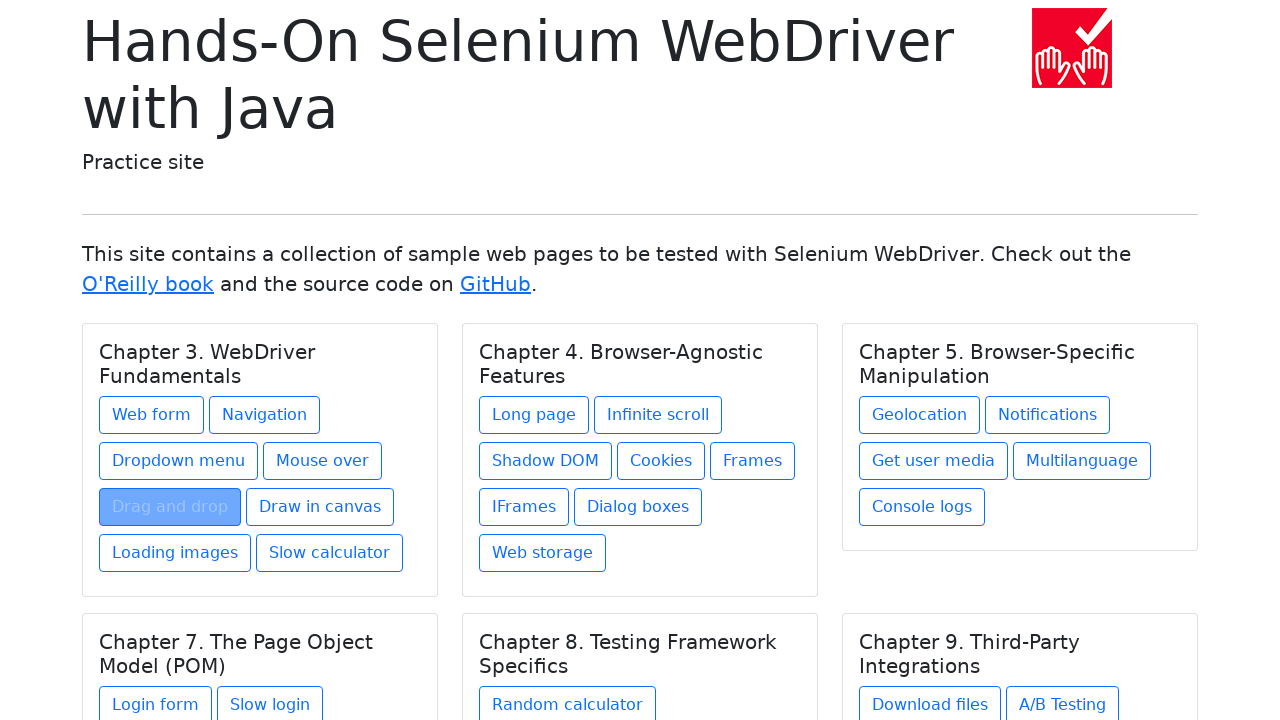

Main page reloaded after navigating back
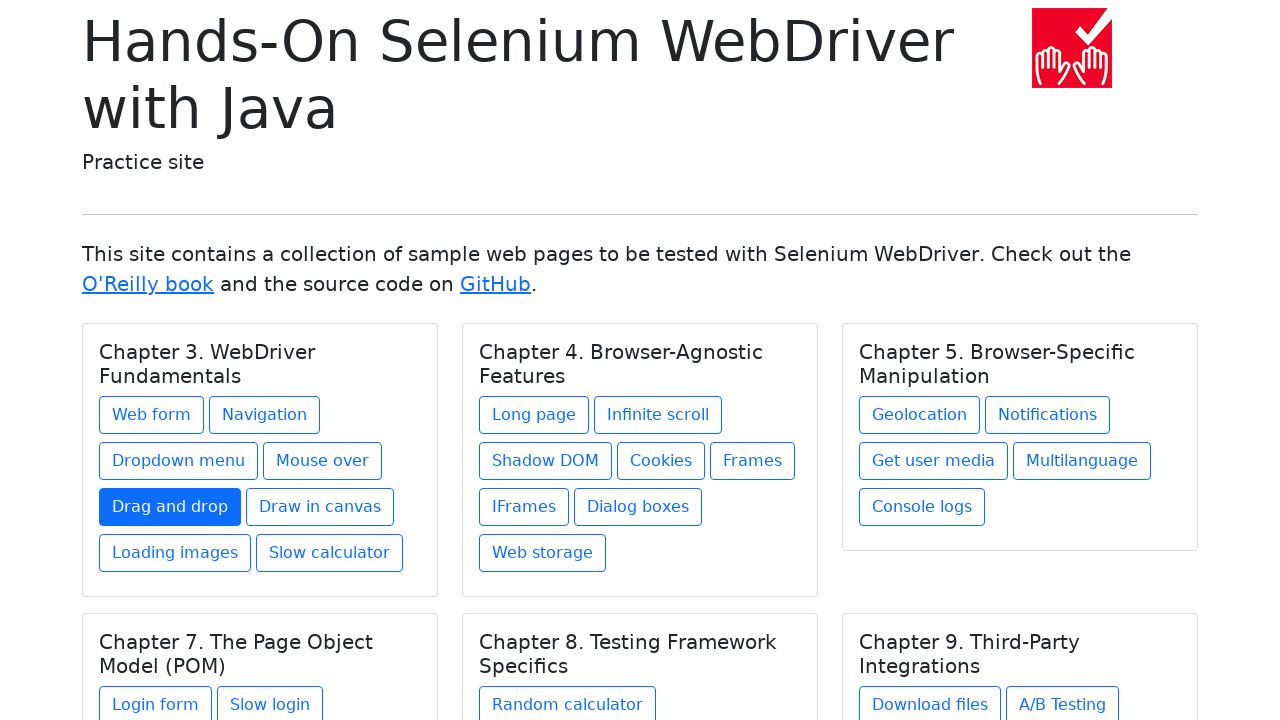

Re-fetched links from page (iteration 9/31)
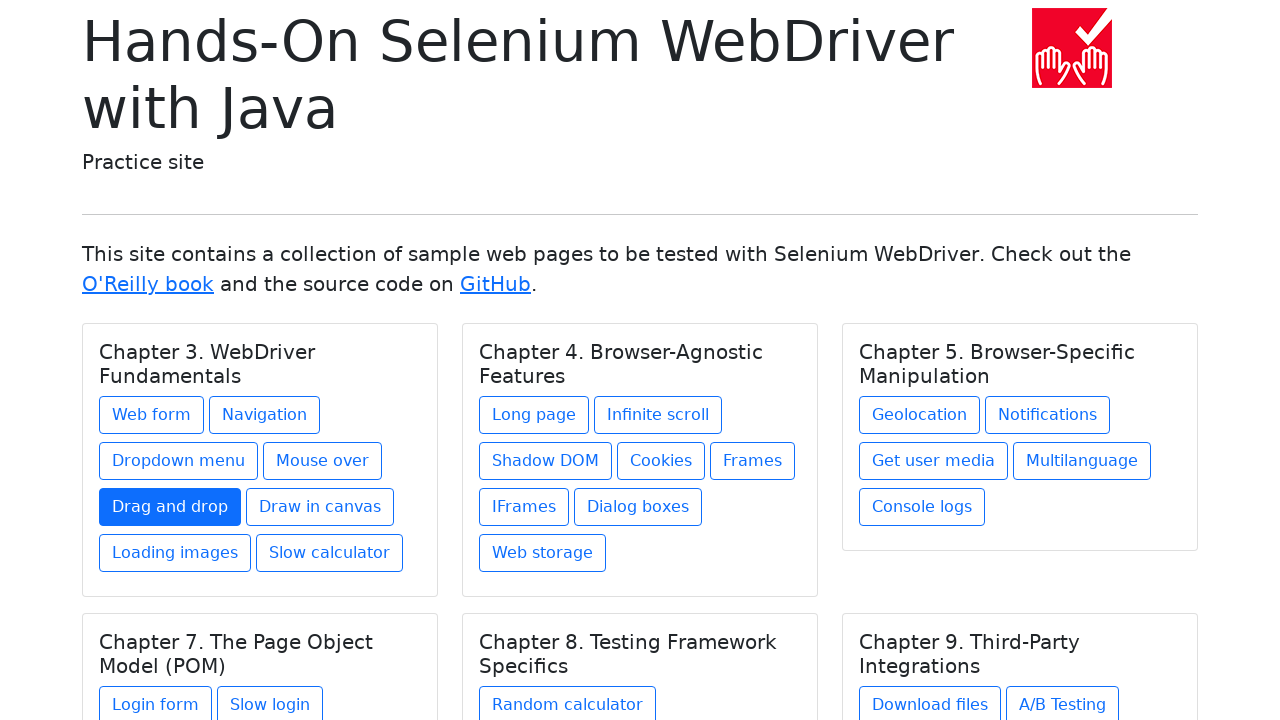

Retrieved href attribute from link 9: draw-in-canvas.html
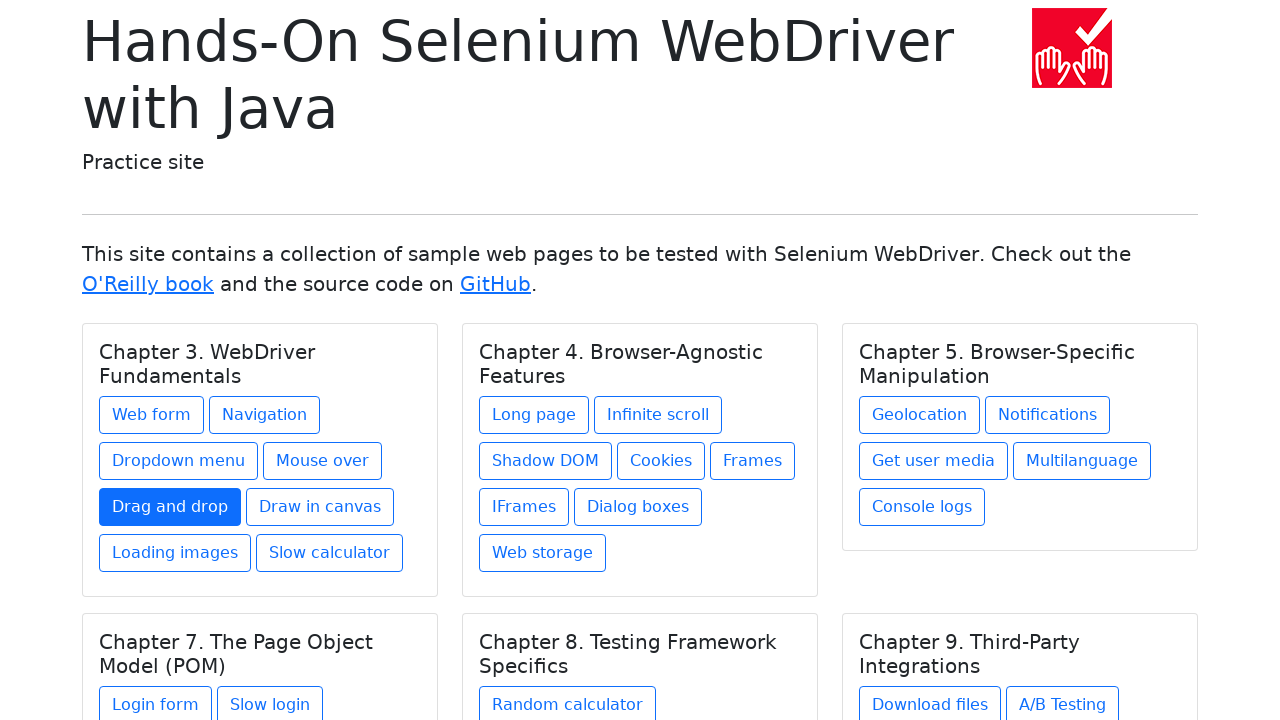

Clicked link 9 with href: draw-in-canvas.html at (320, 507) on a >> nth=8
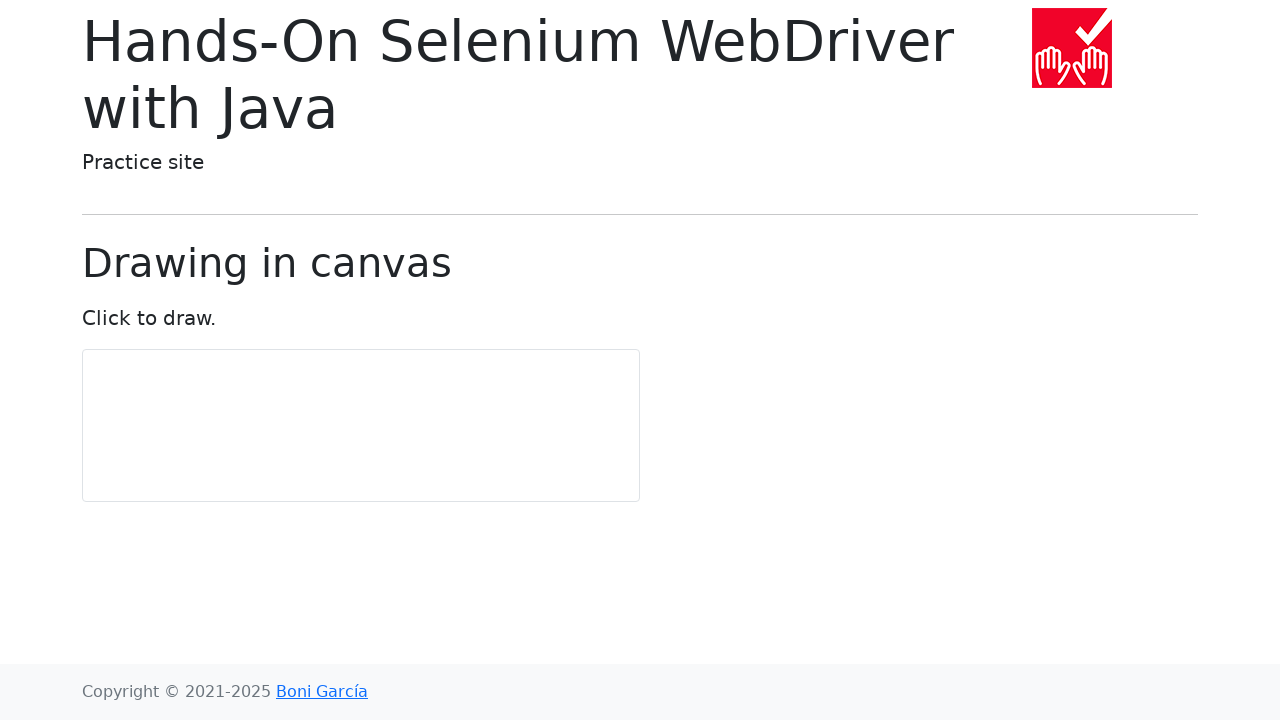

Page loaded after clicking link 9
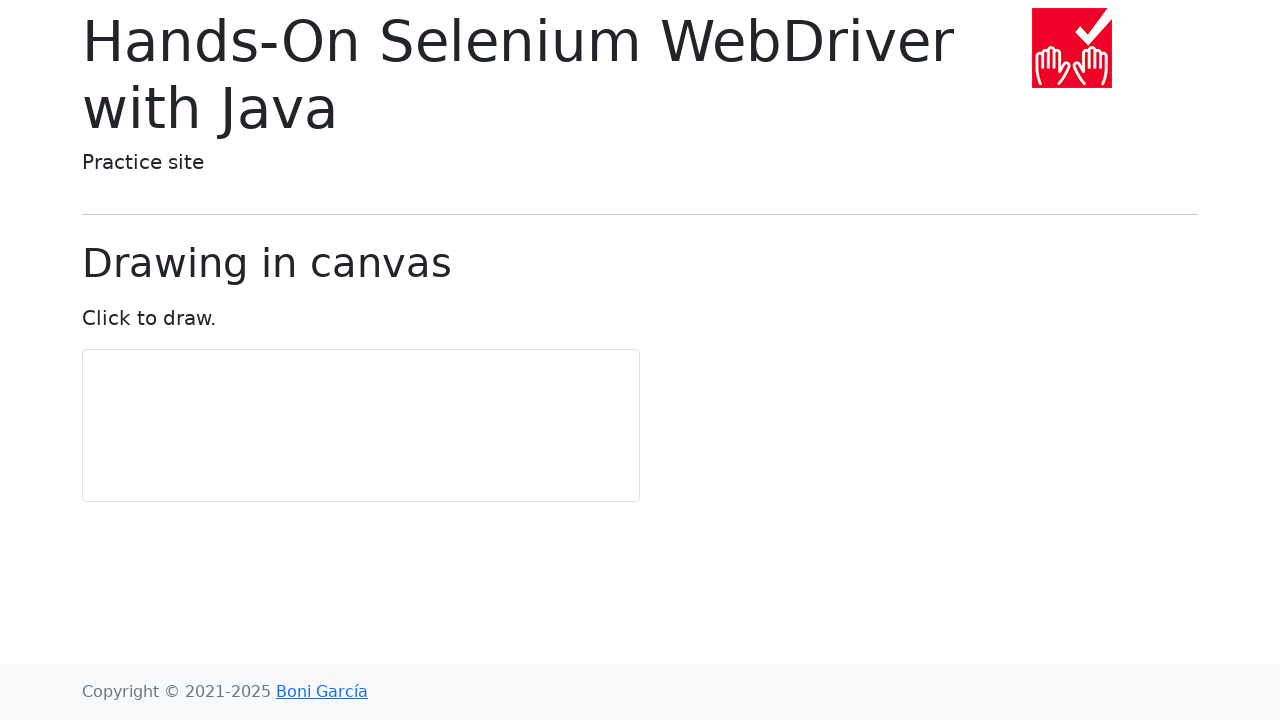

Navigated back from link 9
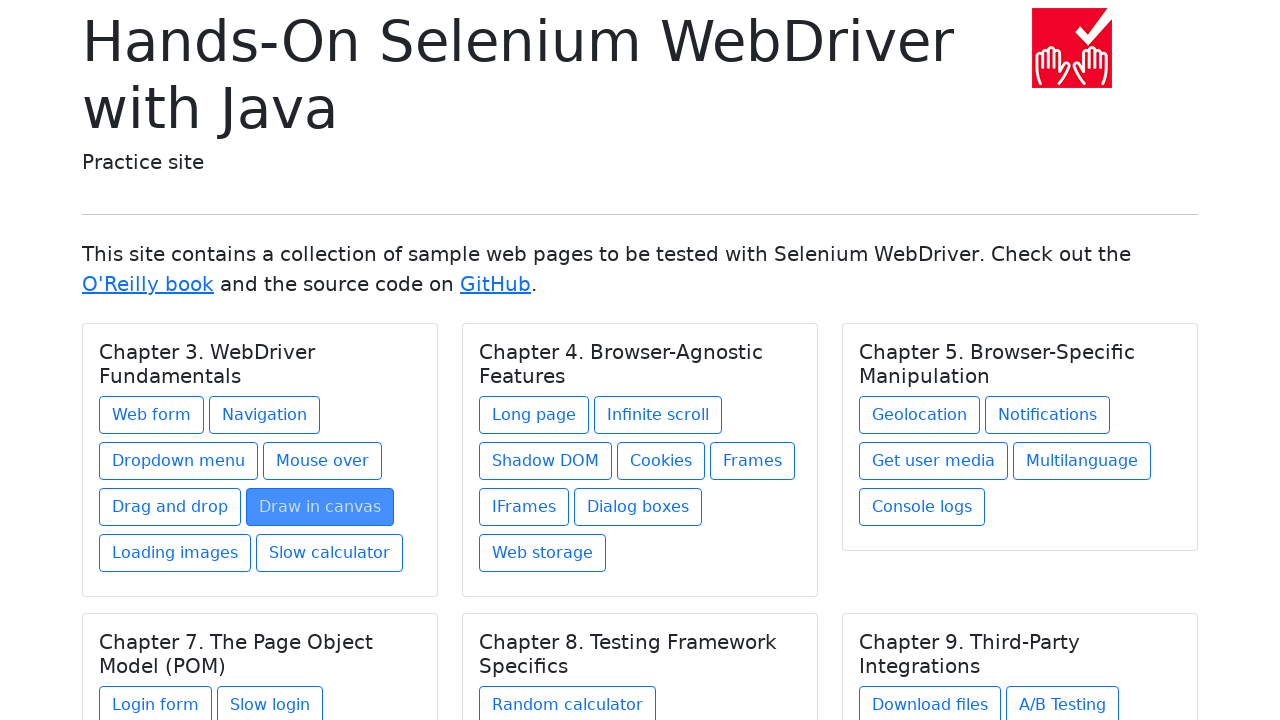

Main page reloaded after navigating back
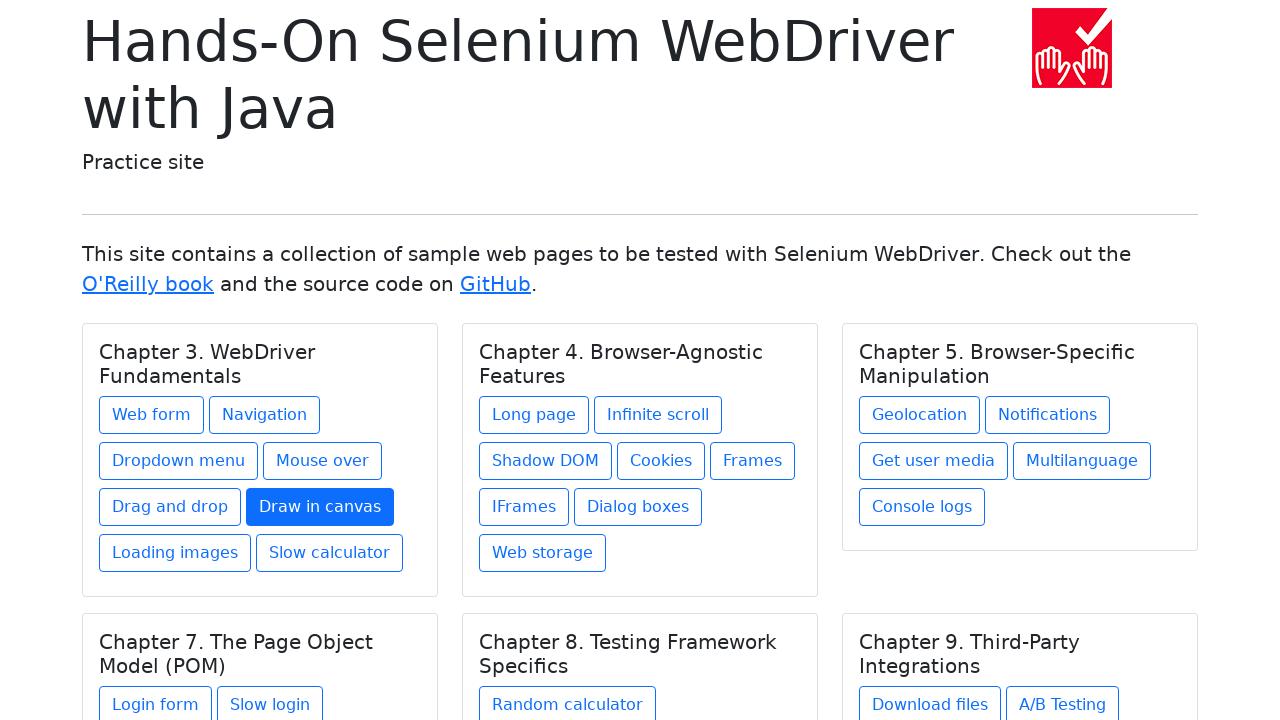

Re-fetched links from page (iteration 10/31)
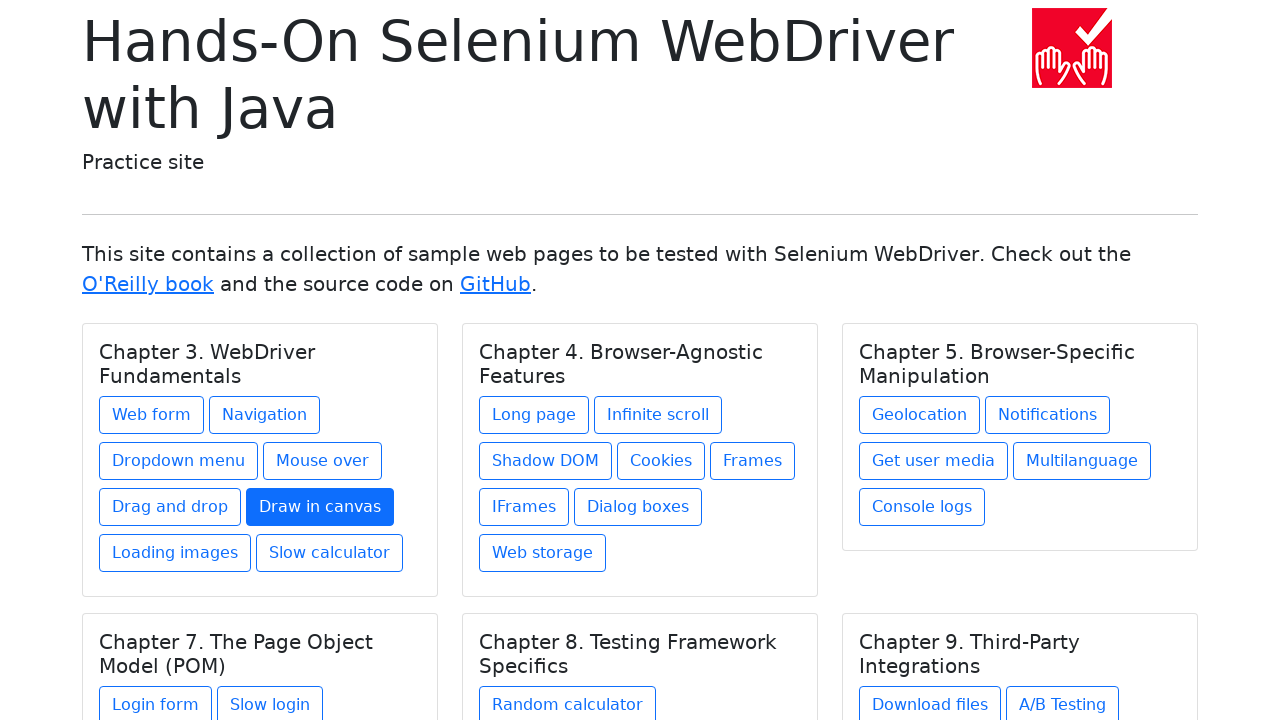

Retrieved href attribute from link 10: loading-images.html
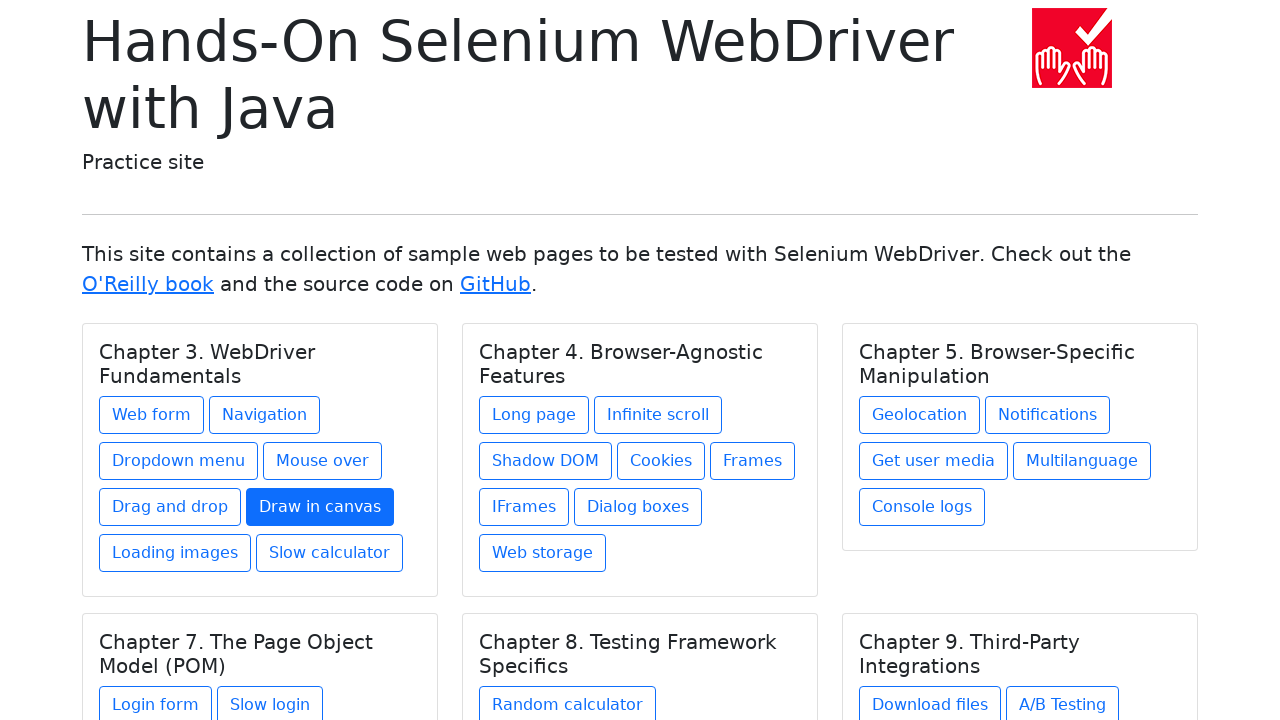

Clicked link 10 with href: loading-images.html at (175, 553) on a >> nth=9
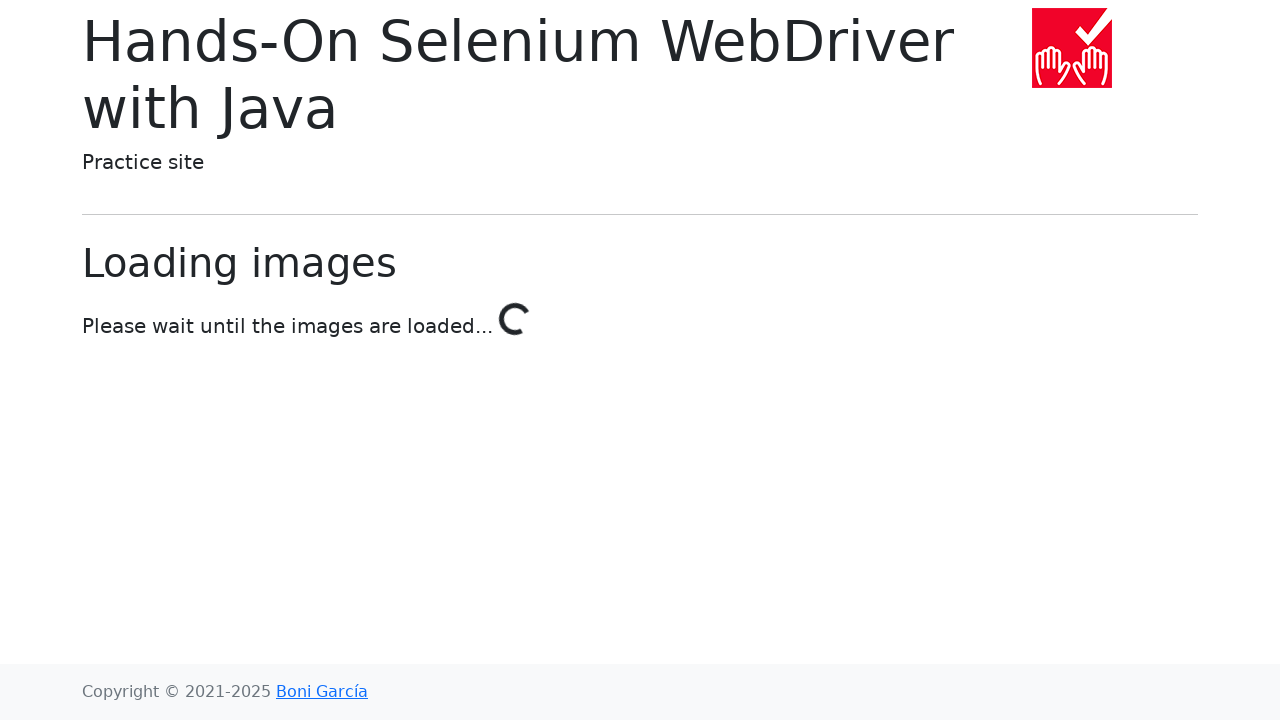

Page loaded after clicking link 10
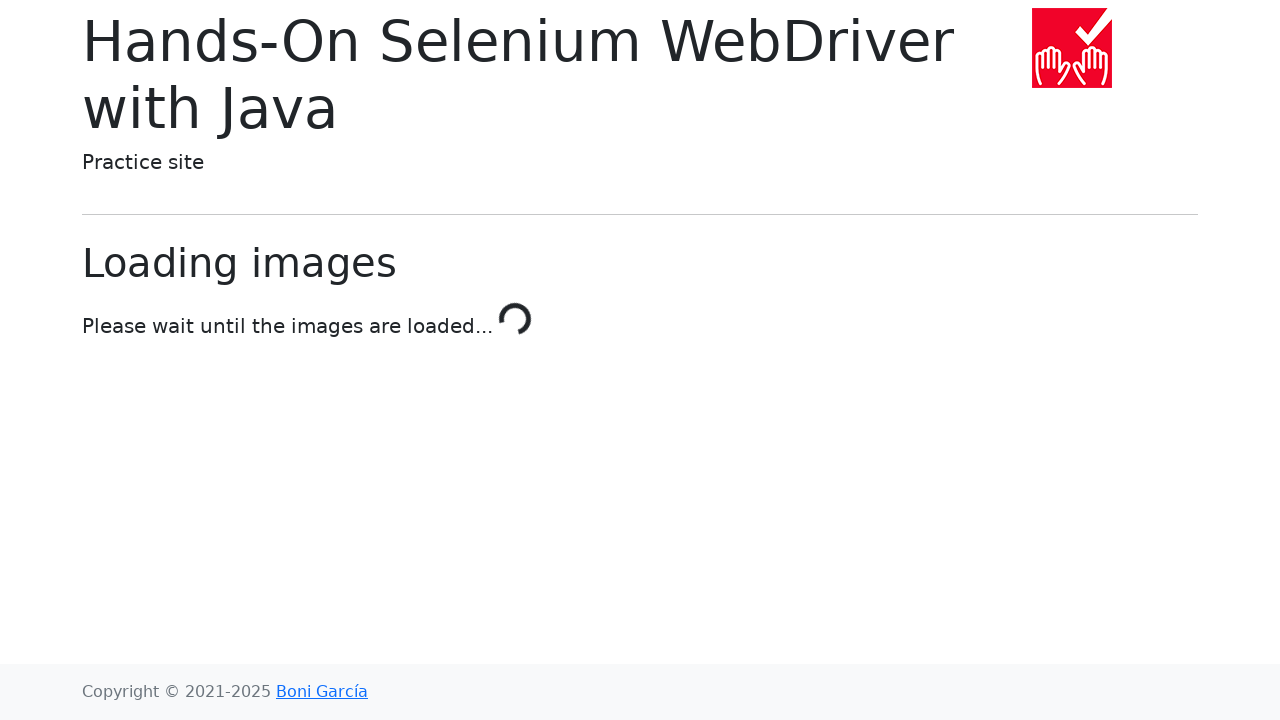

Navigated back from link 10
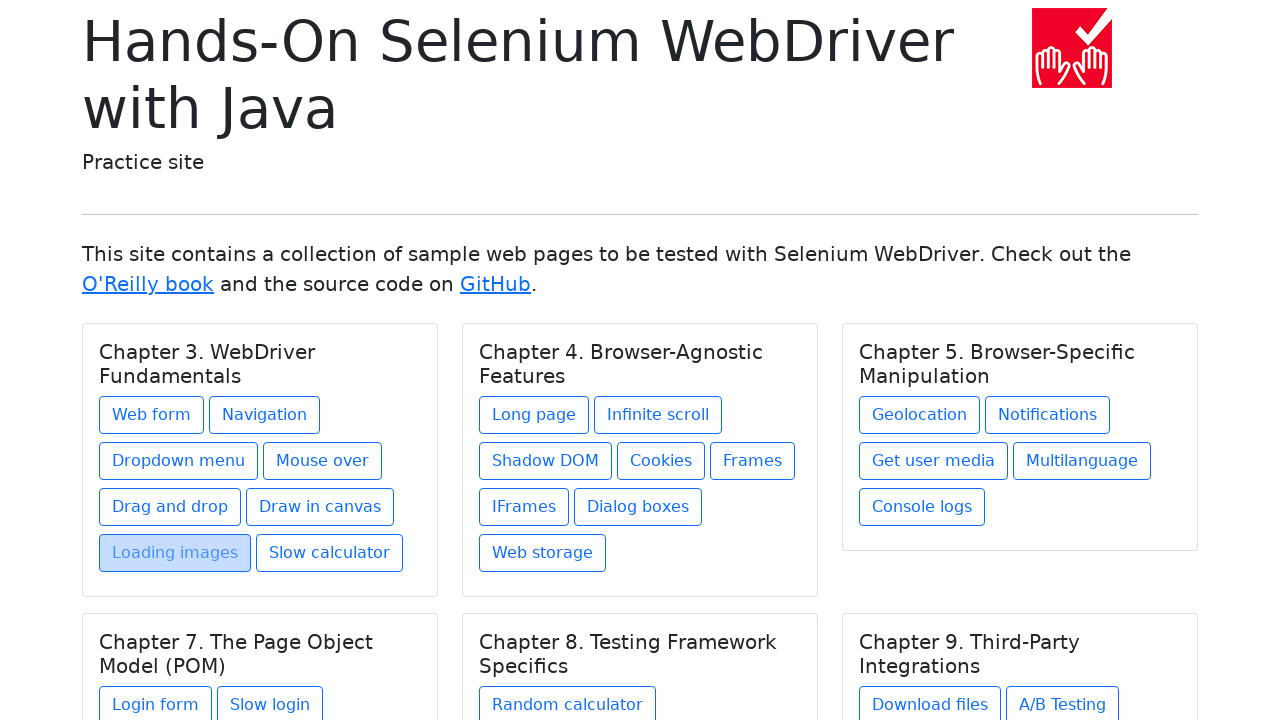

Main page reloaded after navigating back
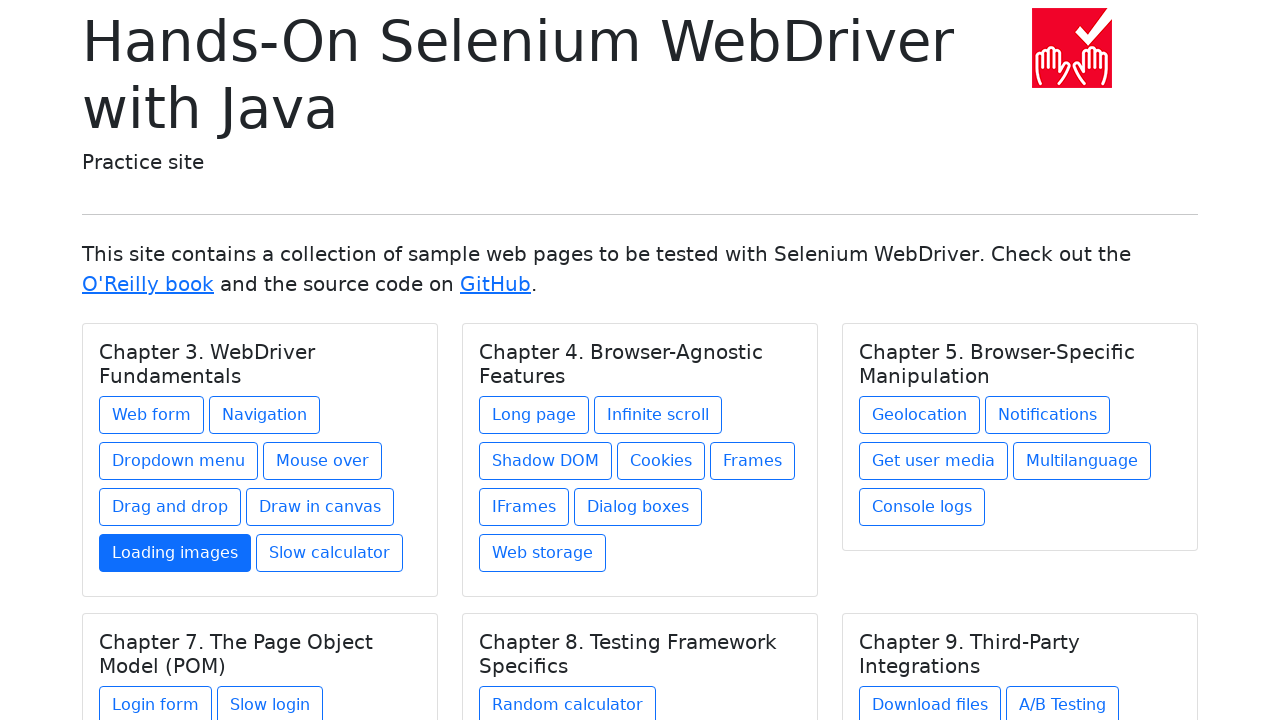

Re-fetched links from page (iteration 11/31)
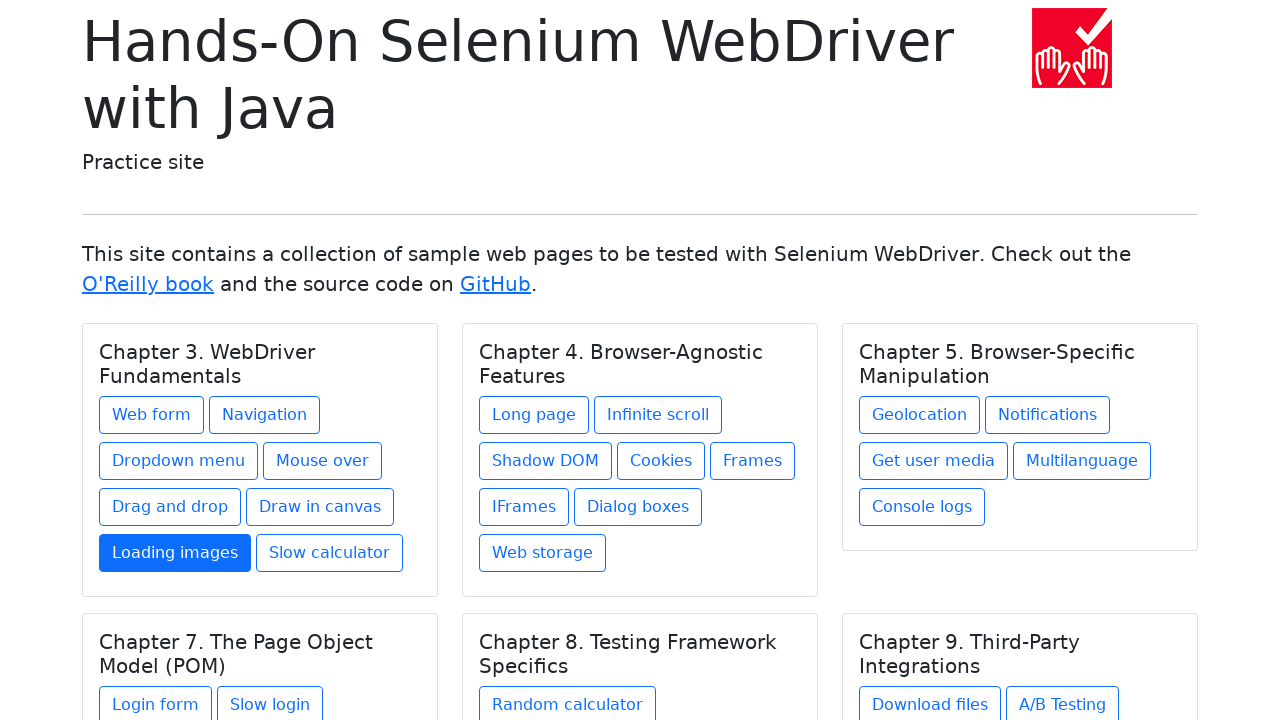

Retrieved href attribute from link 11: slow-calculator.html
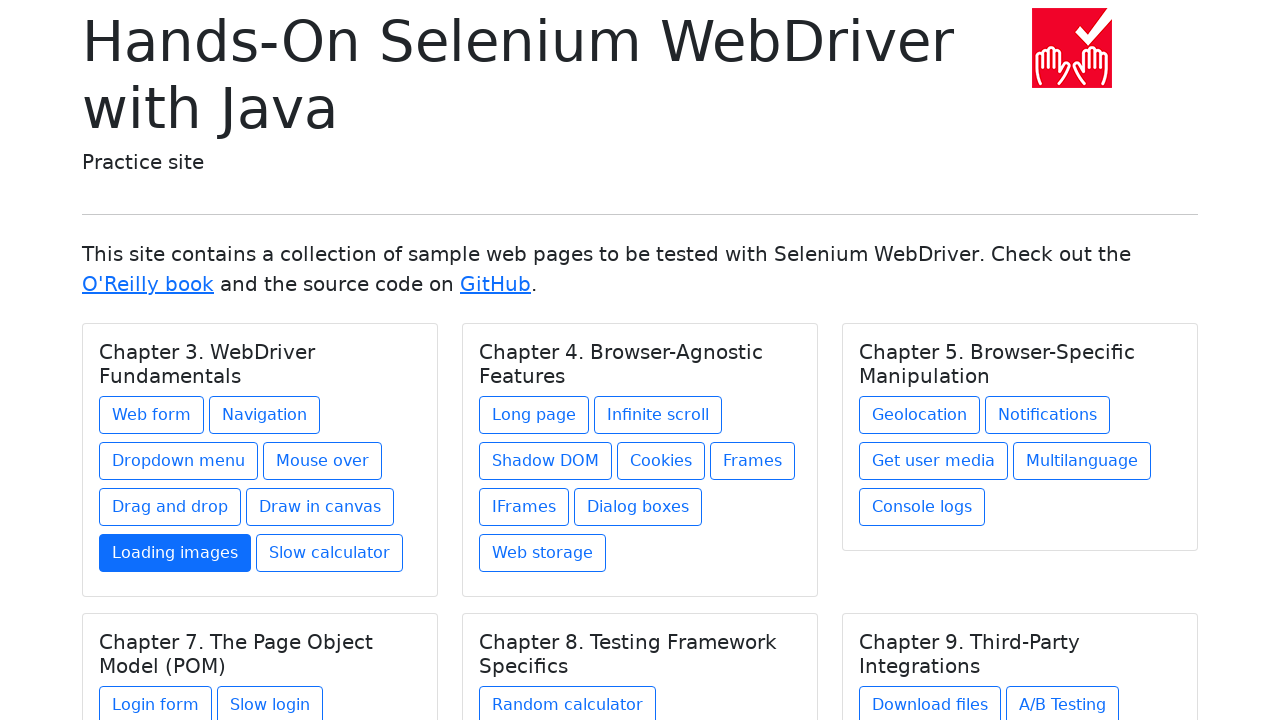

Clicked link 11 with href: slow-calculator.html at (330, 553) on a >> nth=10
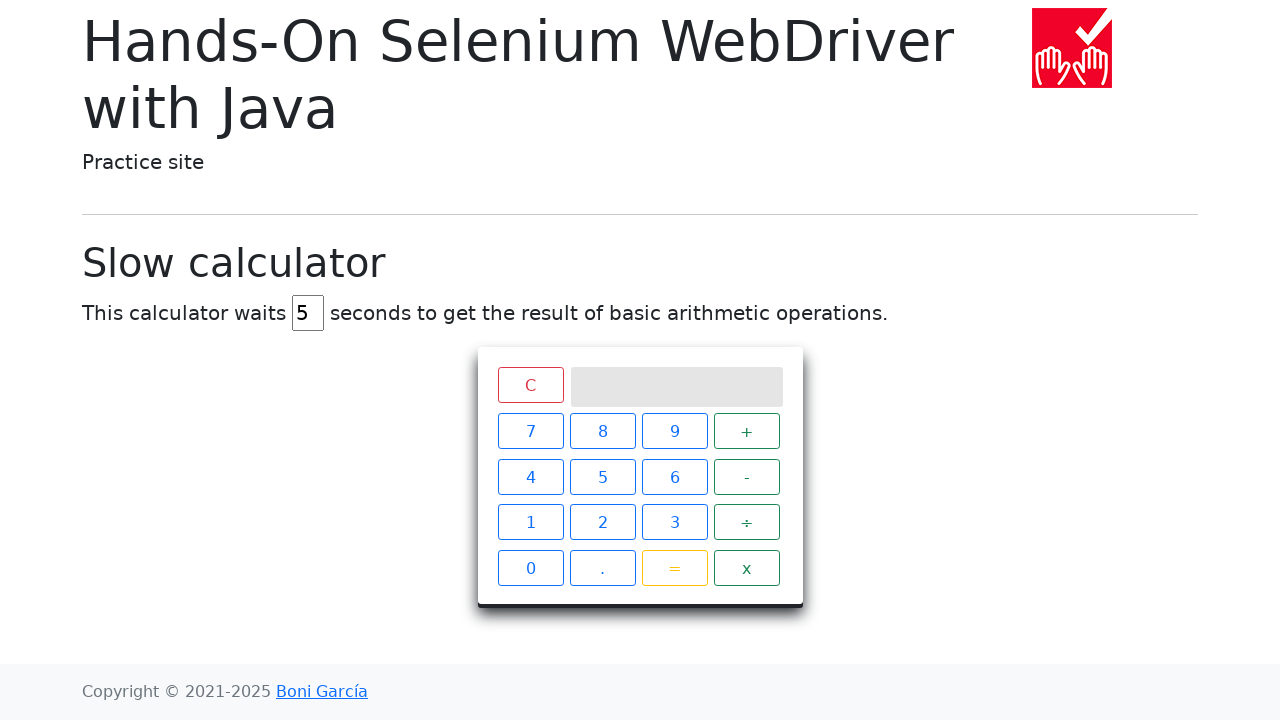

Page loaded after clicking link 11
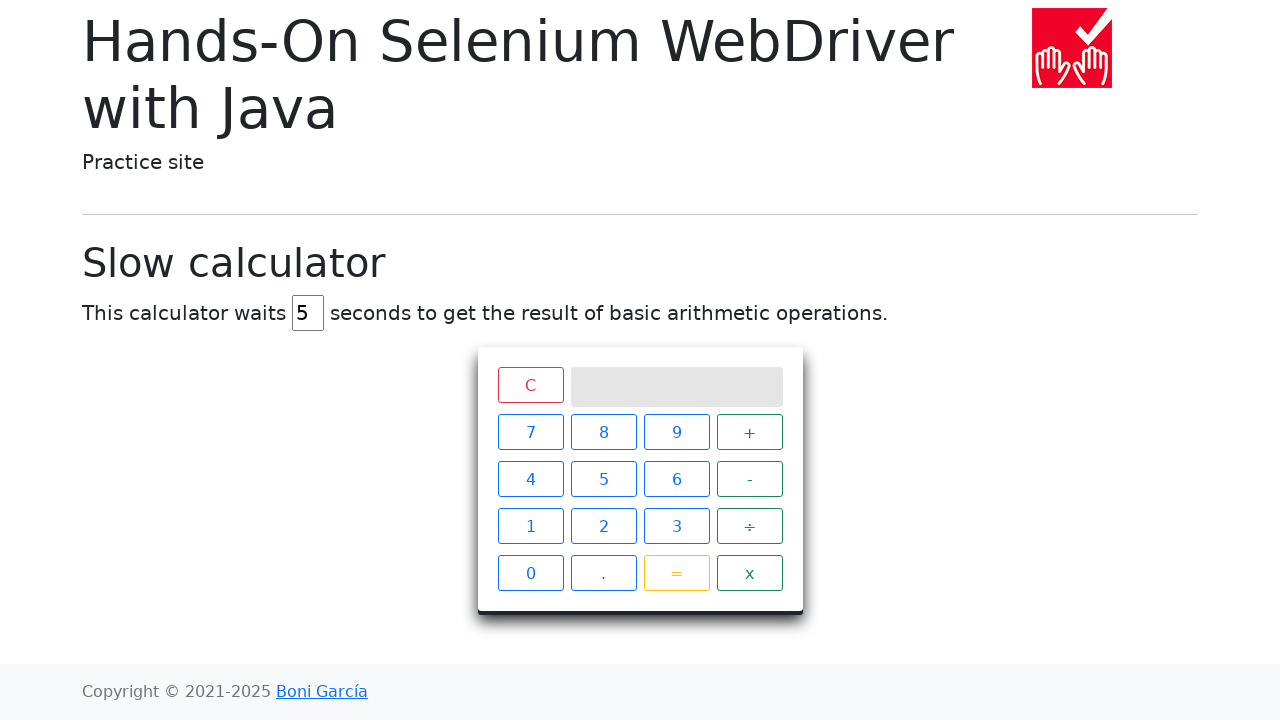

Navigated back from link 11
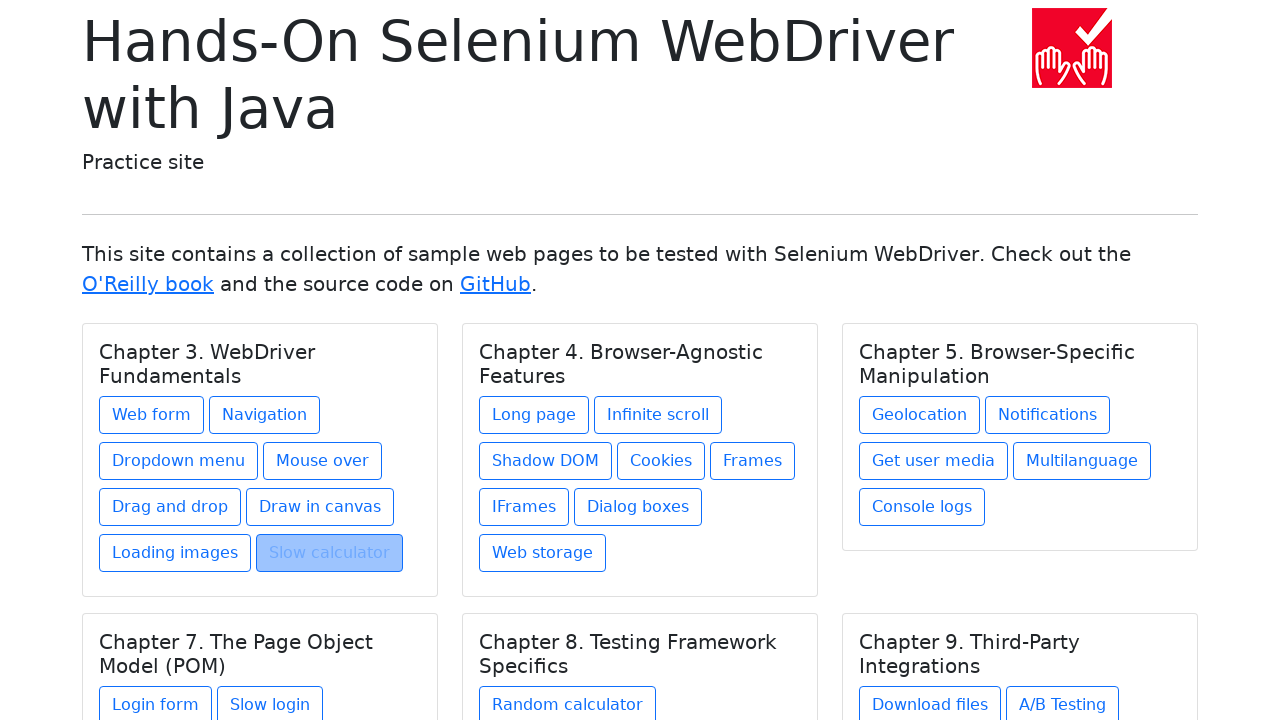

Main page reloaded after navigating back
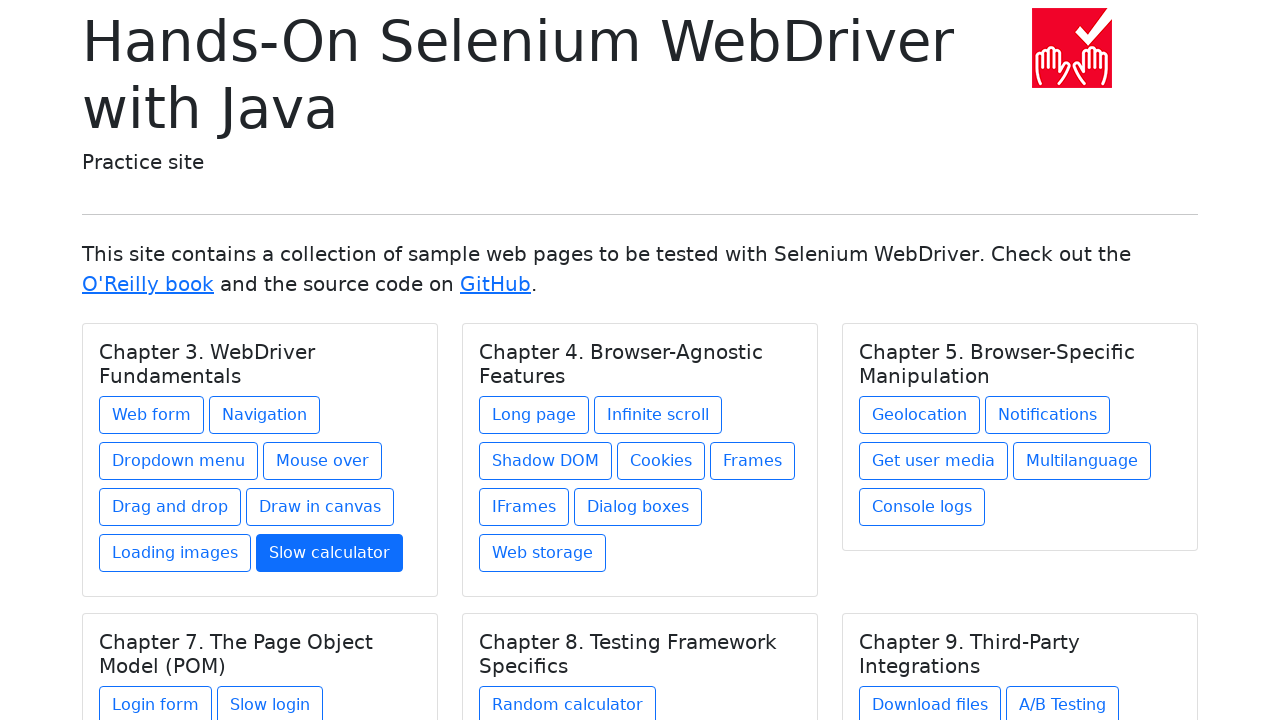

Re-fetched links from page (iteration 12/31)
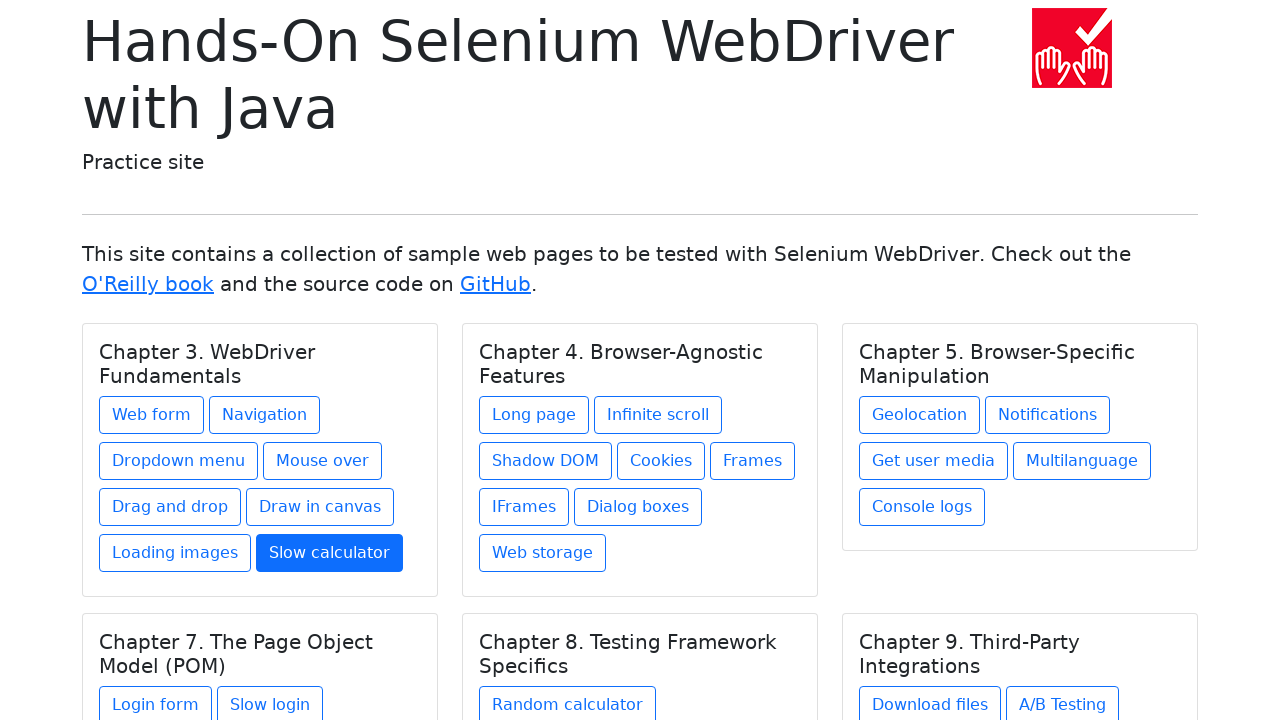

Retrieved href attribute from link 12: long-page.html
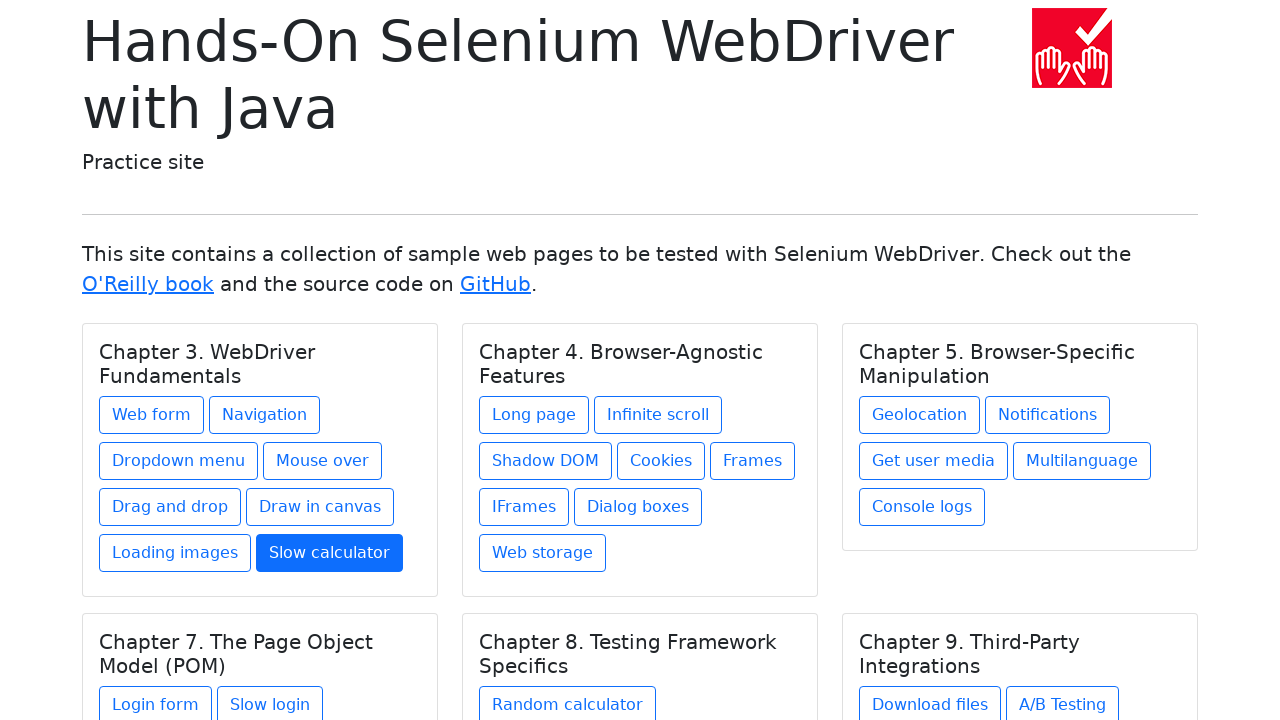

Clicked link 12 with href: long-page.html at (534, 415) on a >> nth=11
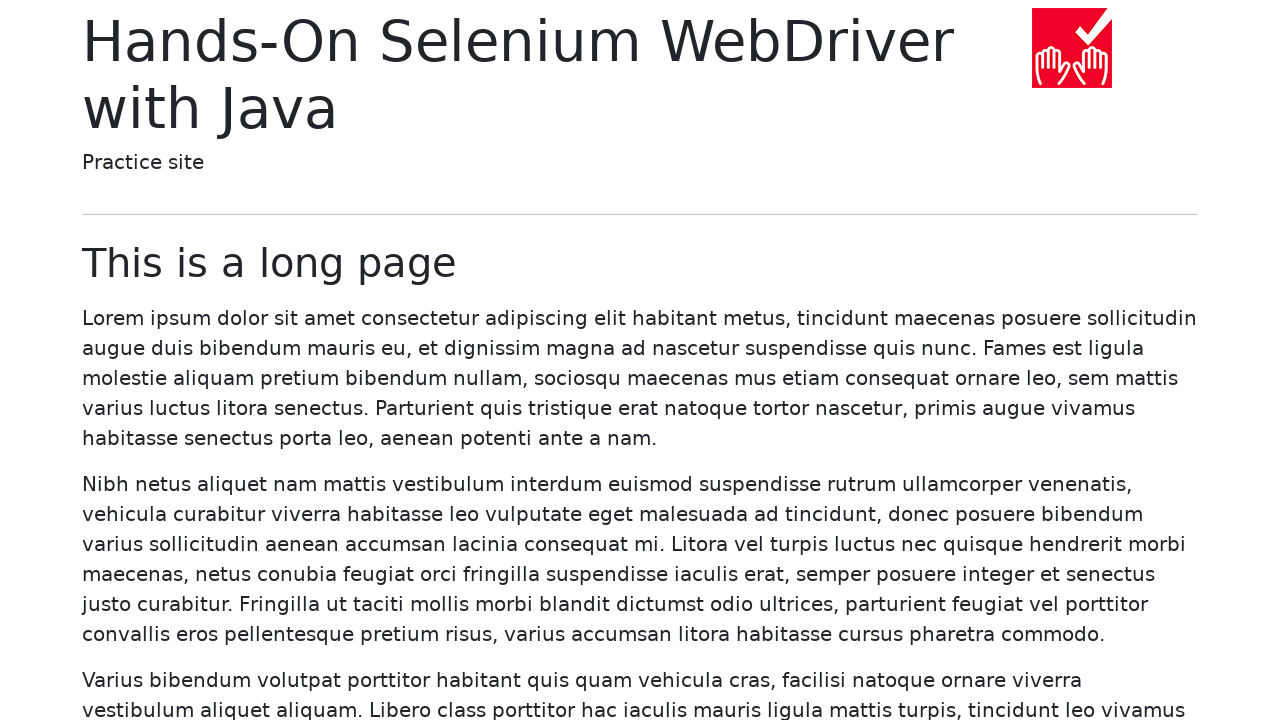

Page loaded after clicking link 12
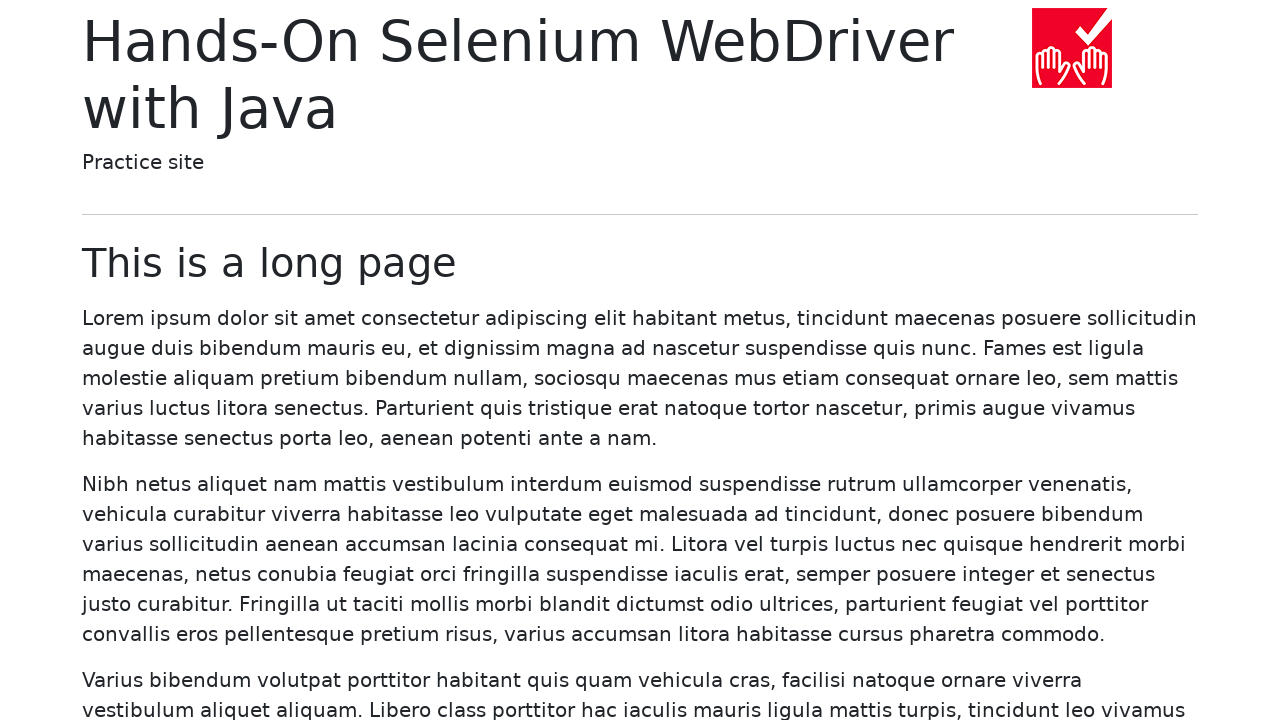

Navigated back from link 12
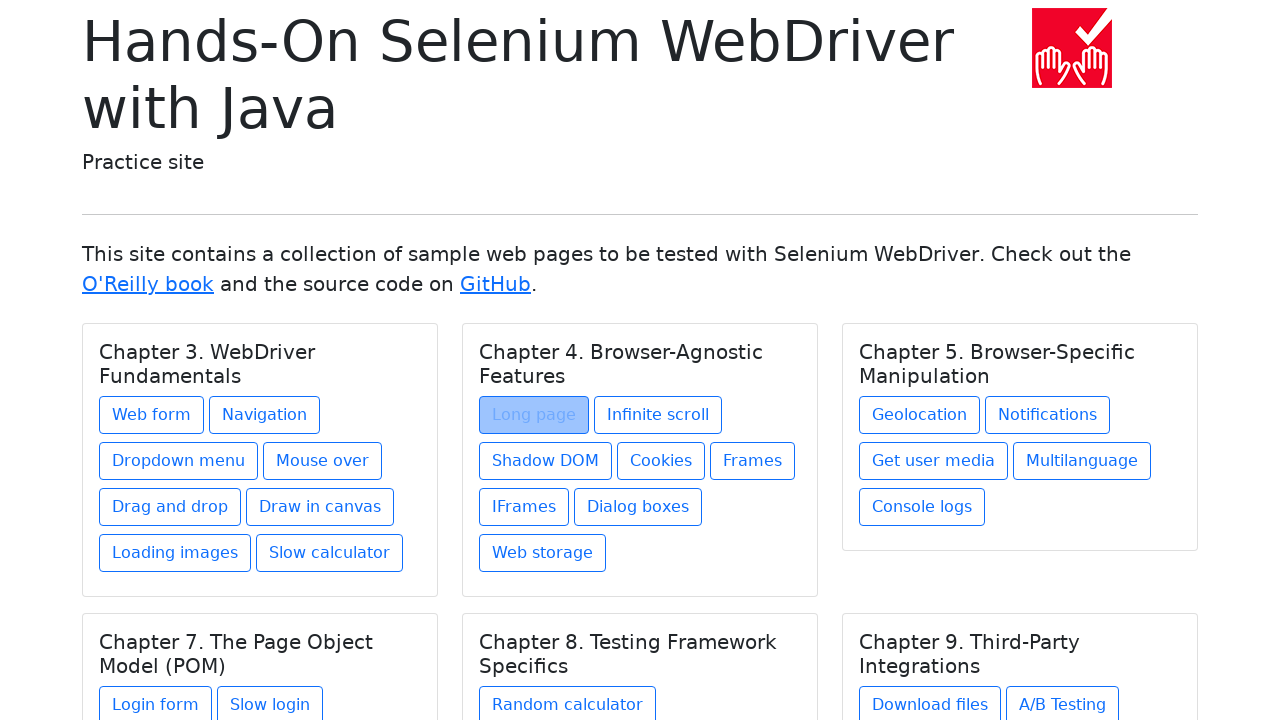

Main page reloaded after navigating back
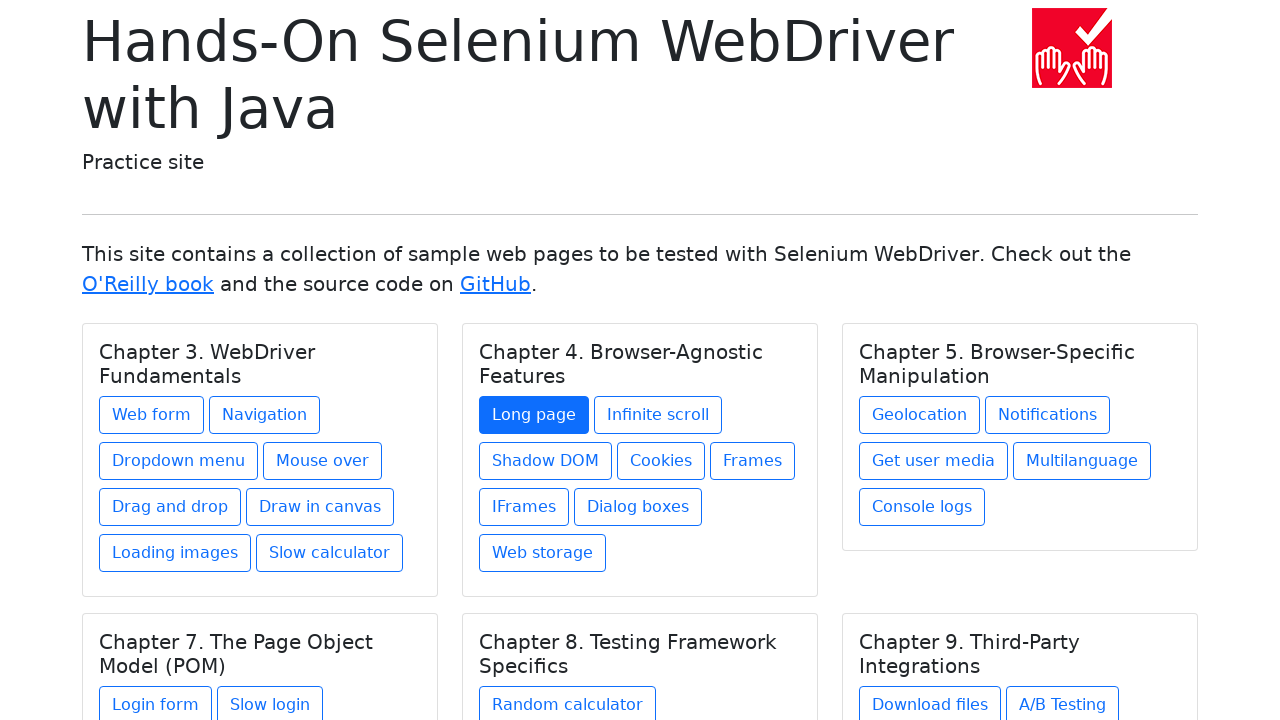

Re-fetched links from page (iteration 13/31)
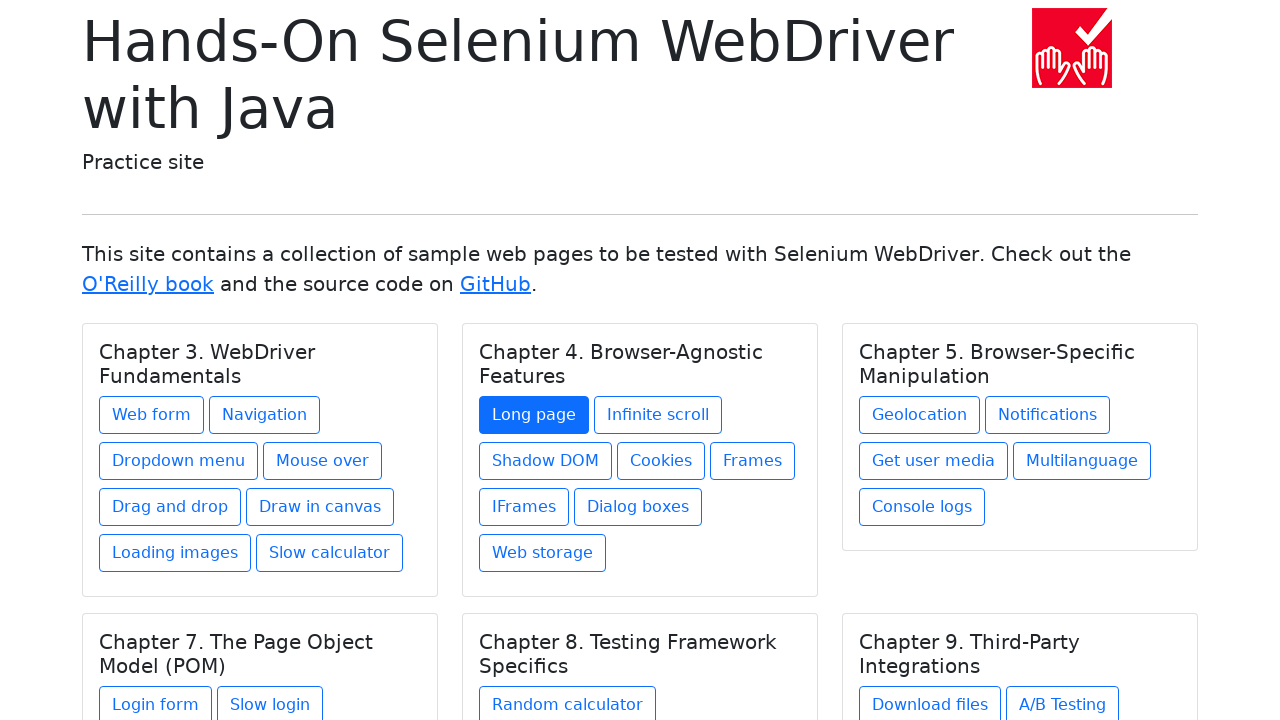

Retrieved href attribute from link 13: infinite-scroll.html
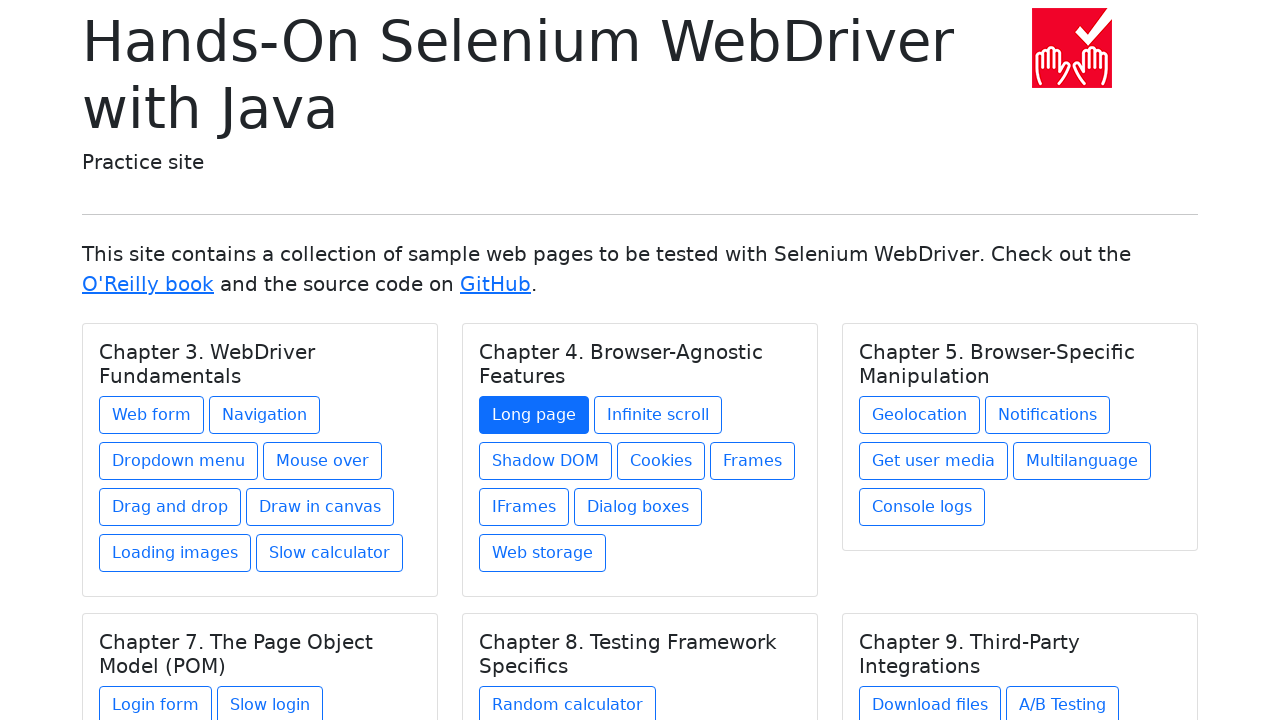

Clicked link 13 with href: infinite-scroll.html at (658, 415) on a >> nth=12
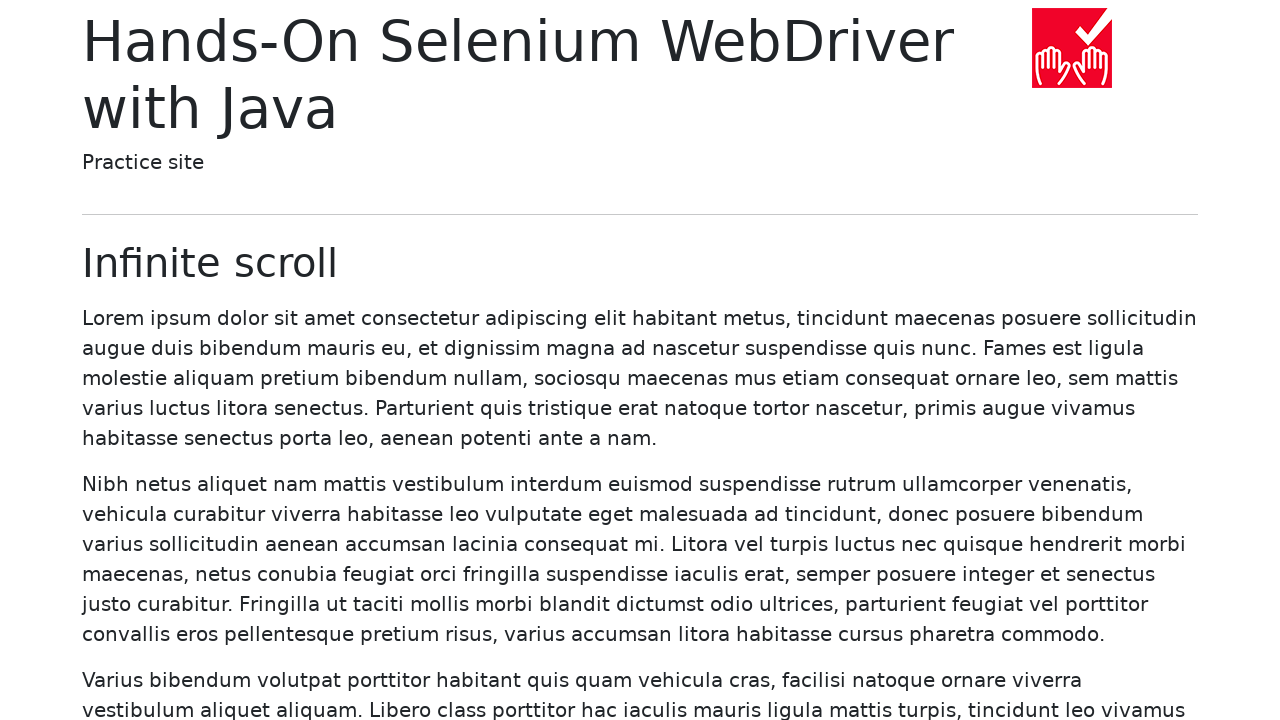

Page loaded after clicking link 13
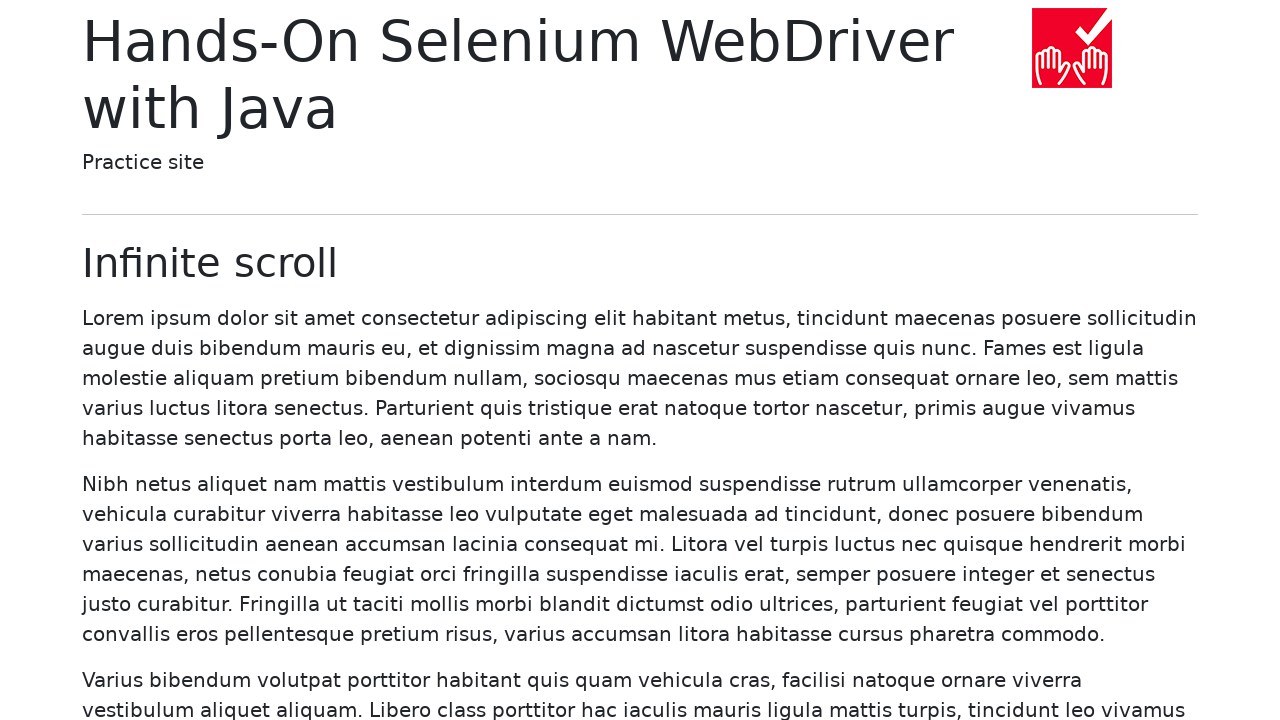

Navigated back from link 13
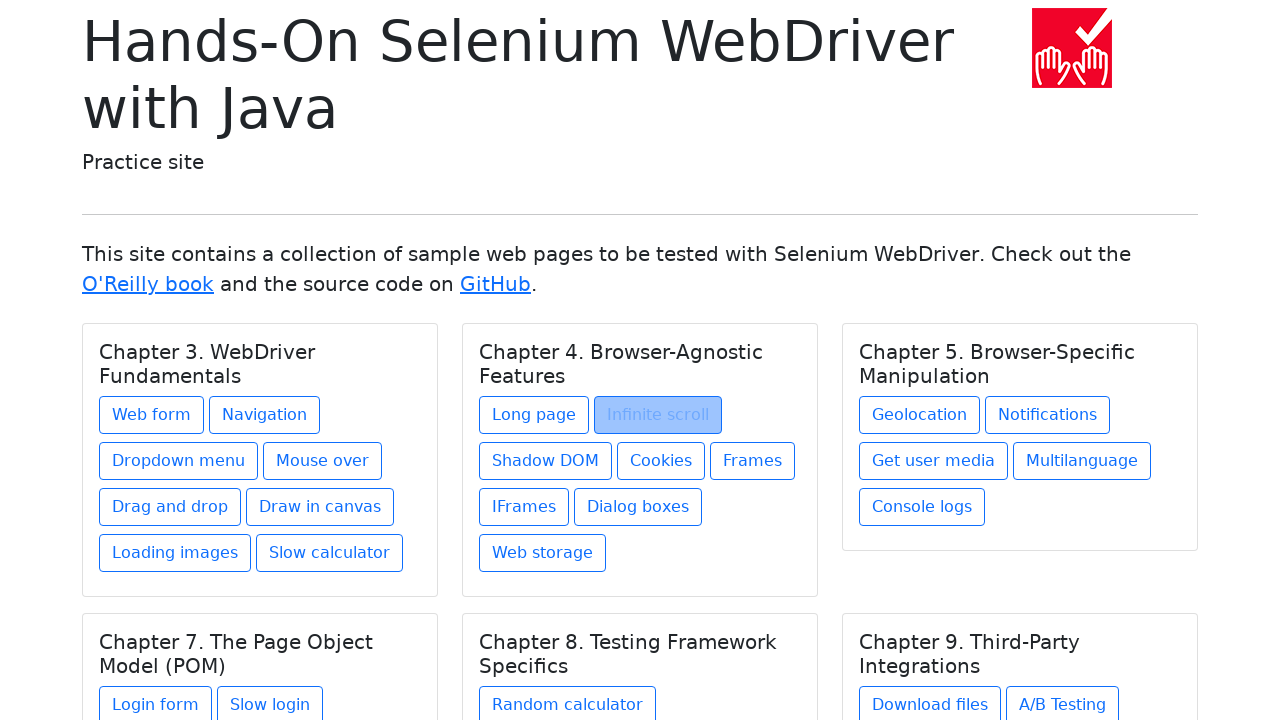

Main page reloaded after navigating back
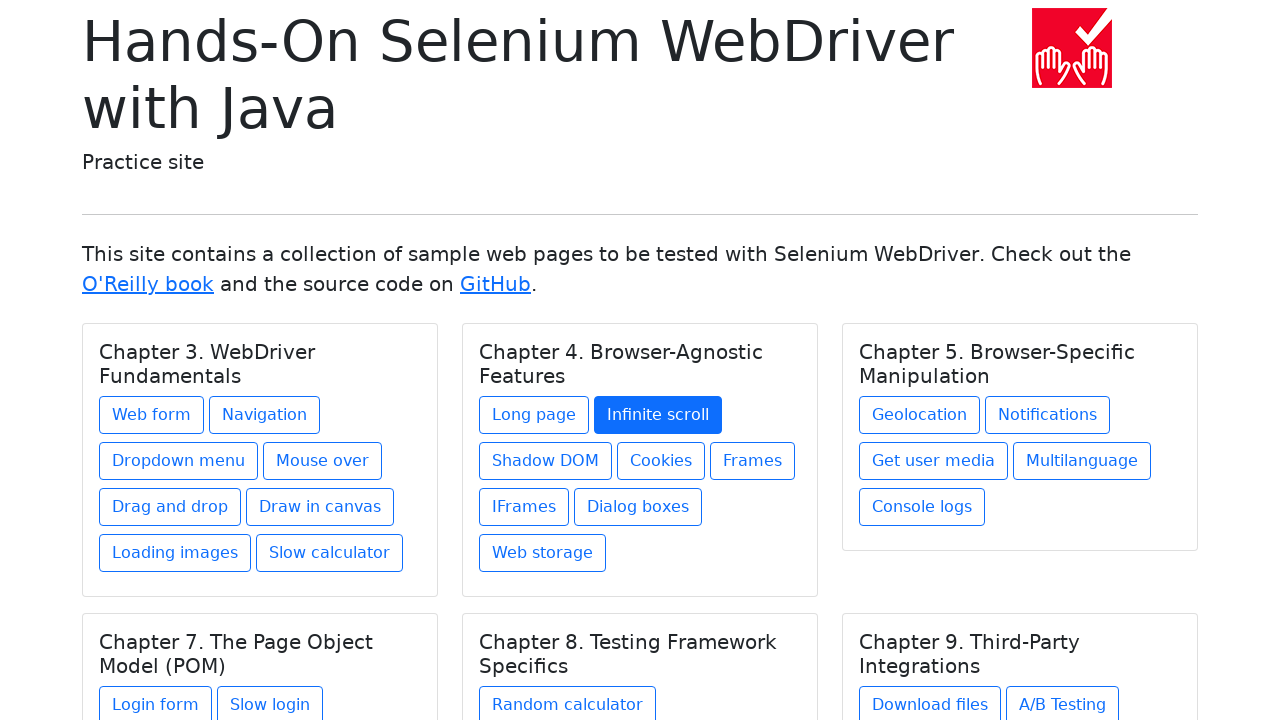

Re-fetched links from page (iteration 14/31)
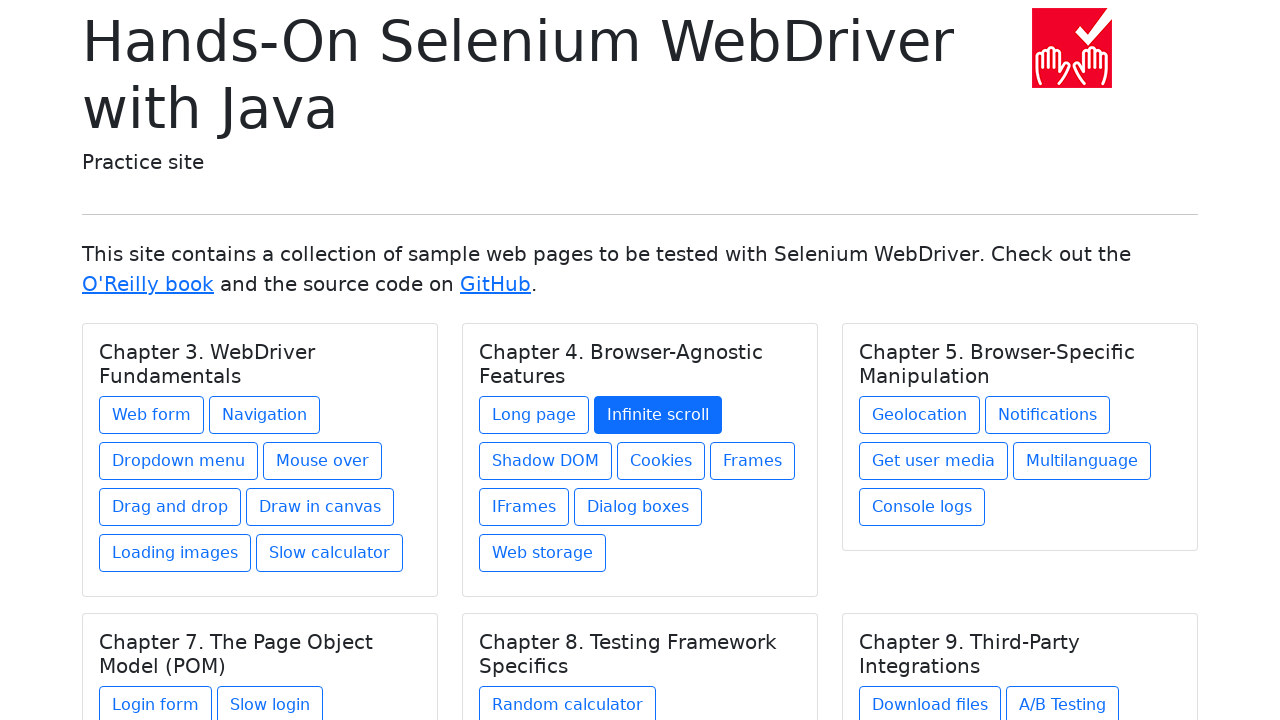

Retrieved href attribute from link 14: shadow-dom.html
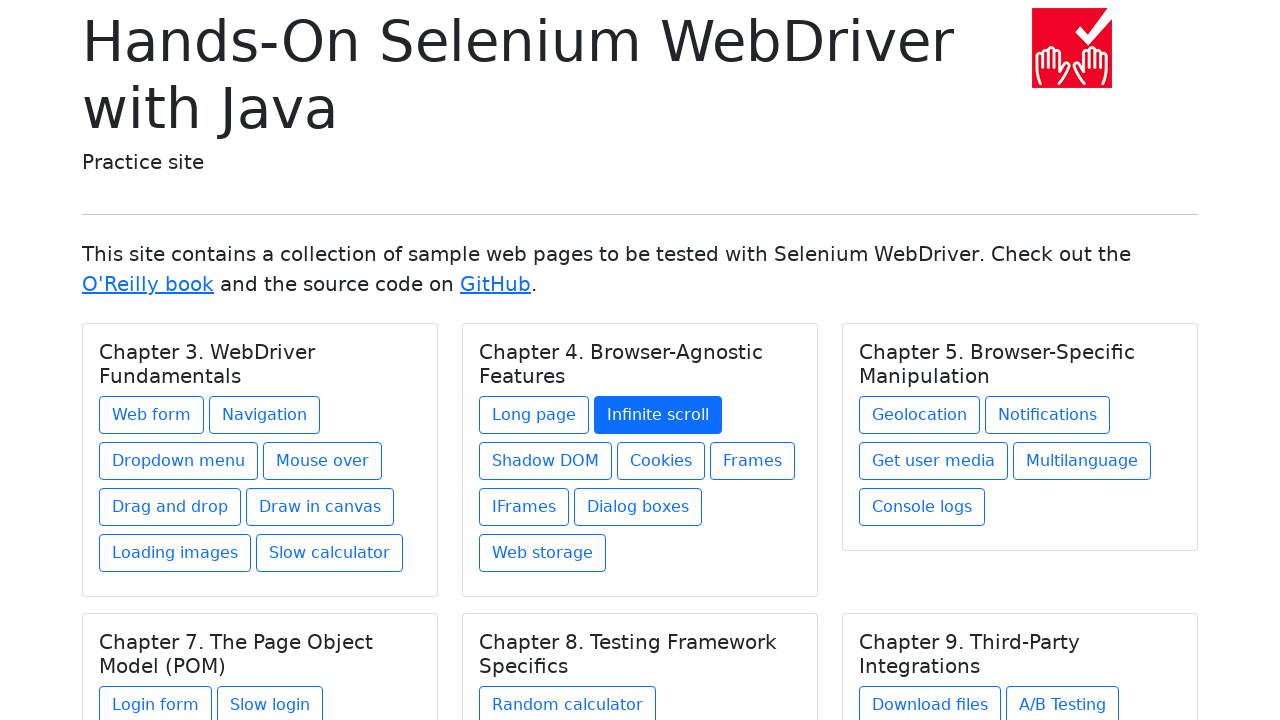

Clicked link 14 with href: shadow-dom.html at (546, 461) on a >> nth=13
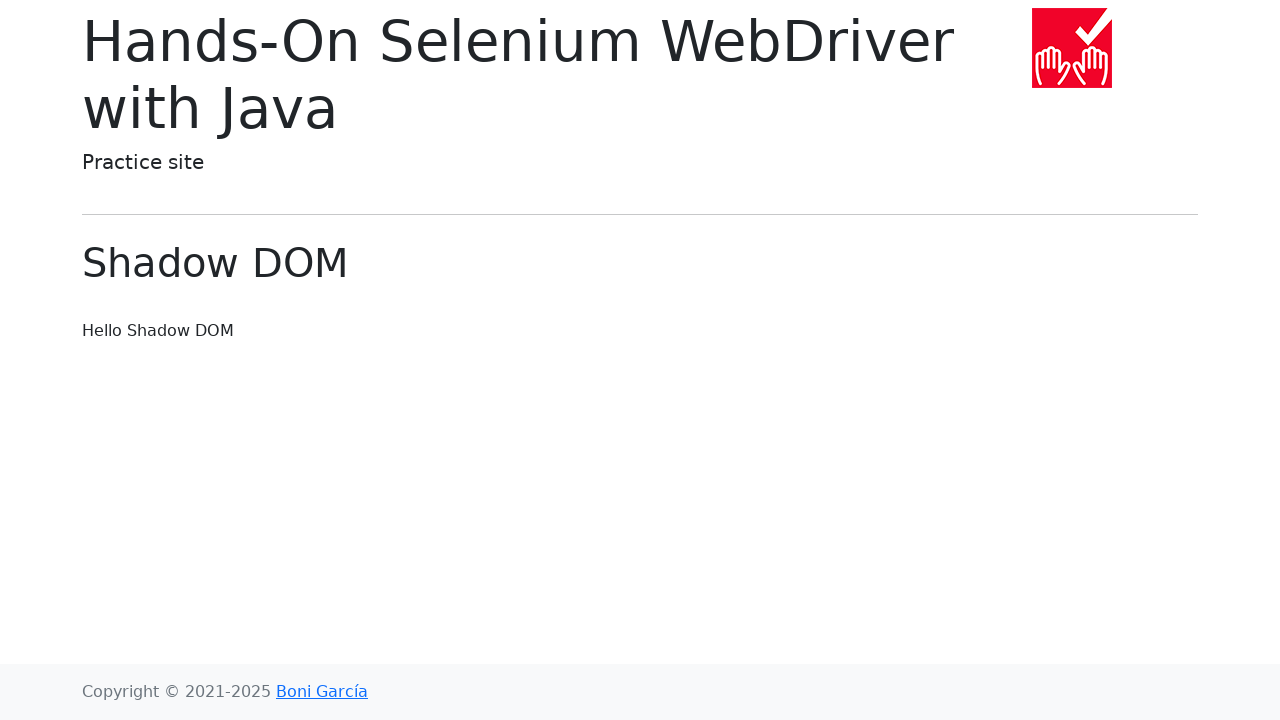

Page loaded after clicking link 14
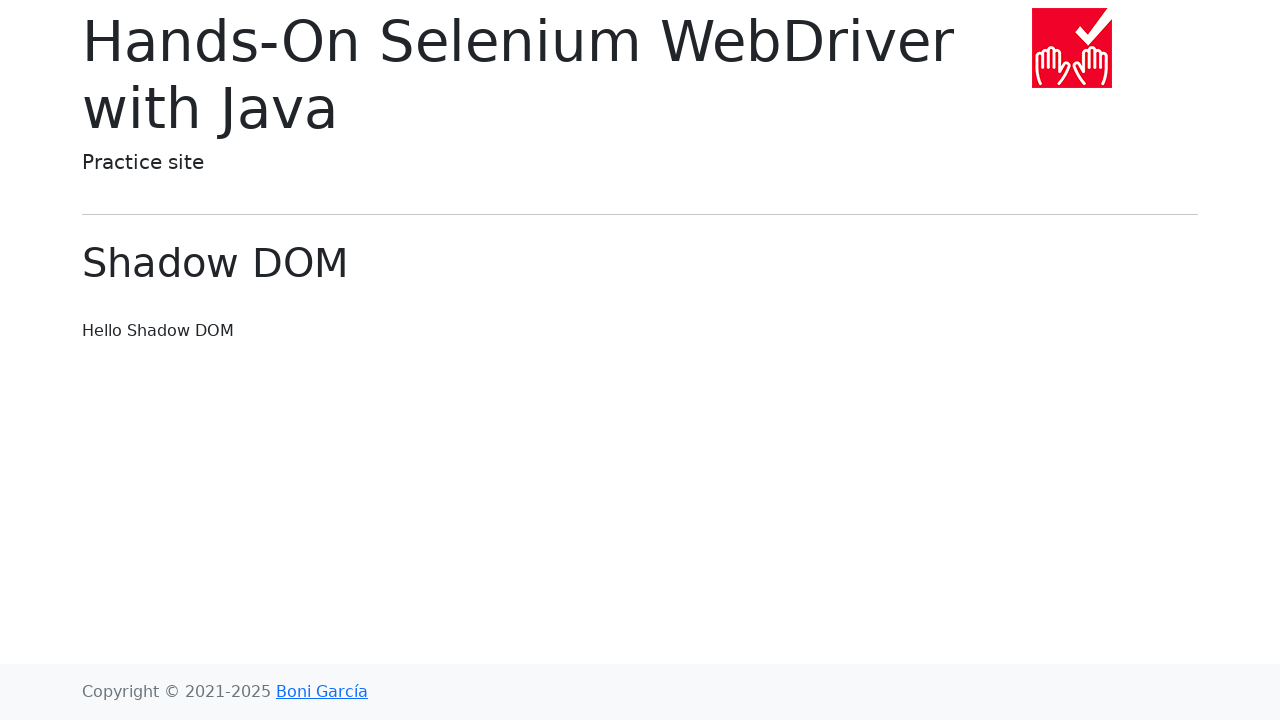

Navigated back from link 14
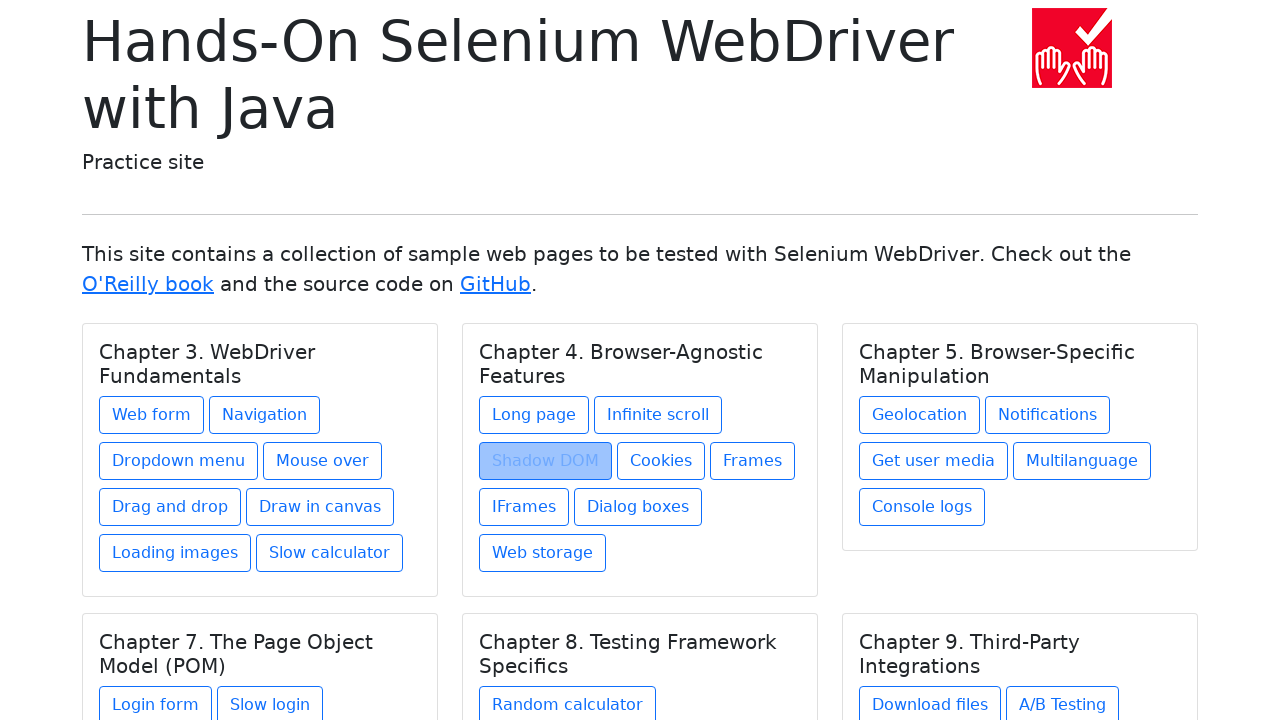

Main page reloaded after navigating back
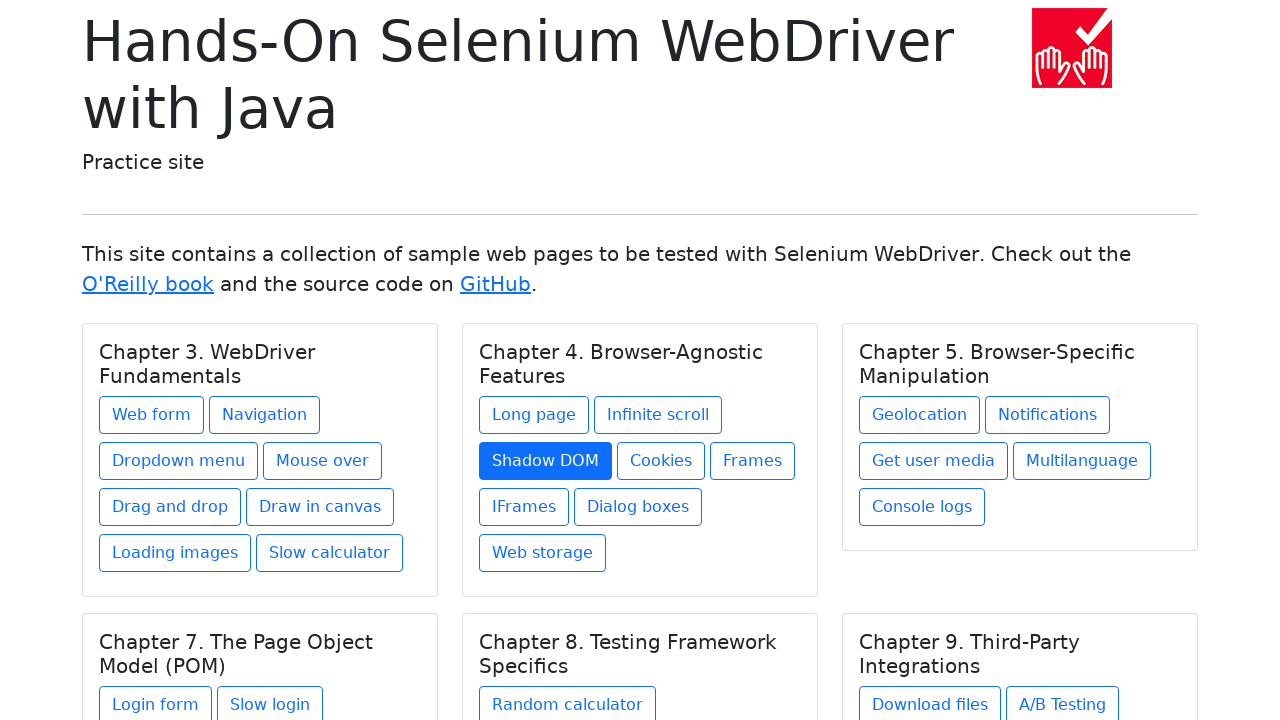

Re-fetched links from page (iteration 15/31)
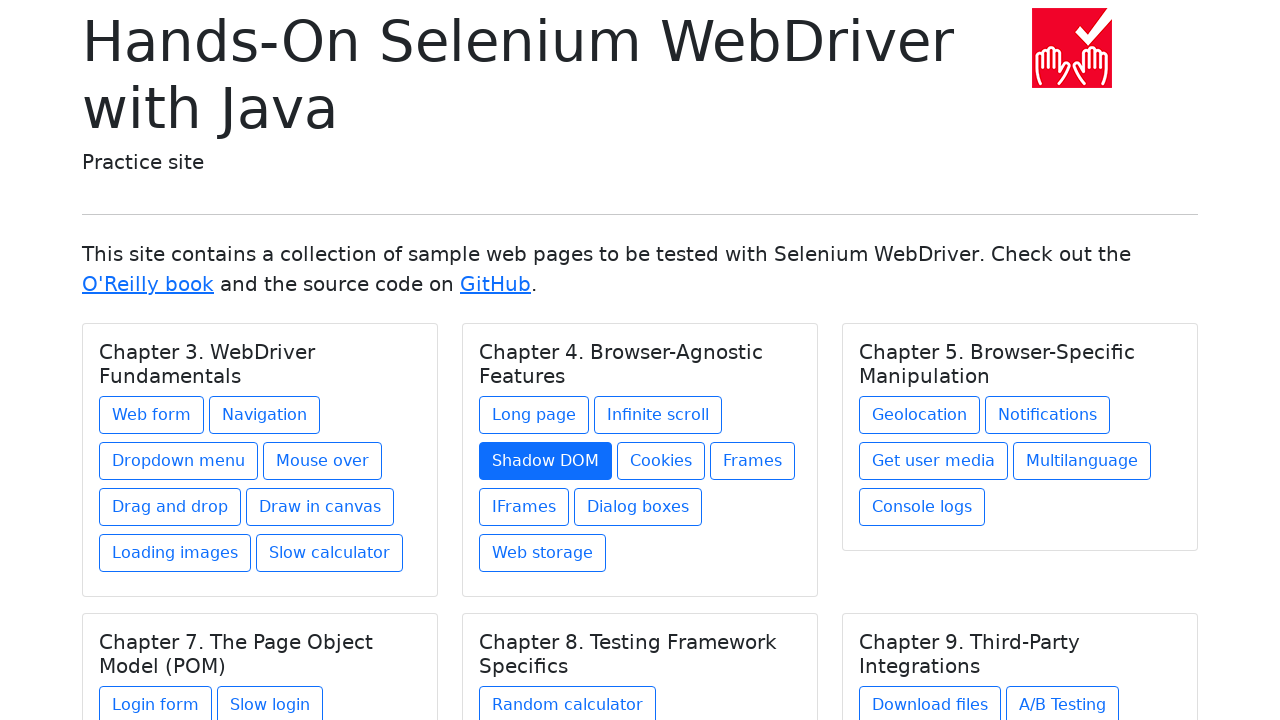

Retrieved href attribute from link 15: cookies.html
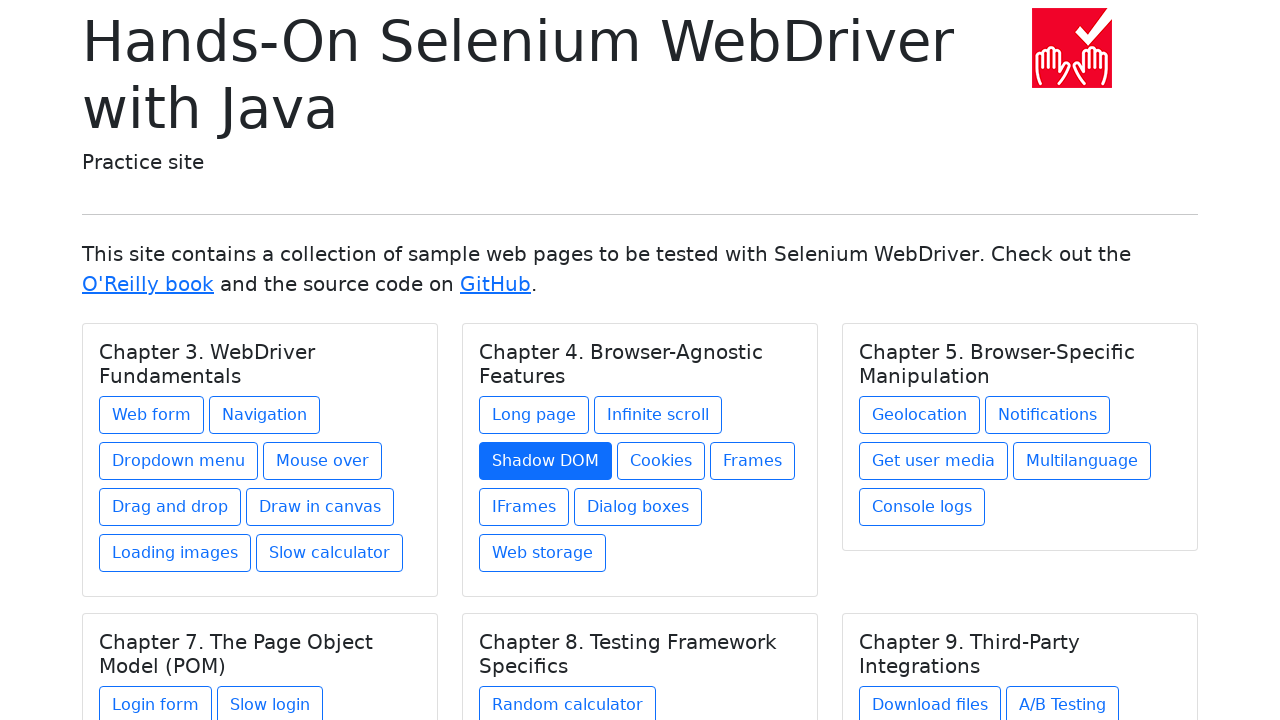

Clicked link 15 with href: cookies.html at (661, 461) on a >> nth=14
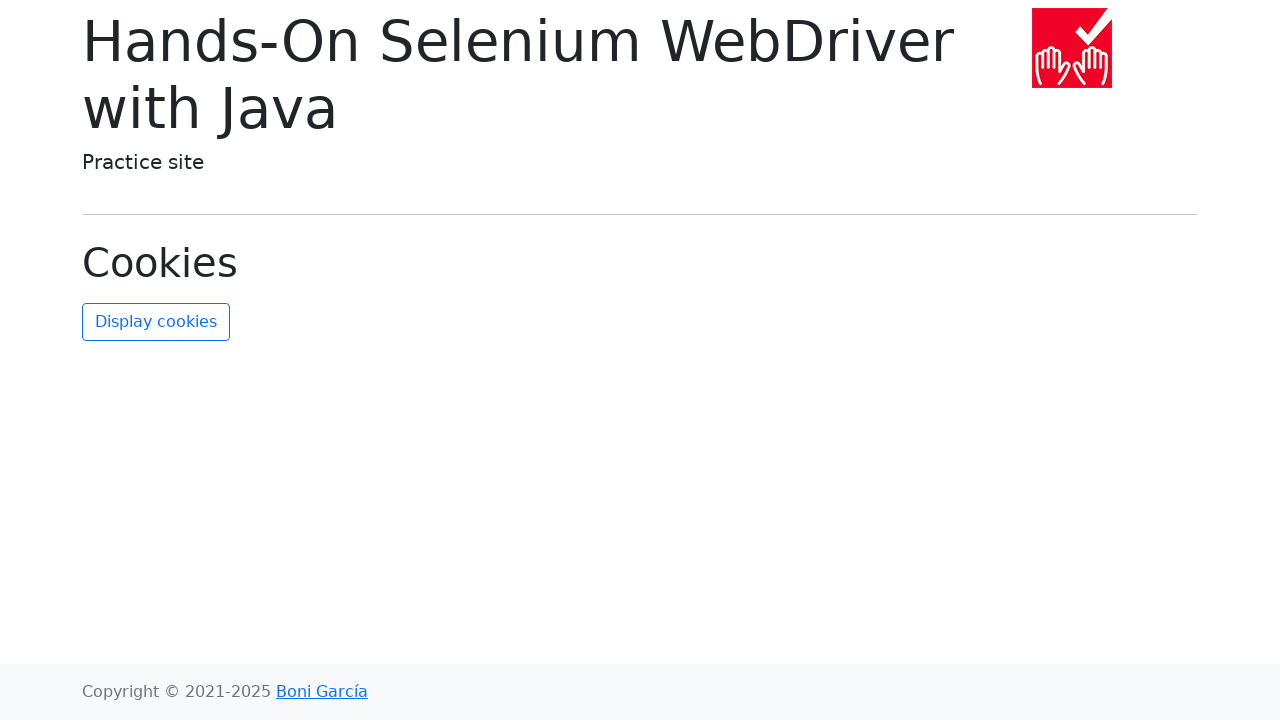

Page loaded after clicking link 15
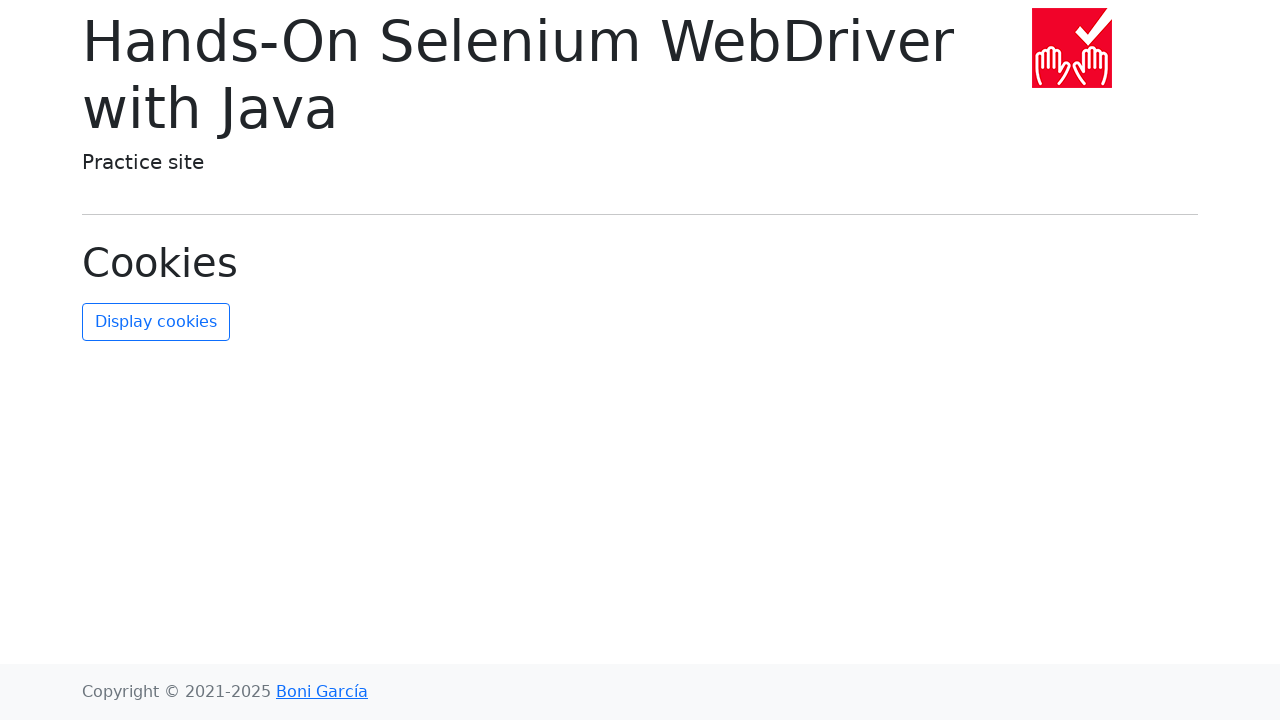

Navigated back from link 15
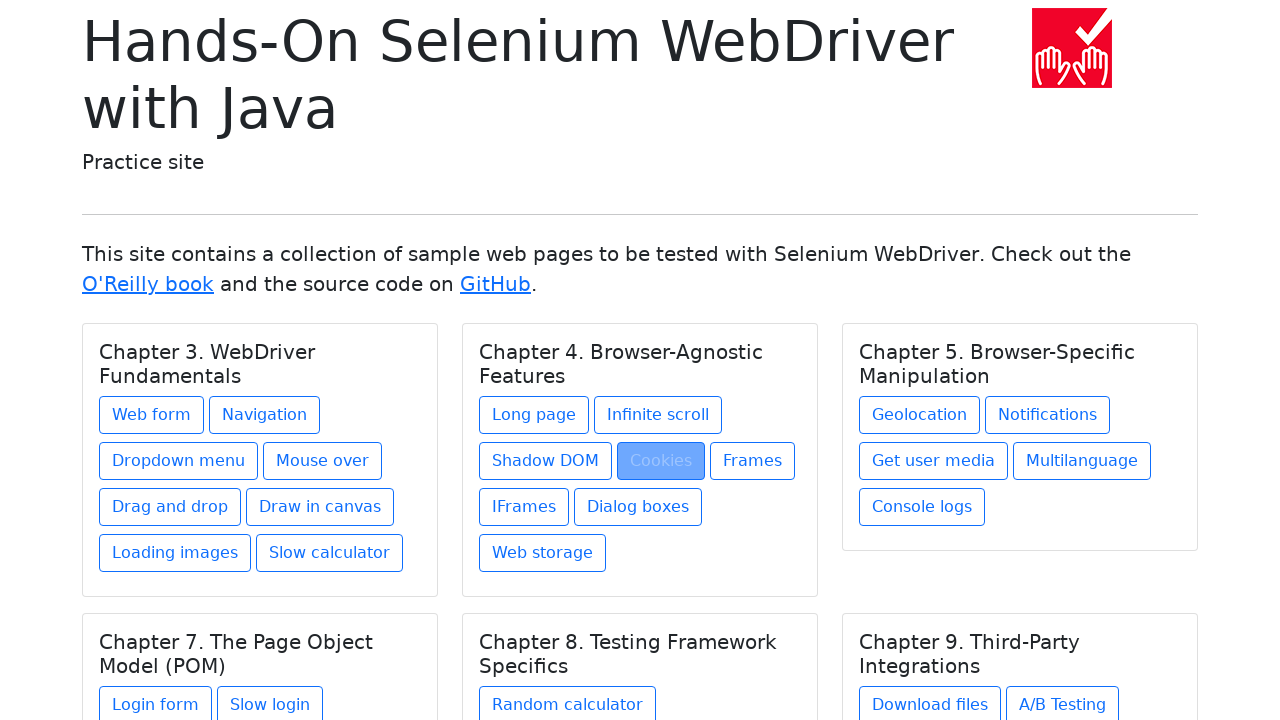

Main page reloaded after navigating back
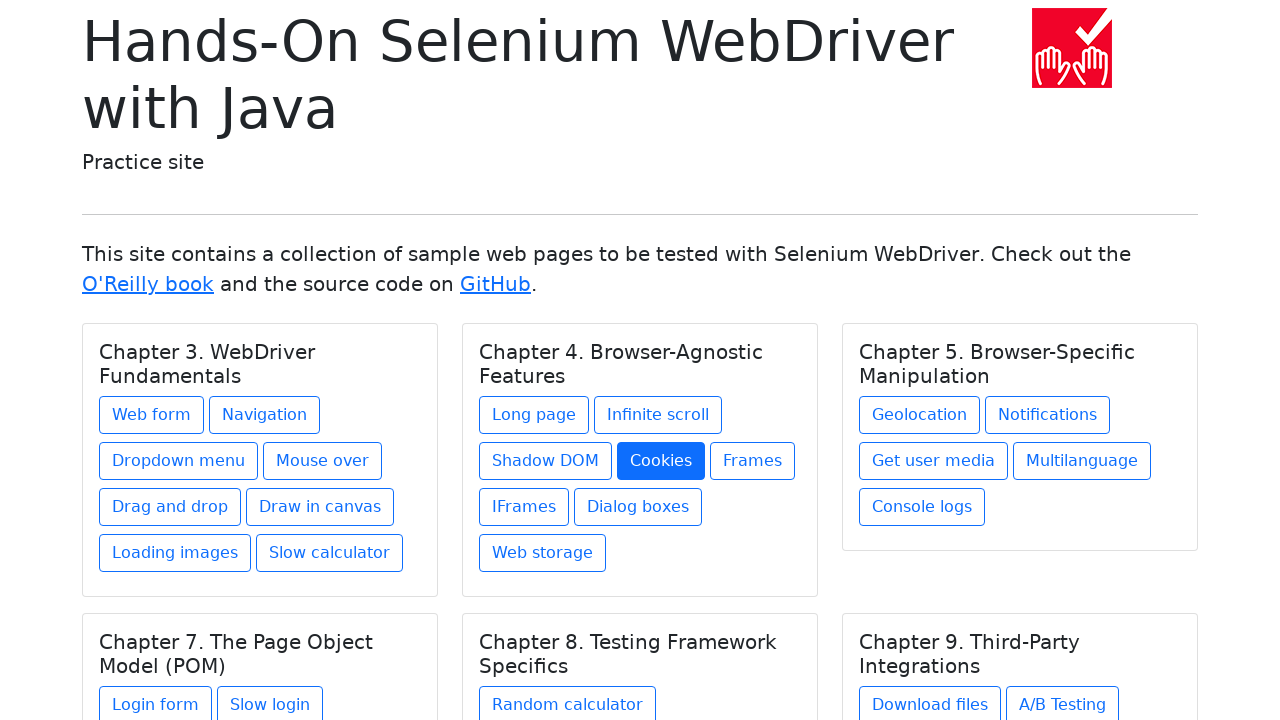

Re-fetched links from page (iteration 16/31)
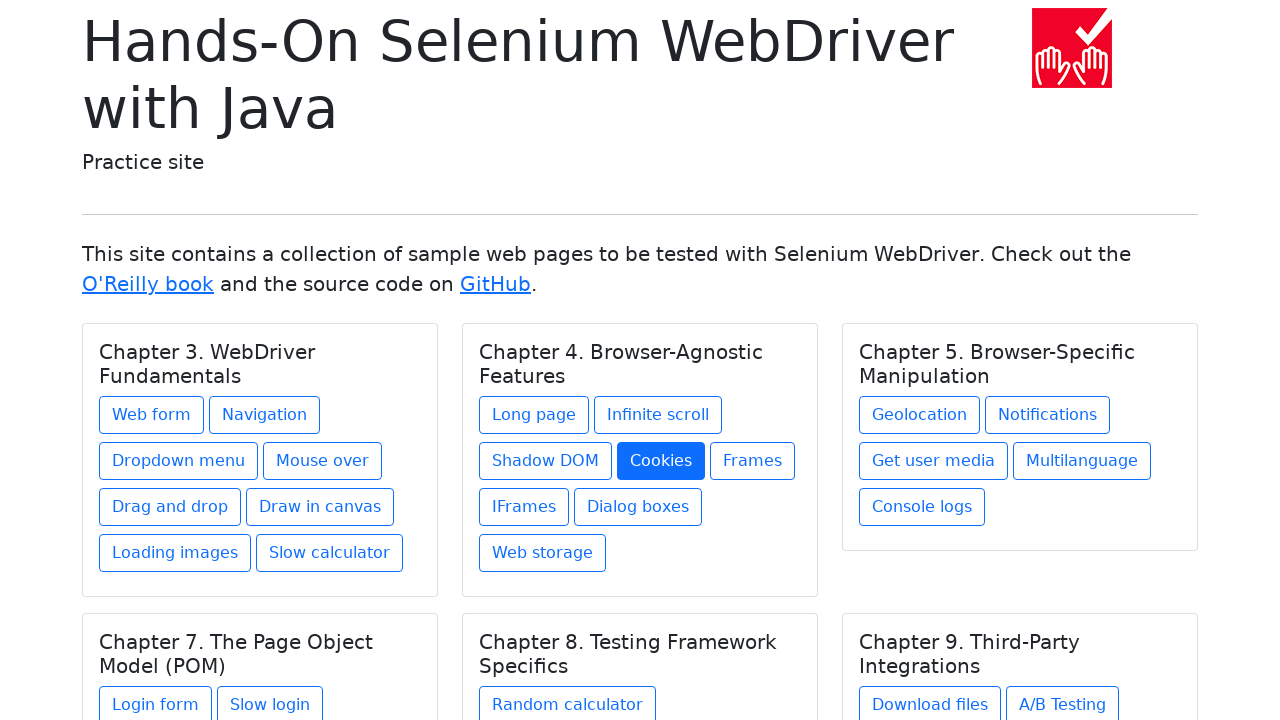

Retrieved href attribute from link 16: frames.html
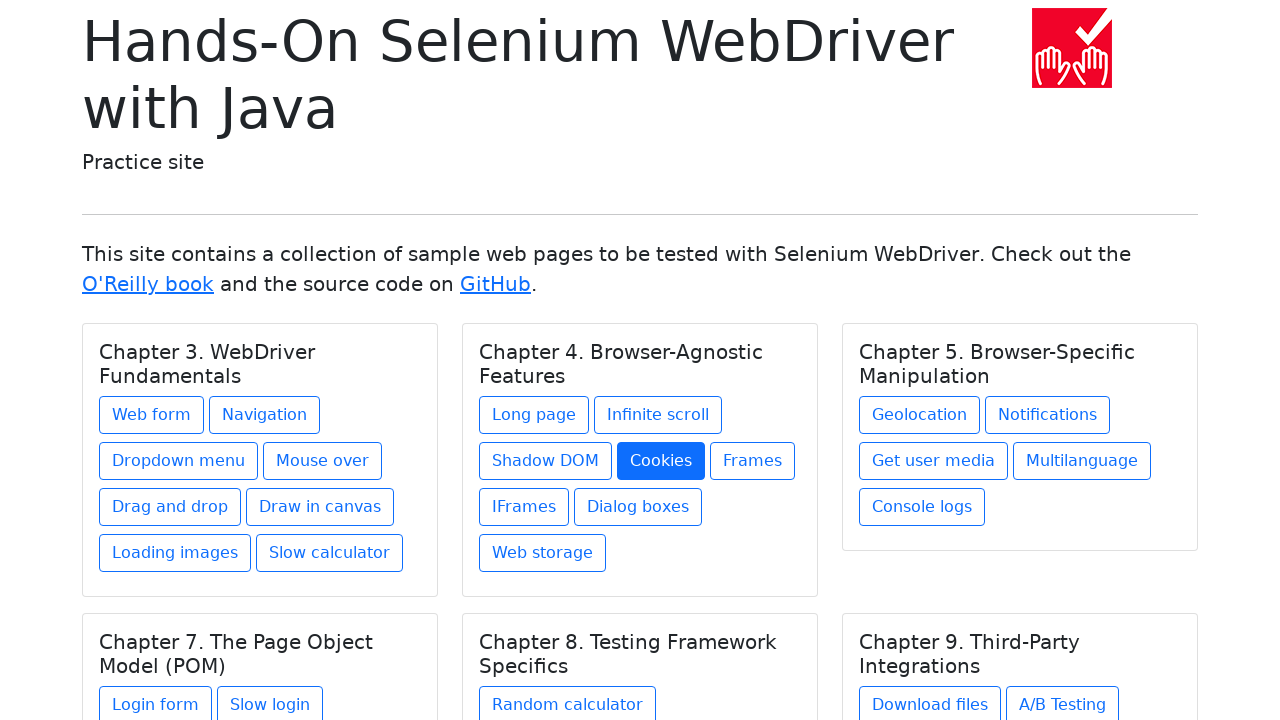

Clicked link 16 with href: frames.html at (752, 461) on a >> nth=15
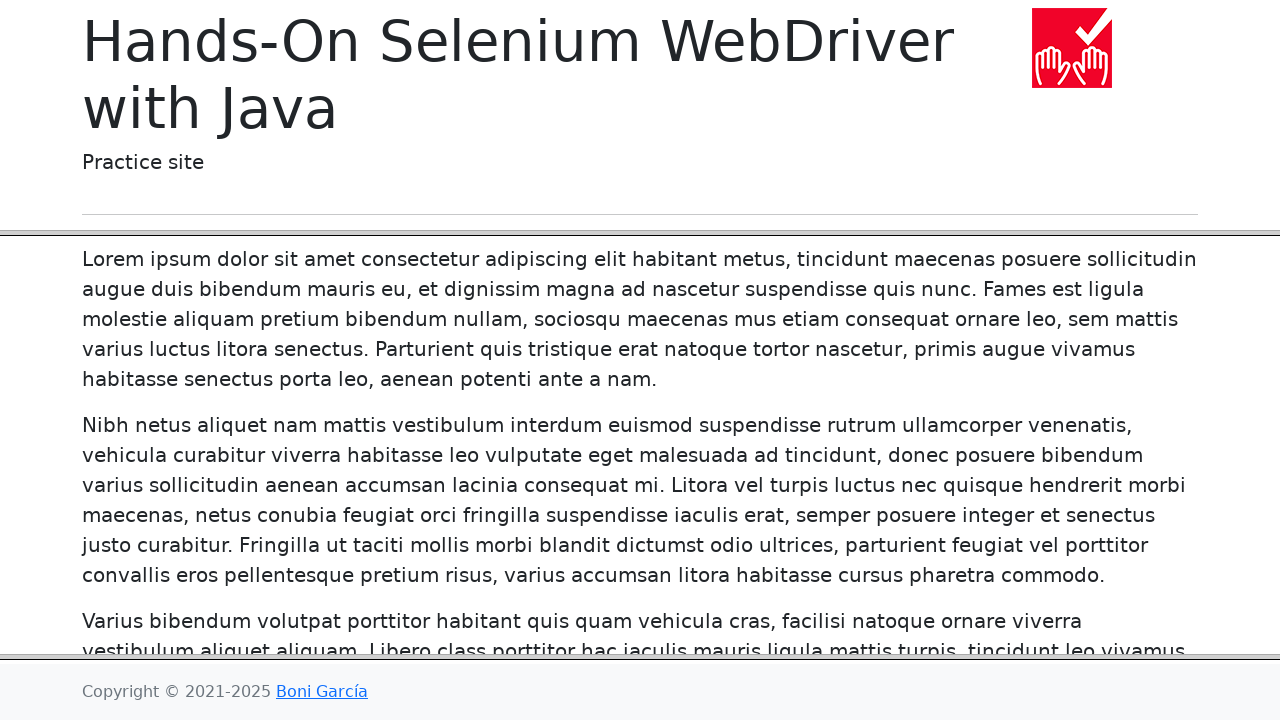

Page loaded after clicking link 16
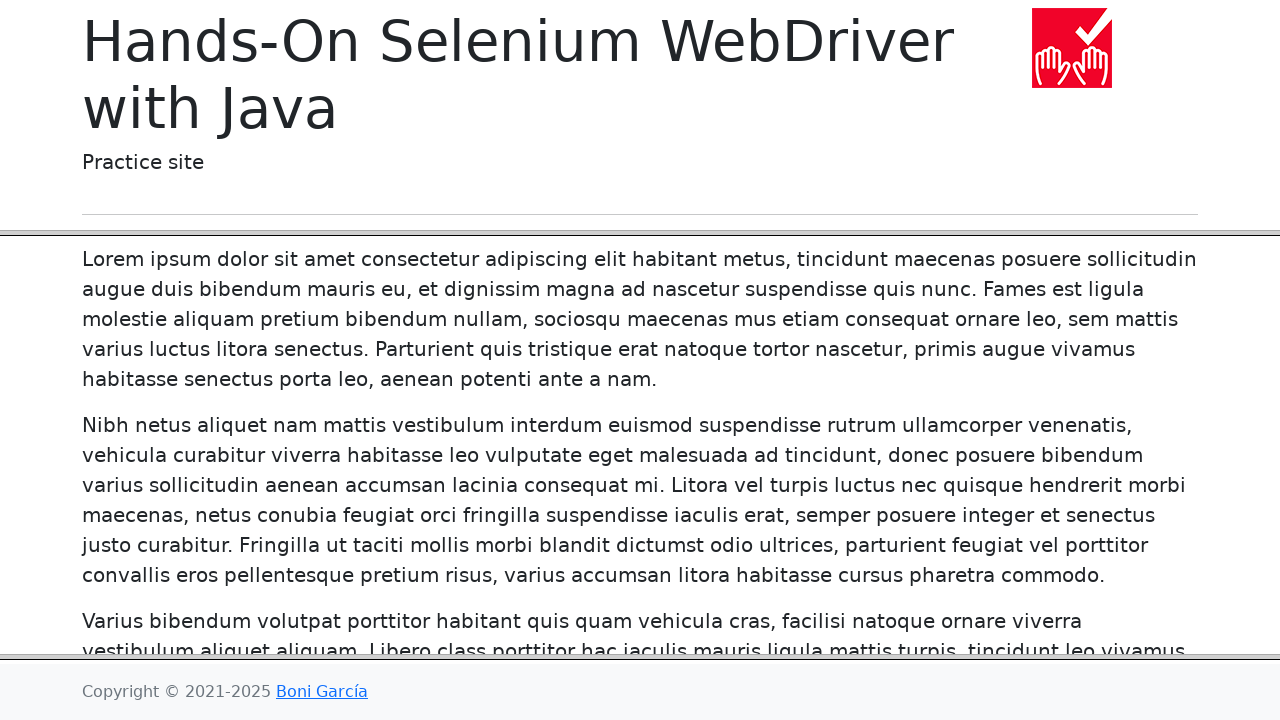

Navigated back from link 16
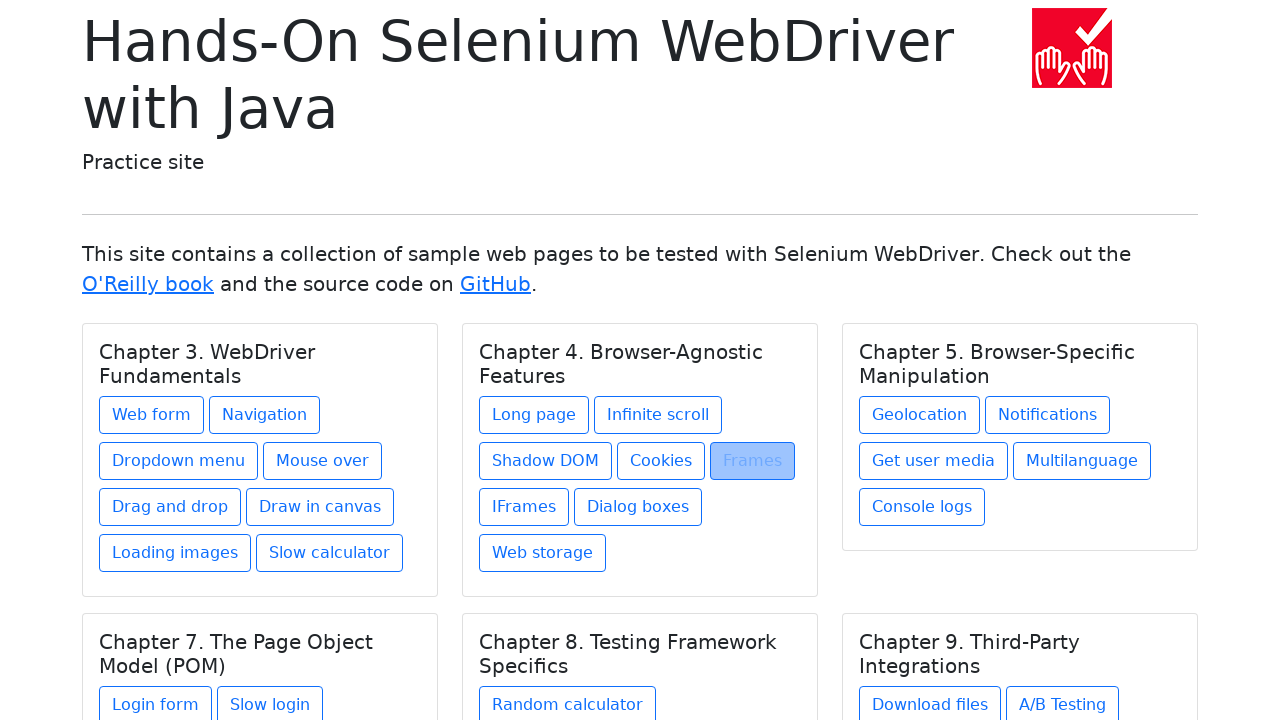

Main page reloaded after navigating back
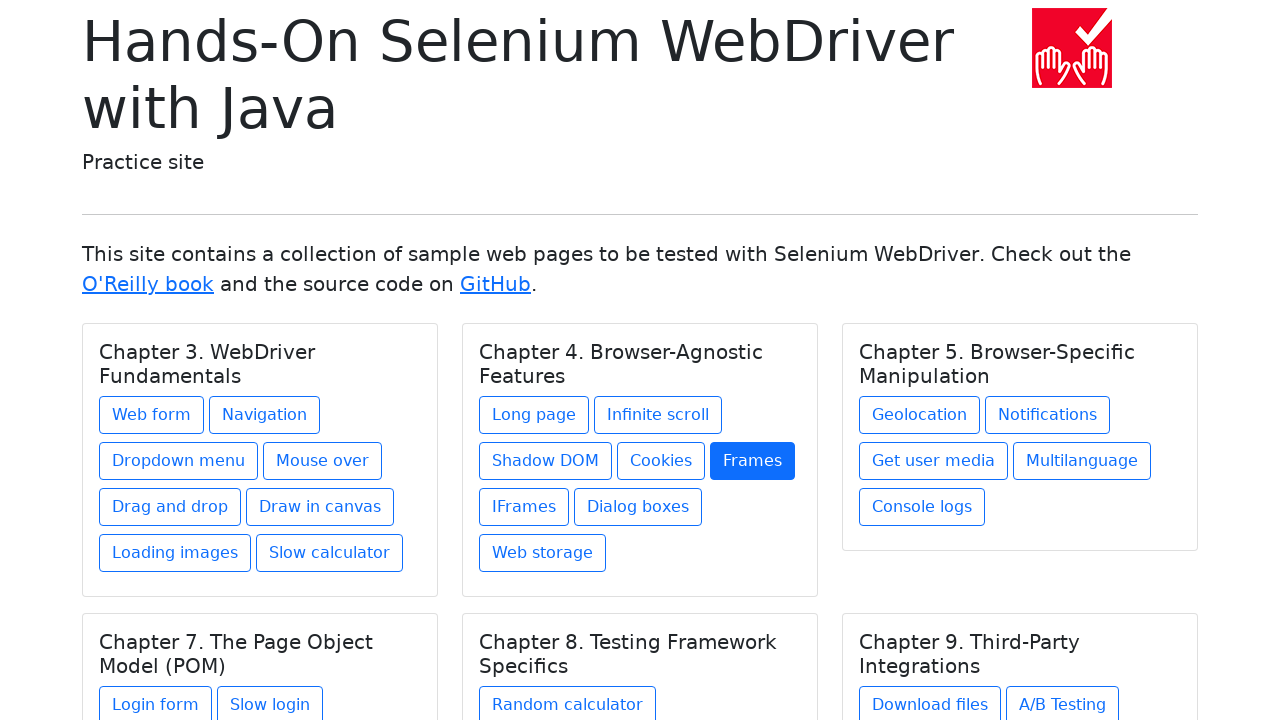

Re-fetched links from page (iteration 17/31)
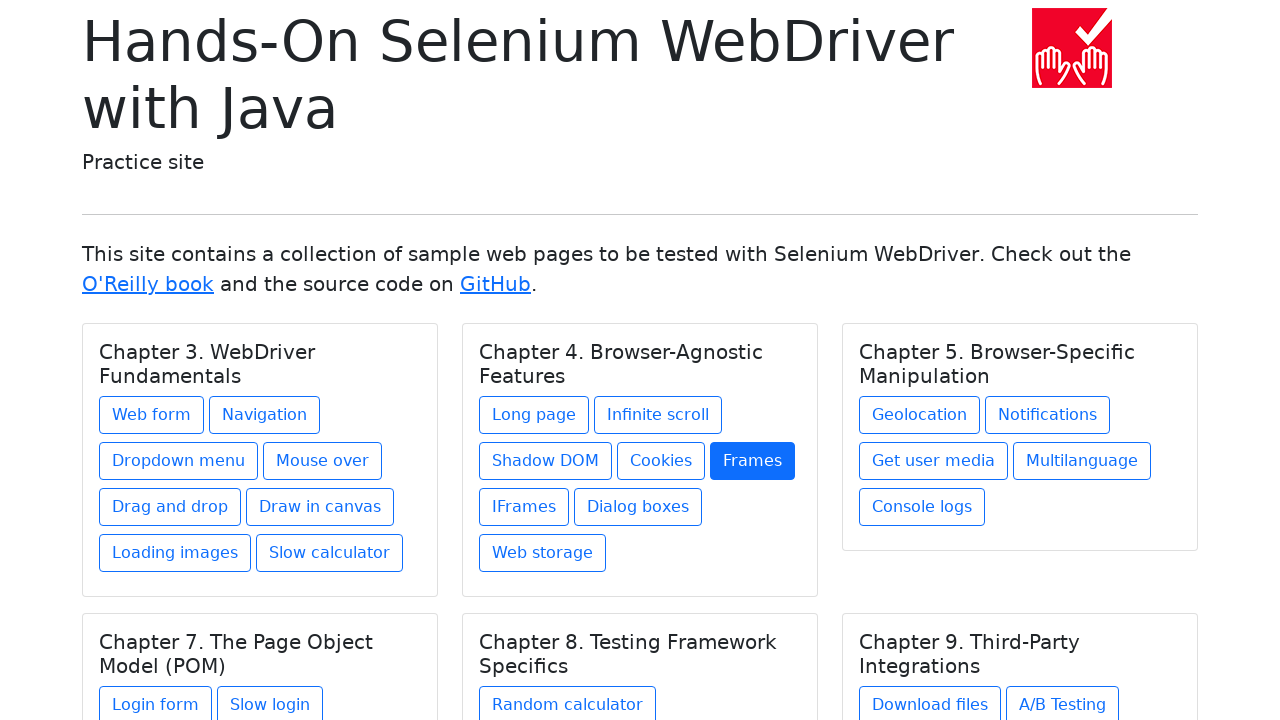

Retrieved href attribute from link 17: iframes.html
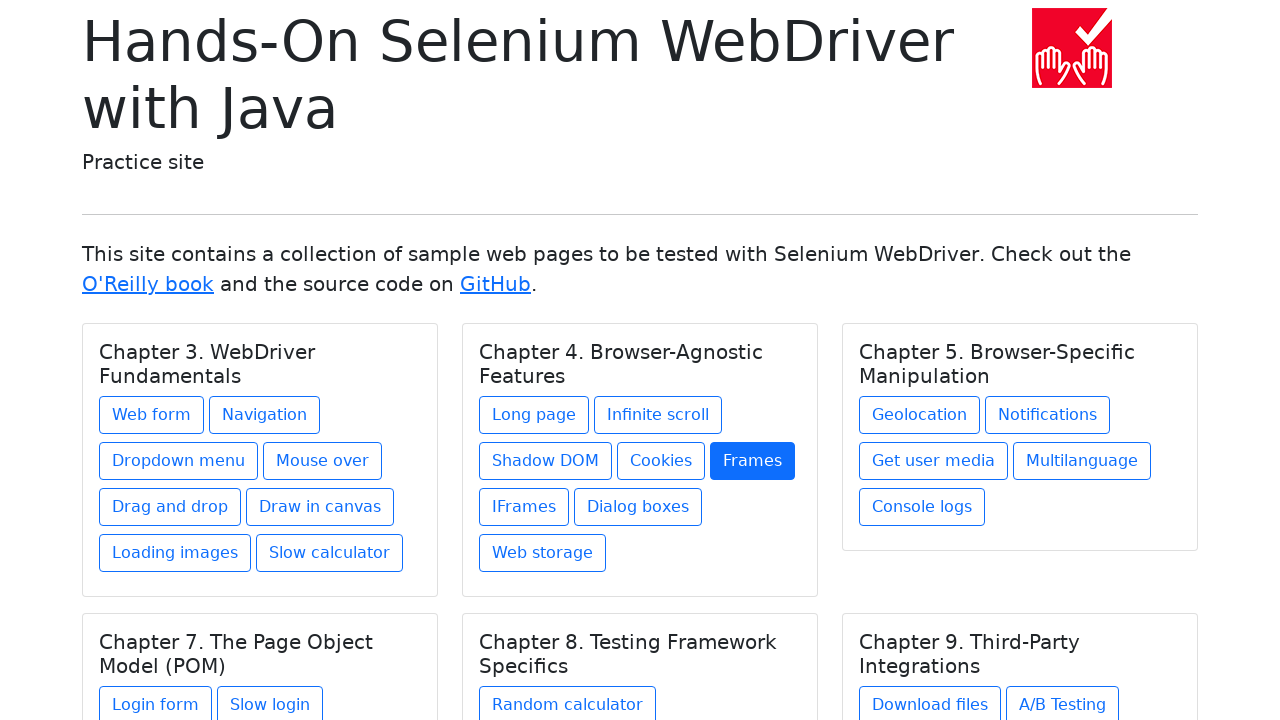

Clicked link 17 with href: iframes.html at (524, 507) on a >> nth=16
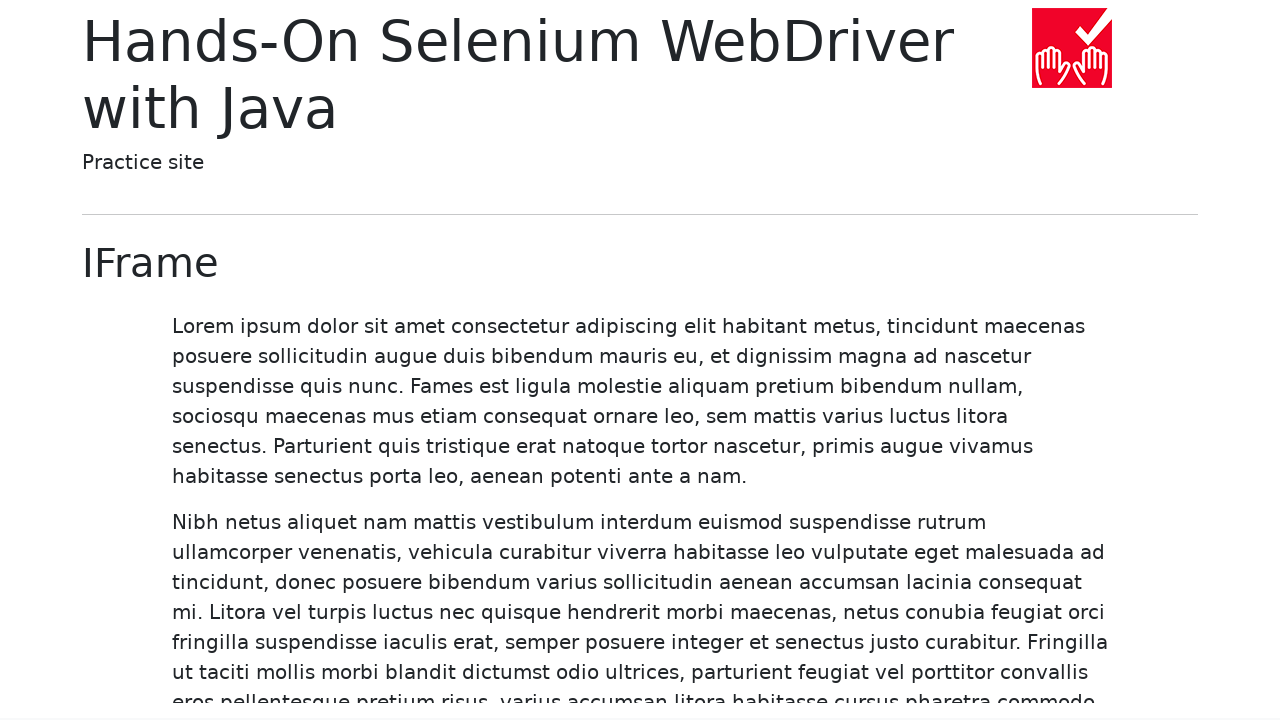

Page loaded after clicking link 17
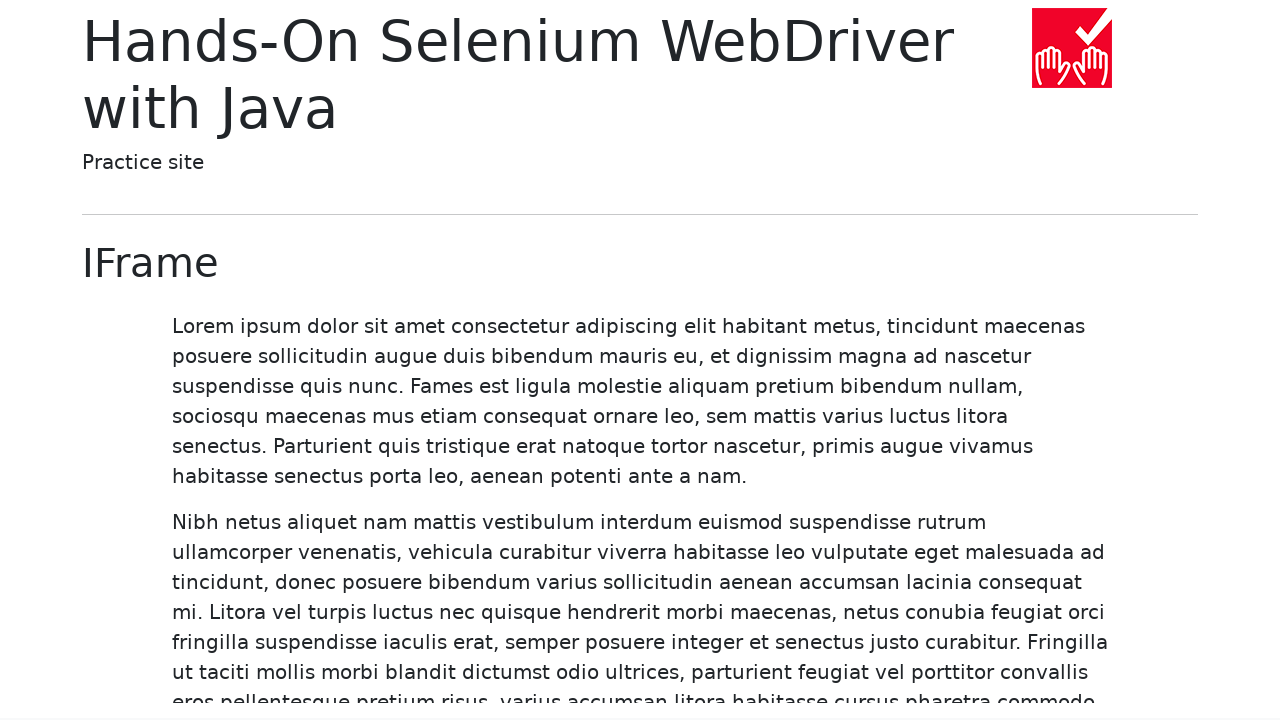

Navigated back from link 17
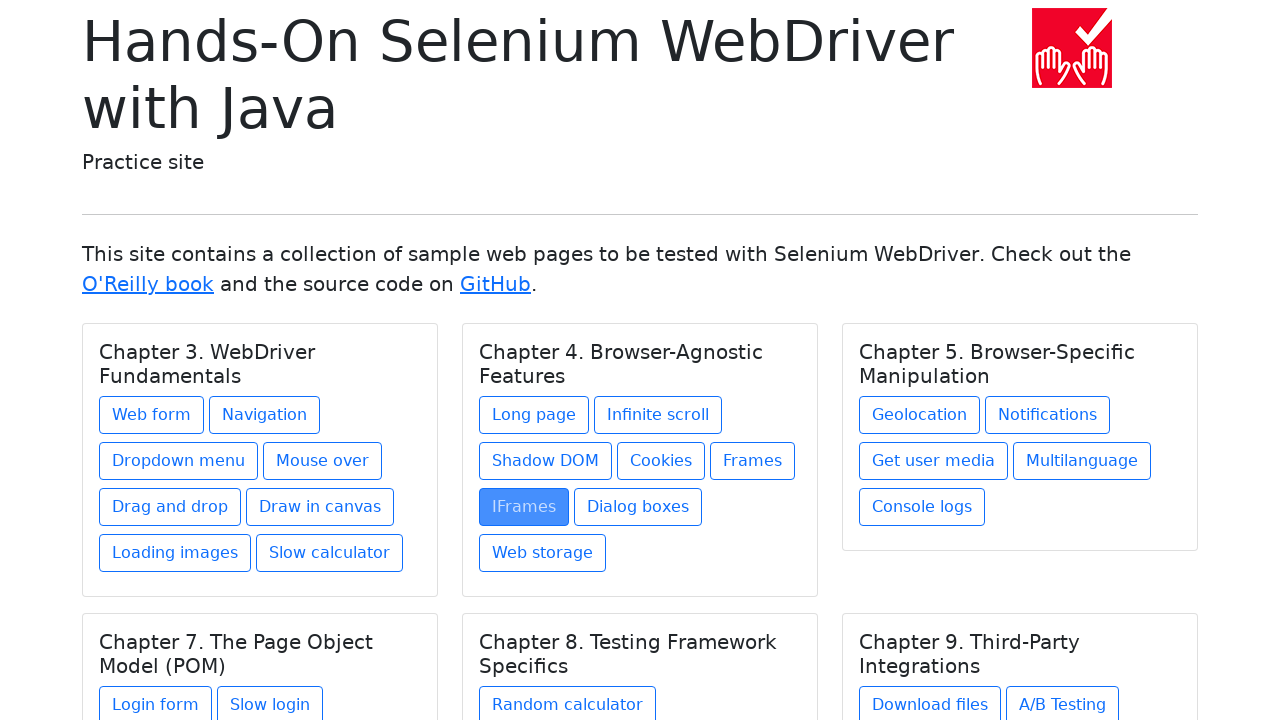

Main page reloaded after navigating back
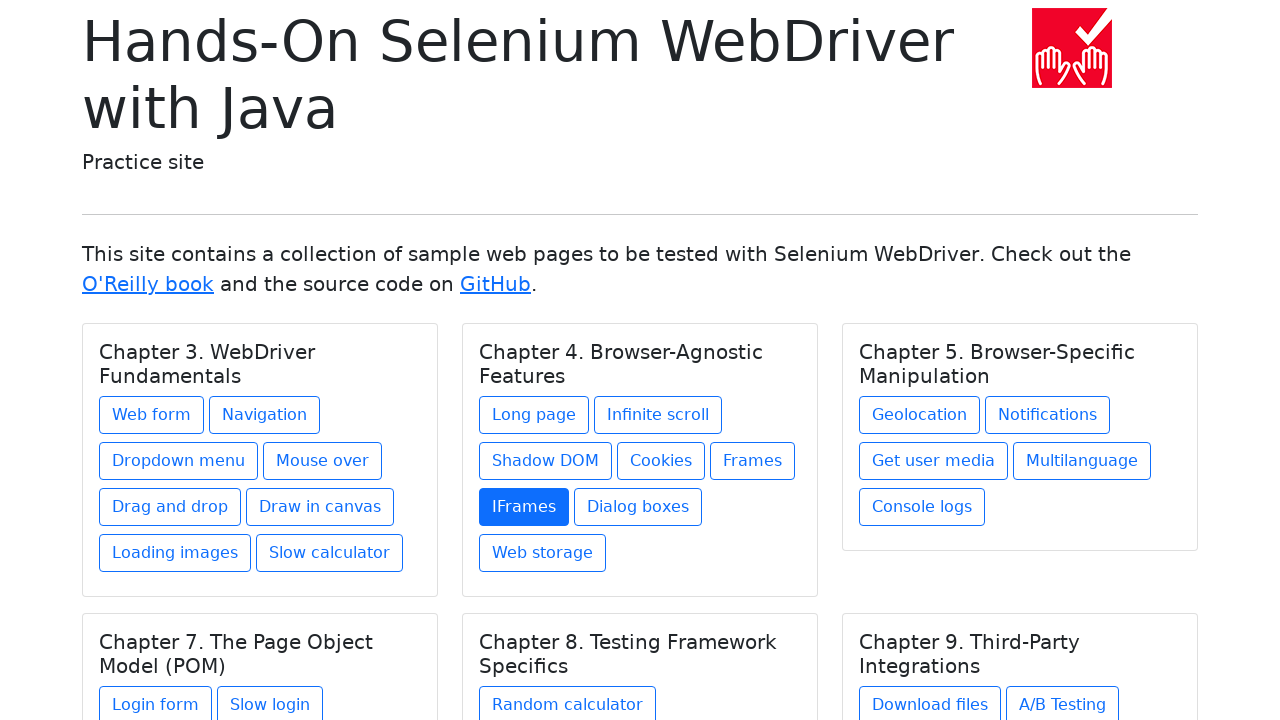

Re-fetched links from page (iteration 18/31)
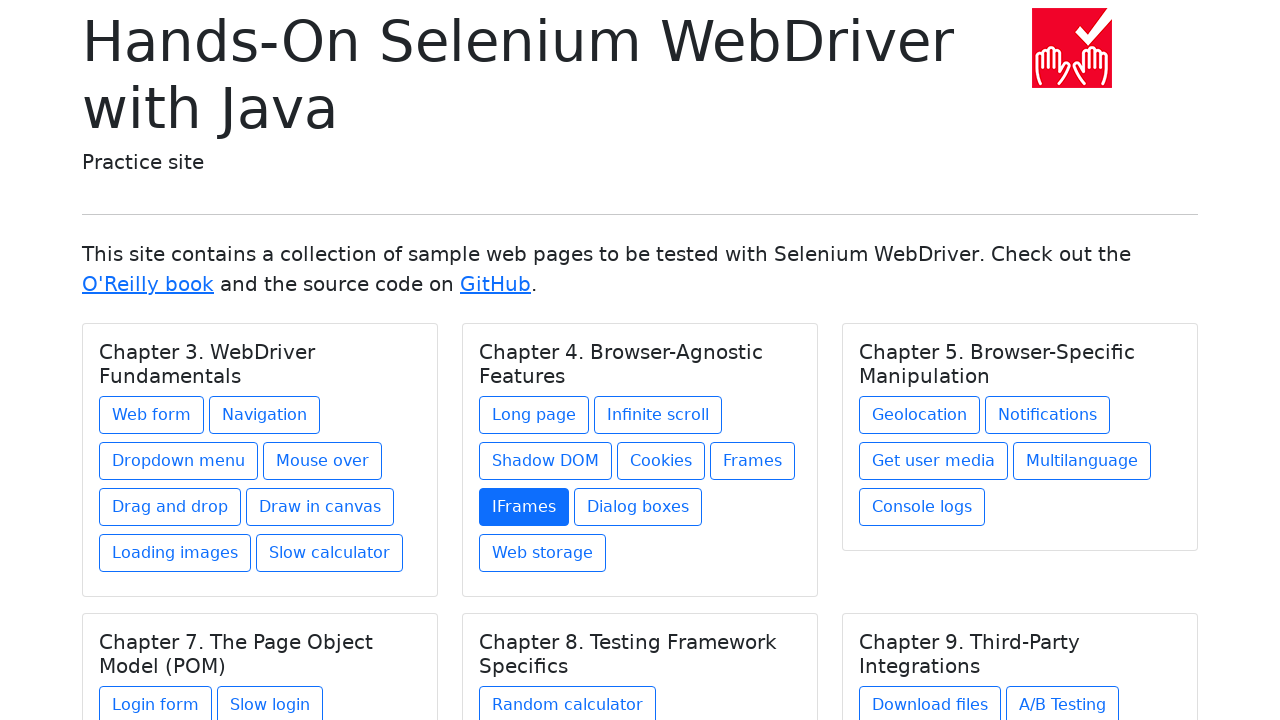

Retrieved href attribute from link 18: dialog-boxes.html
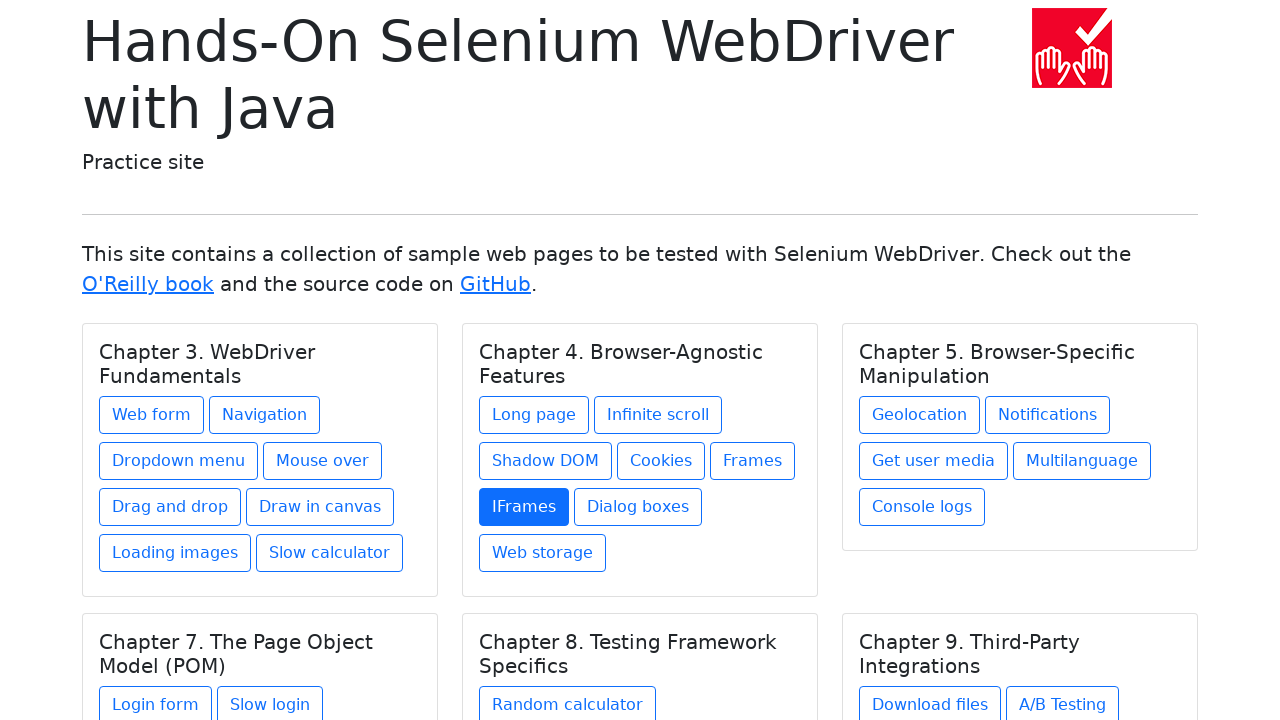

Clicked link 18 with href: dialog-boxes.html at (638, 507) on a >> nth=17
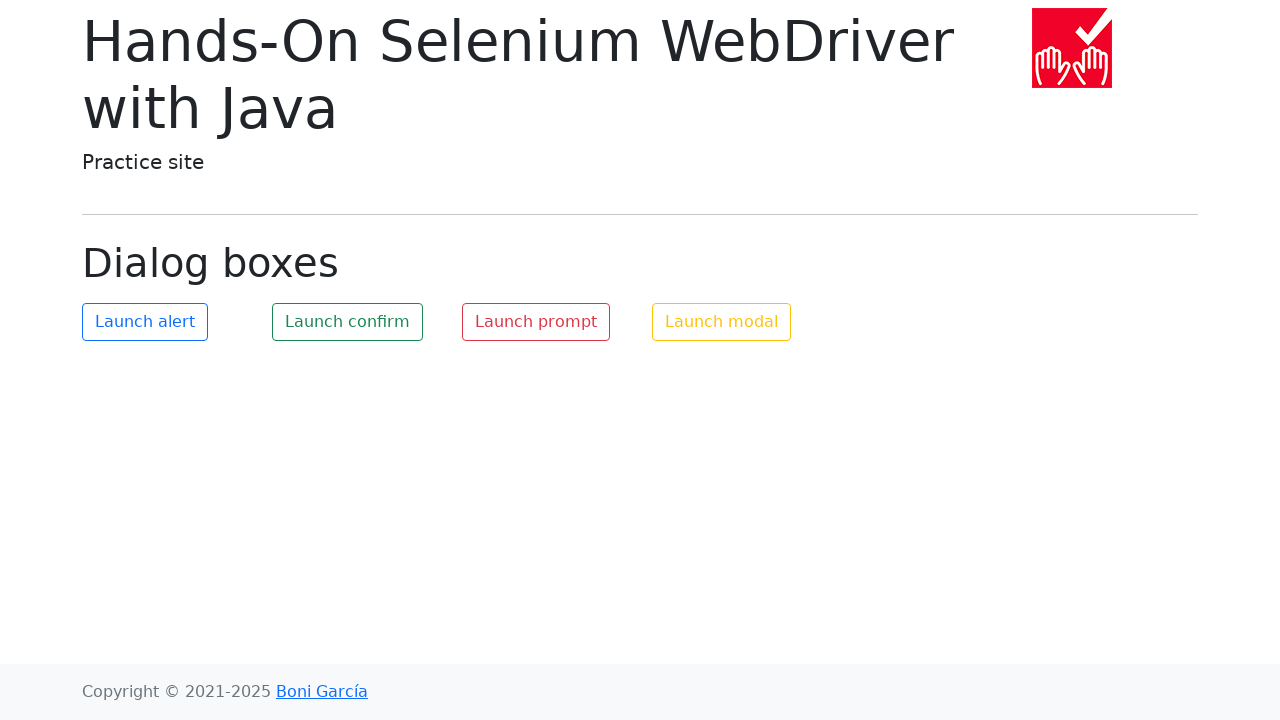

Page loaded after clicking link 18
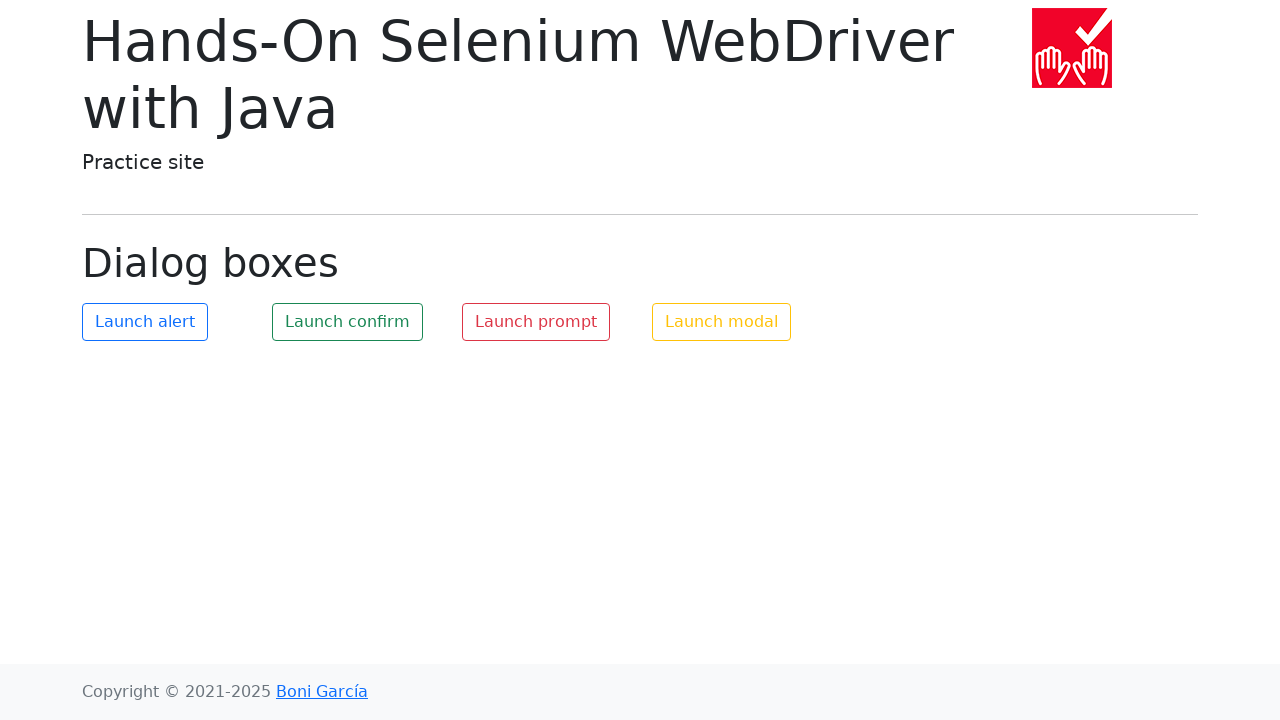

Navigated back from link 18
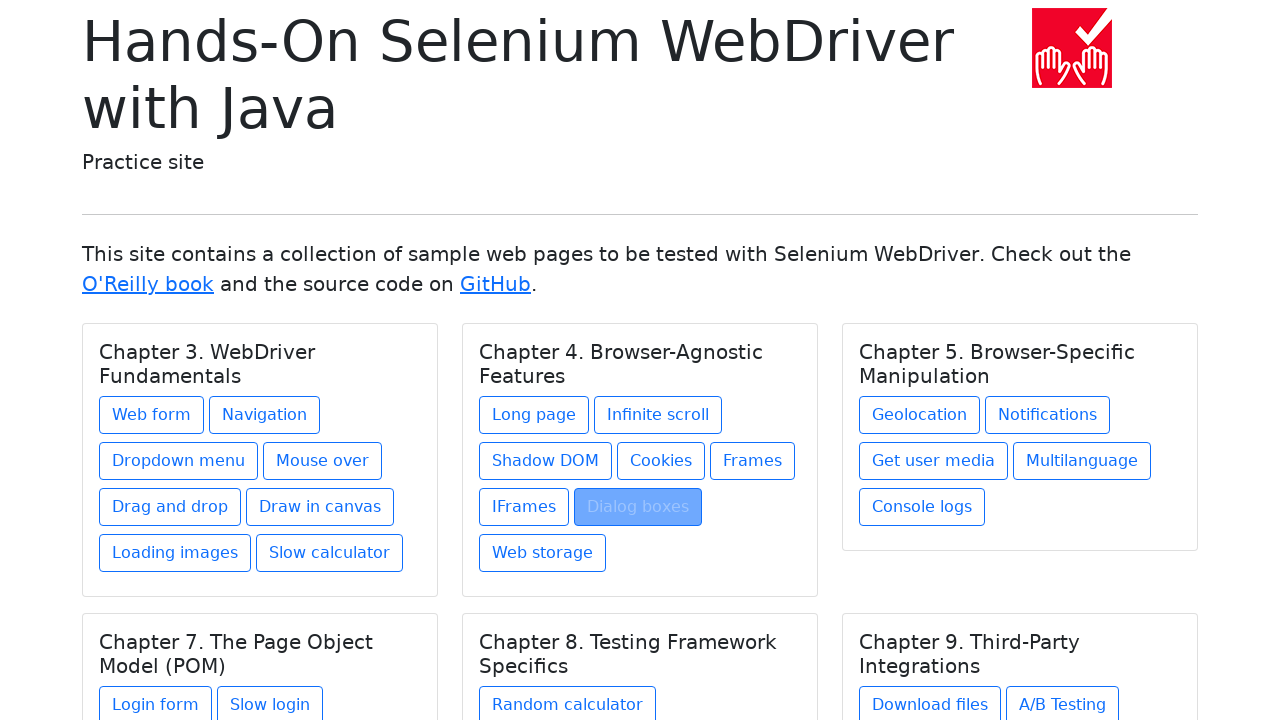

Main page reloaded after navigating back
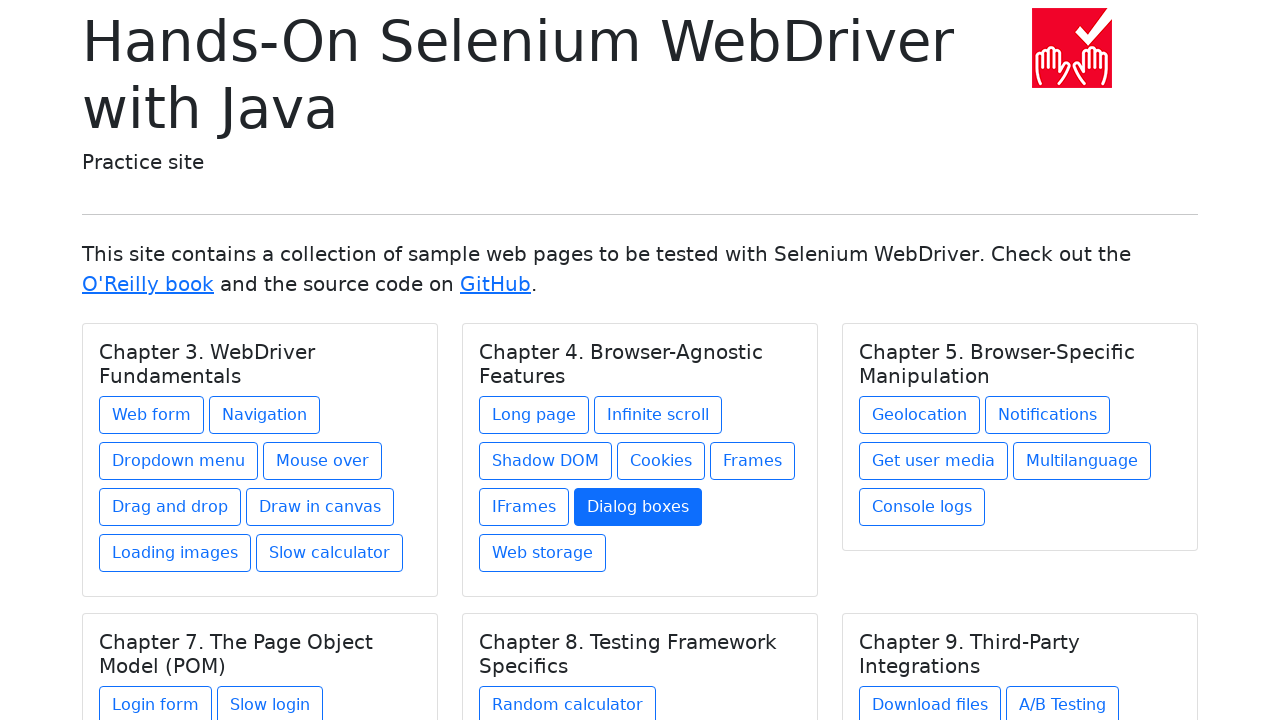

Re-fetched links from page (iteration 19/31)
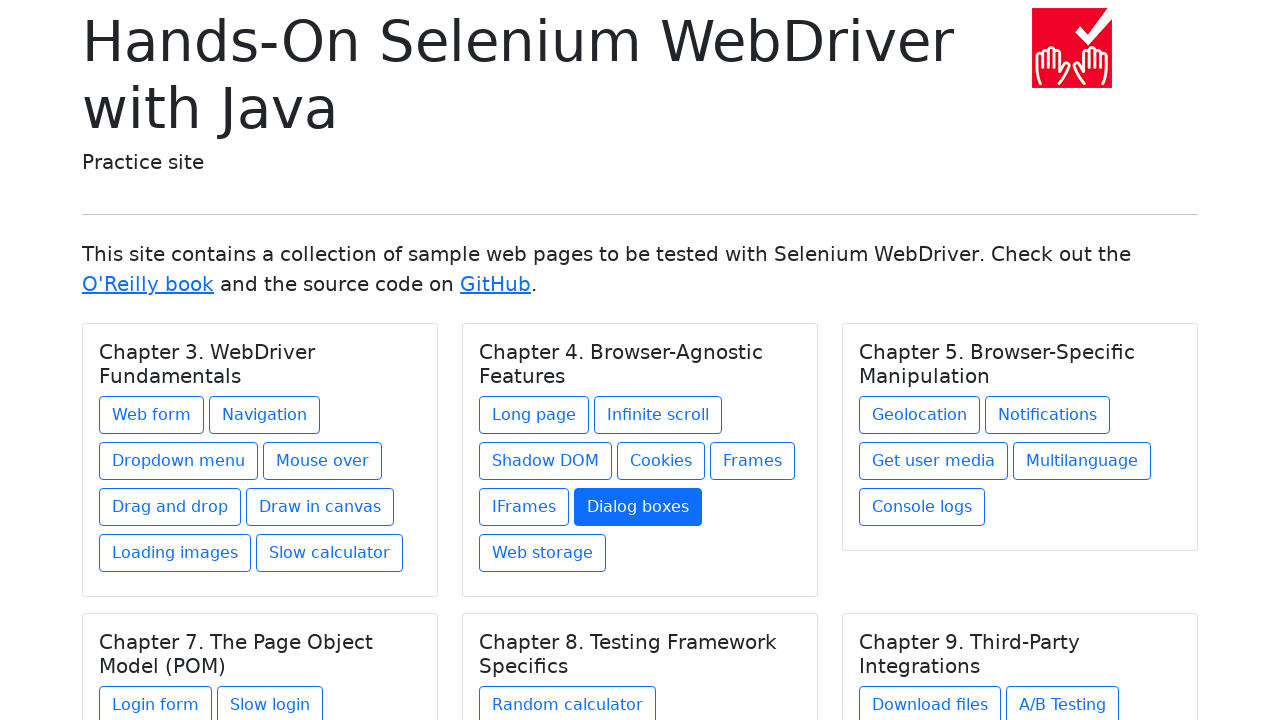

Retrieved href attribute from link 19: web-storage.html
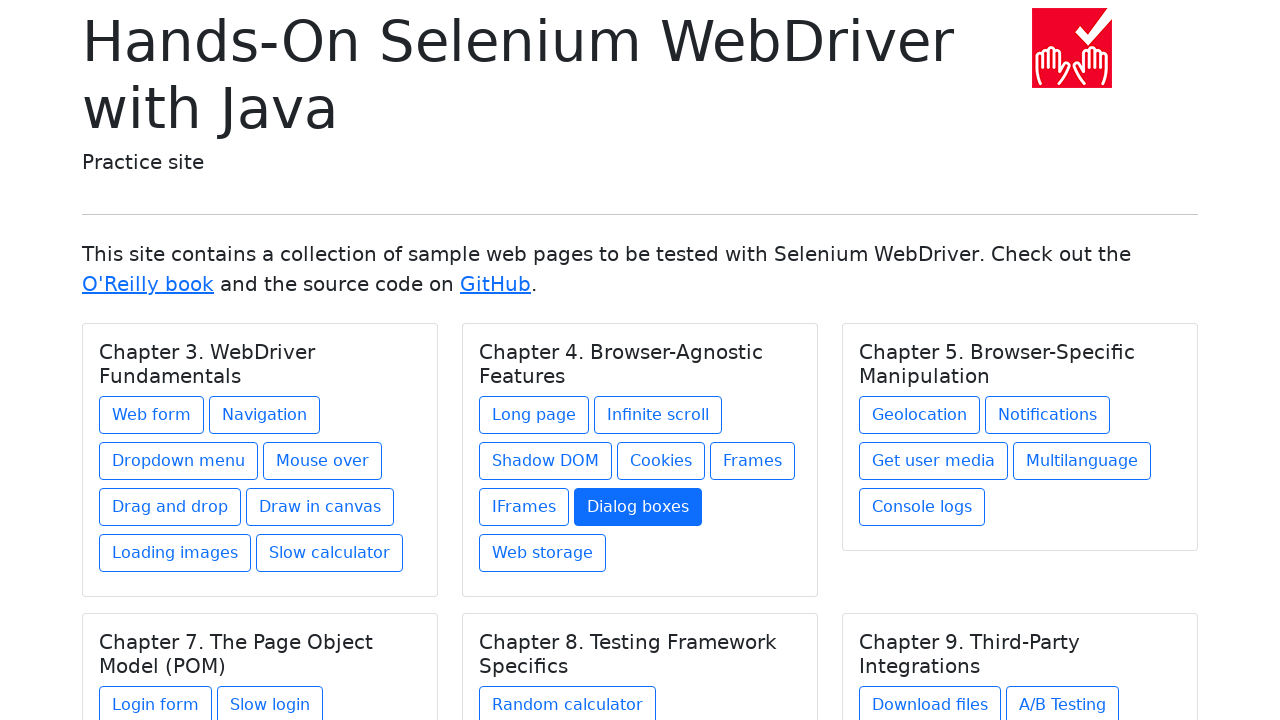

Clicked link 19 with href: web-storage.html at (542, 553) on a >> nth=18
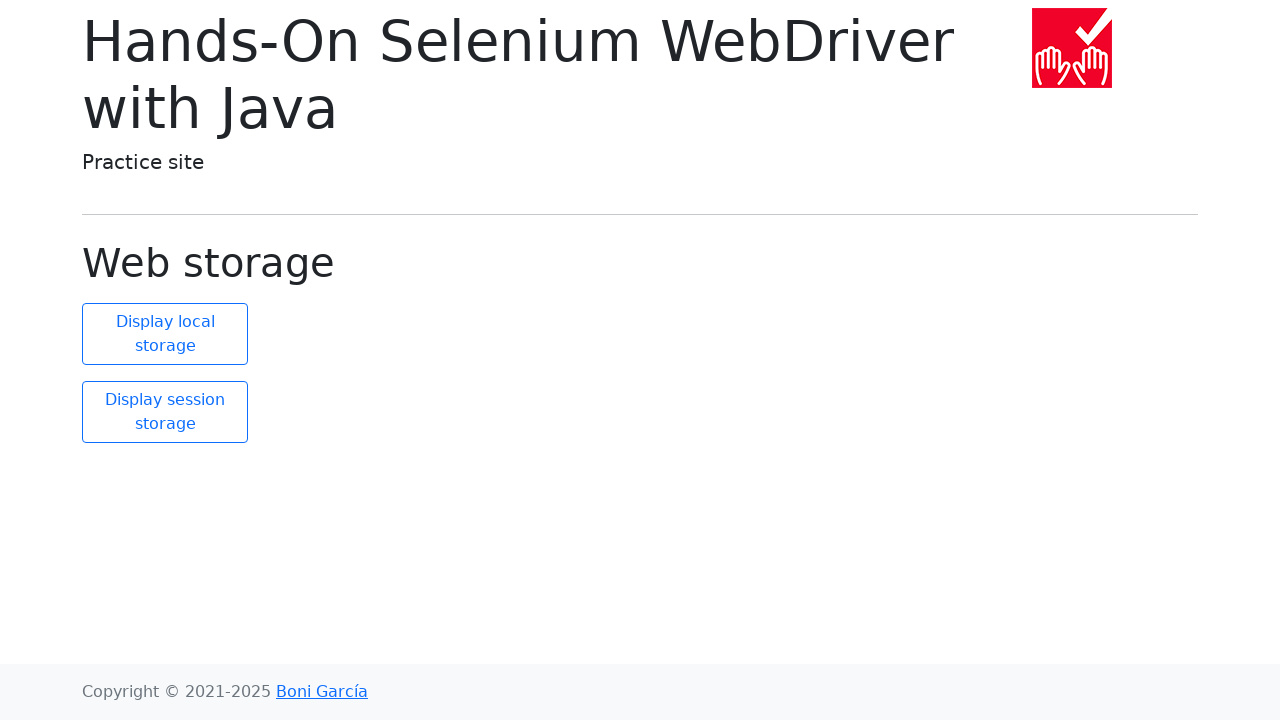

Page loaded after clicking link 19
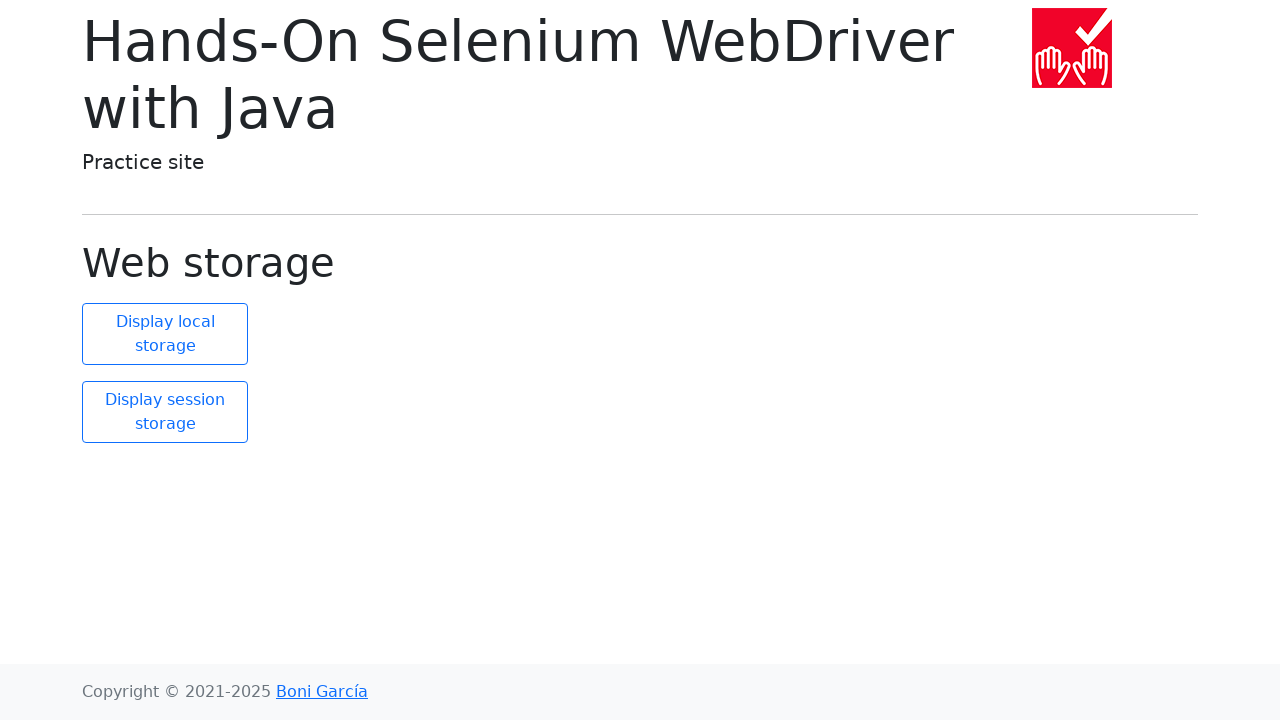

Navigated back from link 19
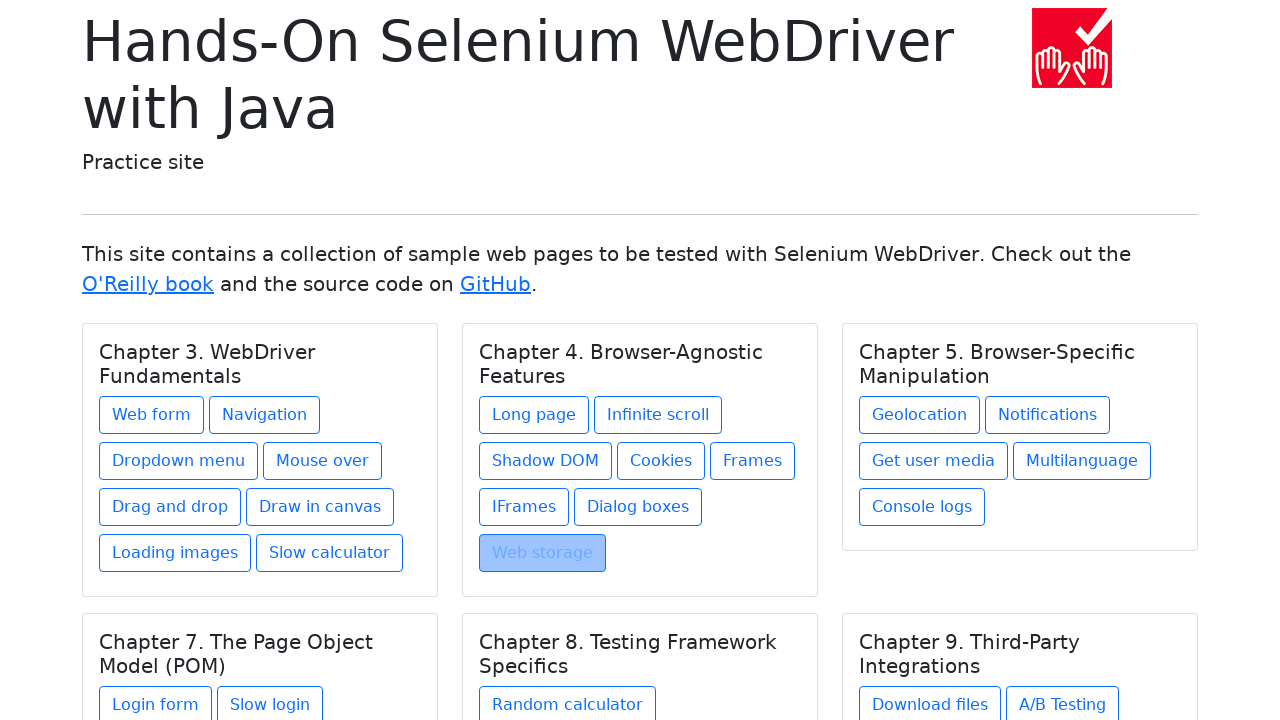

Main page reloaded after navigating back
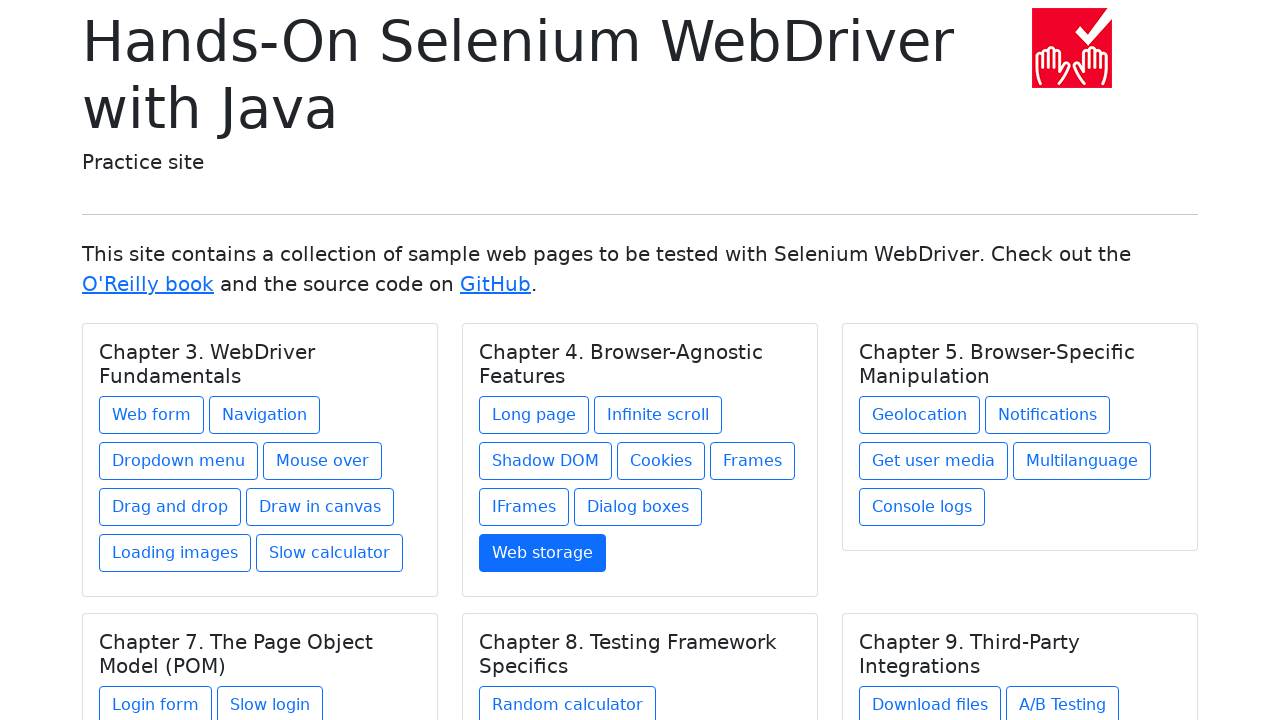

Re-fetched links from page (iteration 20/31)
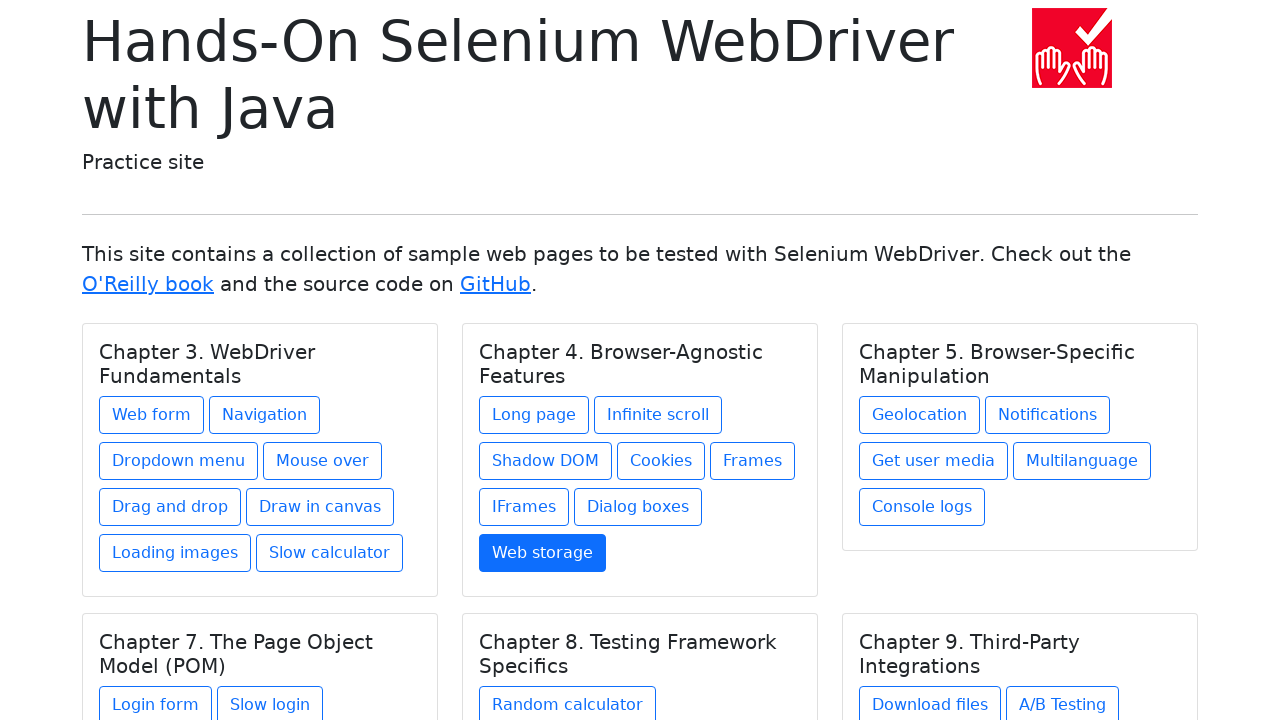

Retrieved href attribute from link 20: geolocation.html
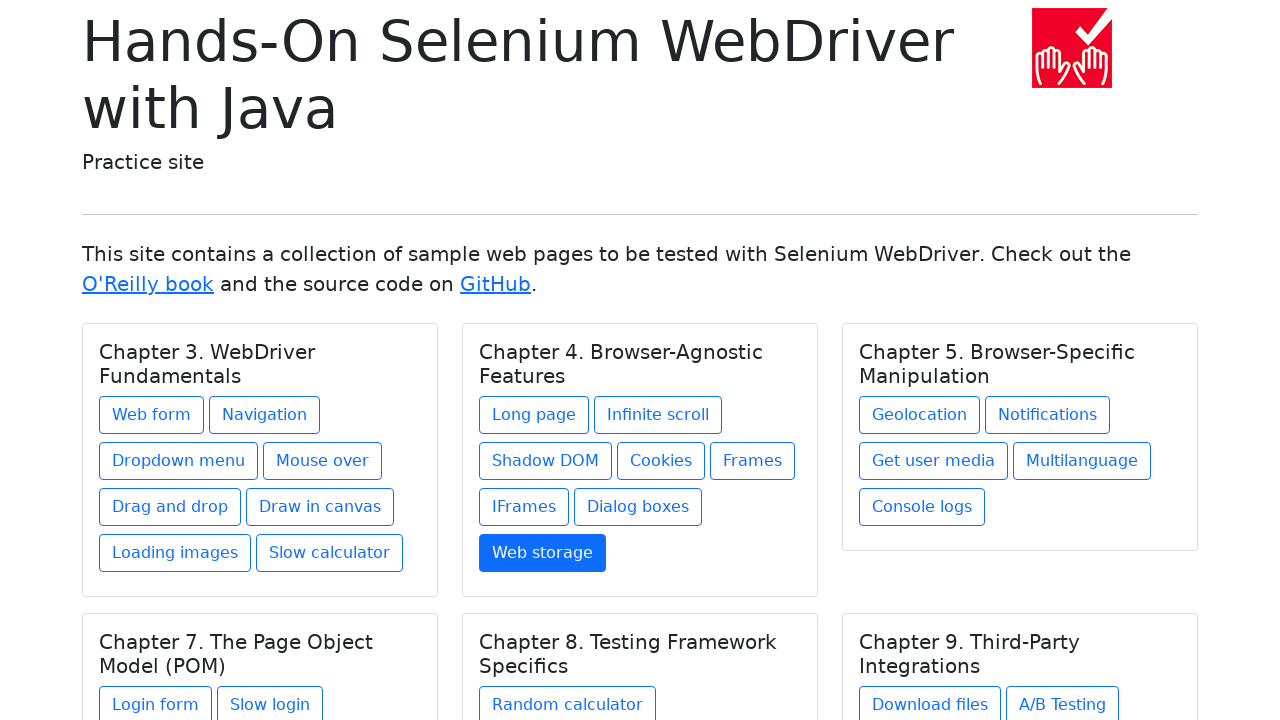

Clicked link 20 with href: geolocation.html at (920, 415) on a >> nth=19
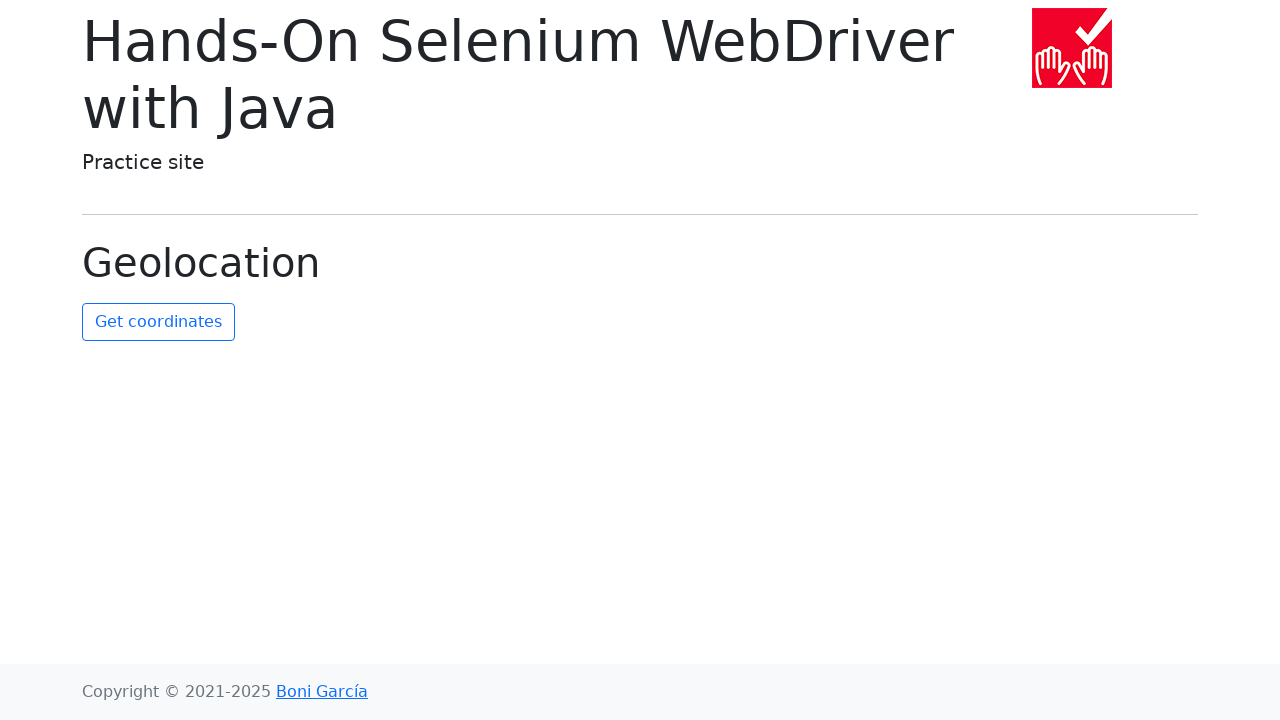

Page loaded after clicking link 20
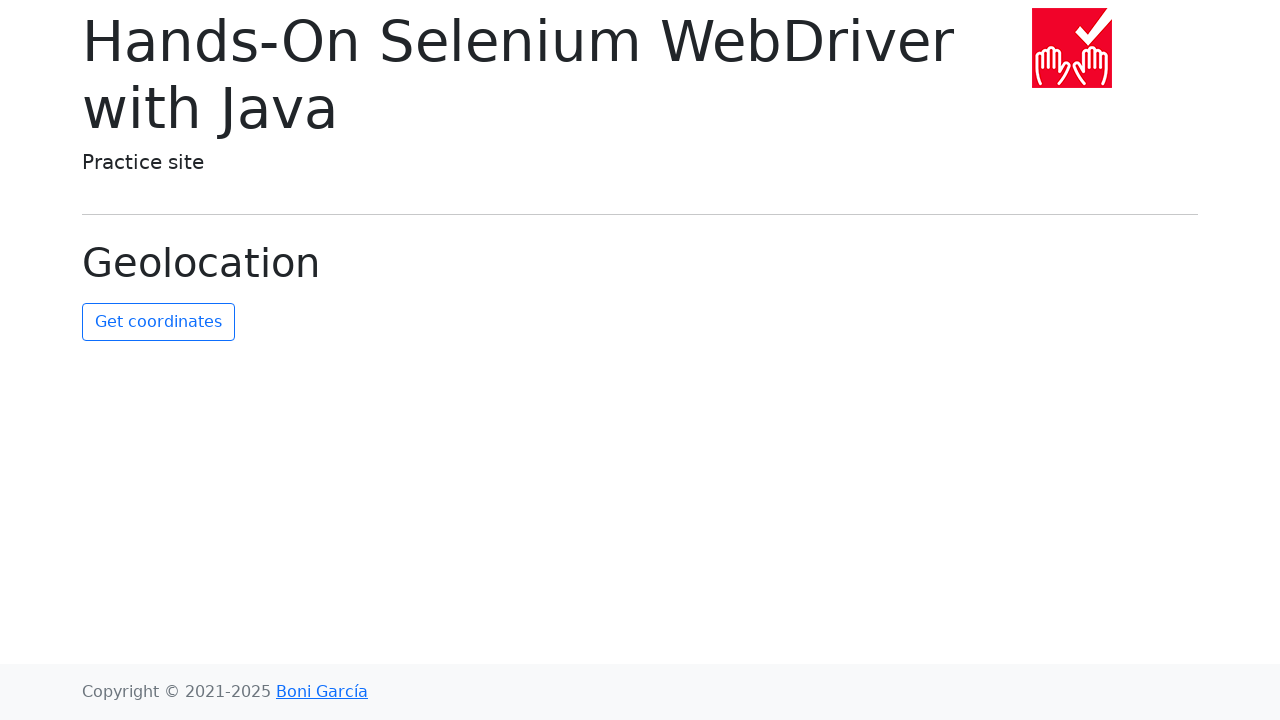

Navigated back from link 20
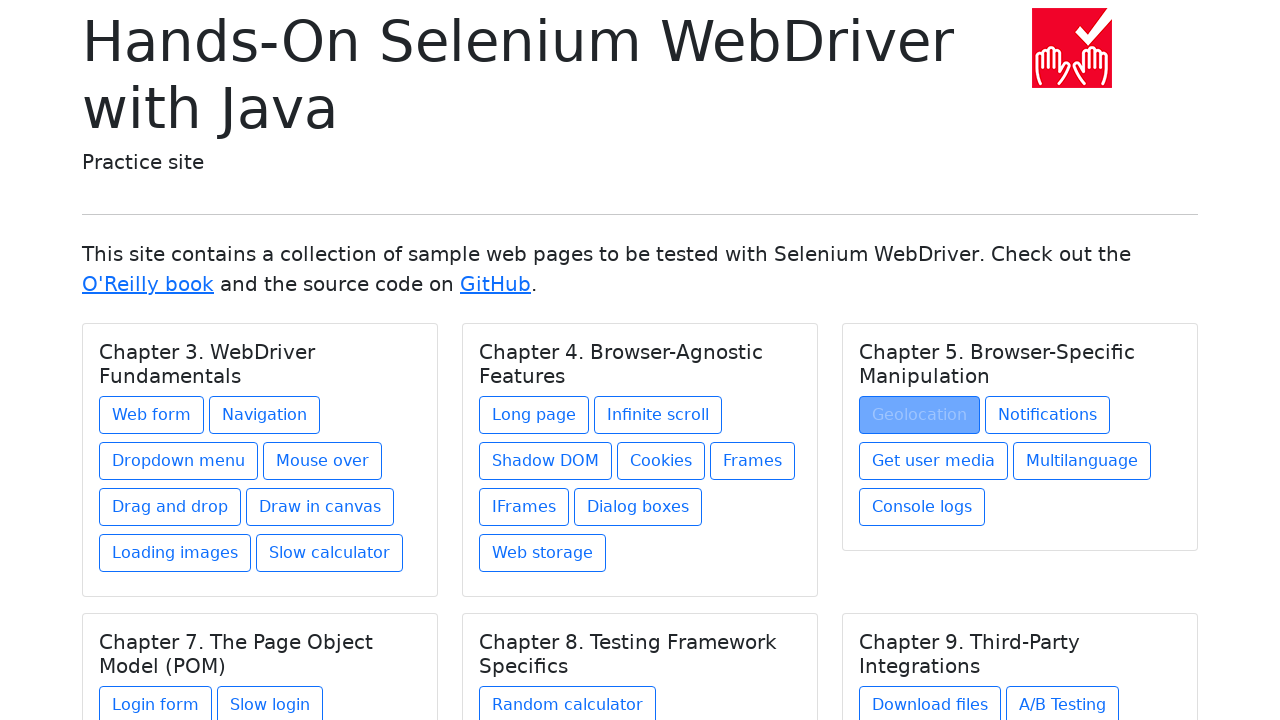

Main page reloaded after navigating back
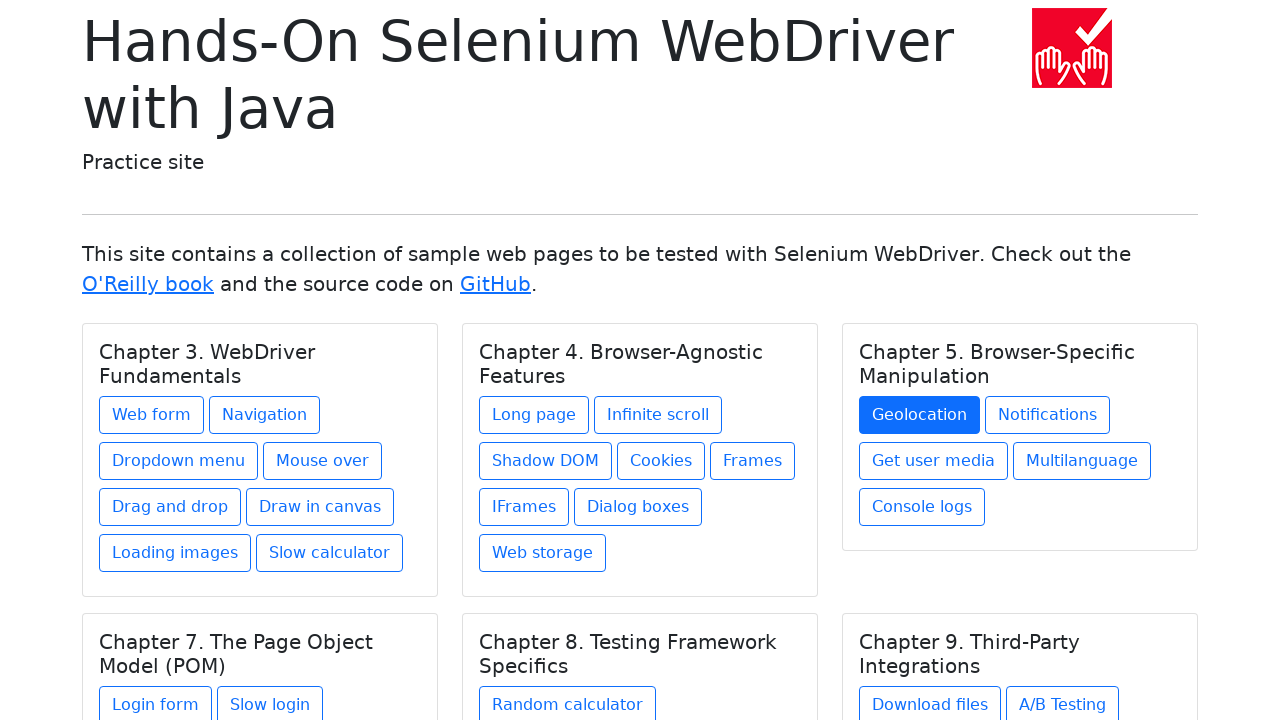

Re-fetched links from page (iteration 21/31)
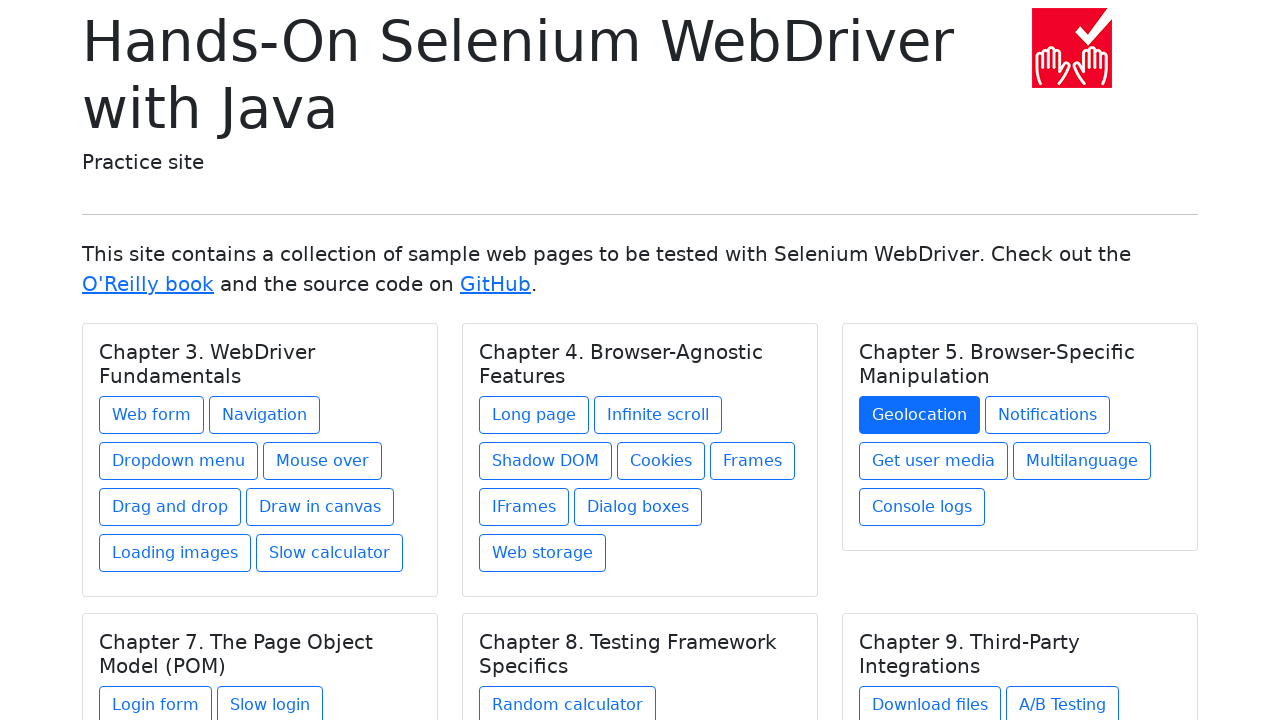

Retrieved href attribute from link 21: notifications.html
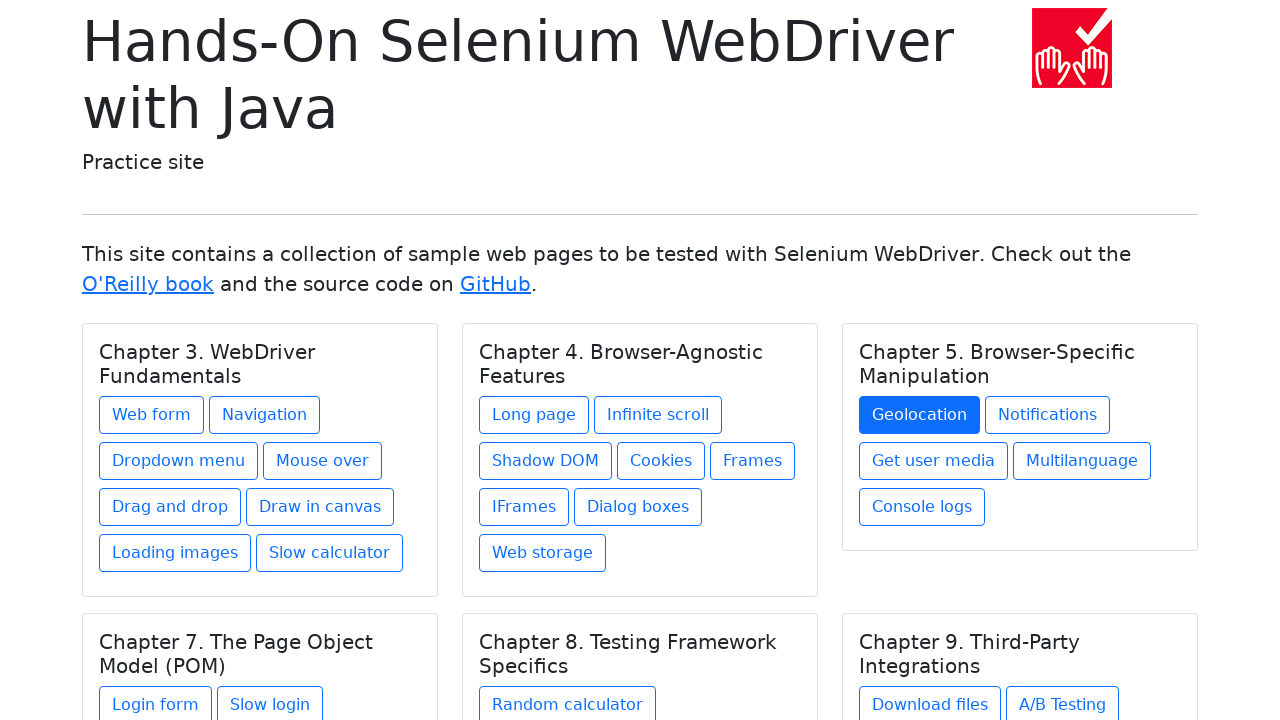

Clicked link 21 with href: notifications.html at (1048, 415) on a >> nth=20
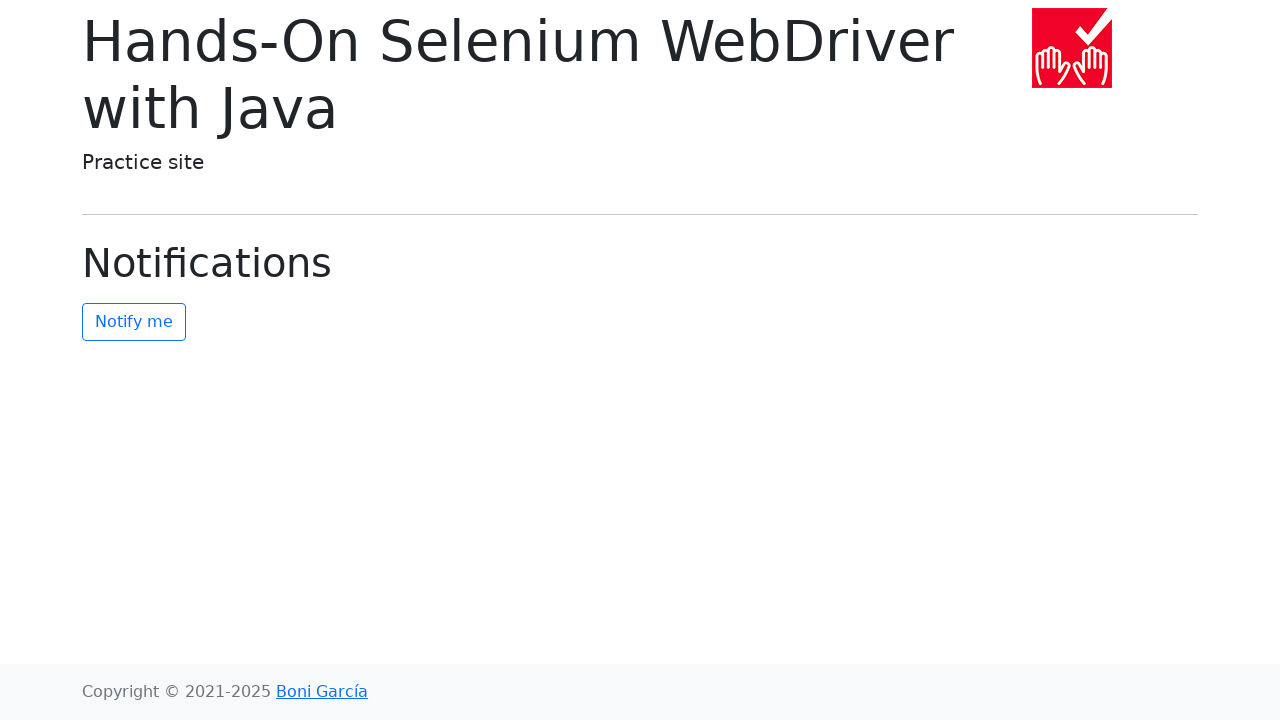

Page loaded after clicking link 21
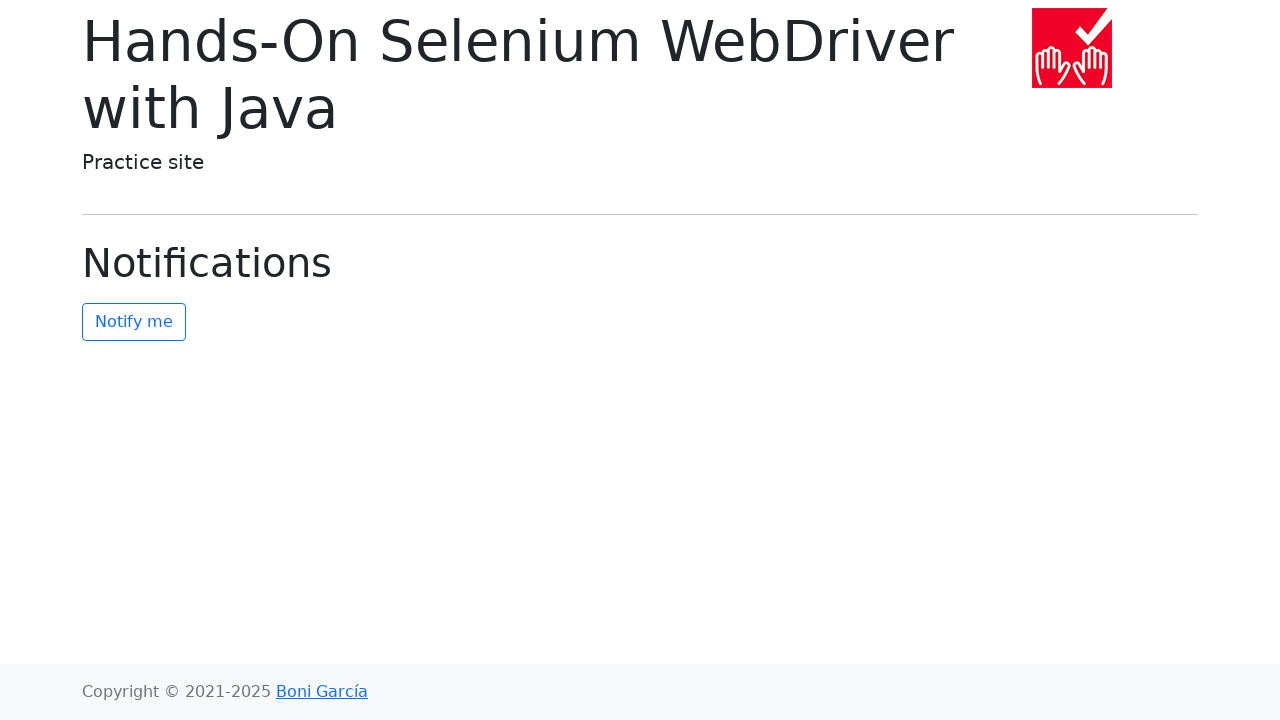

Navigated back from link 21
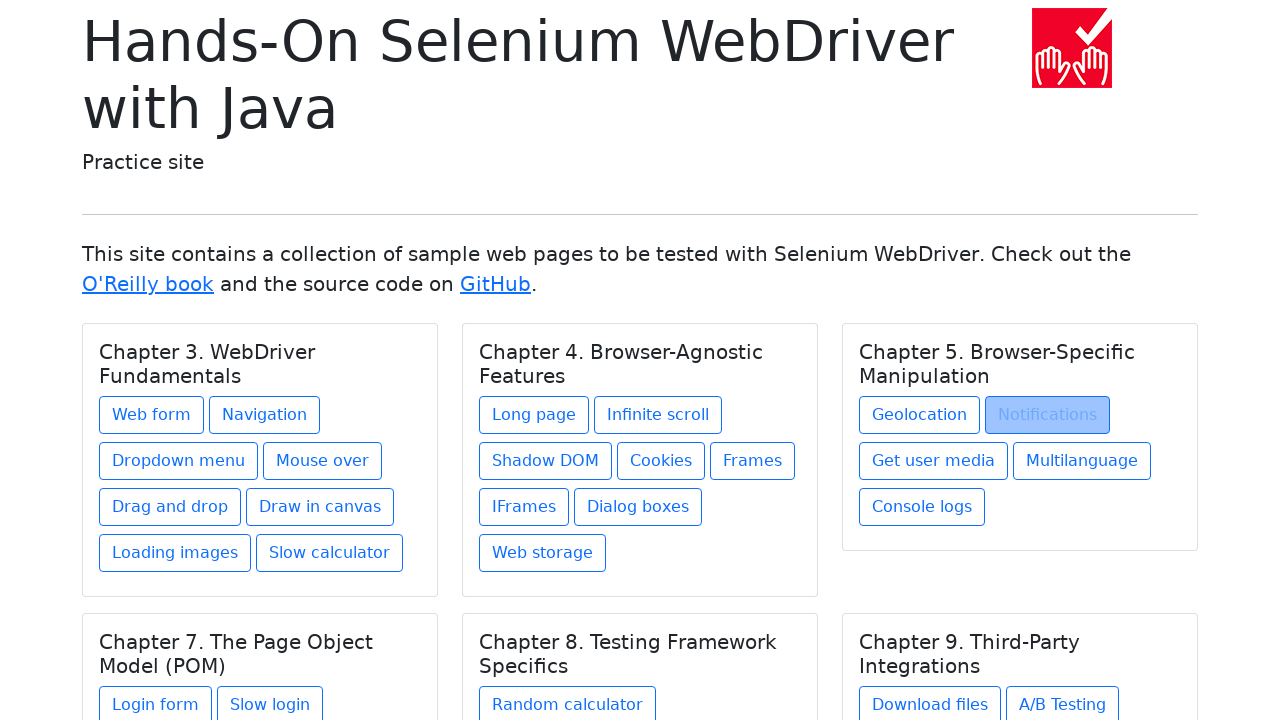

Main page reloaded after navigating back
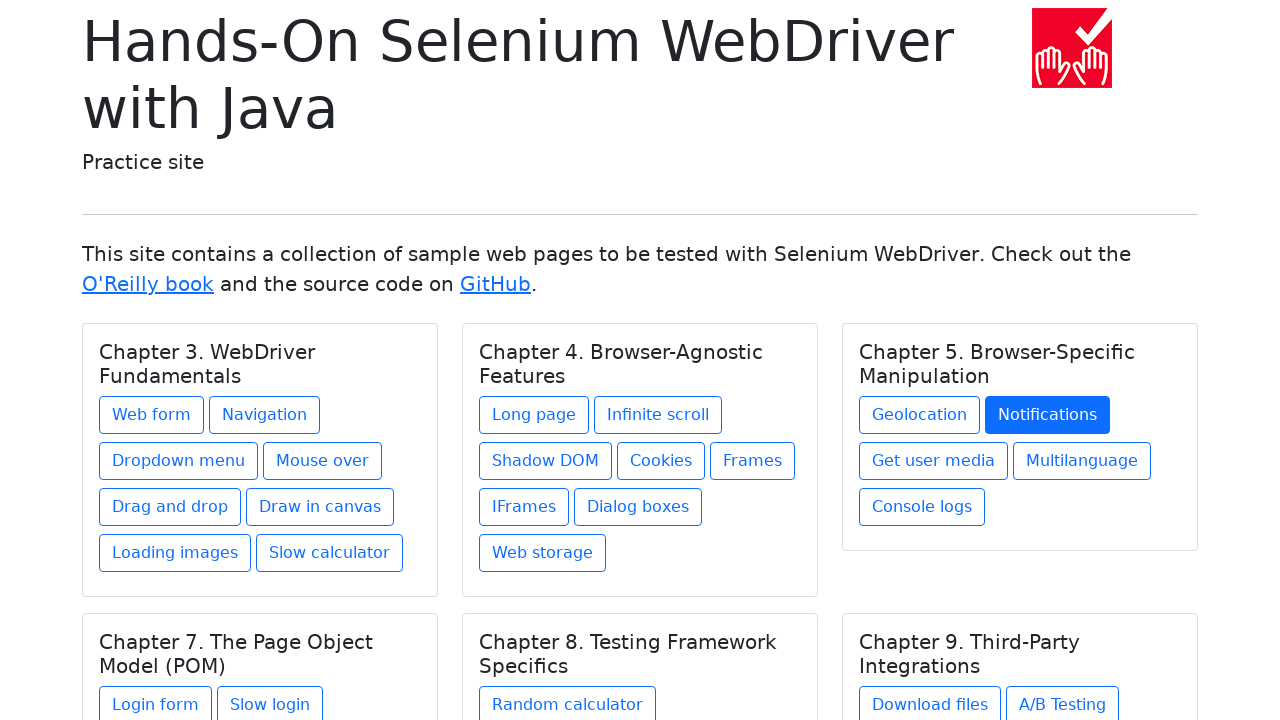

Re-fetched links from page (iteration 22/31)
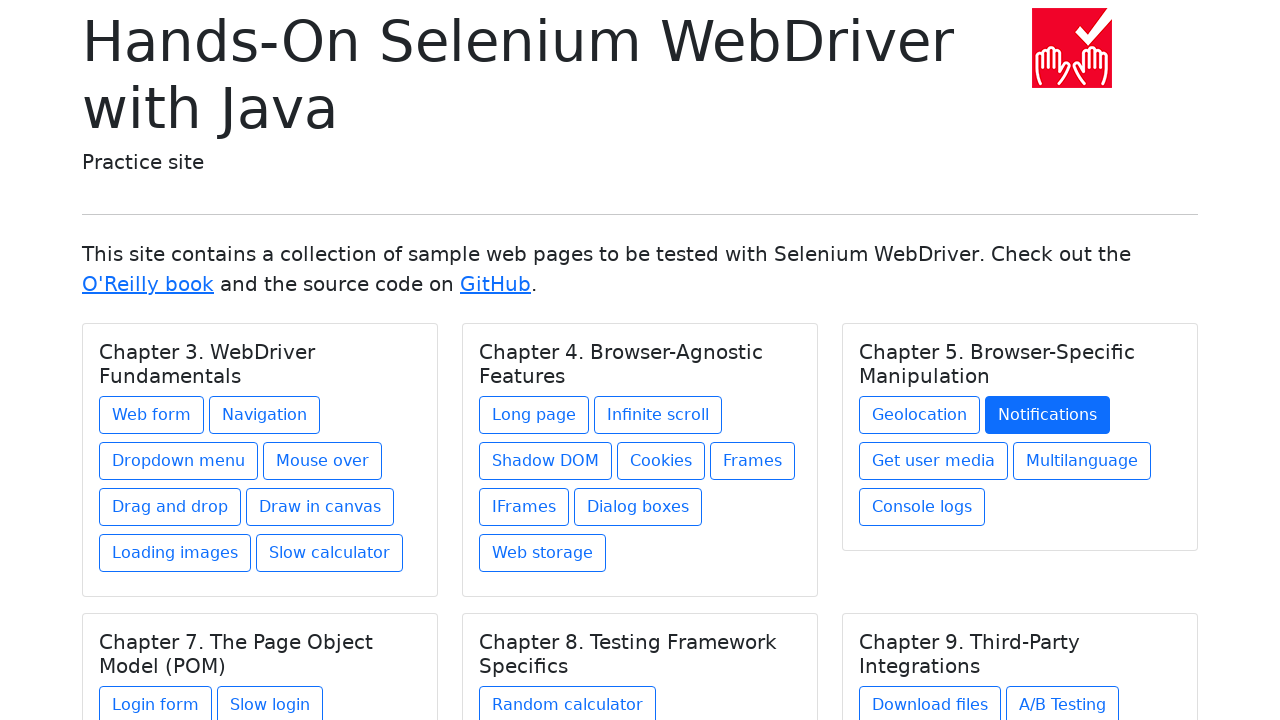

Retrieved href attribute from link 22: get-user-media.html
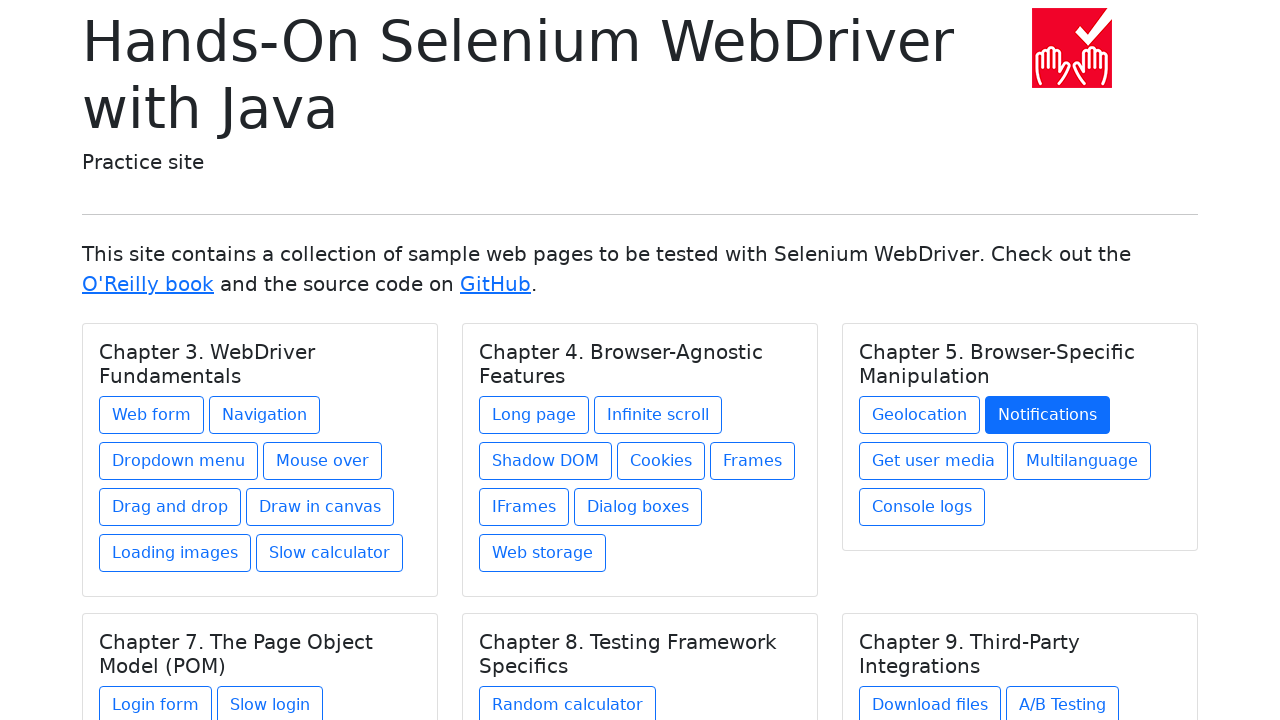

Clicked link 22 with href: get-user-media.html at (934, 461) on a >> nth=21
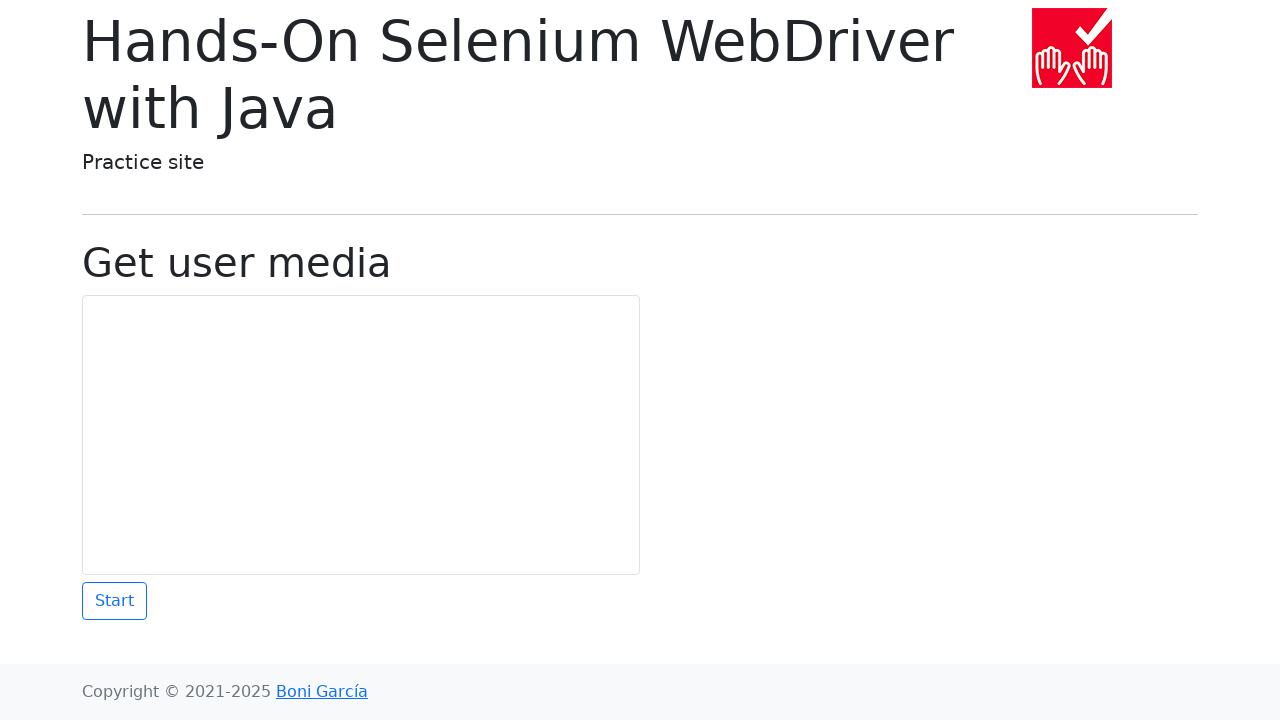

Page loaded after clicking link 22
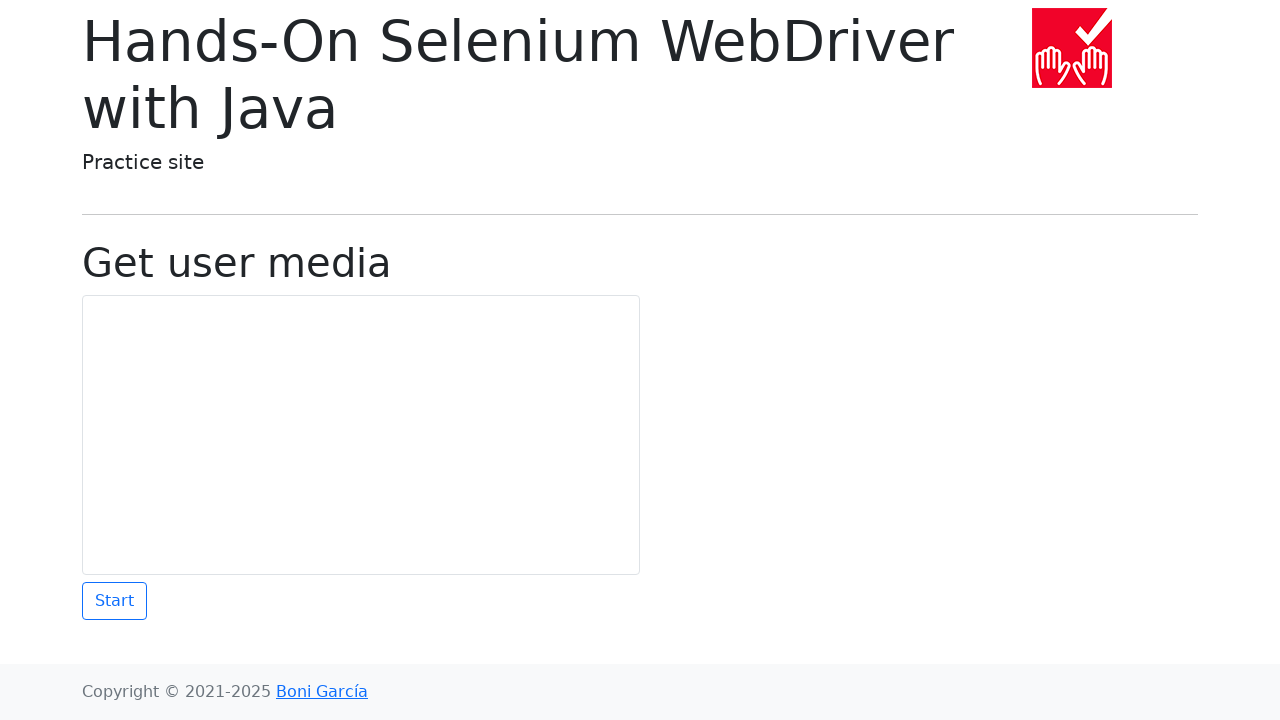

Navigated back from link 22
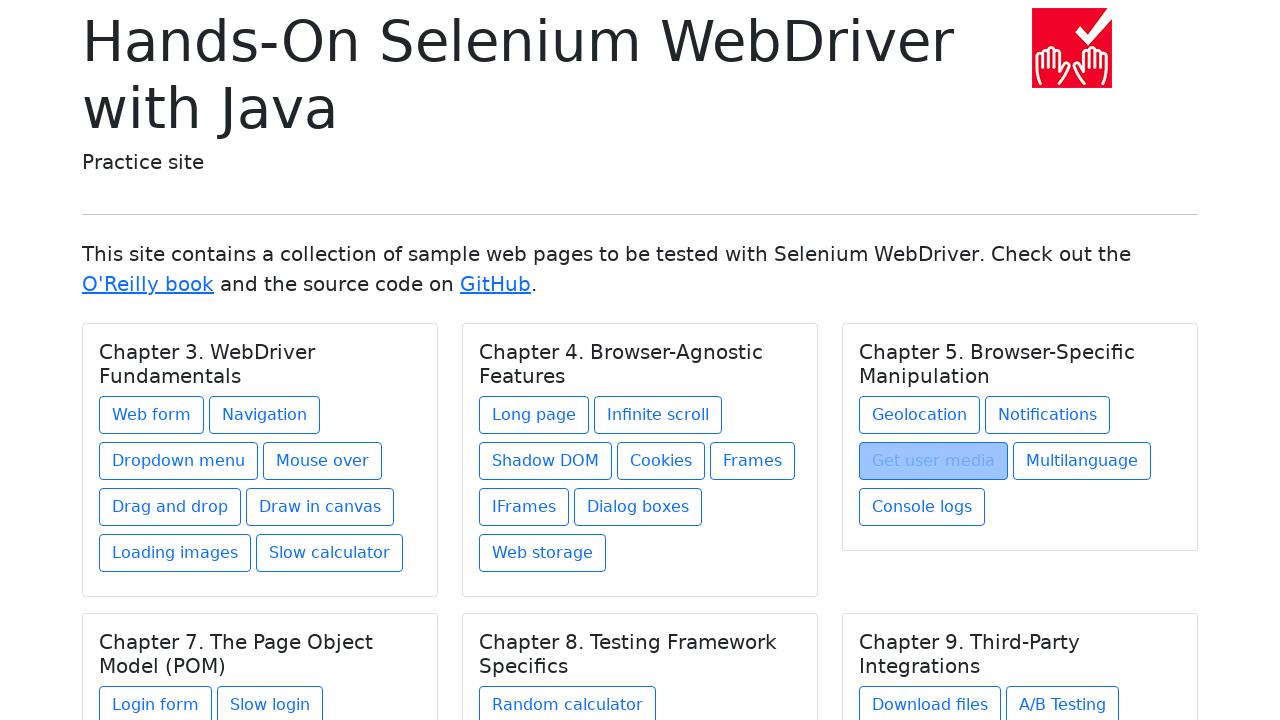

Main page reloaded after navigating back
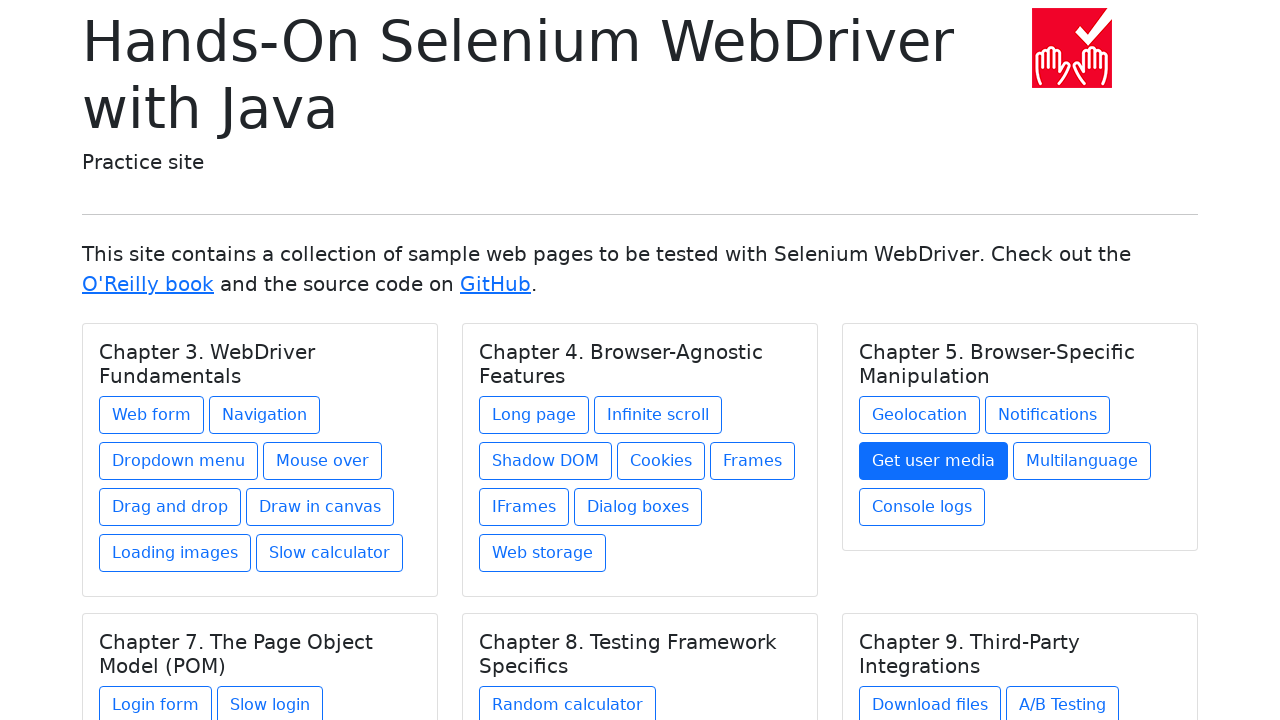

Re-fetched links from page (iteration 23/31)
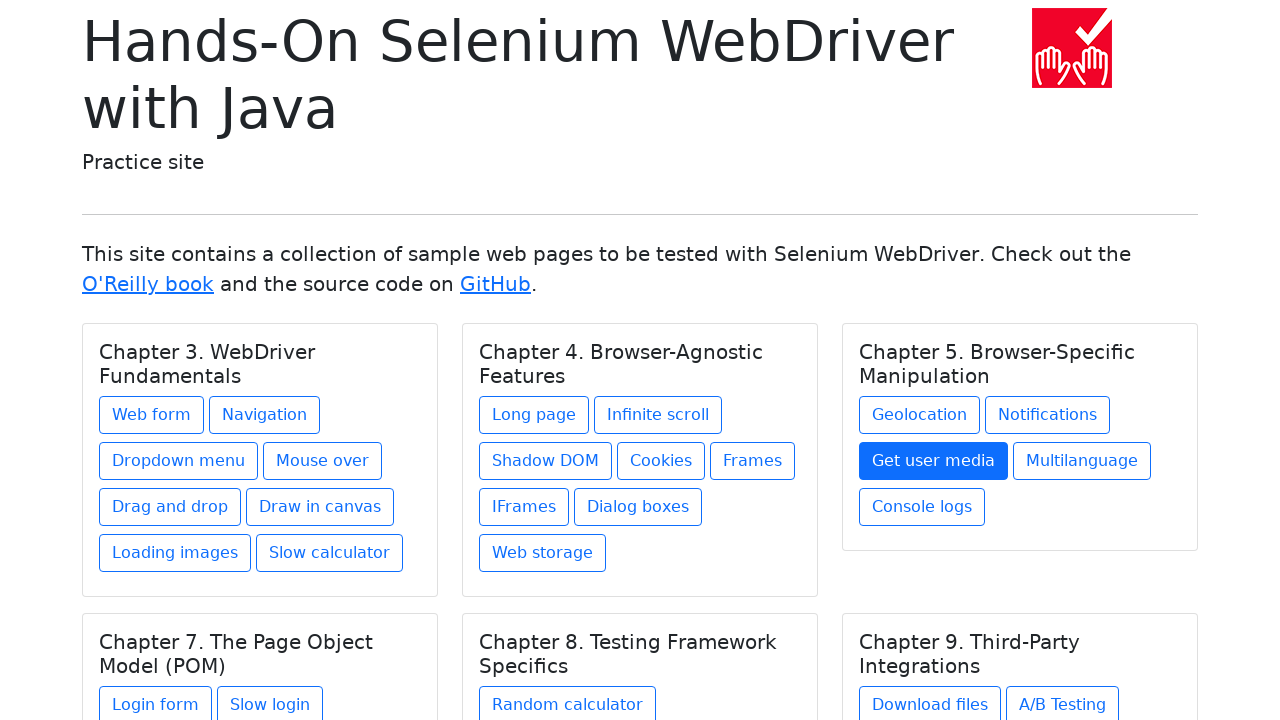

Retrieved href attribute from link 23: multilanguage.html
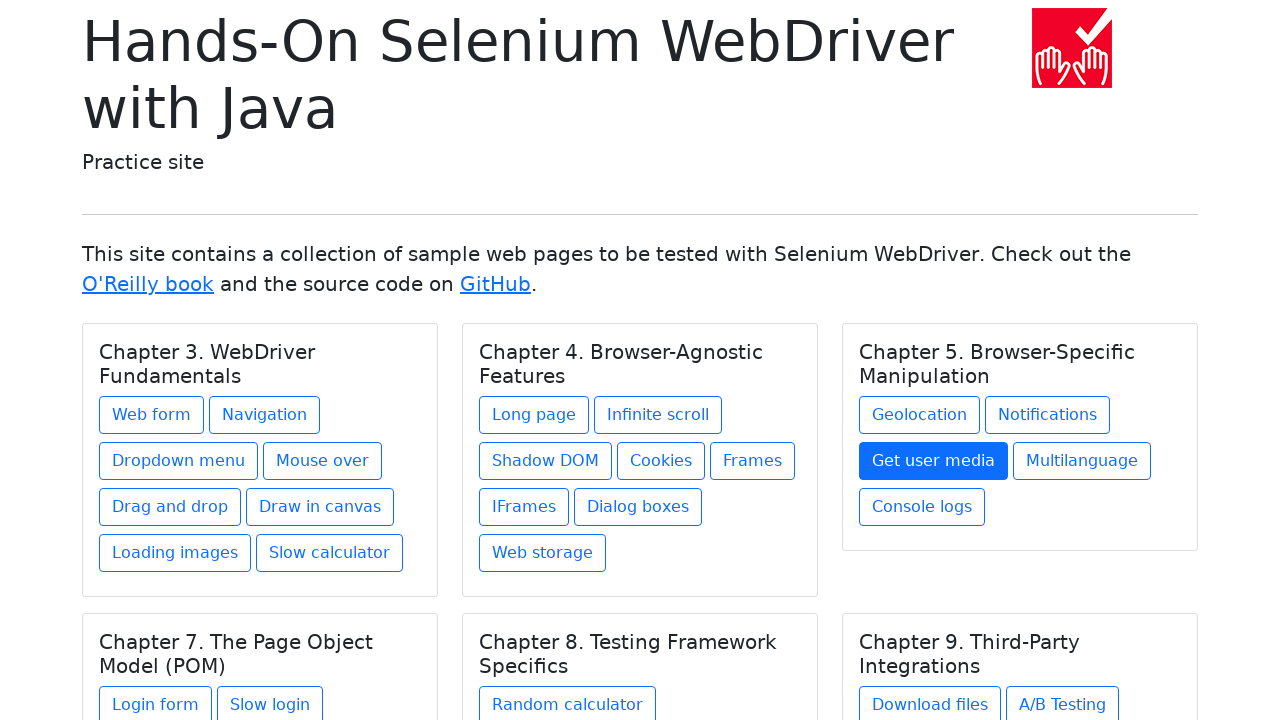

Clicked link 23 with href: multilanguage.html at (1082, 461) on a >> nth=22
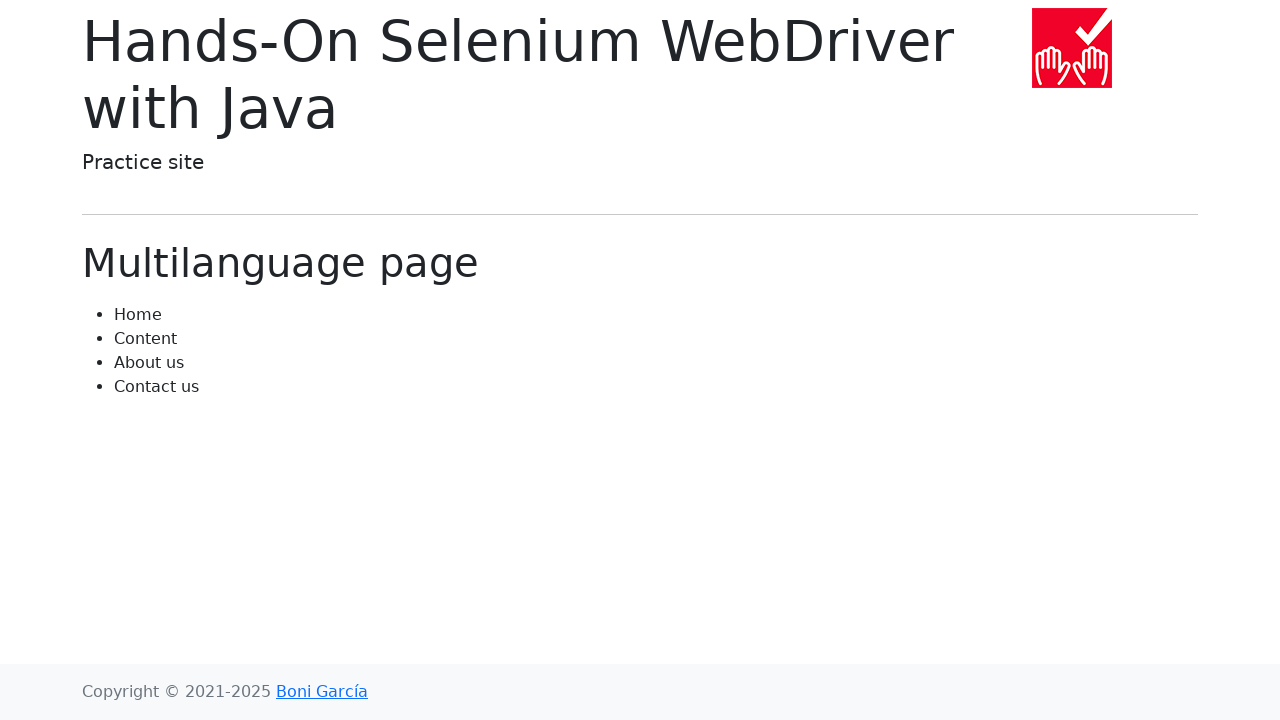

Page loaded after clicking link 23
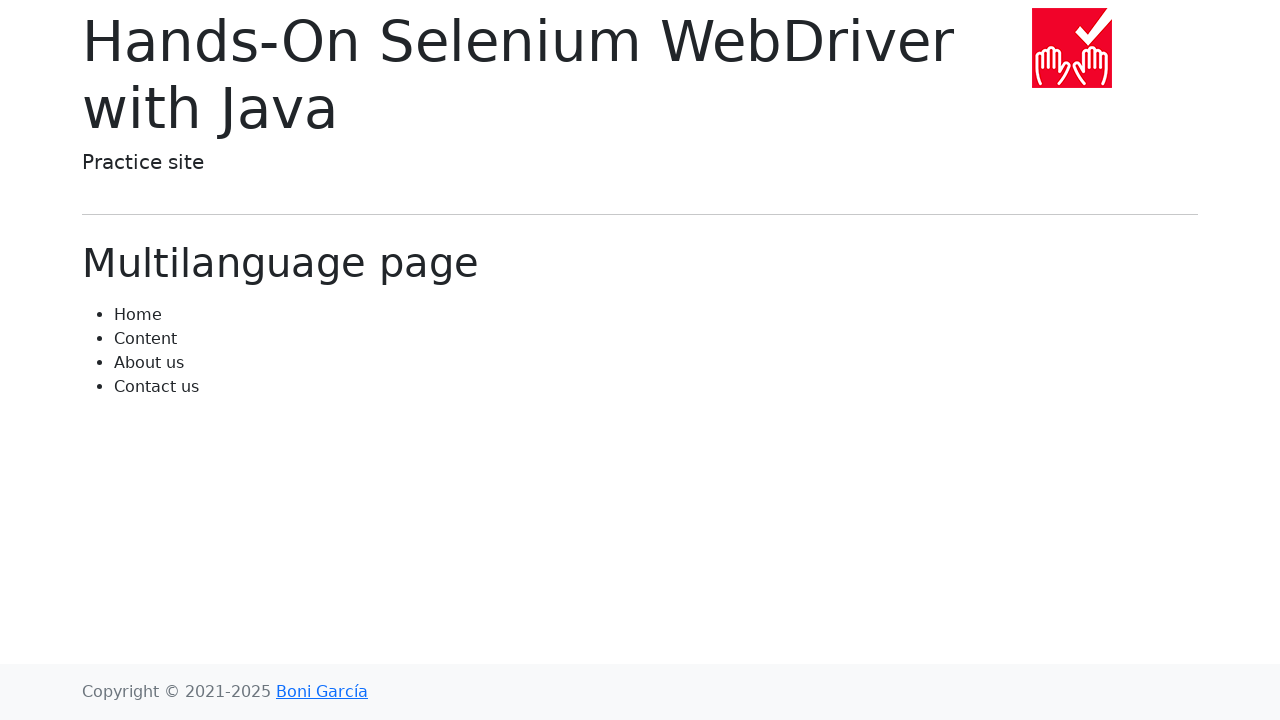

Navigated back from link 23
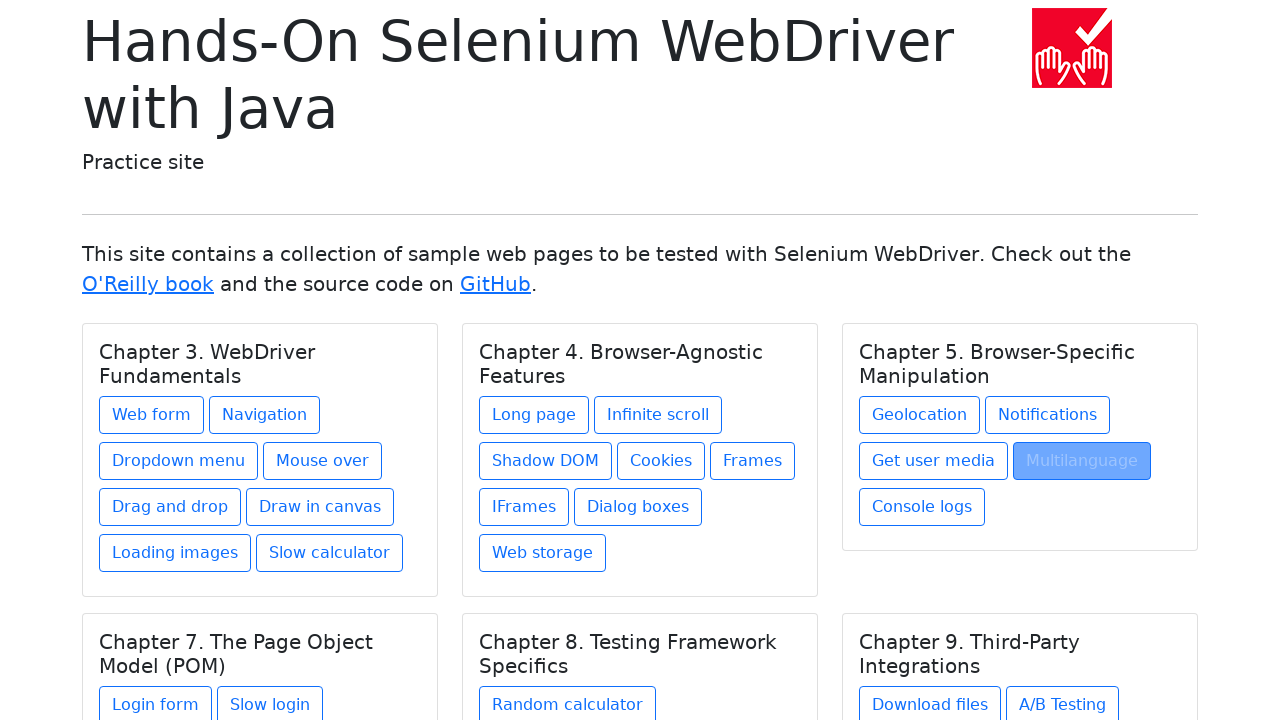

Main page reloaded after navigating back
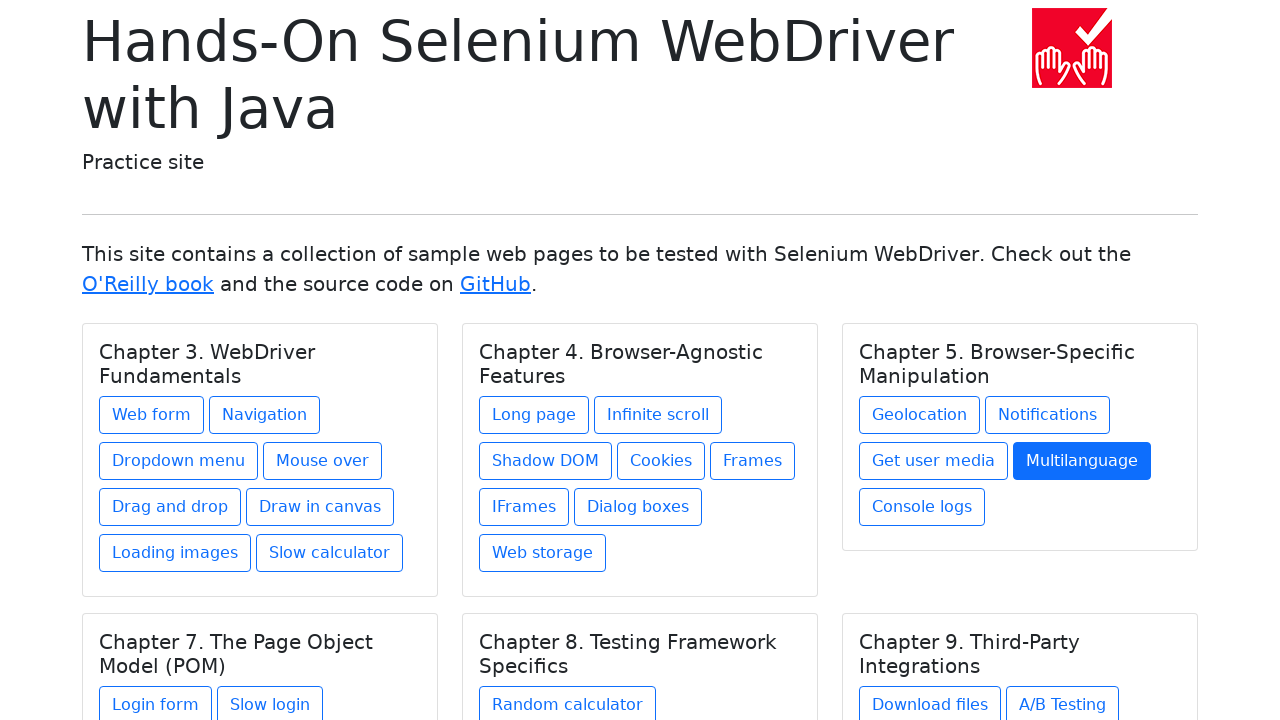

Re-fetched links from page (iteration 24/31)
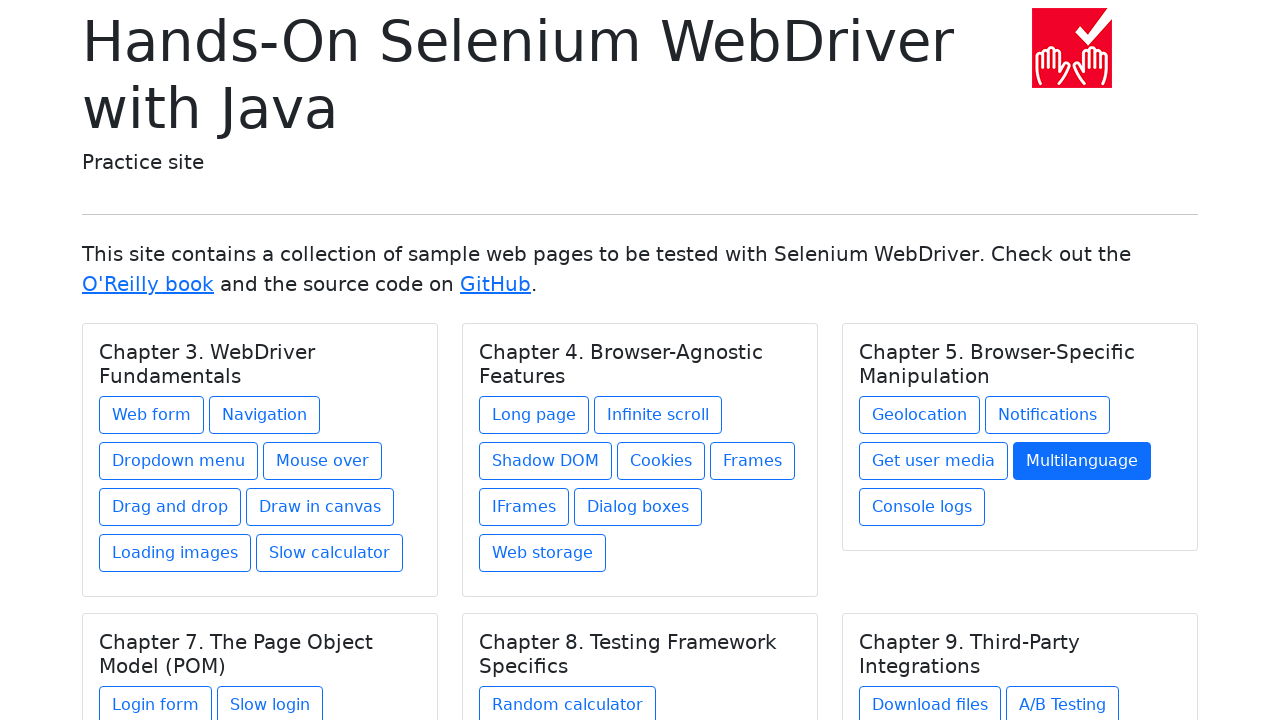

Retrieved href attribute from link 24: console-logs.html
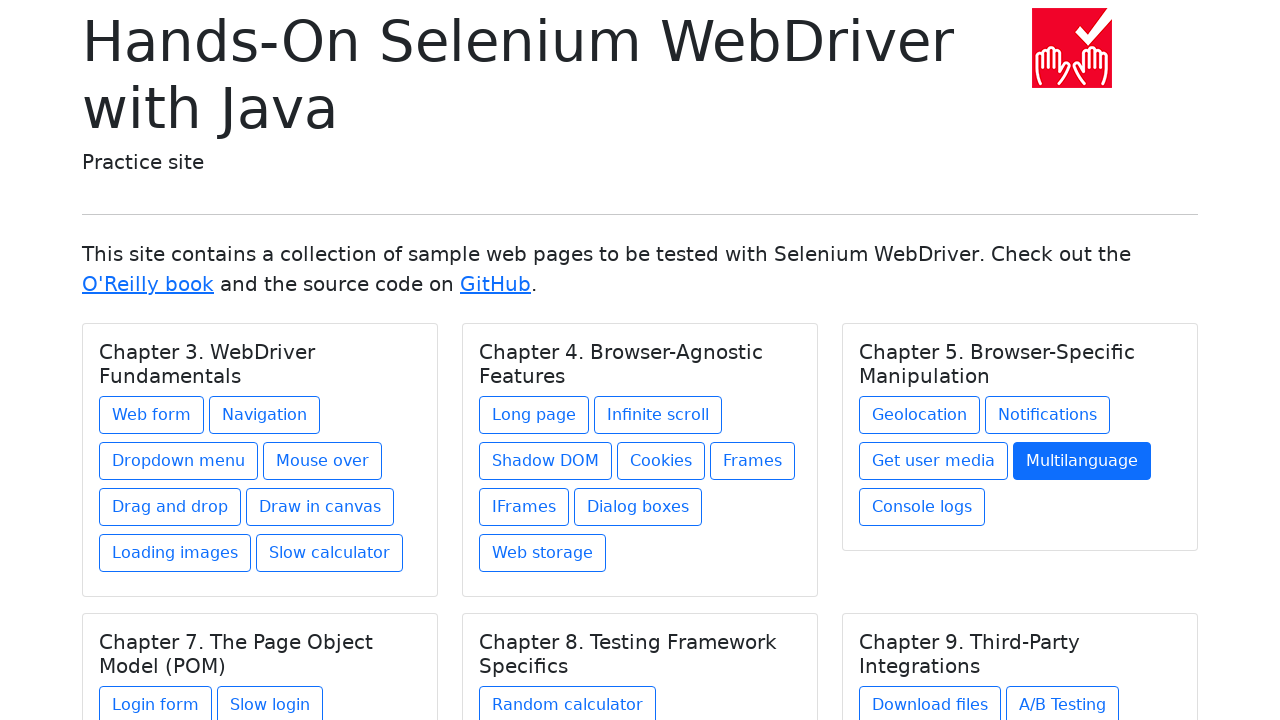

Clicked link 24 with href: console-logs.html at (922, 507) on a >> nth=23
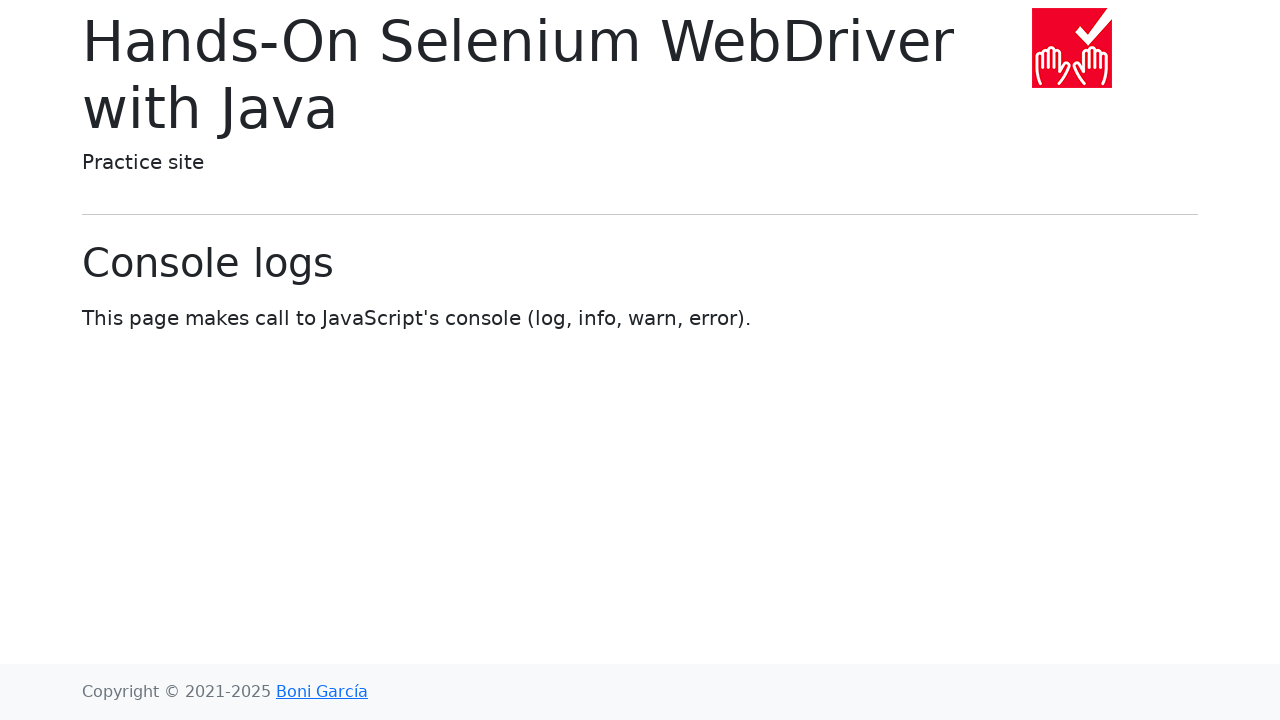

Page loaded after clicking link 24
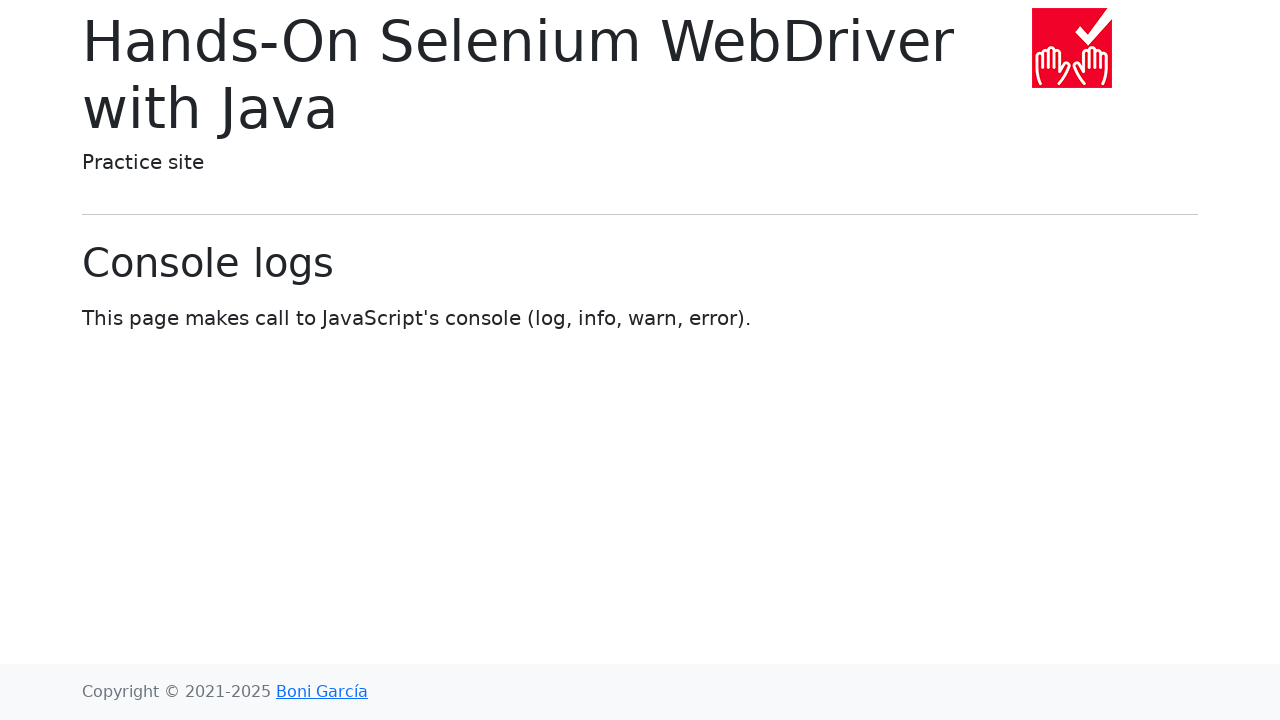

Navigated back from link 24
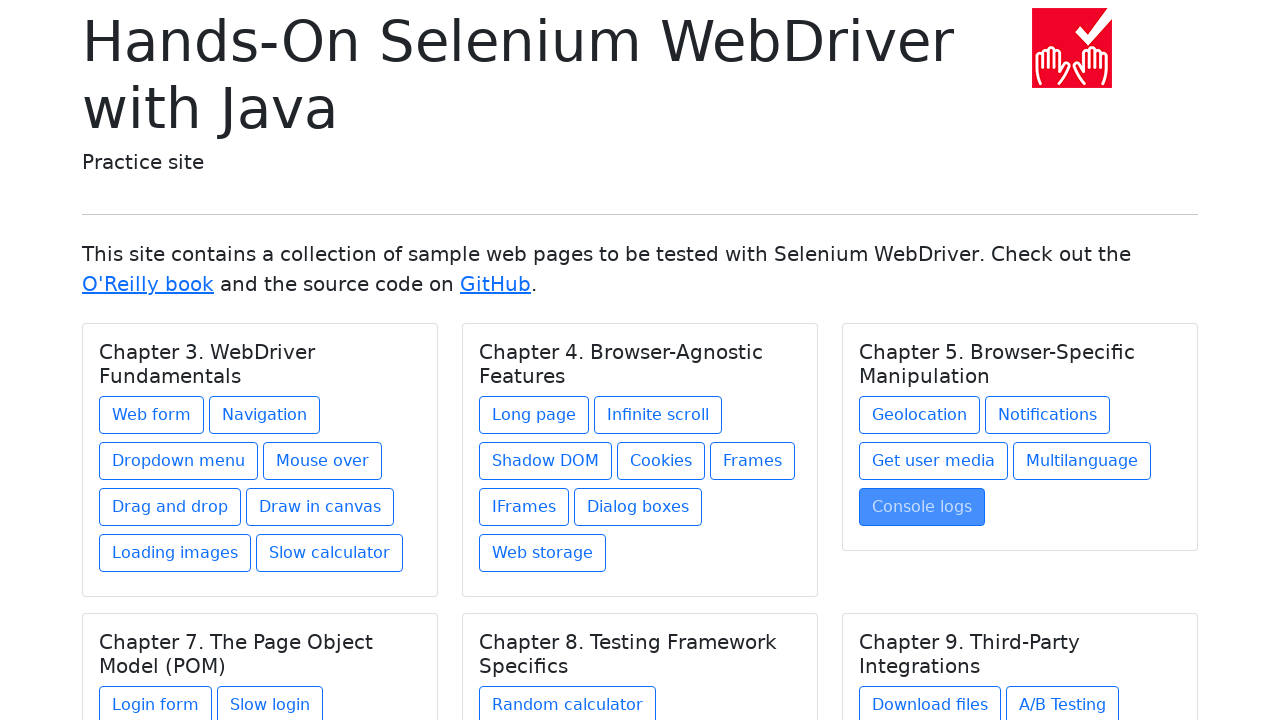

Main page reloaded after navigating back
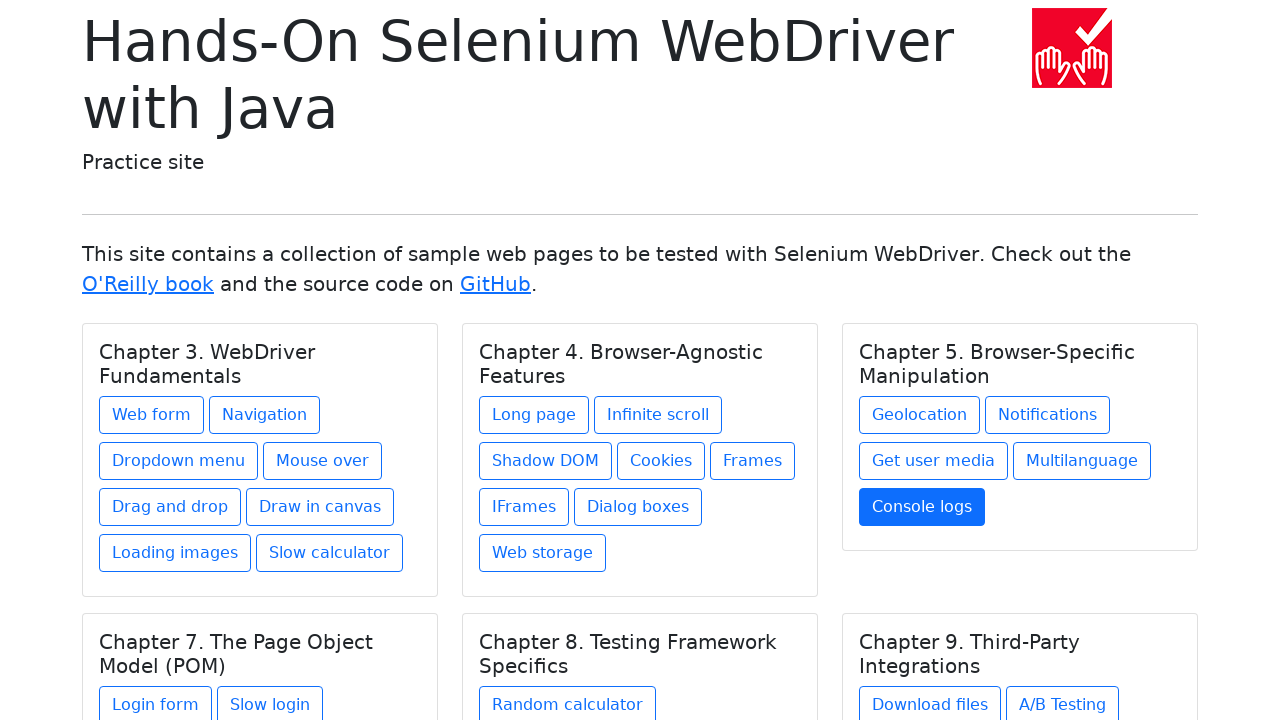

Re-fetched links from page (iteration 25/31)
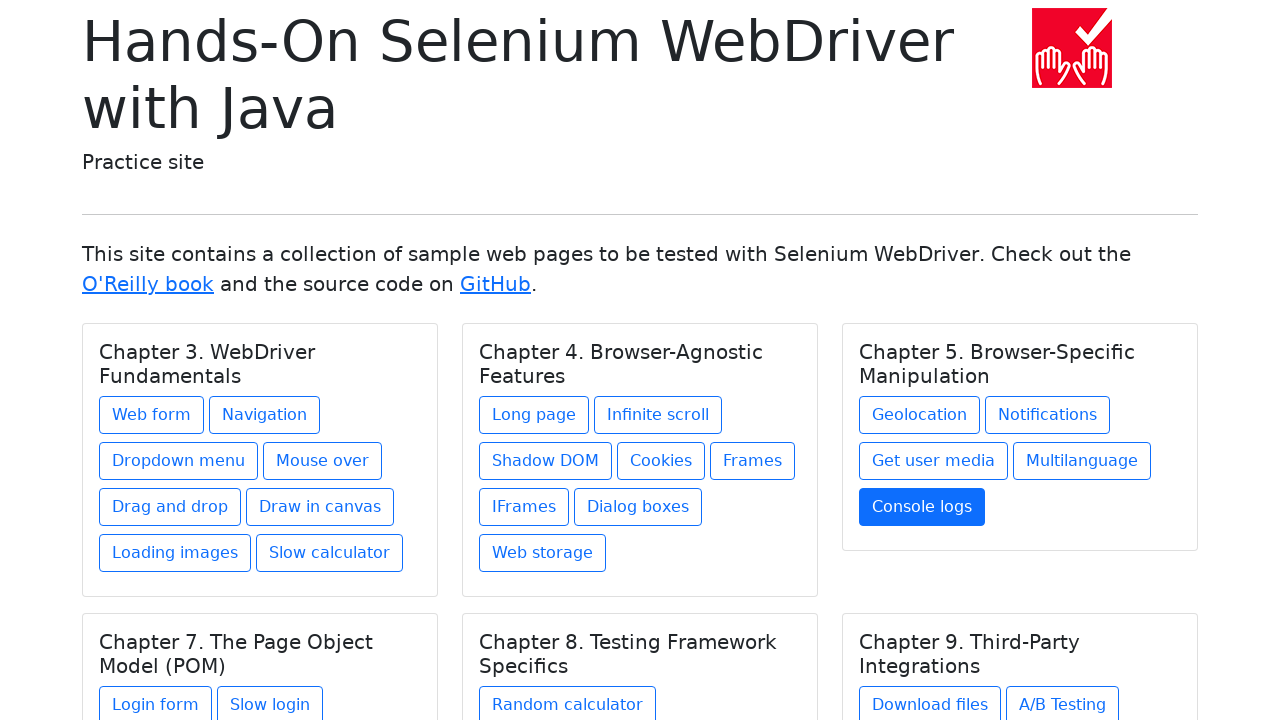

Retrieved href attribute from link 25: login-form.html
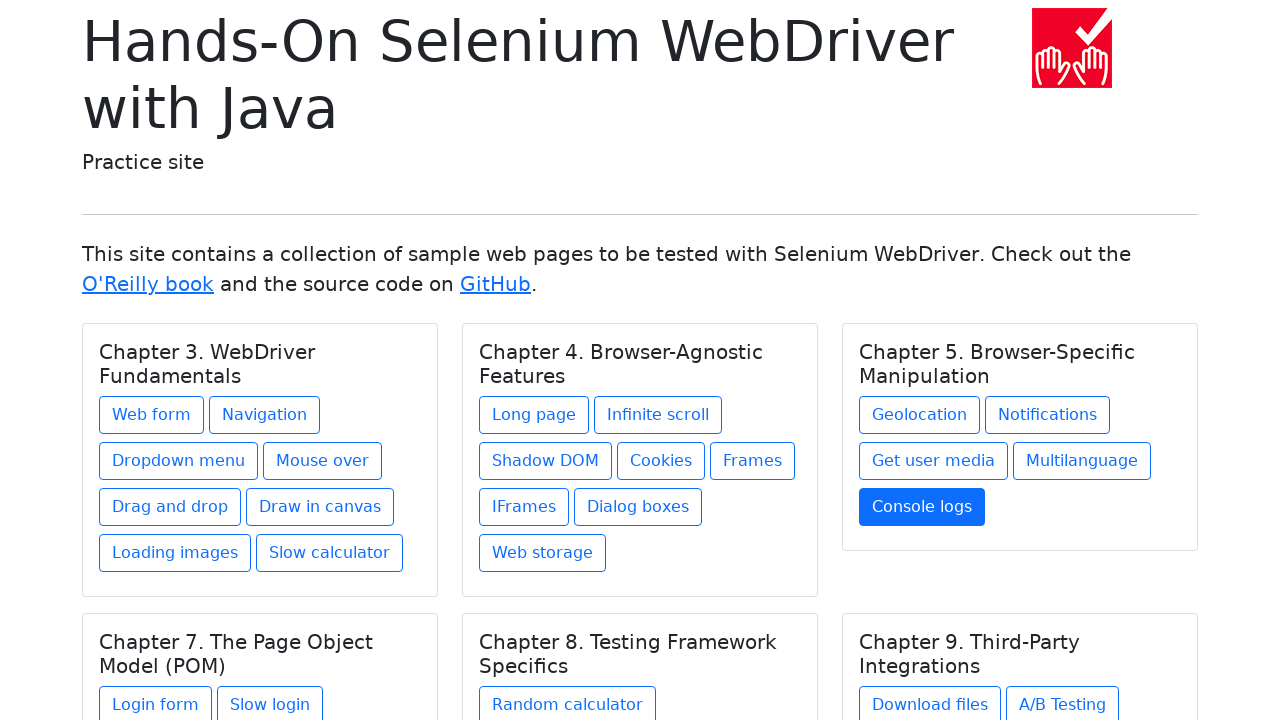

Clicked link 25 with href: login-form.html at (156, 701) on a >> nth=24
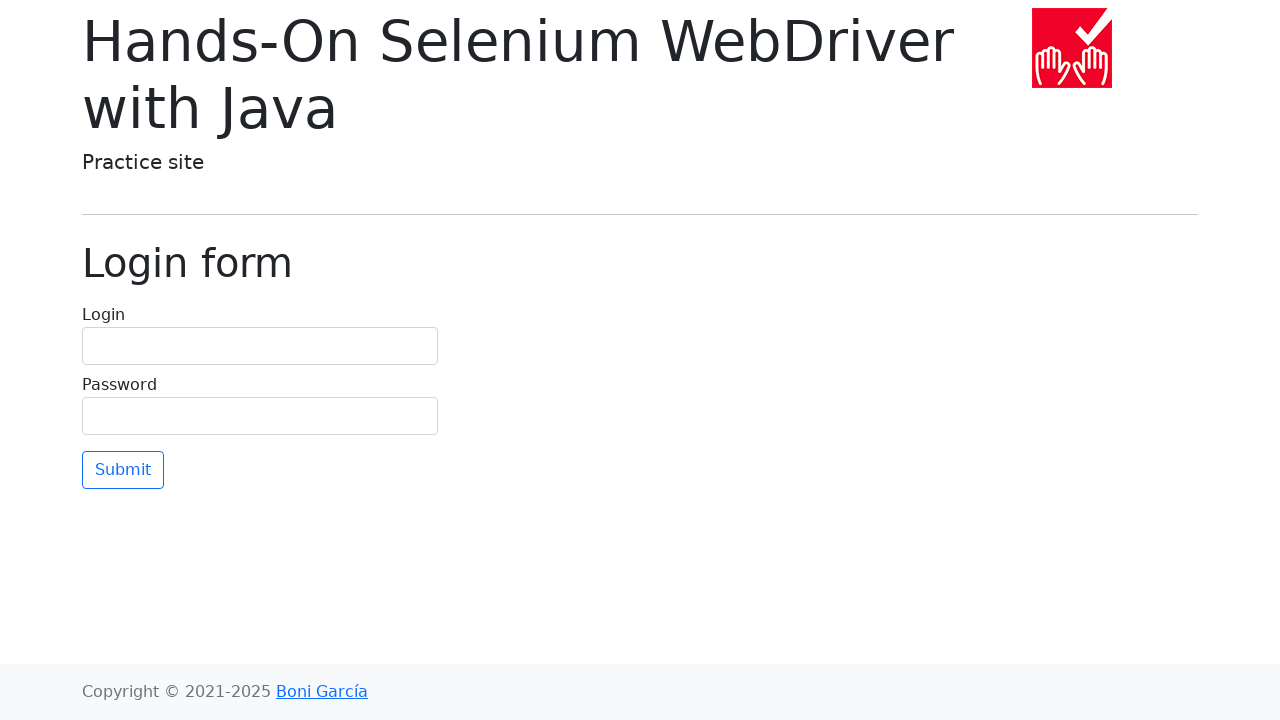

Page loaded after clicking link 25
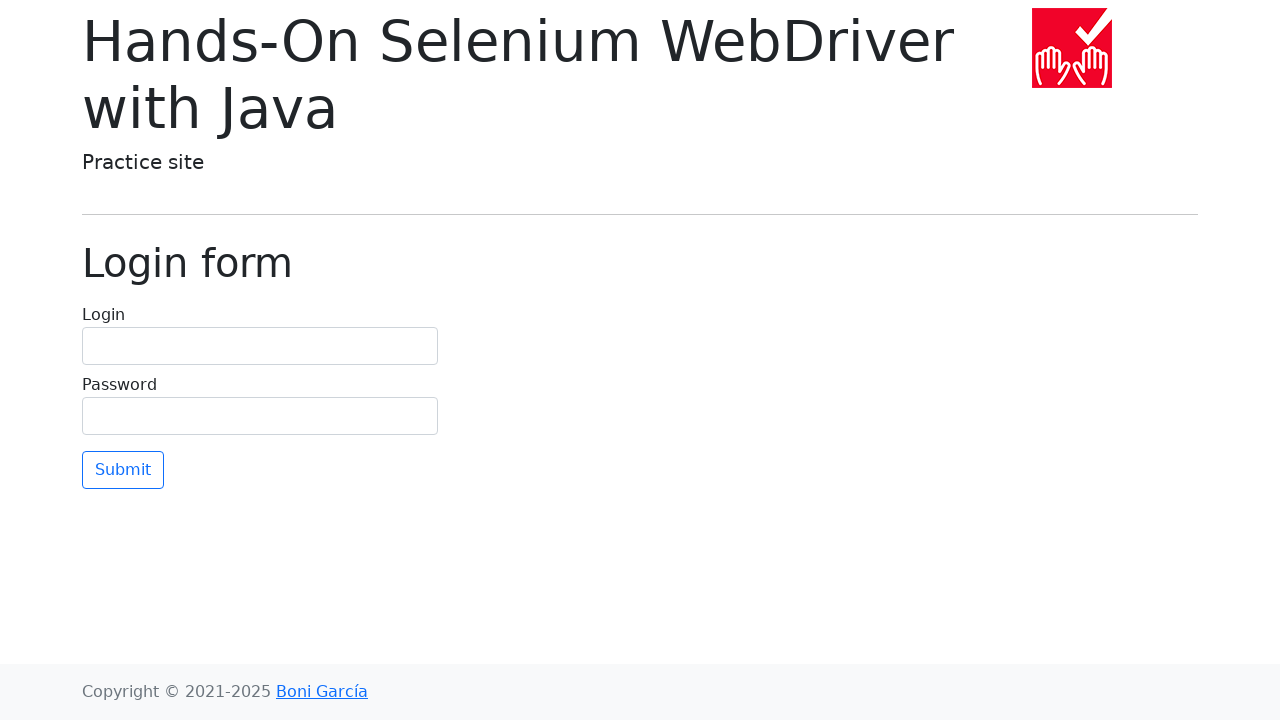

Navigated back from link 25
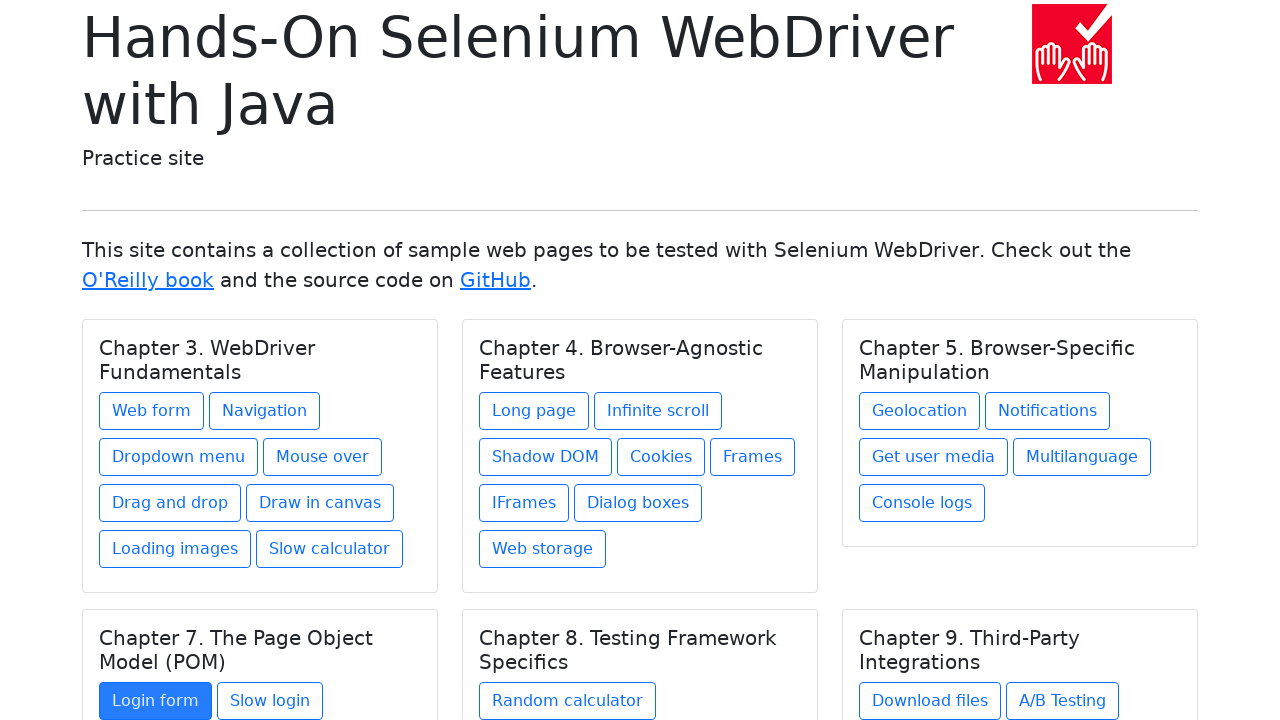

Main page reloaded after navigating back
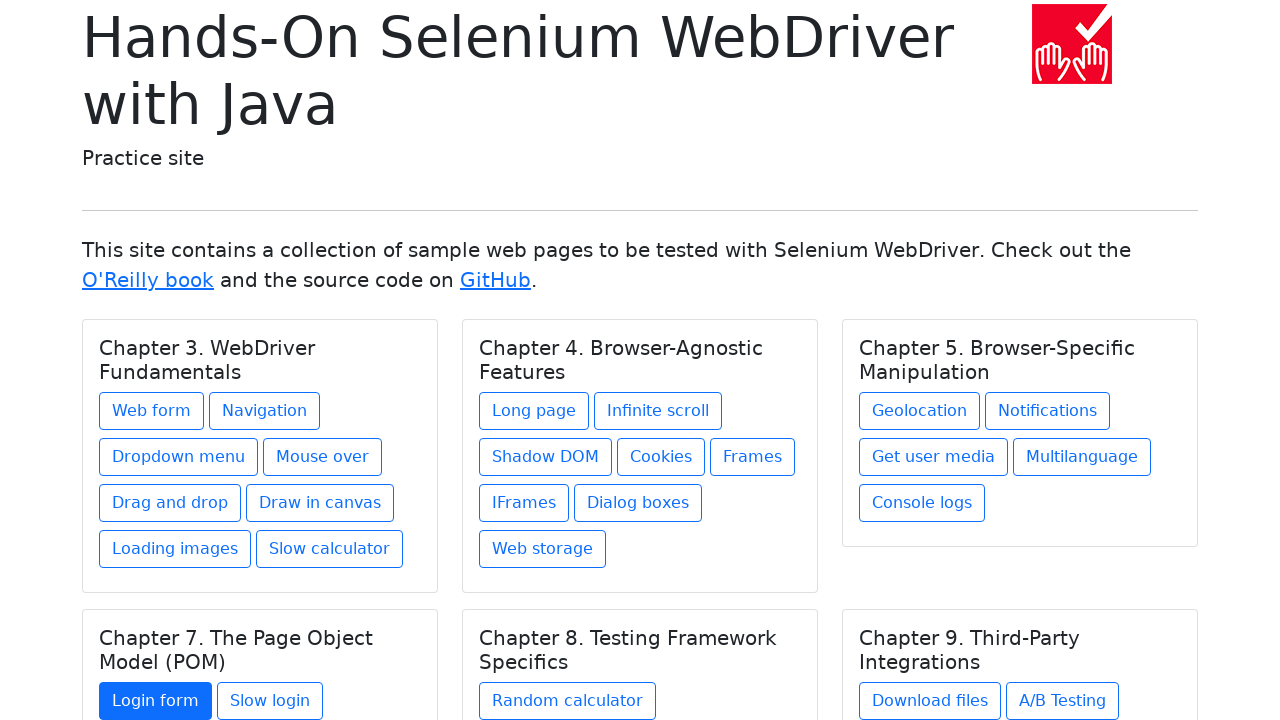

Re-fetched links from page (iteration 26/31)
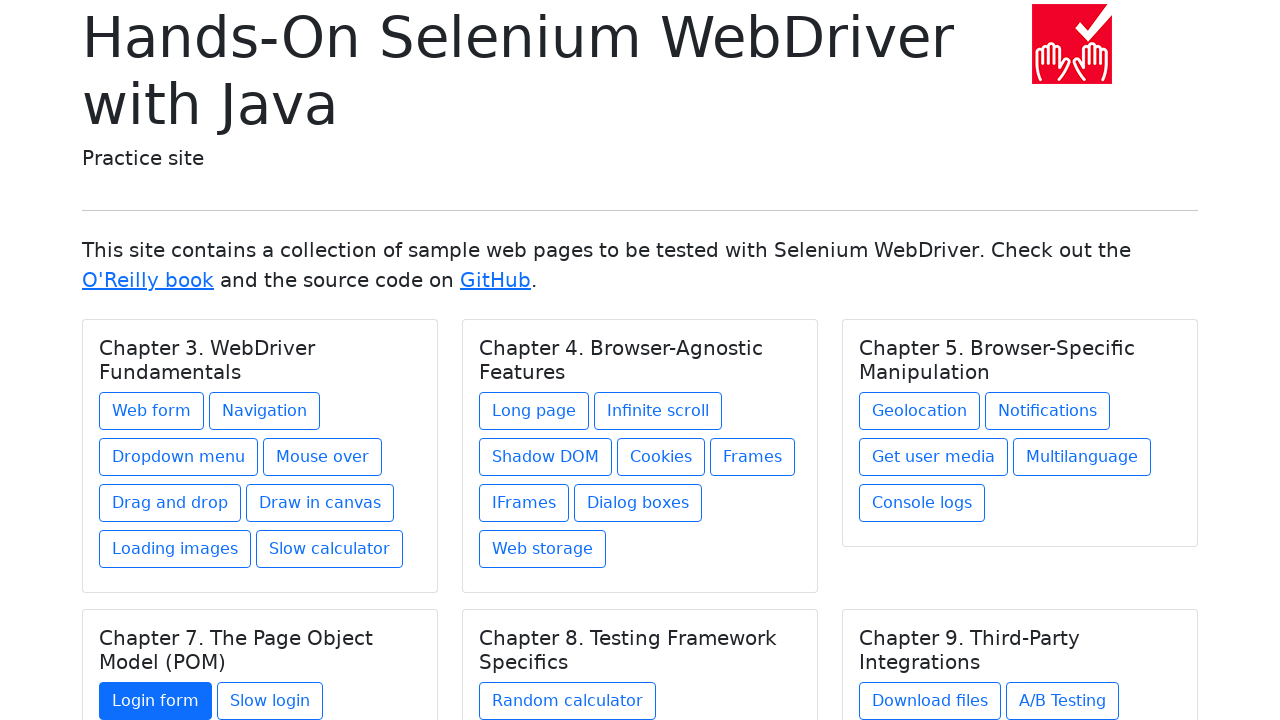

Retrieved href attribute from link 26: login-slow.html
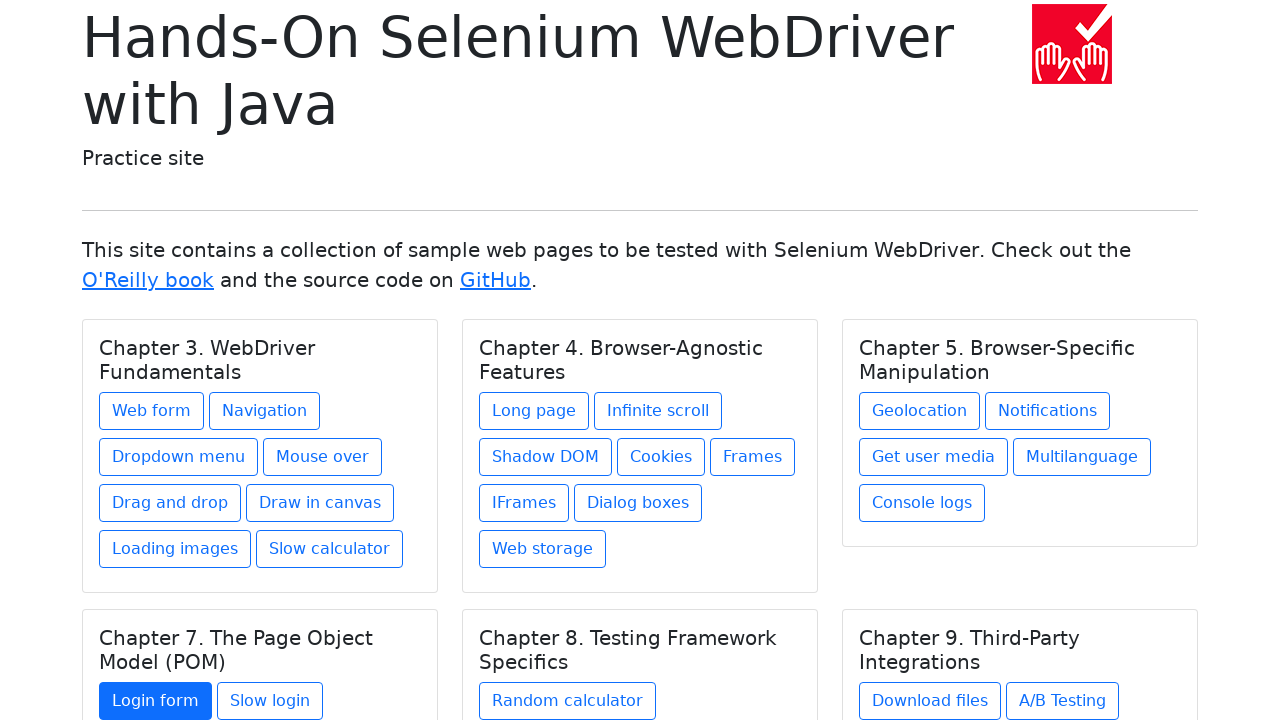

Clicked link 26 with href: login-slow.html at (270, 701) on a >> nth=25
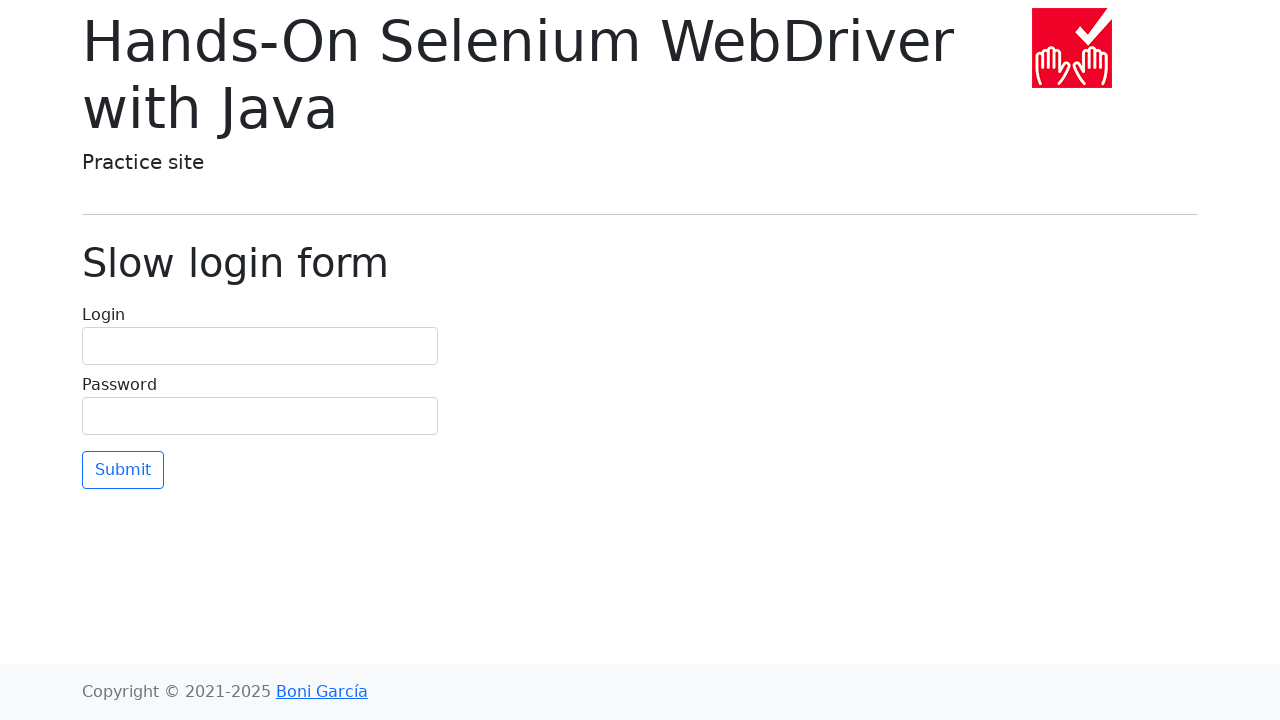

Page loaded after clicking link 26
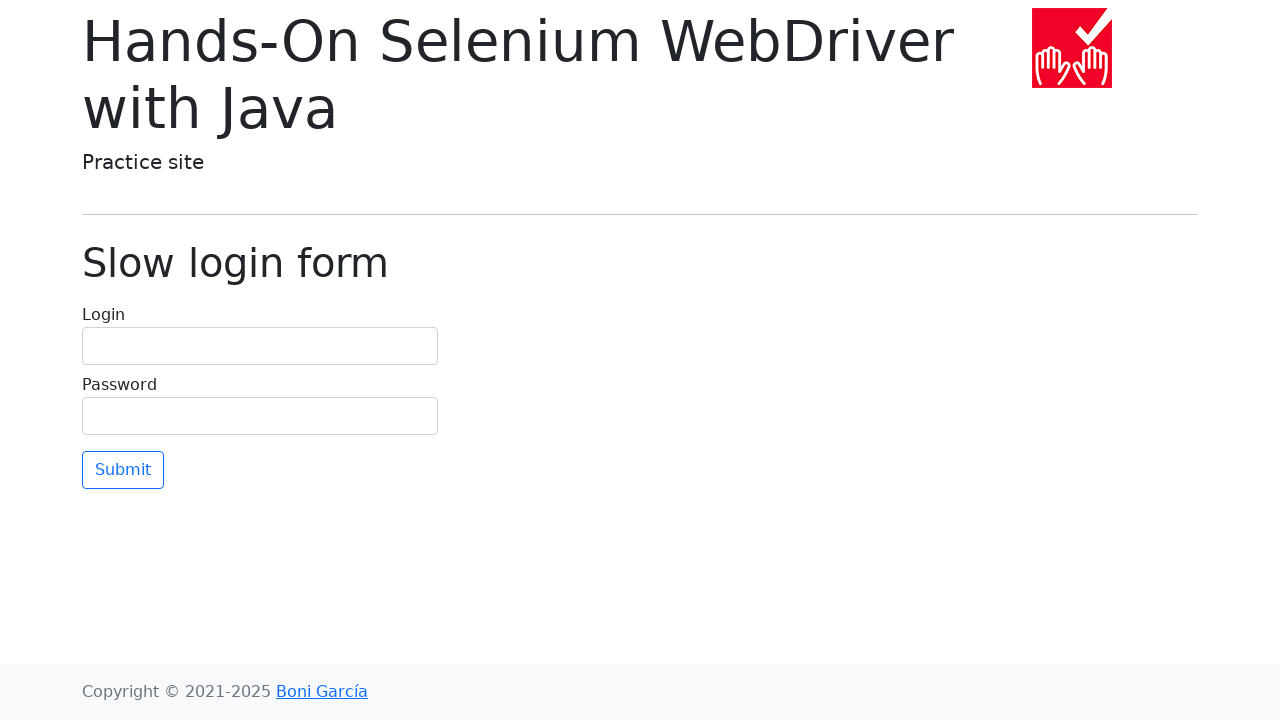

Navigated back from link 26
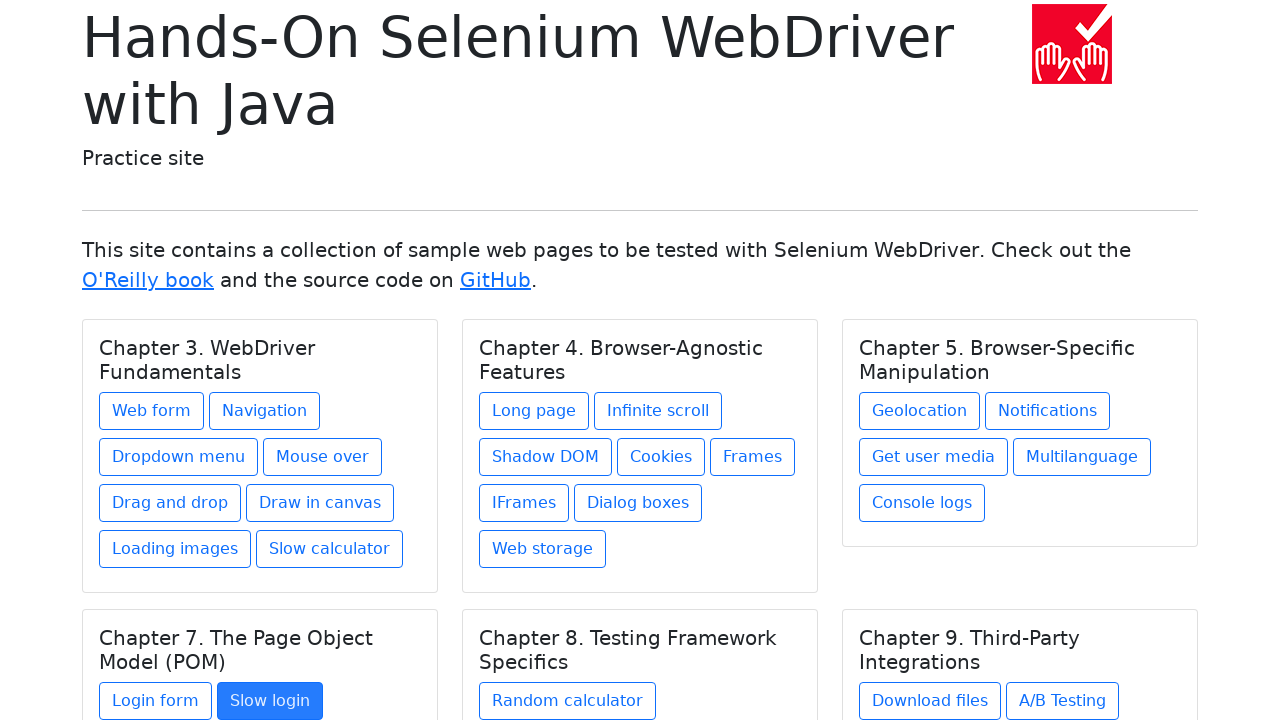

Main page reloaded after navigating back
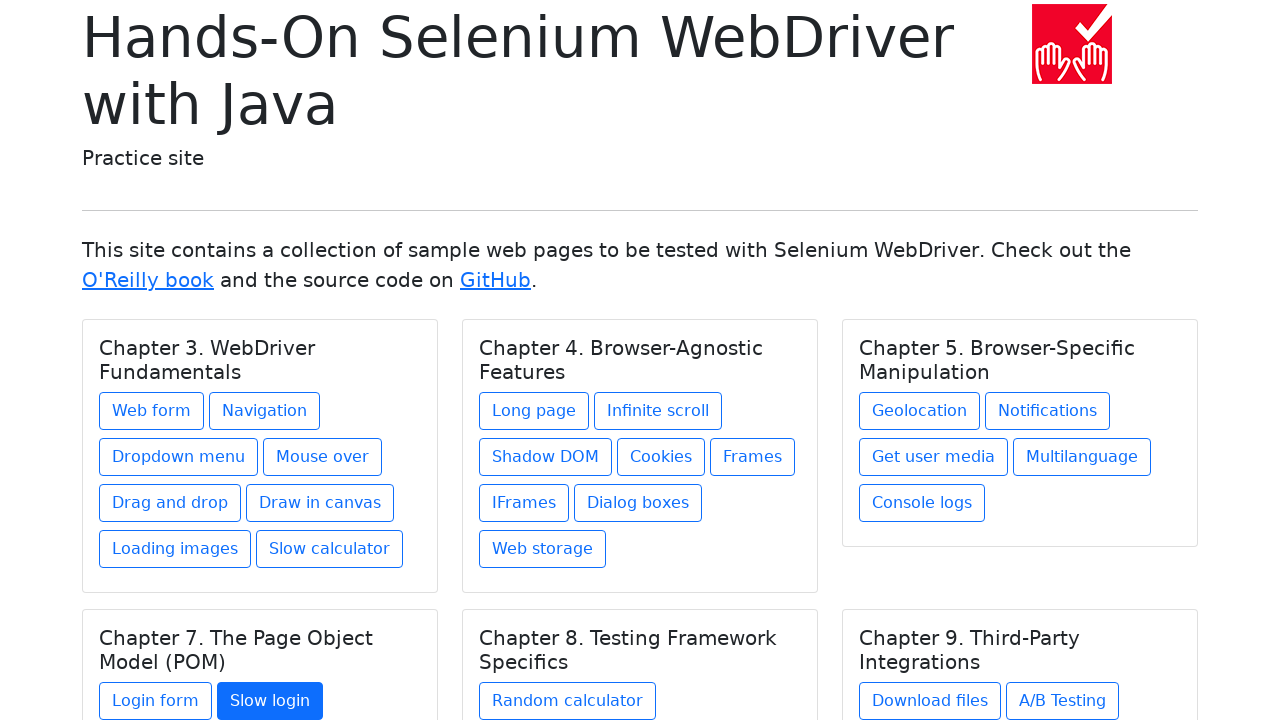

Re-fetched links from page (iteration 27/31)
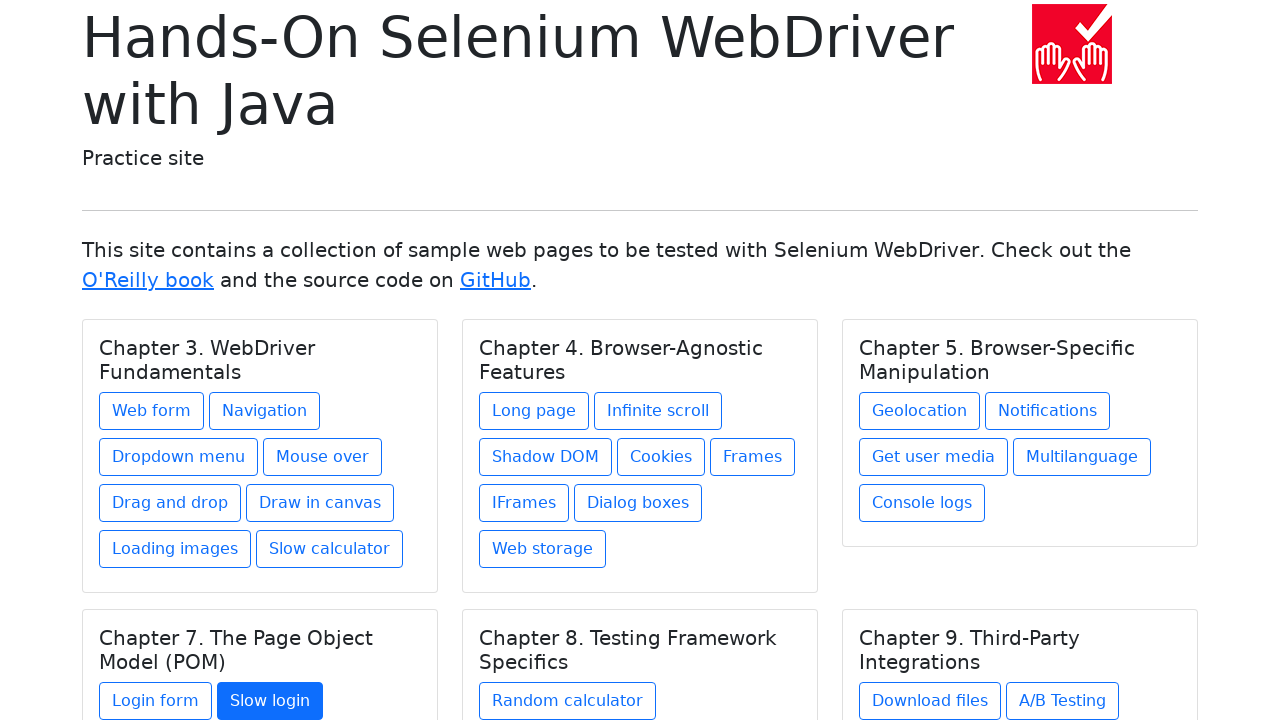

Retrieved href attribute from link 27: random-calculator.html
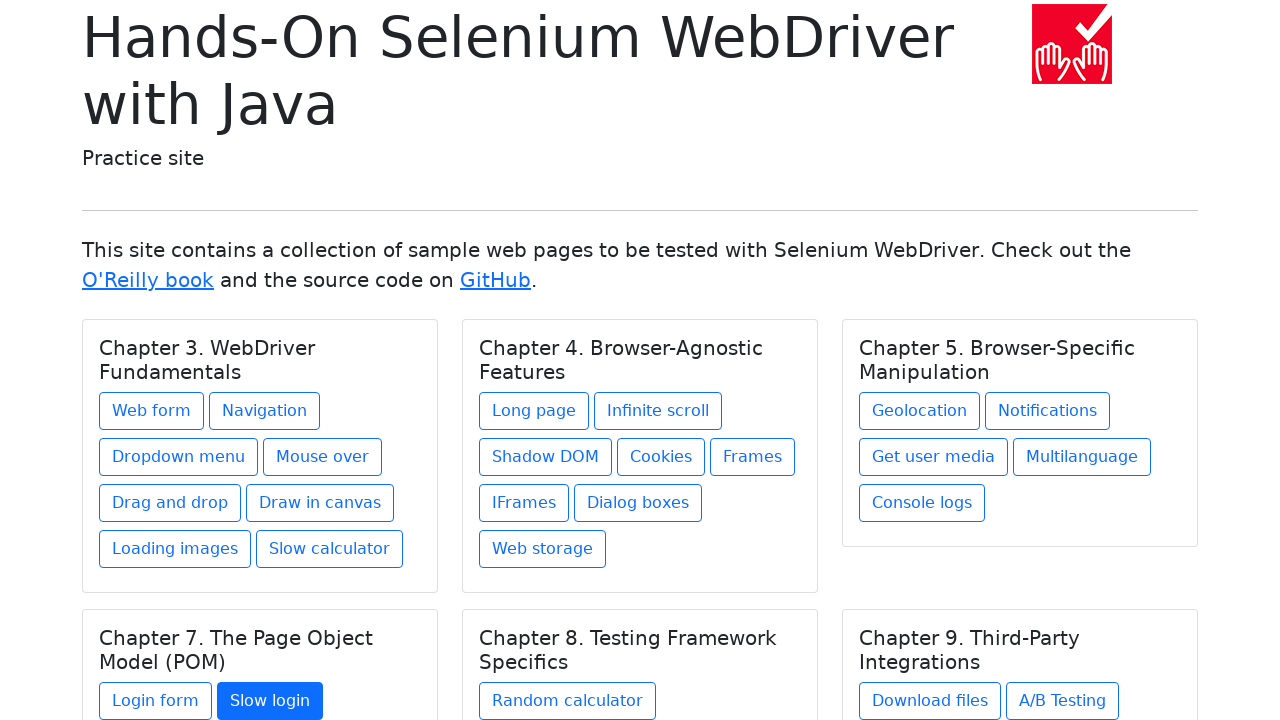

Clicked link 27 with href: random-calculator.html at (568, 701) on a >> nth=26
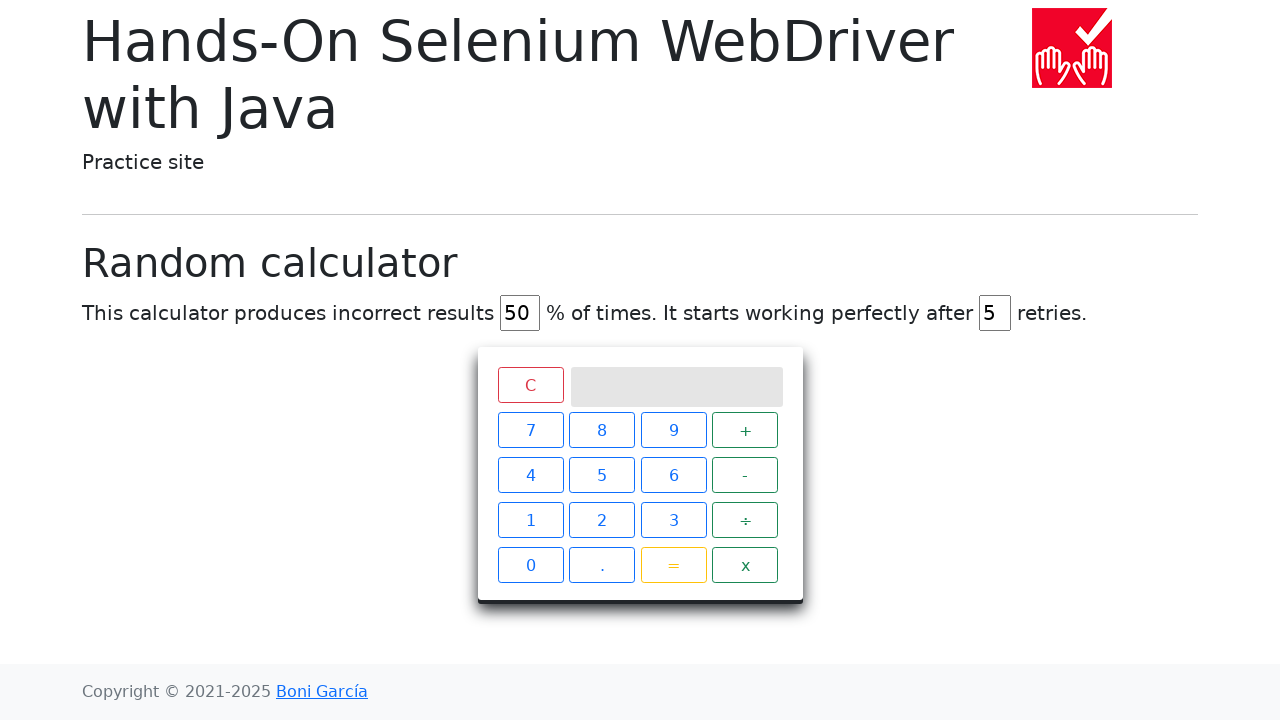

Page loaded after clicking link 27
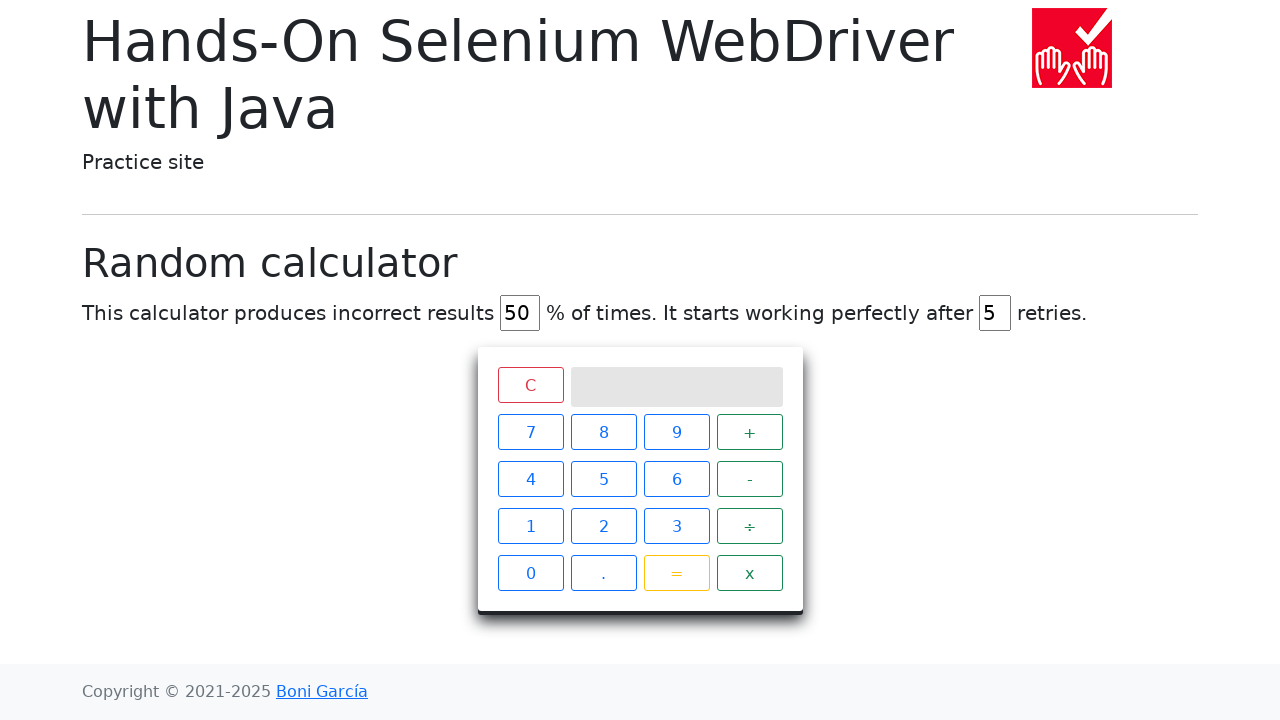

Navigated back from link 27
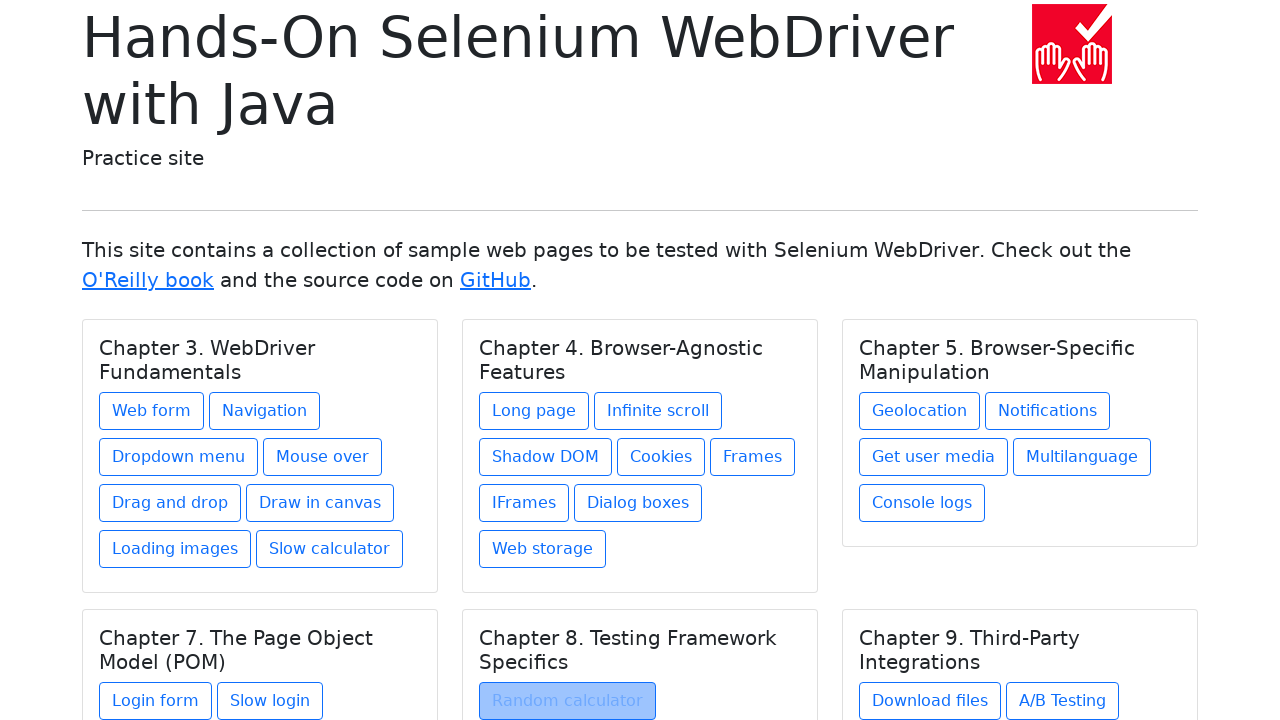

Main page reloaded after navigating back
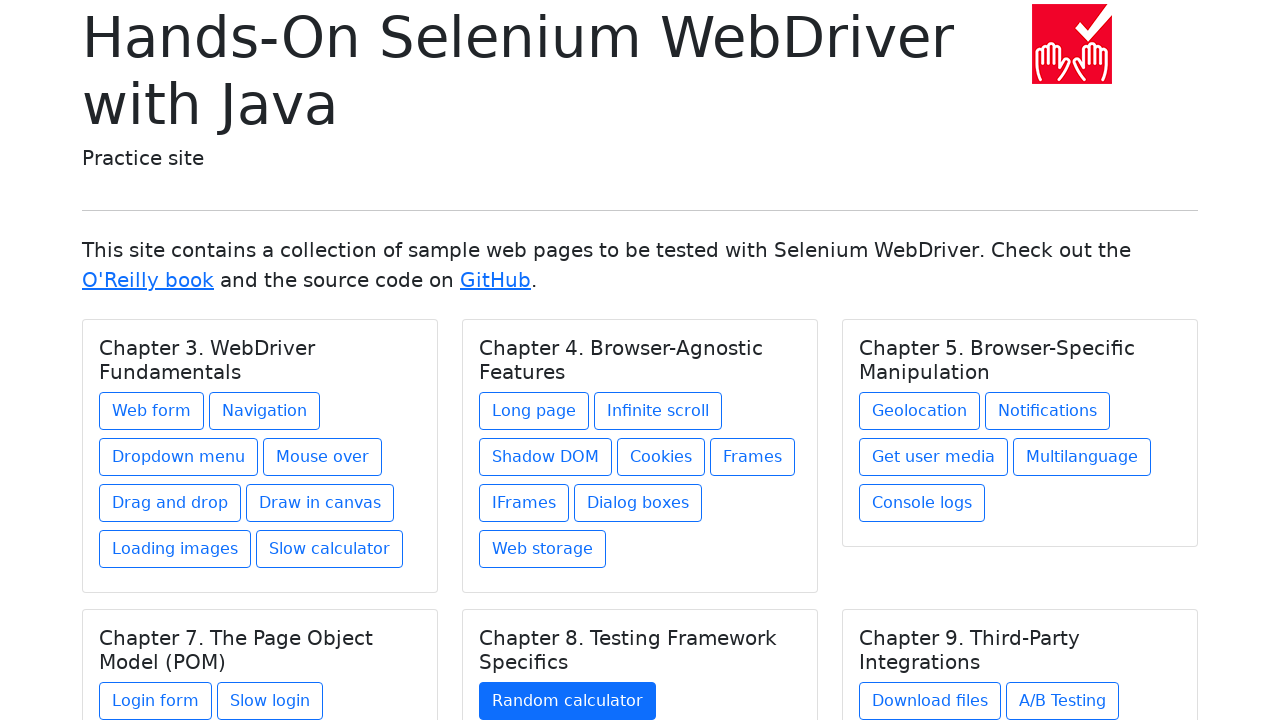

Re-fetched links from page (iteration 28/31)
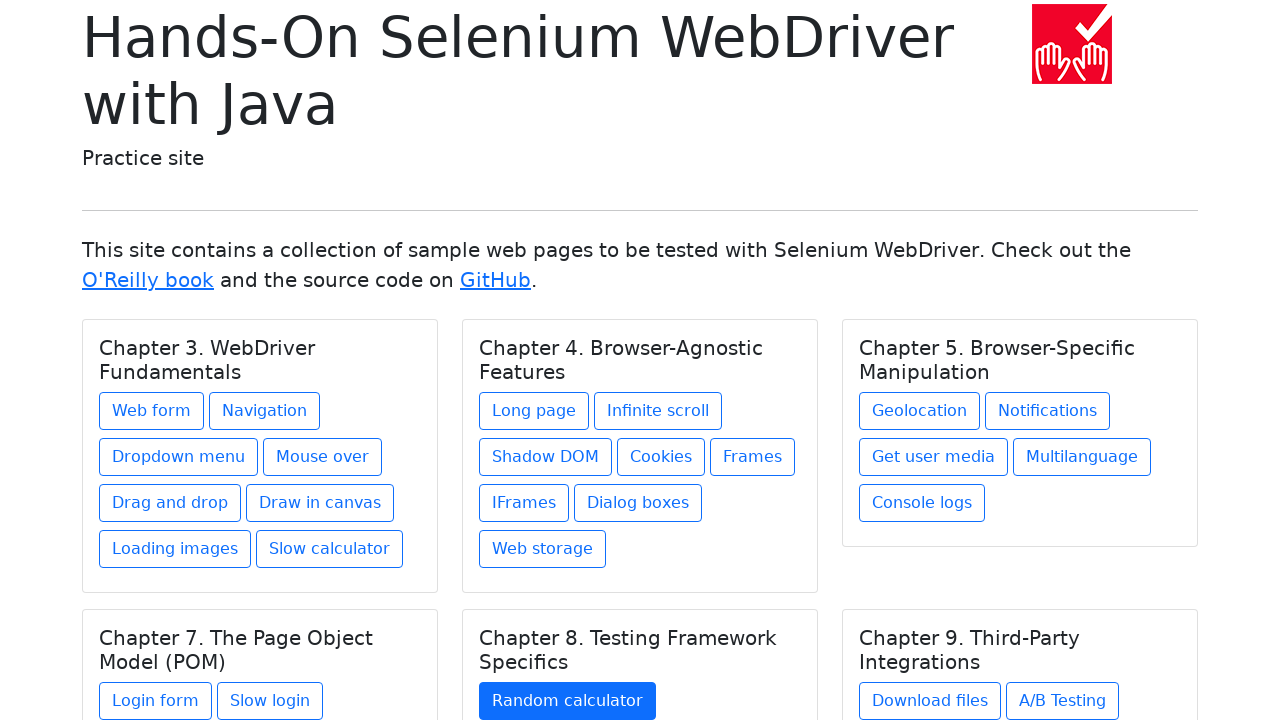

Retrieved href attribute from link 28: download.html
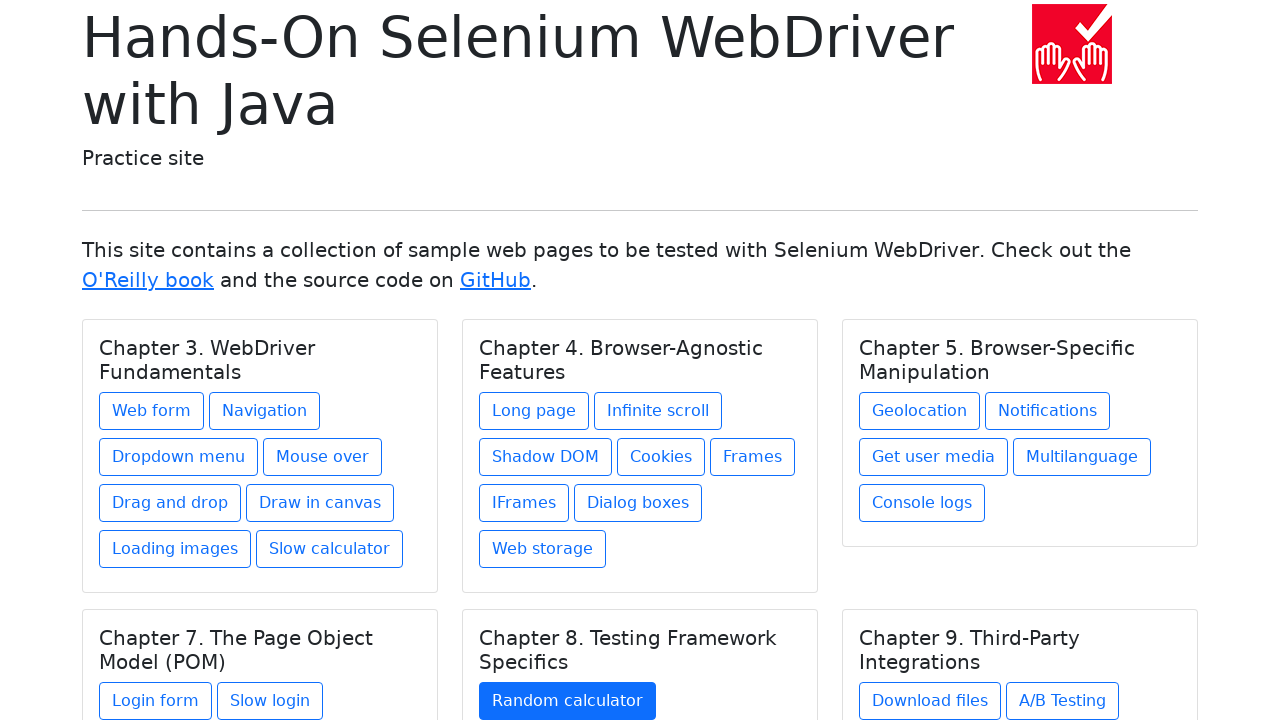

Clicked link 28 with href: download.html at (930, 701) on a >> nth=27
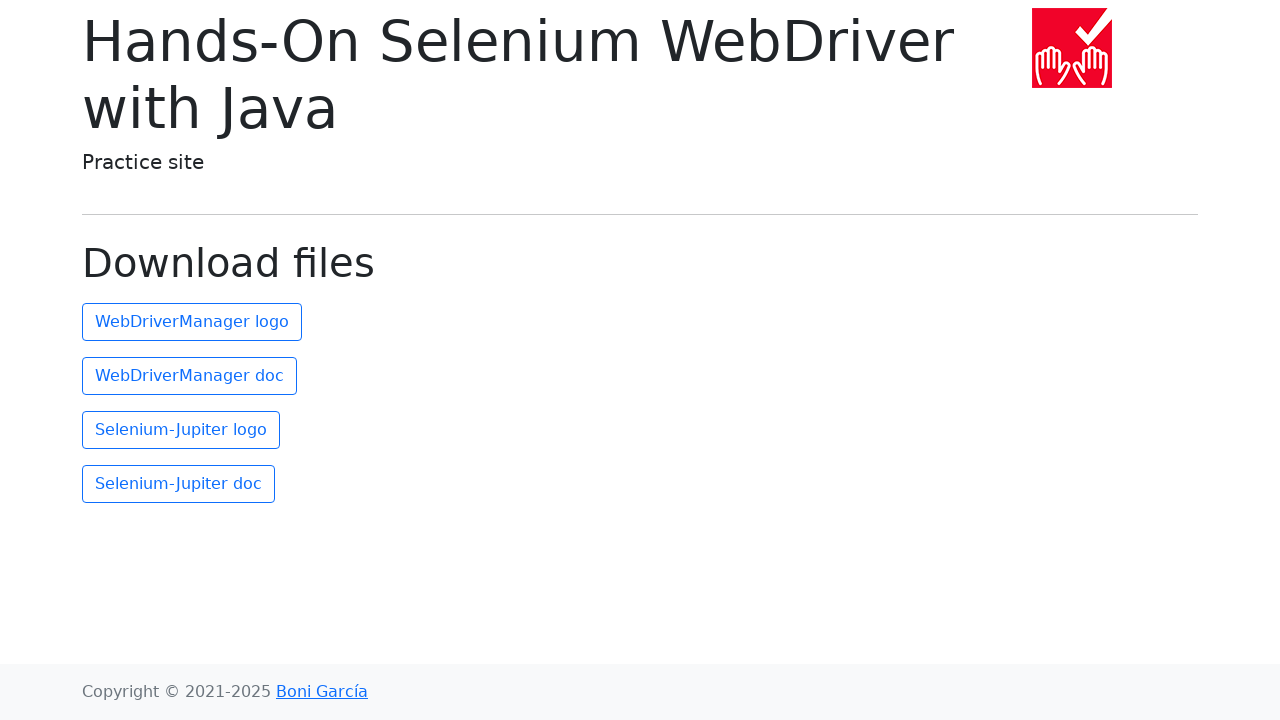

Page loaded after clicking link 28
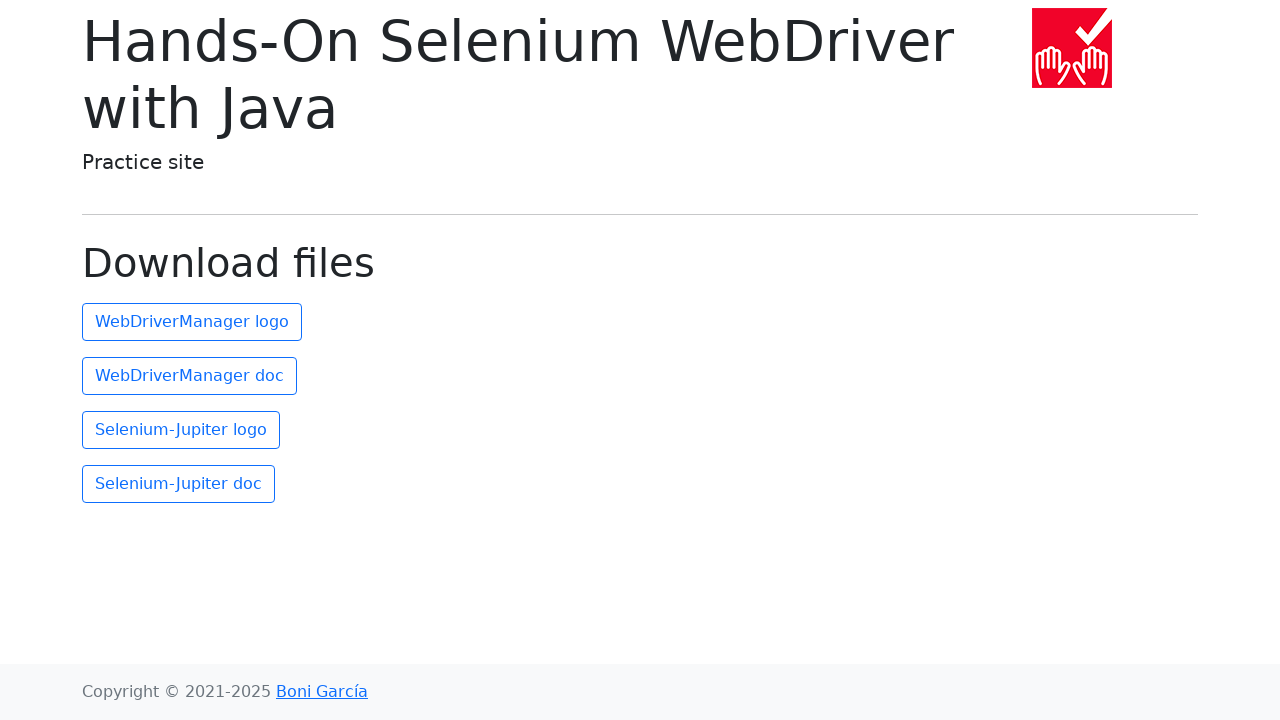

Navigated back from link 28
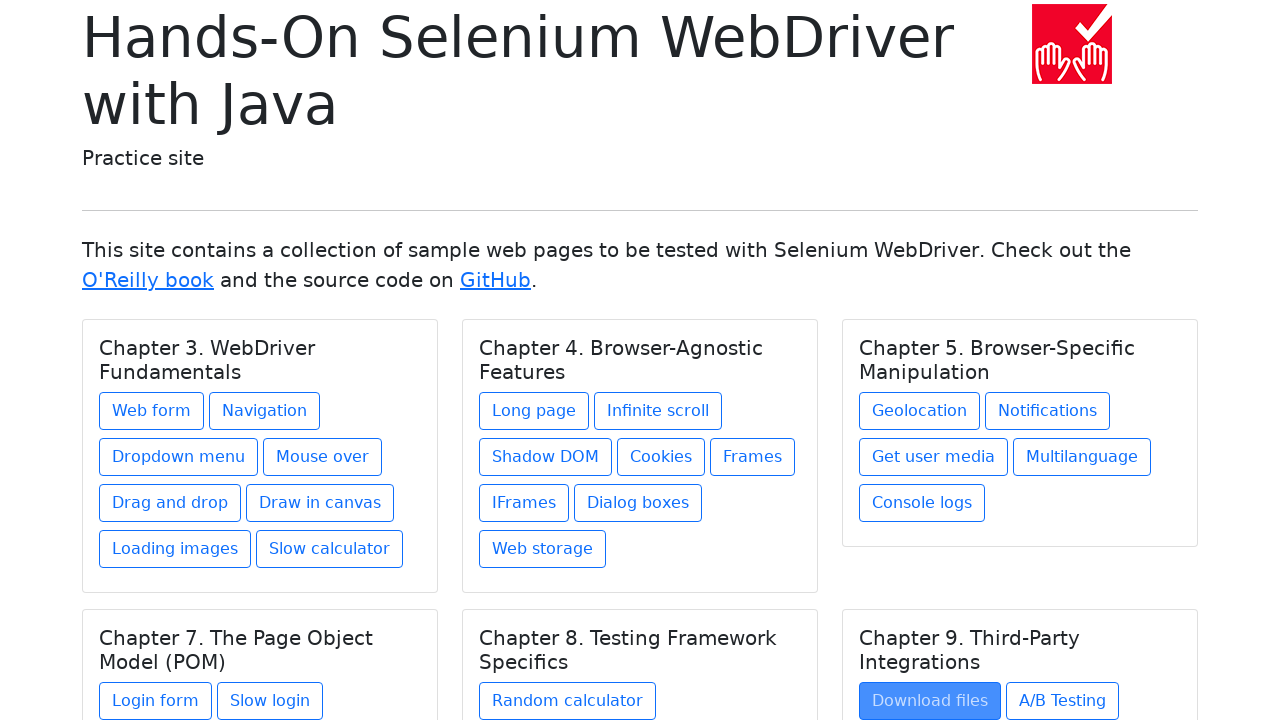

Main page reloaded after navigating back
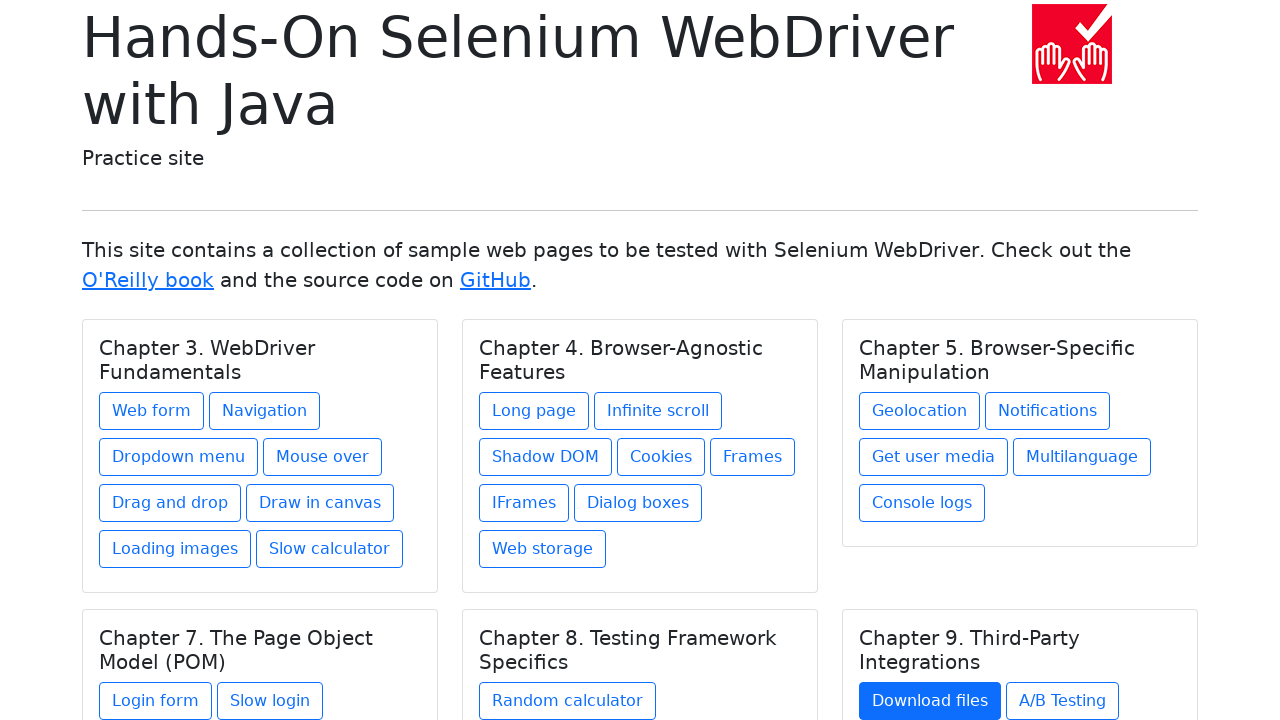

Re-fetched links from page (iteration 29/31)
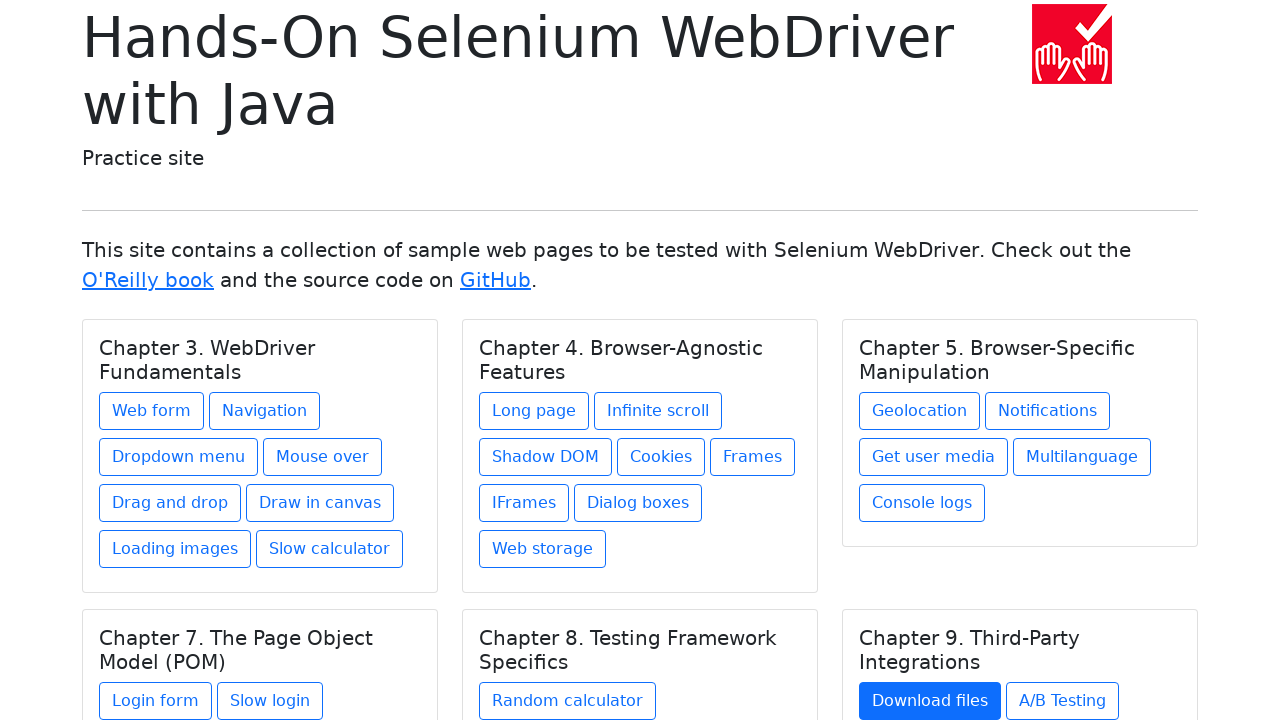

Retrieved href attribute from link 29: ab-testing.html
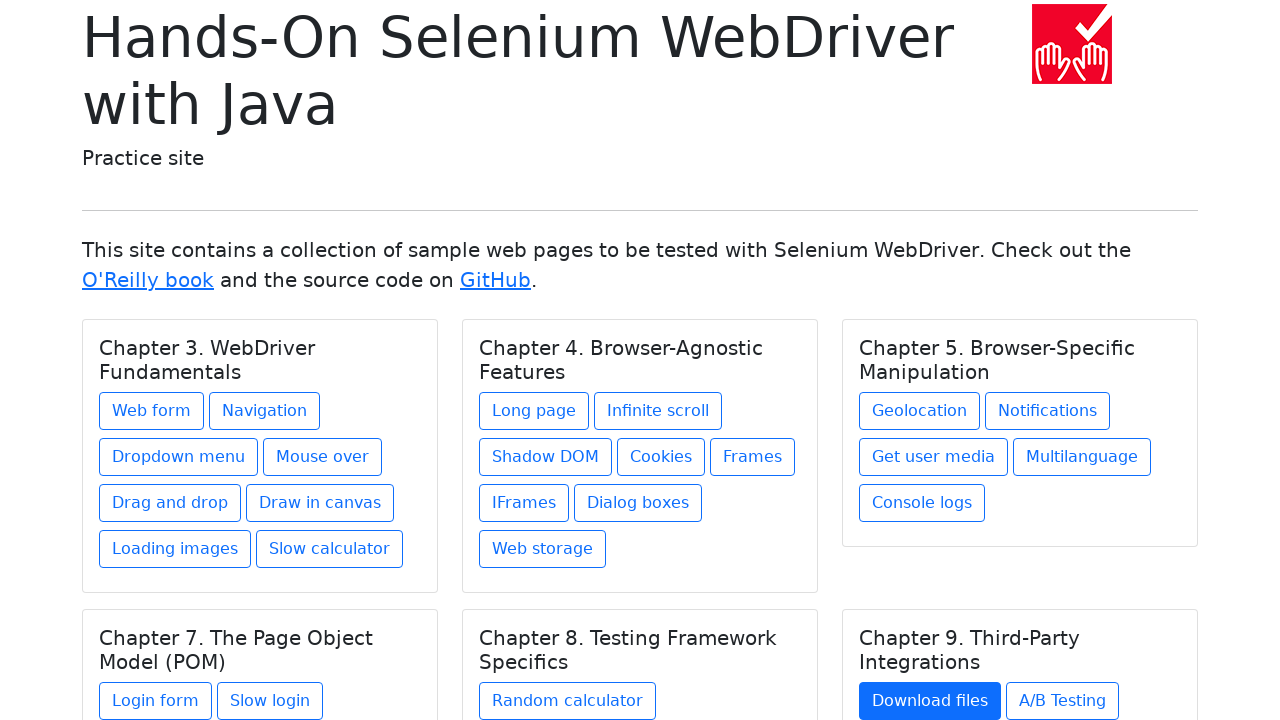

Clicked link 29 with href: ab-testing.html at (1062, 701) on a >> nth=28
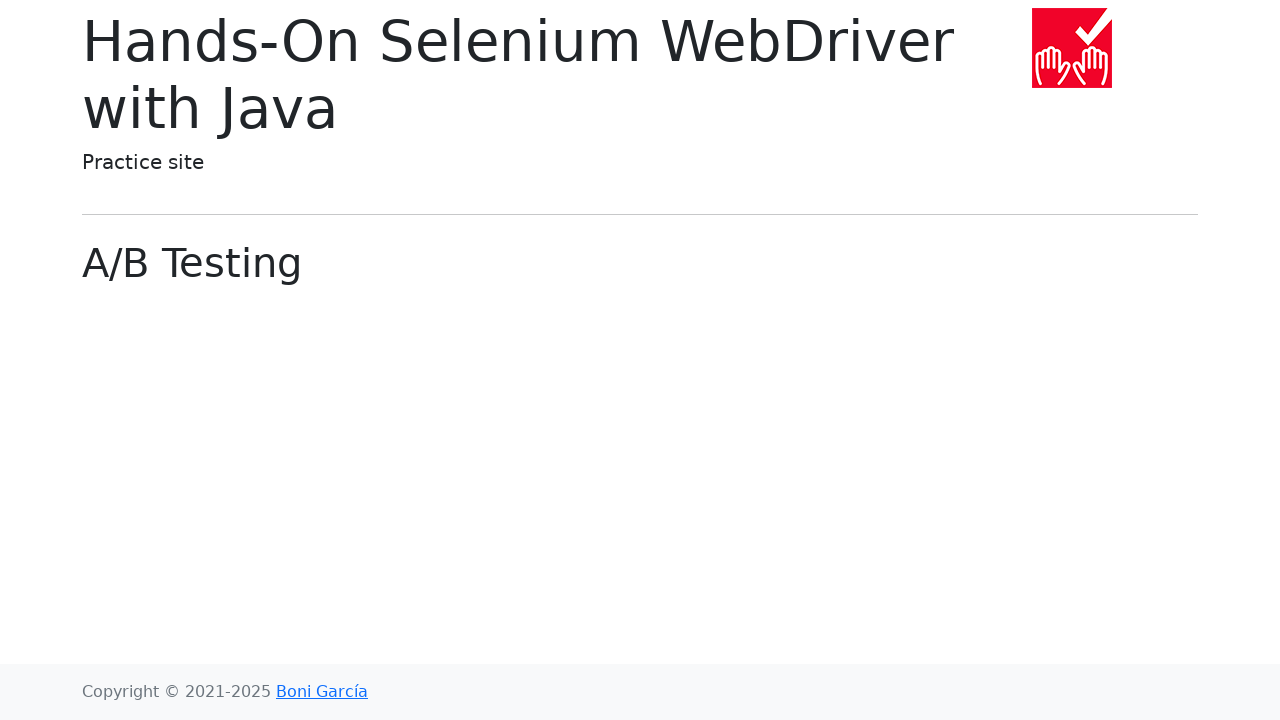

Page loaded after clicking link 29
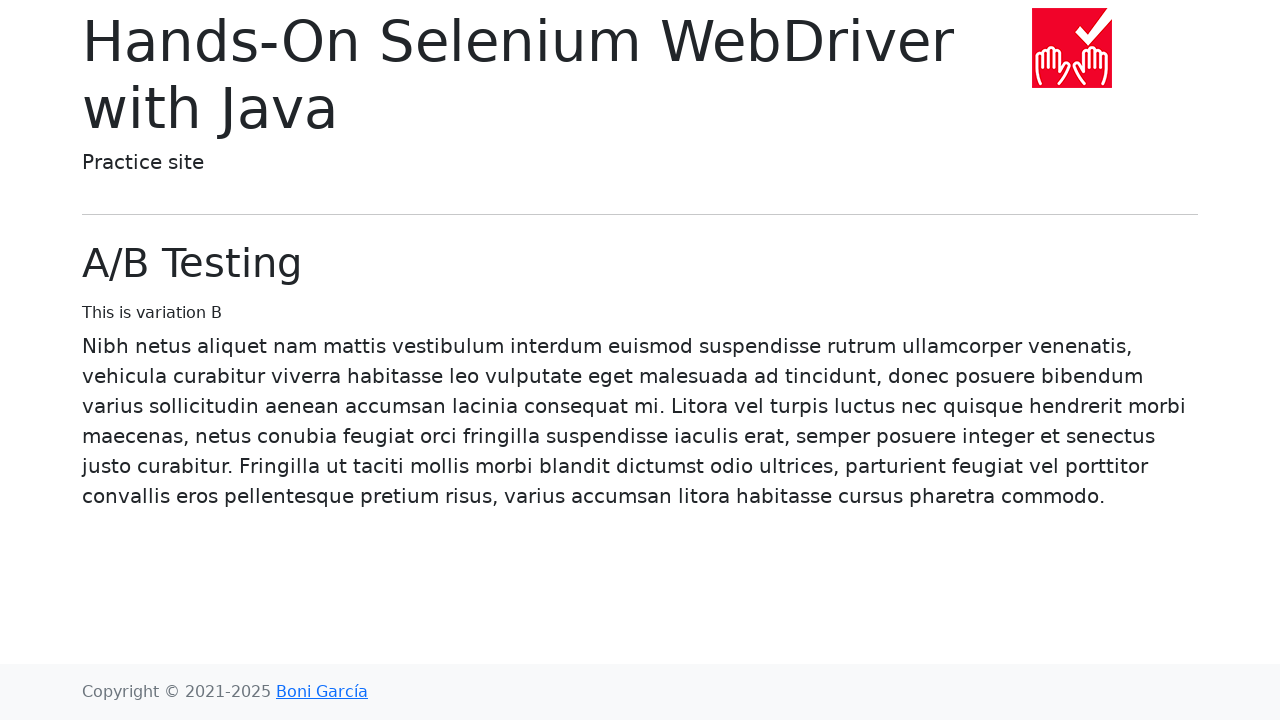

Navigated back from link 29
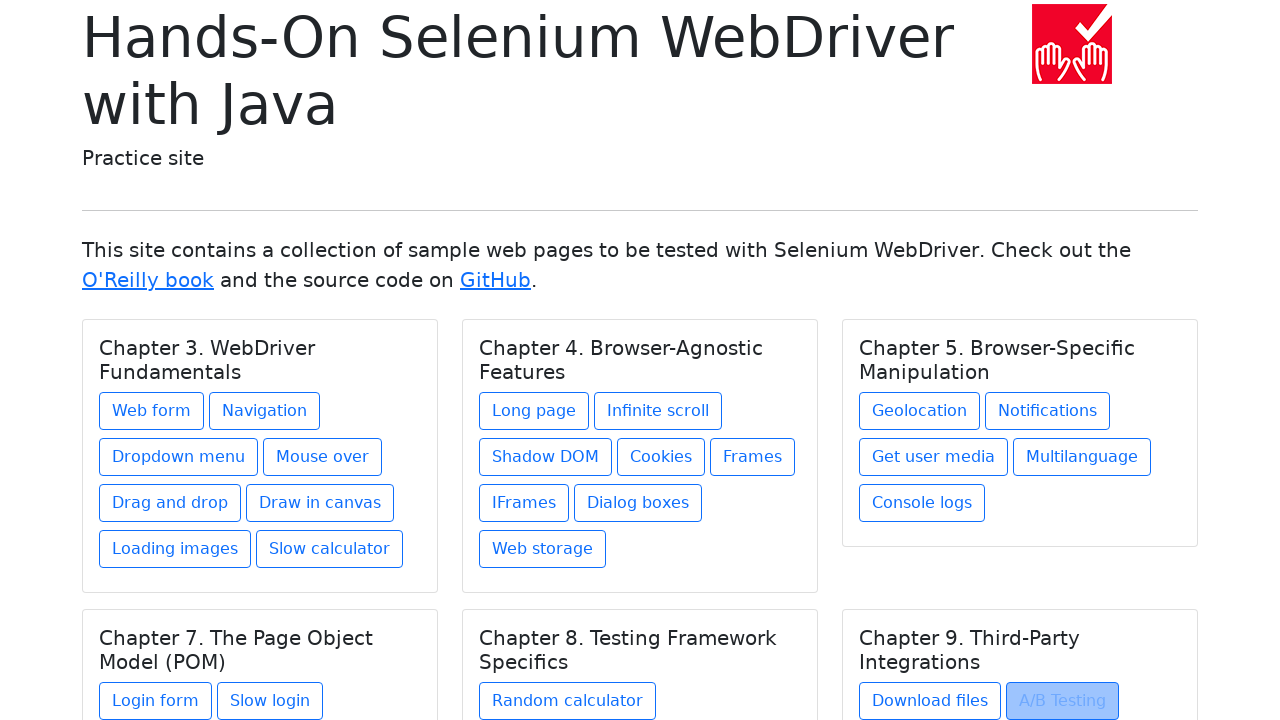

Main page reloaded after navigating back
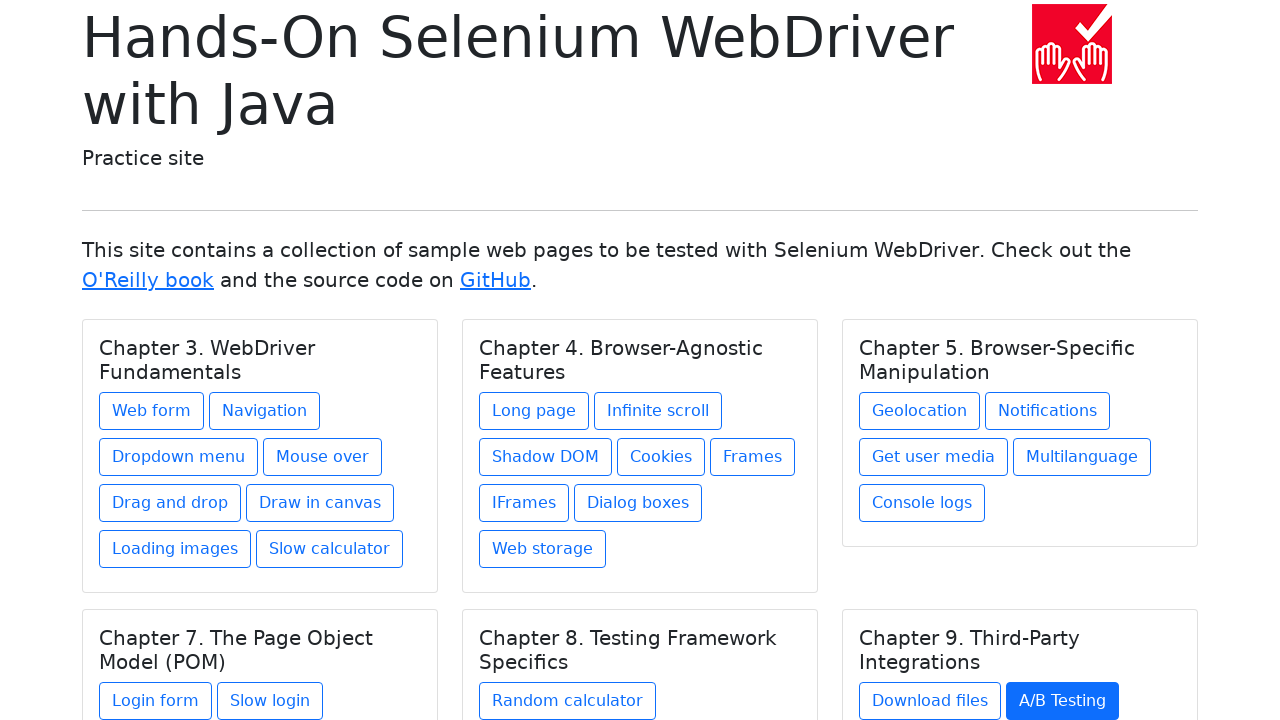

Re-fetched links from page (iteration 30/31)
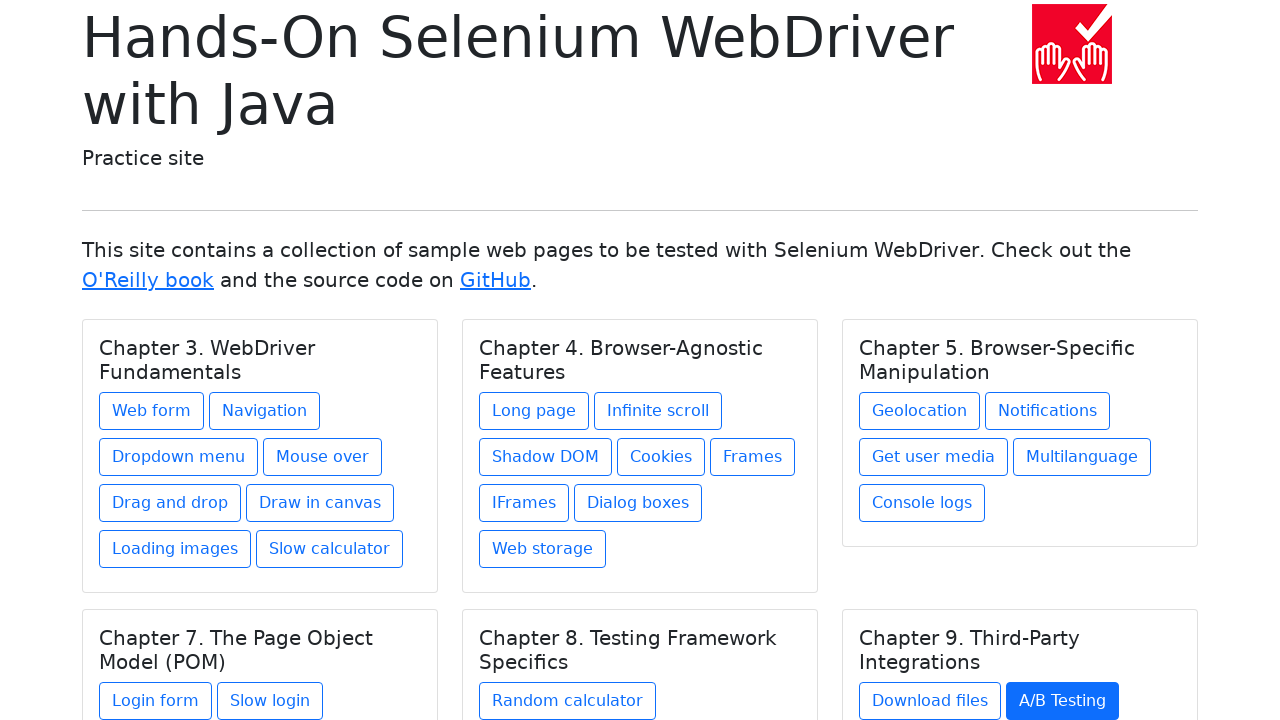

Retrieved href attribute from link 30: data-types.html
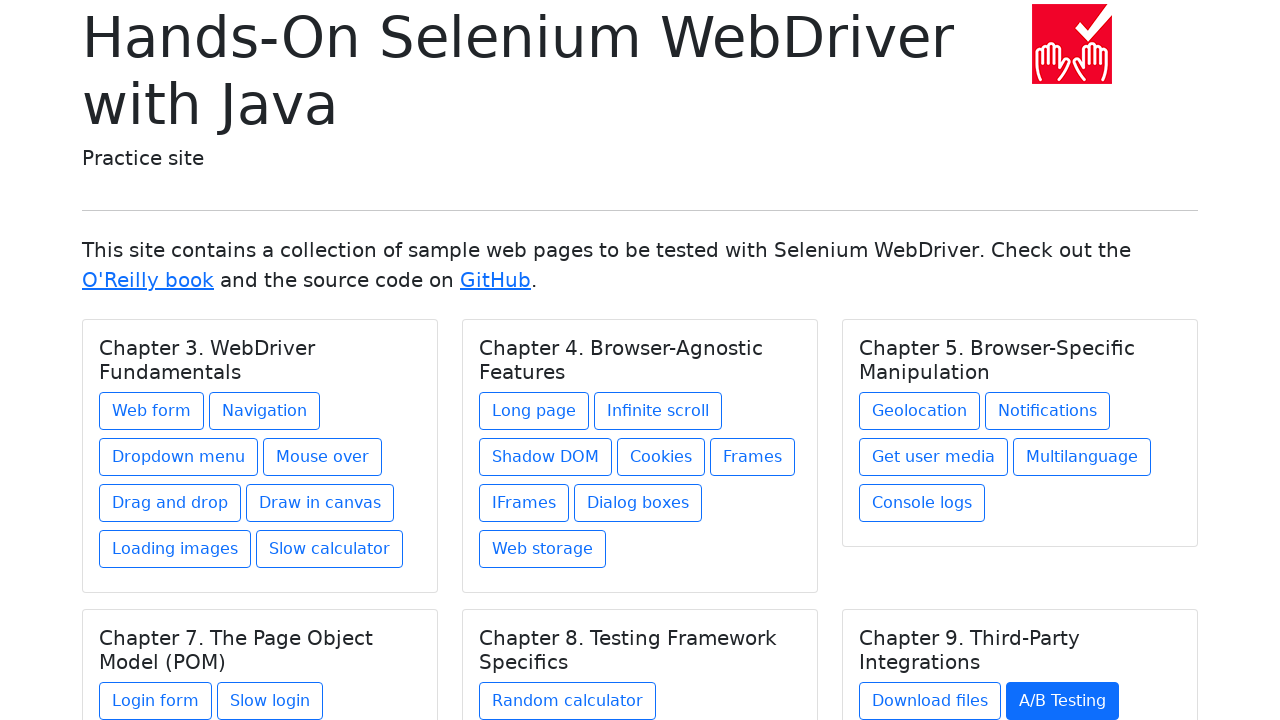

Clicked link 30 with href: data-types.html at (915, 612) on a >> nth=29
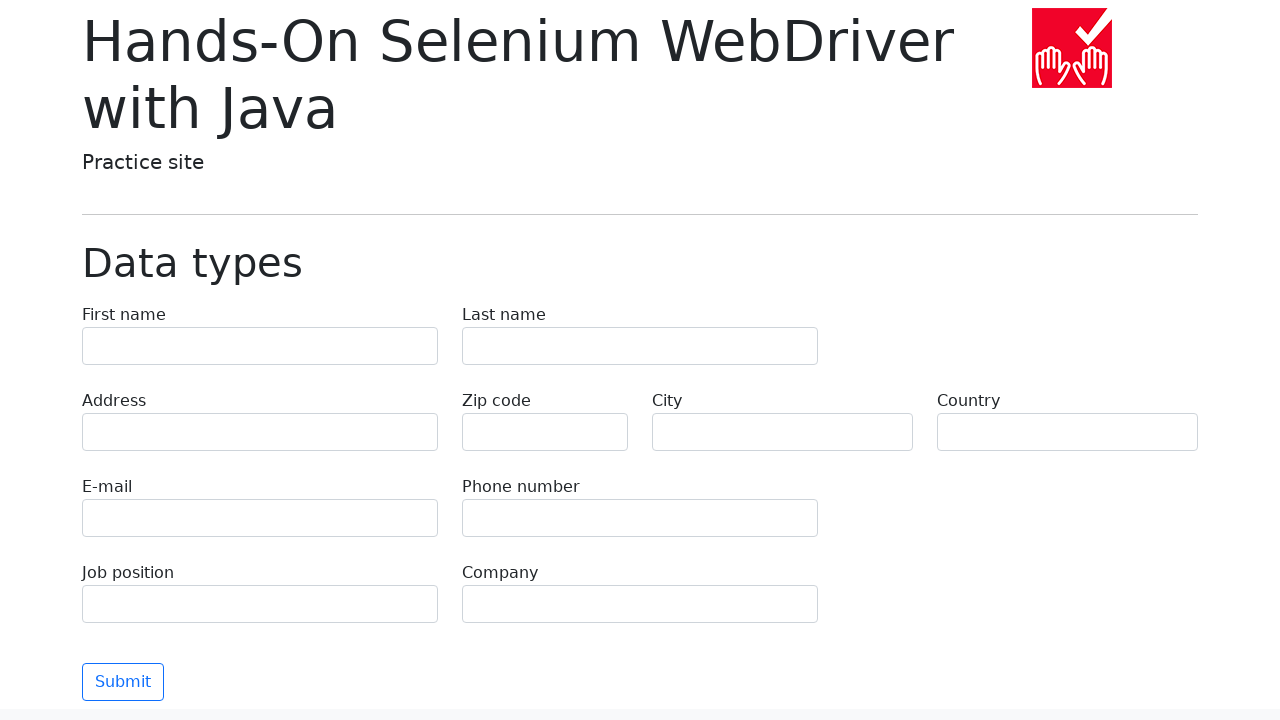

Page loaded after clicking link 30
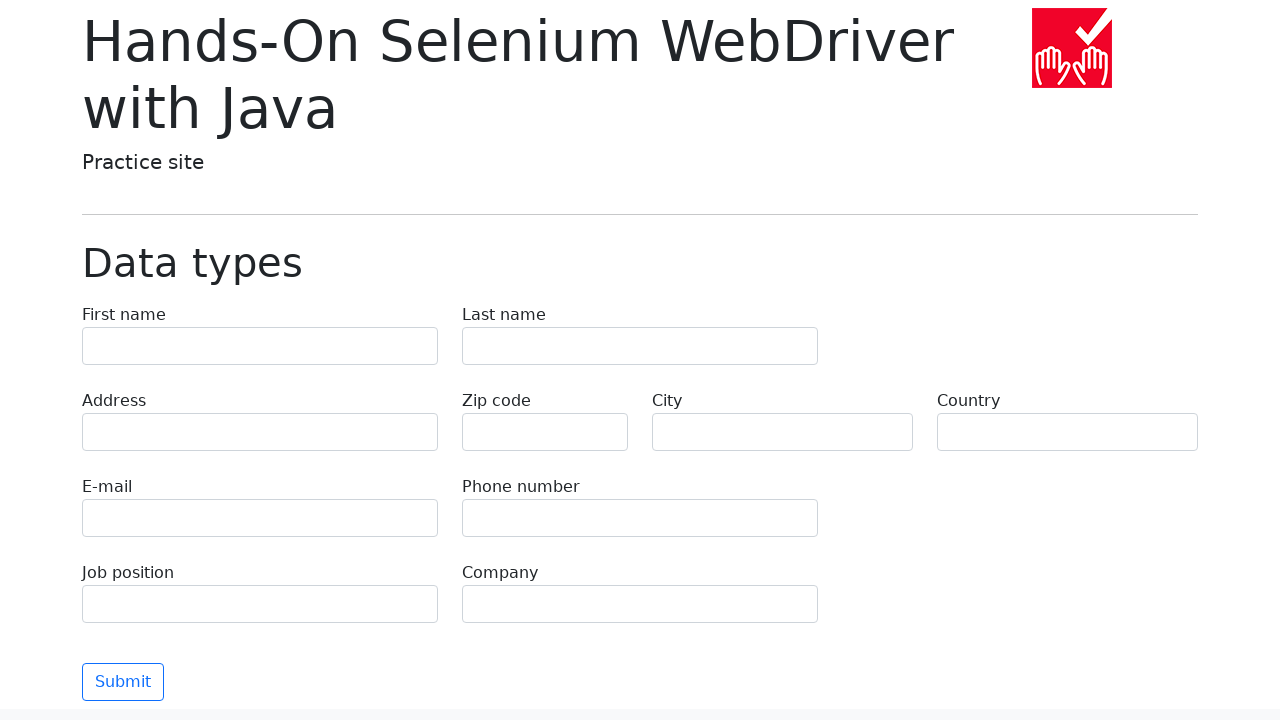

Navigated back from link 30
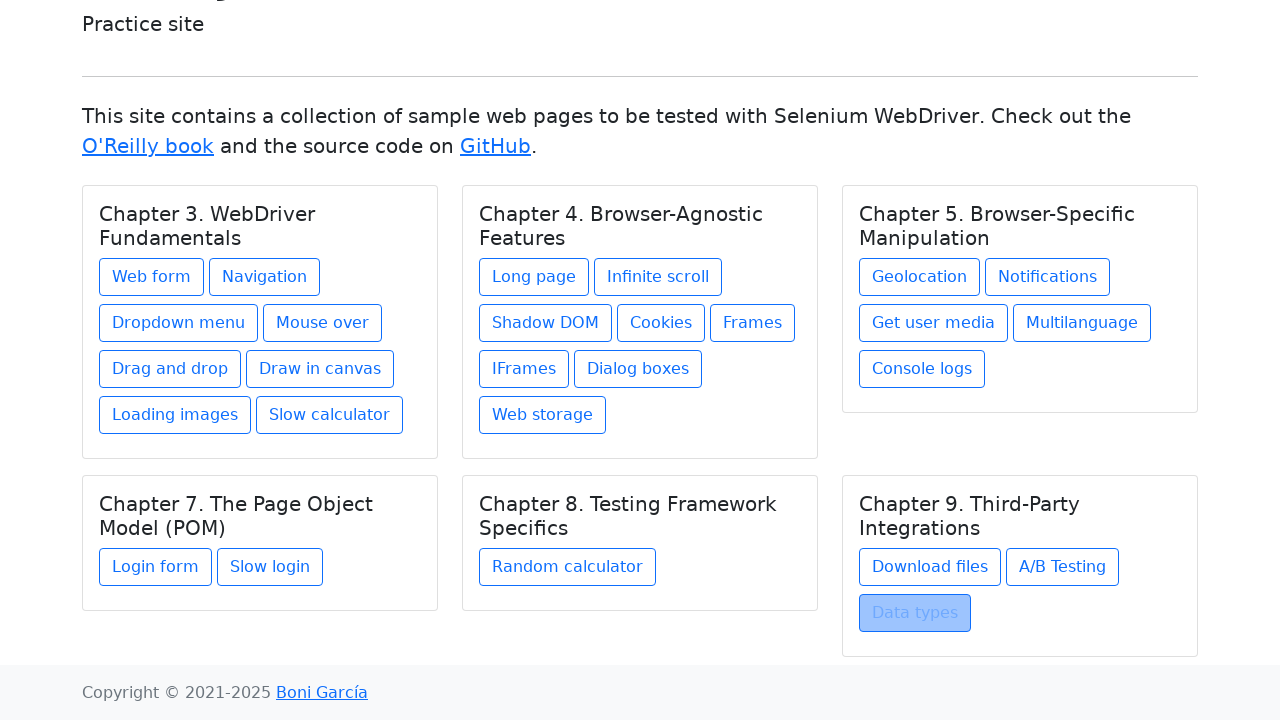

Main page reloaded after navigating back
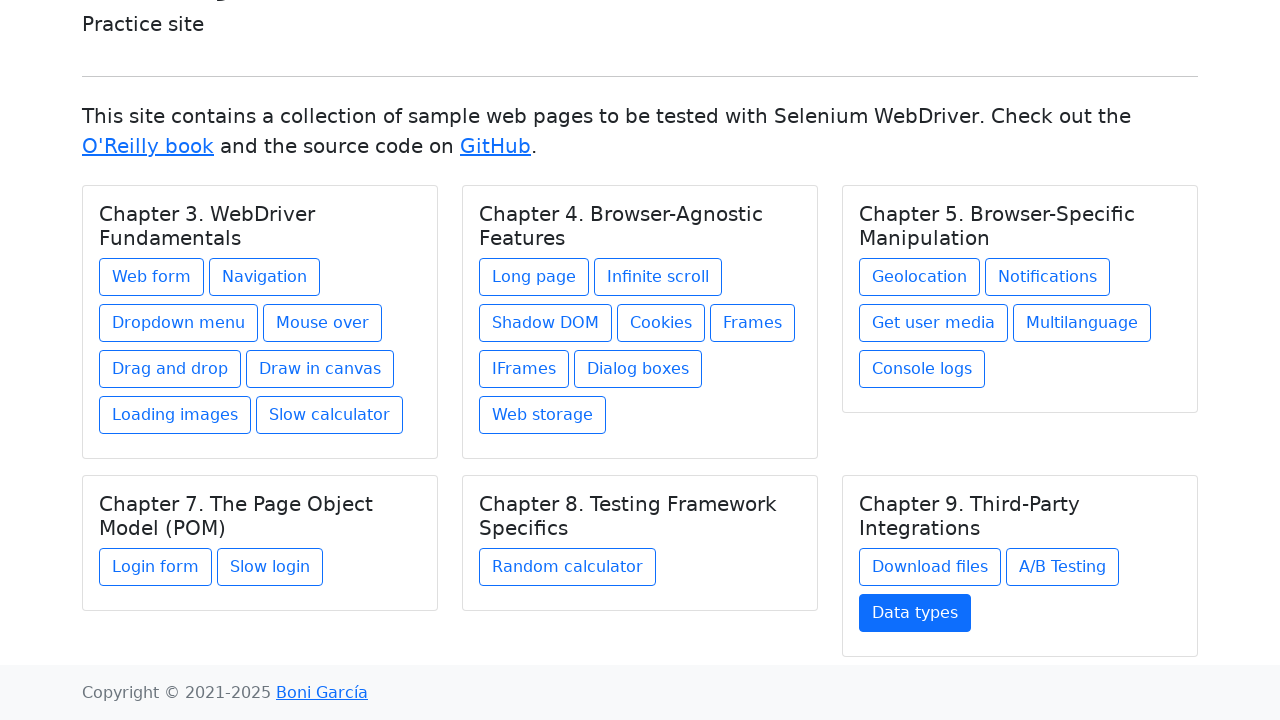

Re-fetched links from page (iteration 31/31)
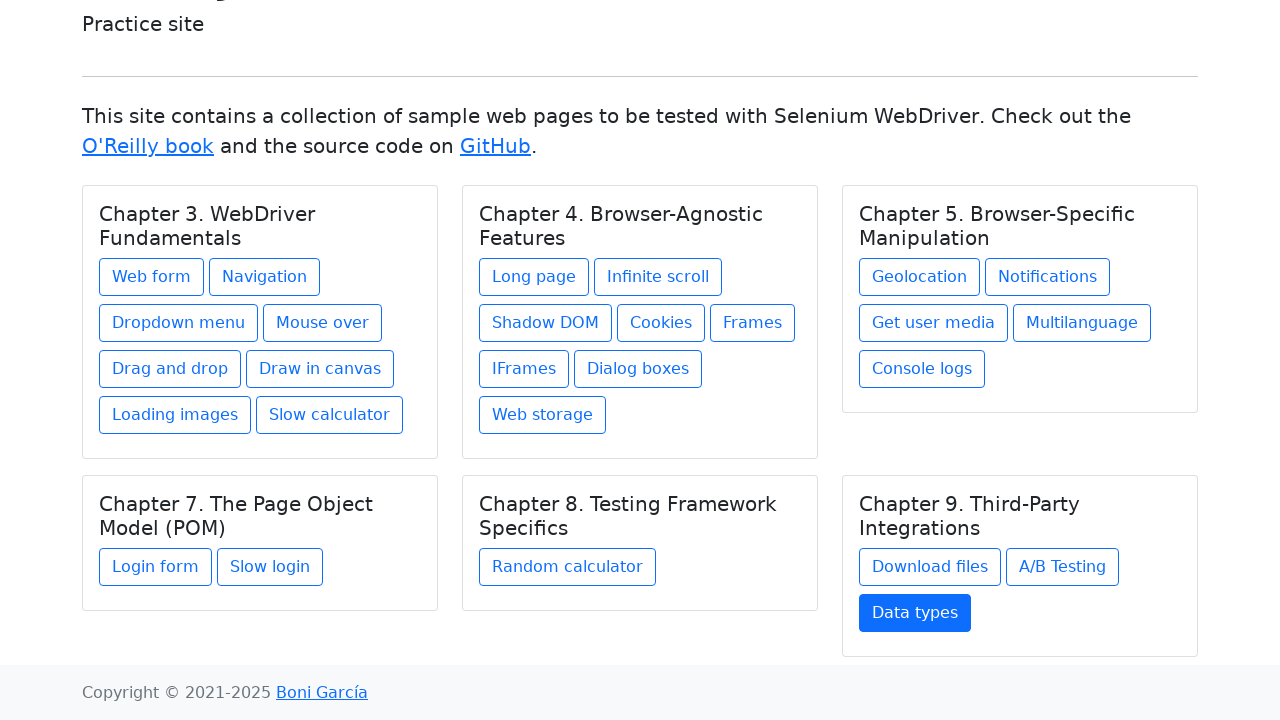

Retrieved href attribute from link 31: https://bonigarcia.dev/
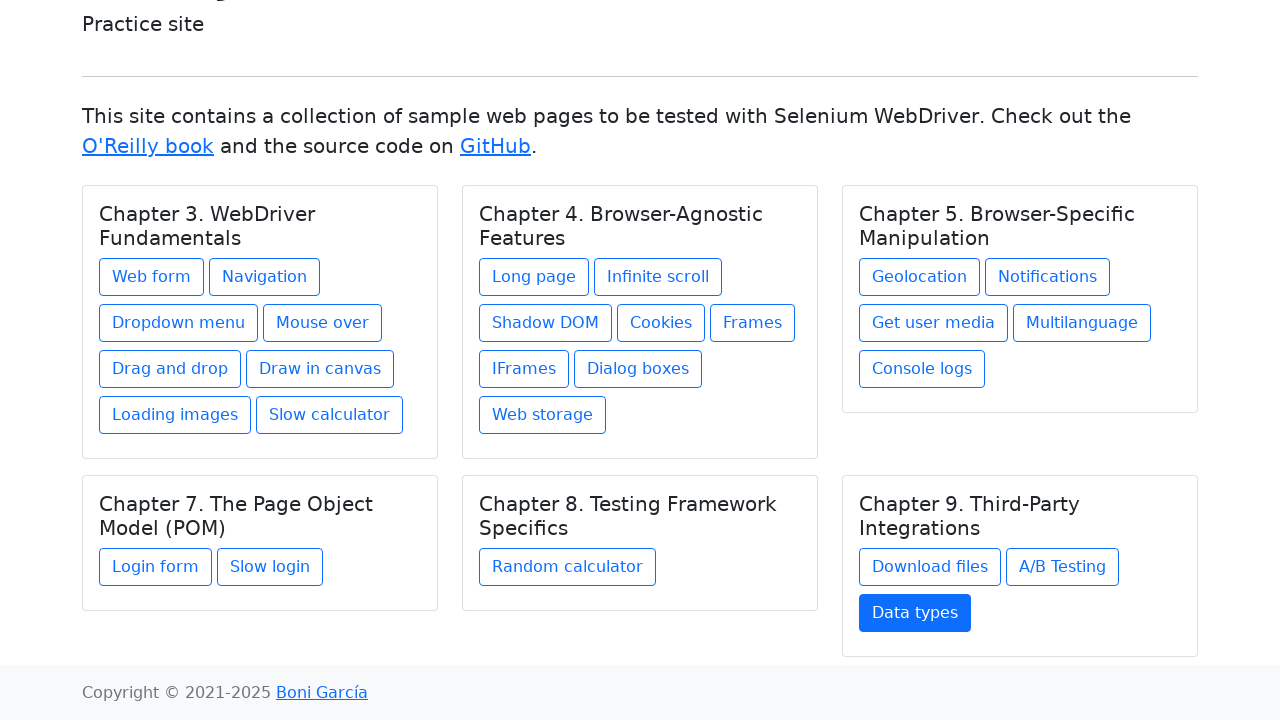

Clicked link 31 with href: https://bonigarcia.dev/ at (322, 693) on a >> nth=30
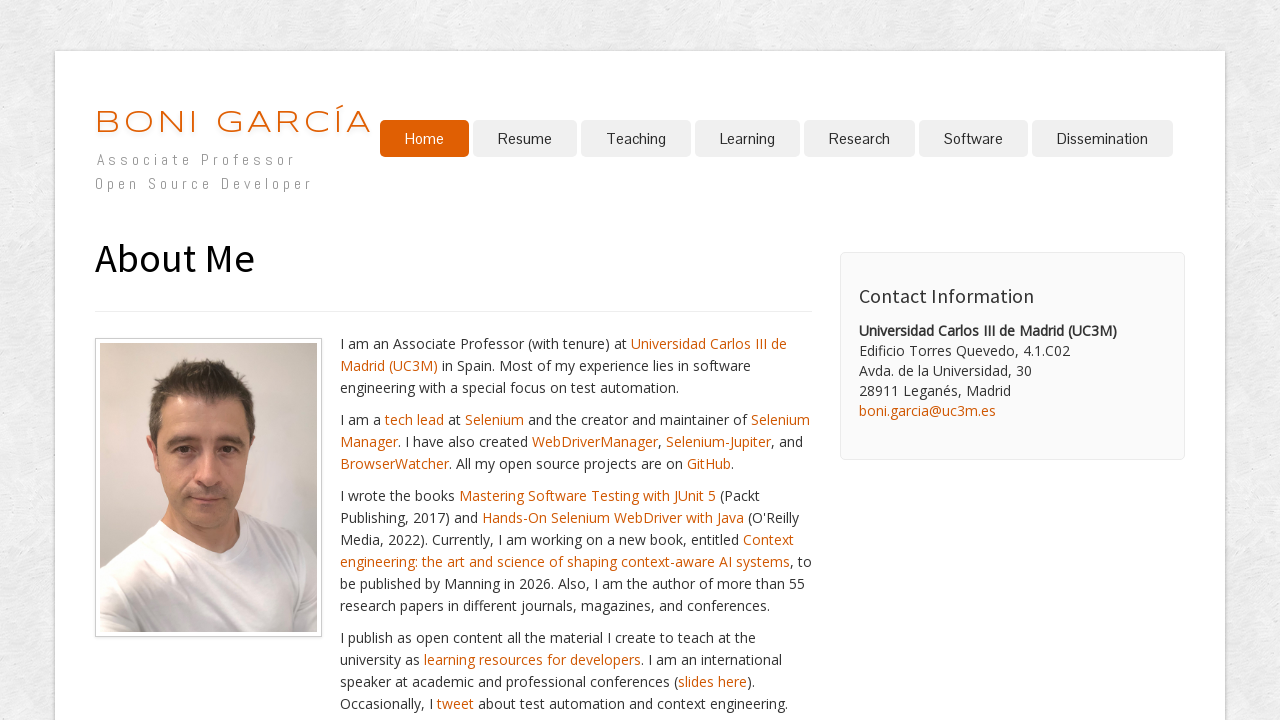

Page loaded after clicking link 31
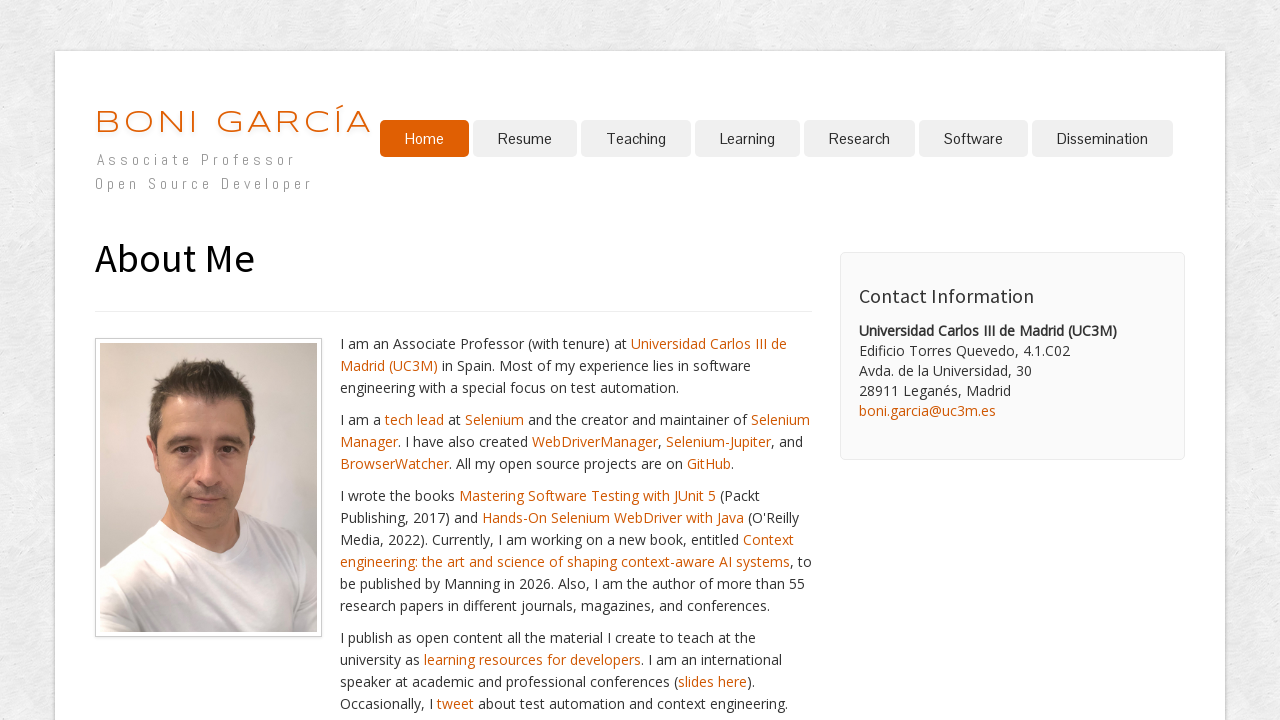

Navigated back from link 31
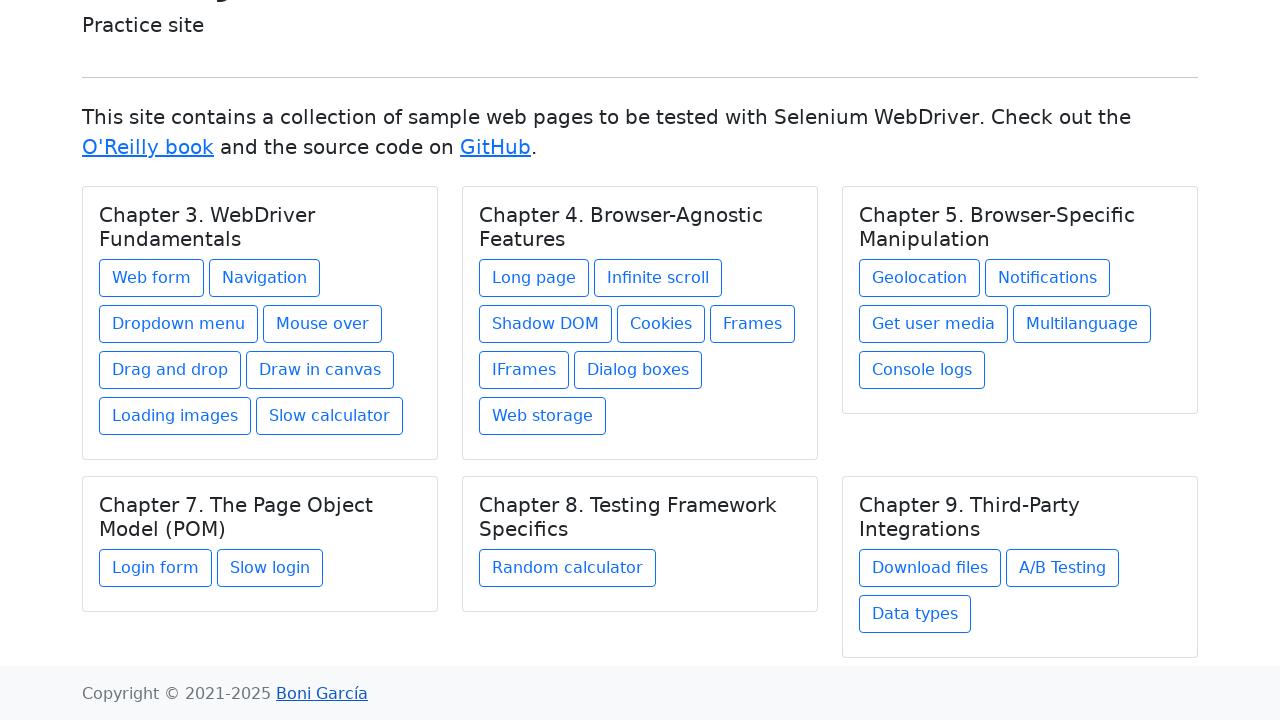

Main page reloaded after navigating back
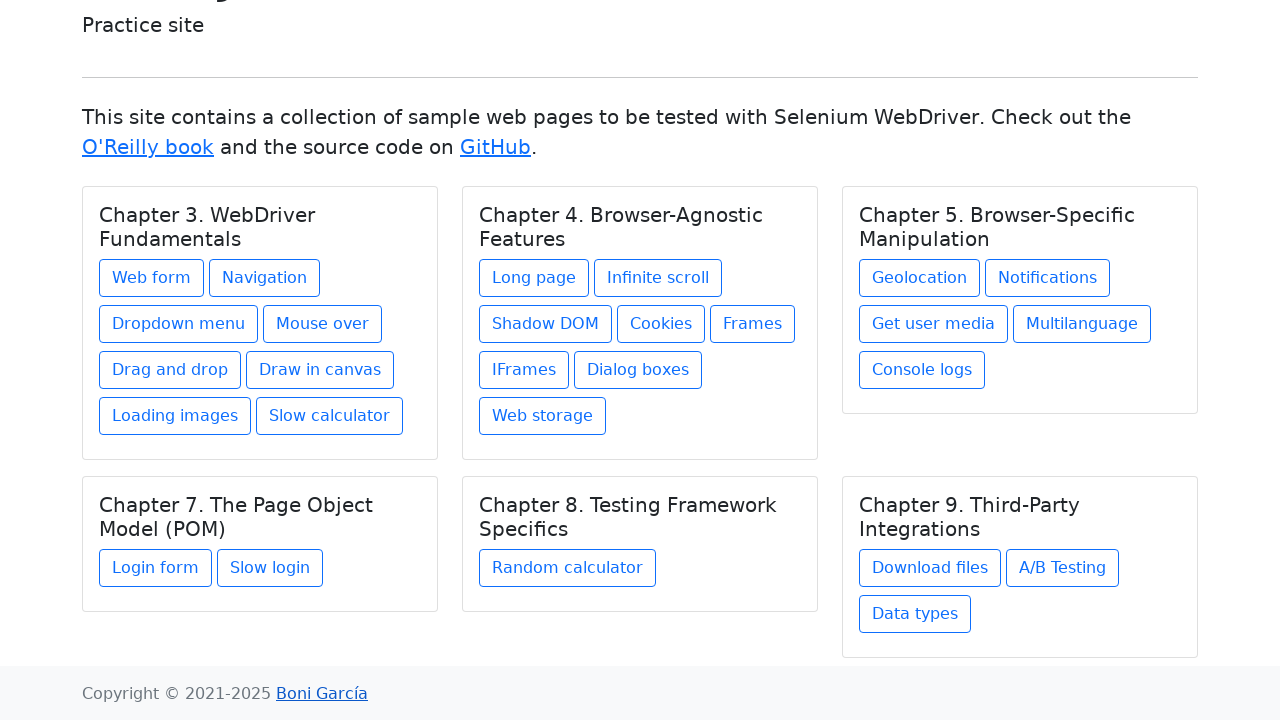

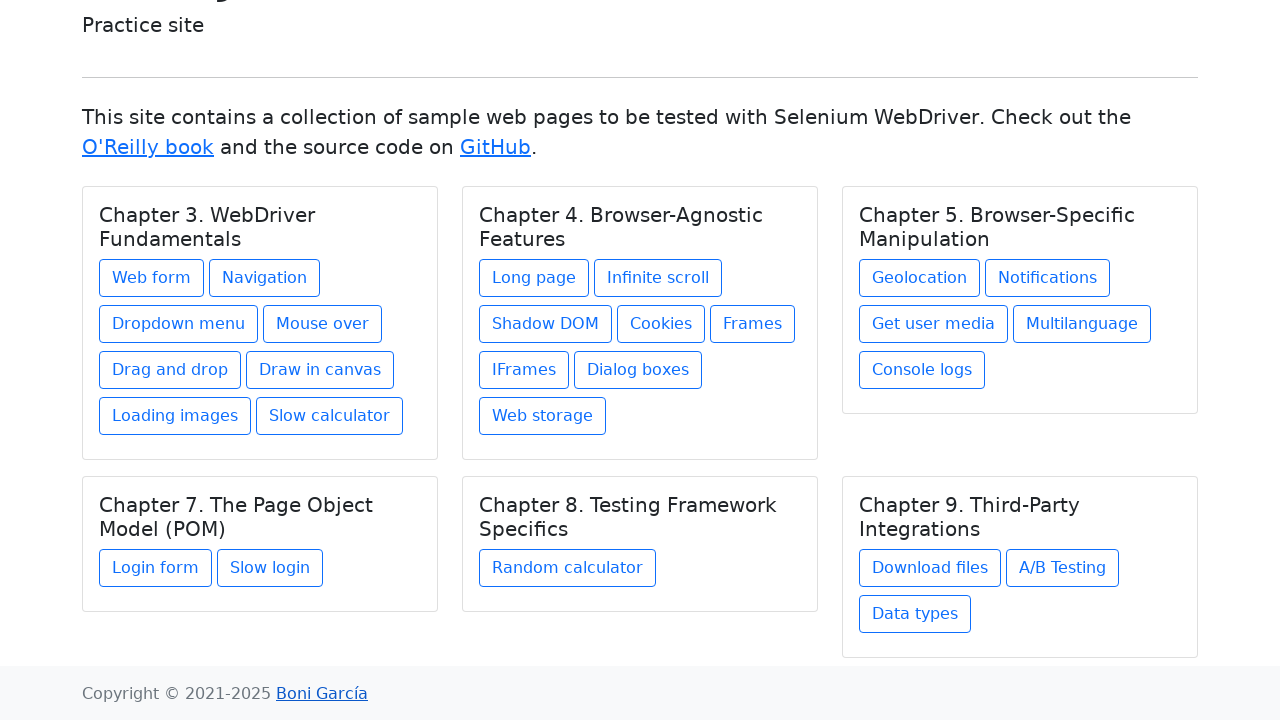